Tests all links on "The Internet" demo site by clicking each visible link, verifying the page loads (checking for h3 elements), and navigating back to the main page.

Starting URL: https://the-internet.herokuapp.com/

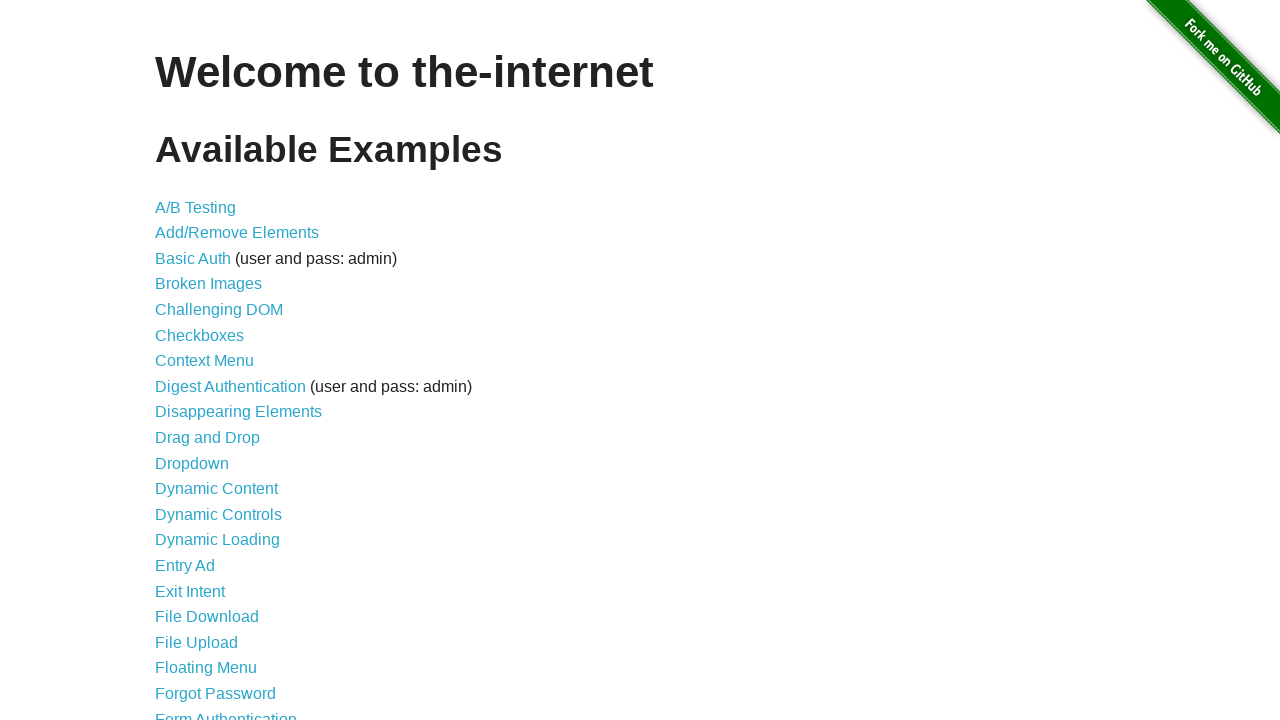

Located all anchor elements on the page
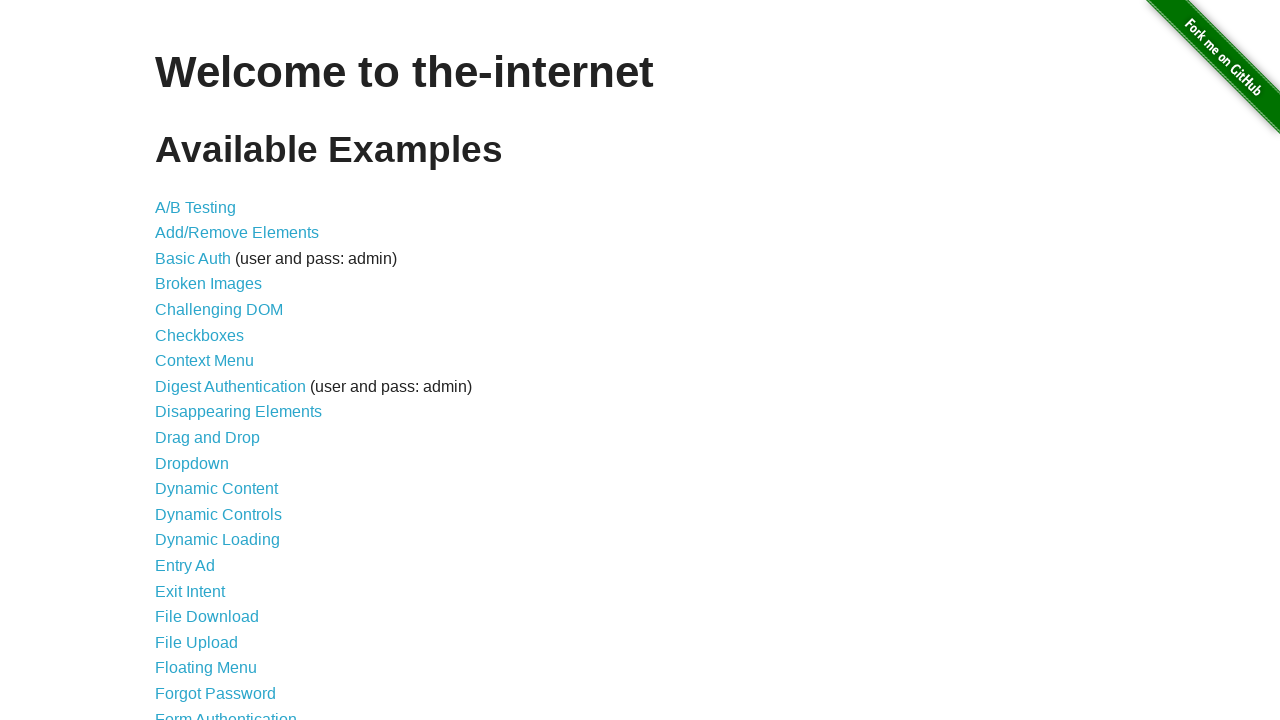

Verified that links were found on the page
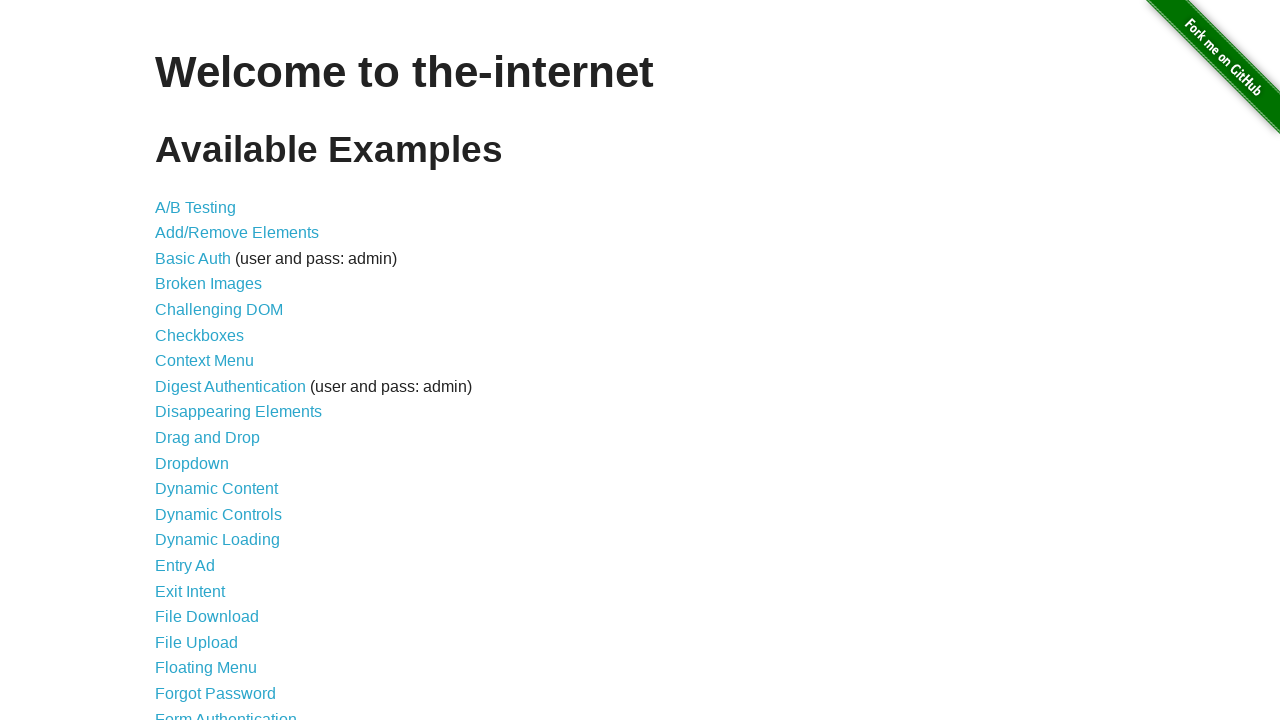

Skipped link at index 0 because it is not visible
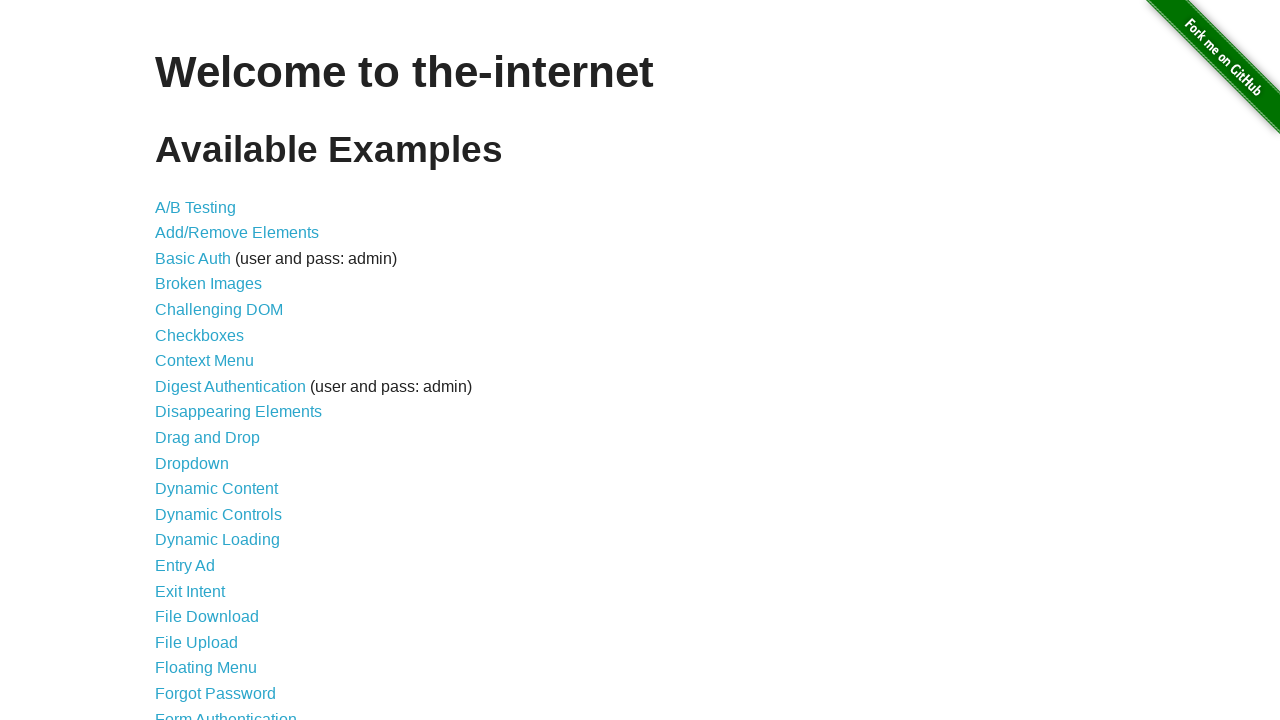

Found visible link with text: A/B Testing
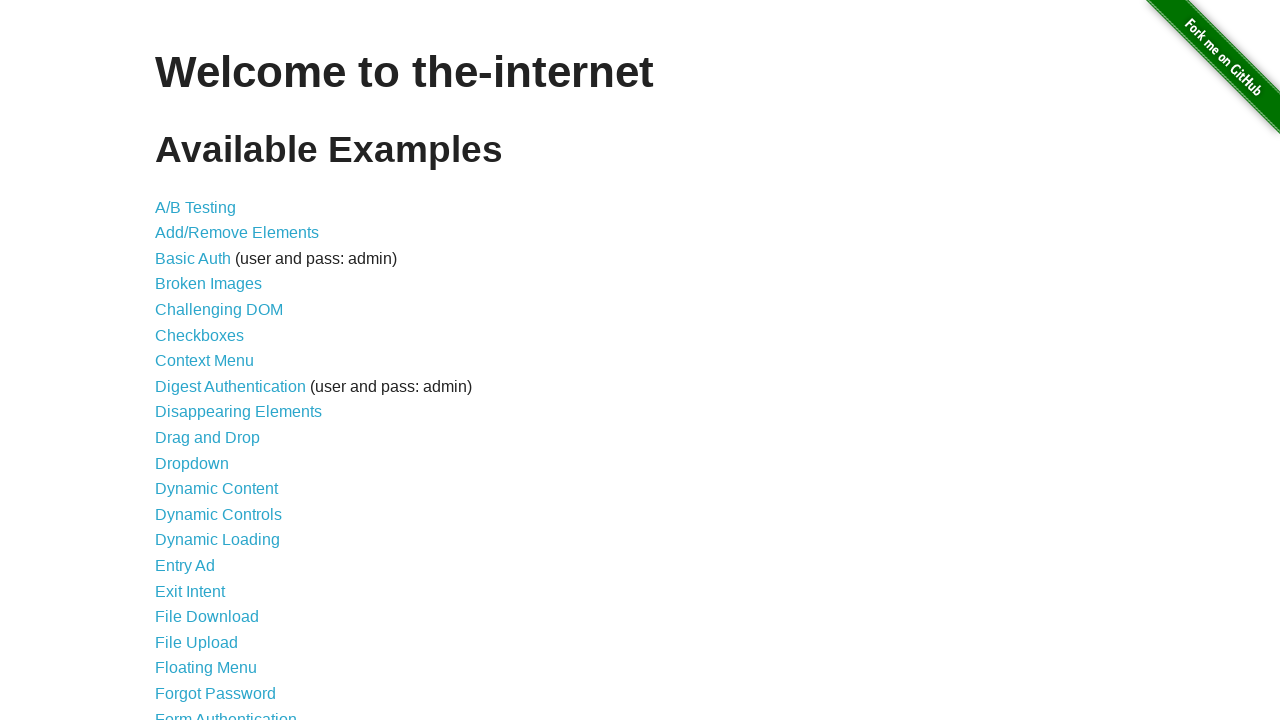

Clicked link: A/B Testing at (196, 207) on a >> nth=1
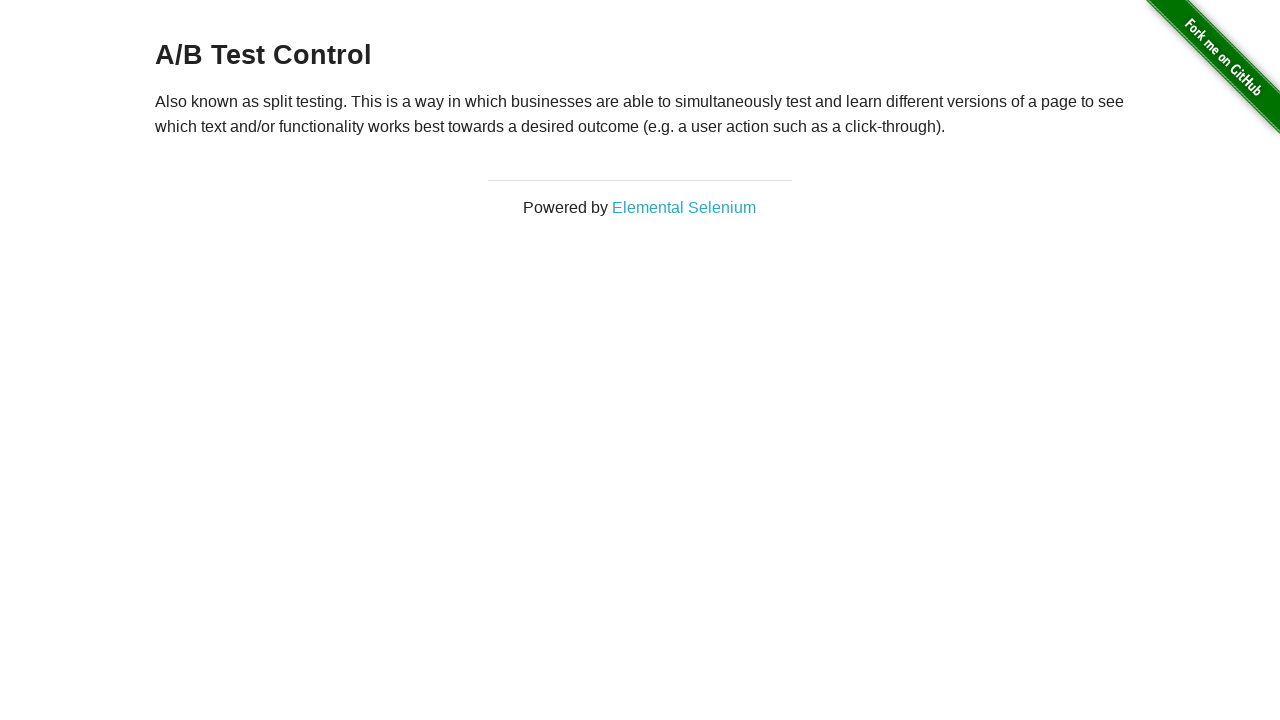

Waited for page to load after clicking link
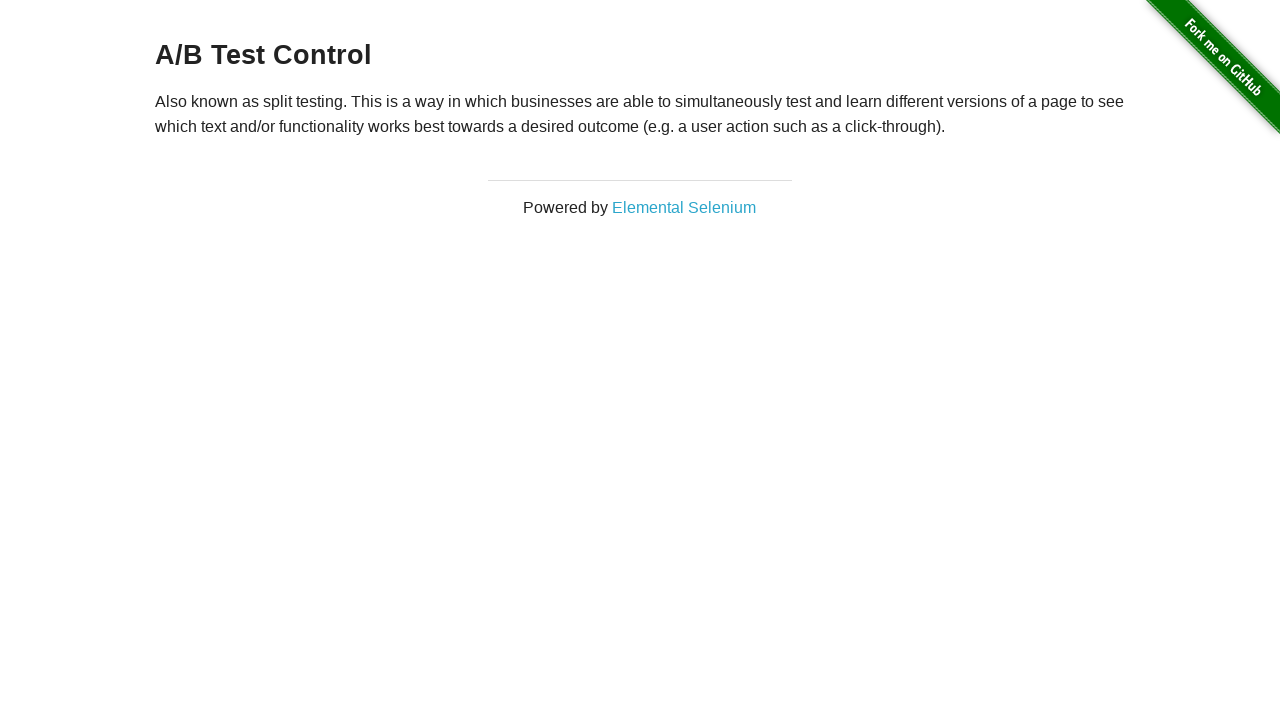

Found h3 element with text: A/B Test Control
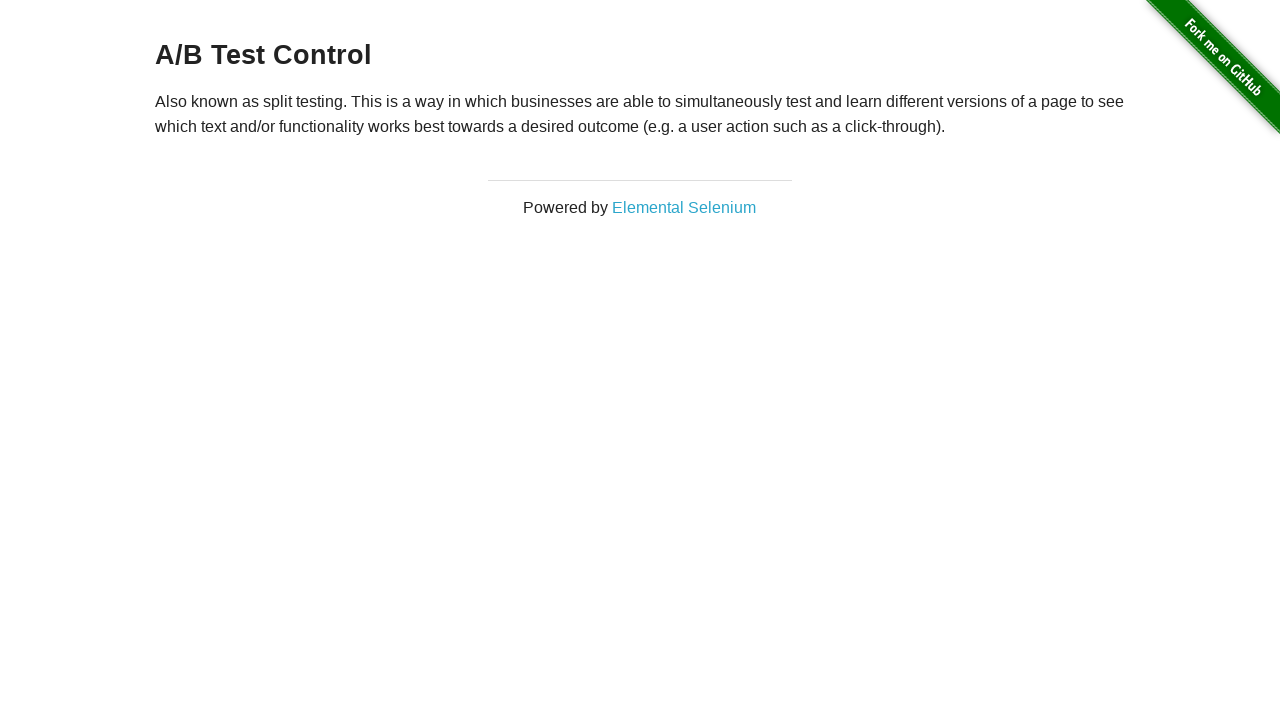

Navigated back to previous page
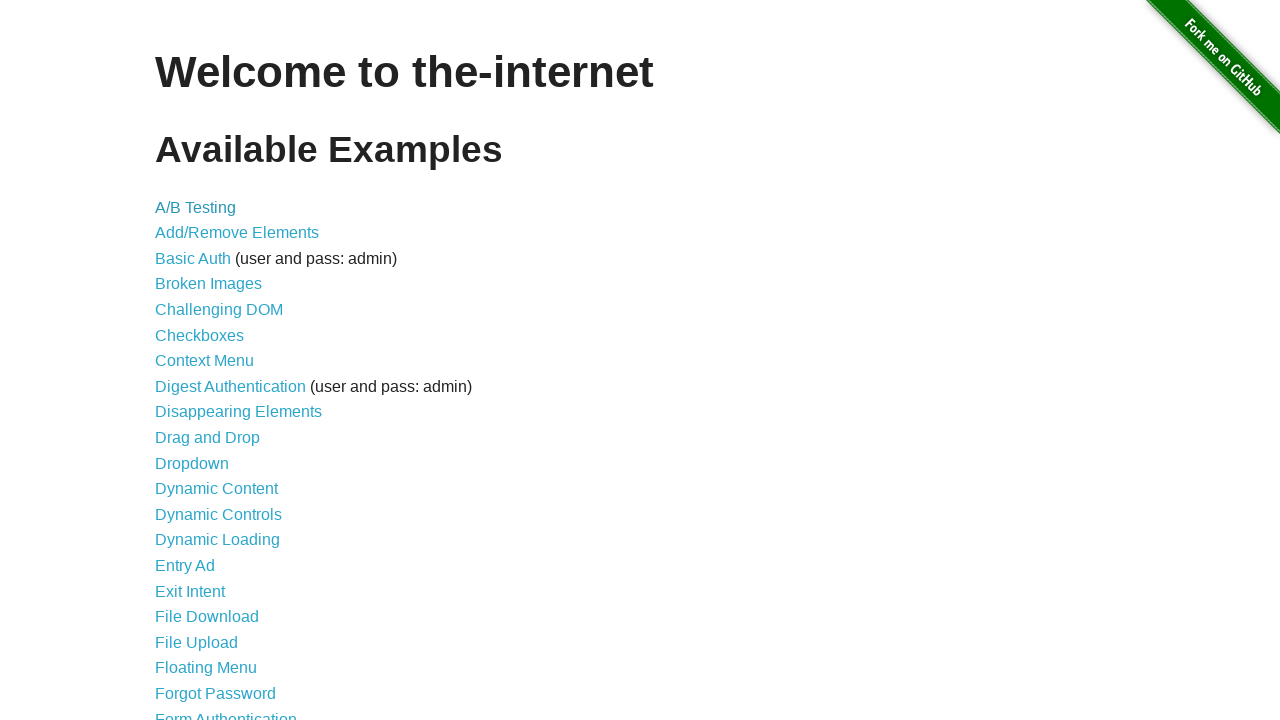

Waited for previous page to load
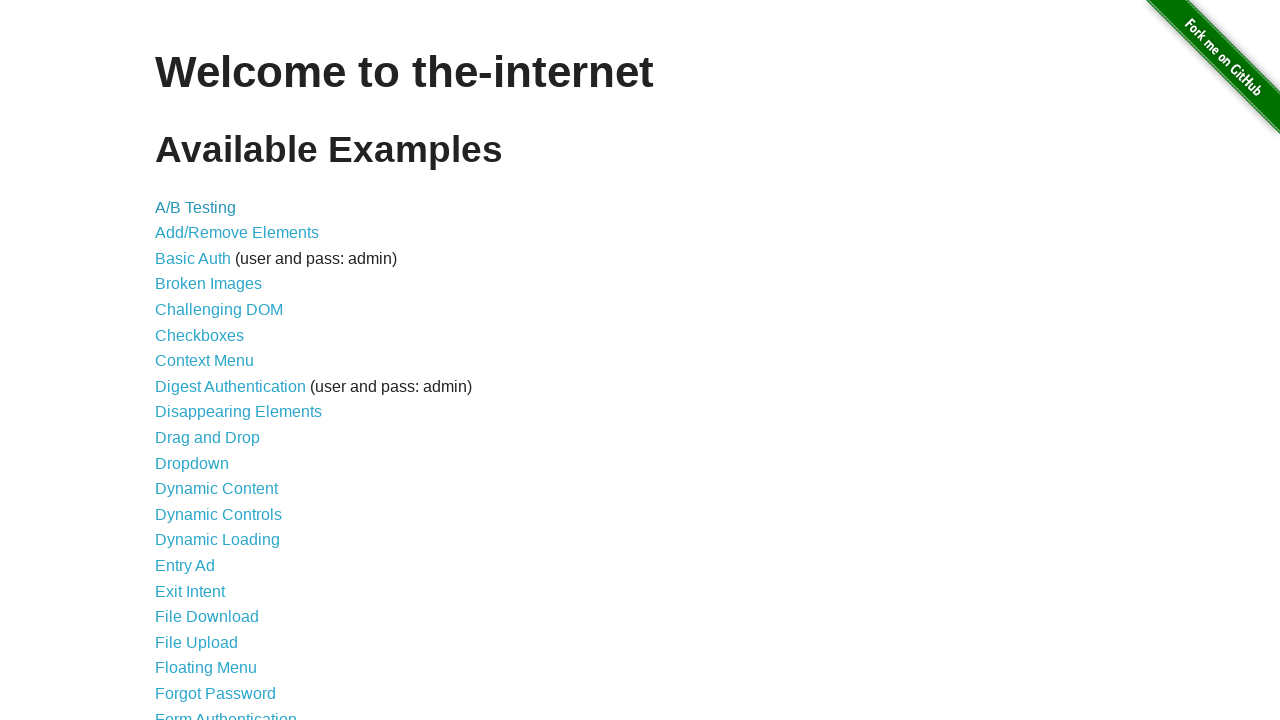

Found visible link with text: Add/Remove Elements
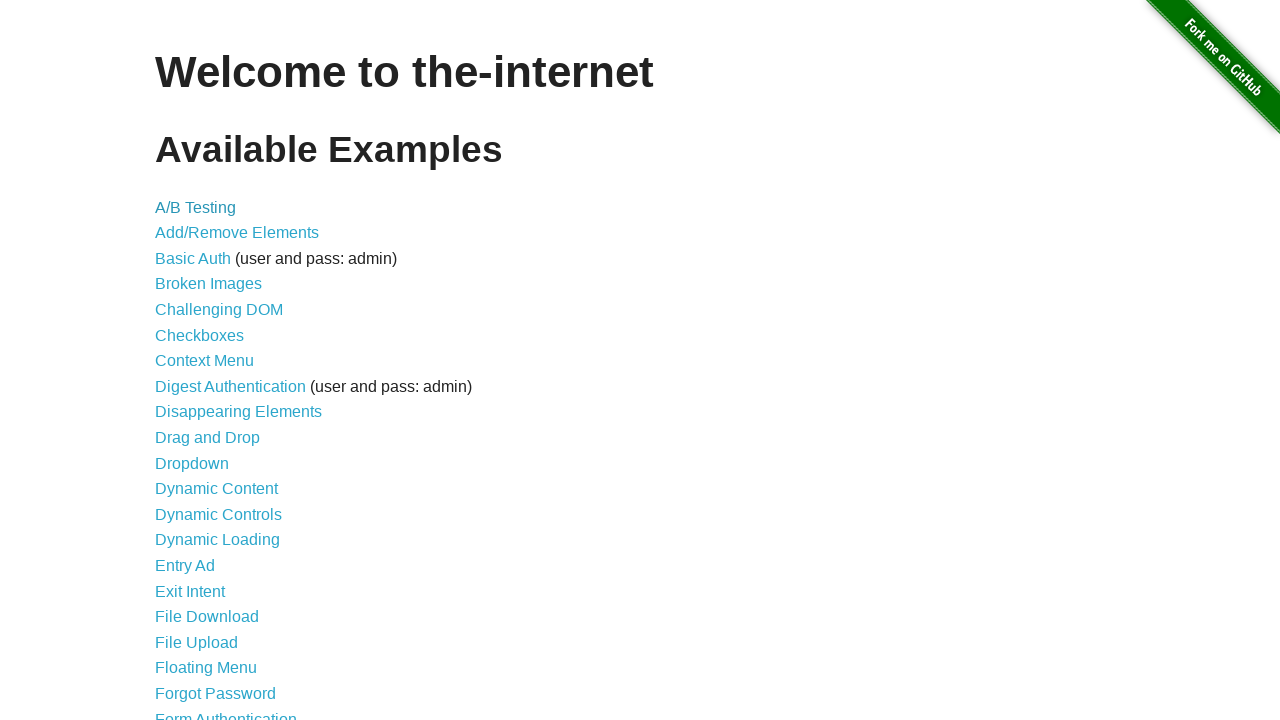

Clicked link: Add/Remove Elements at (237, 233) on a >> nth=2
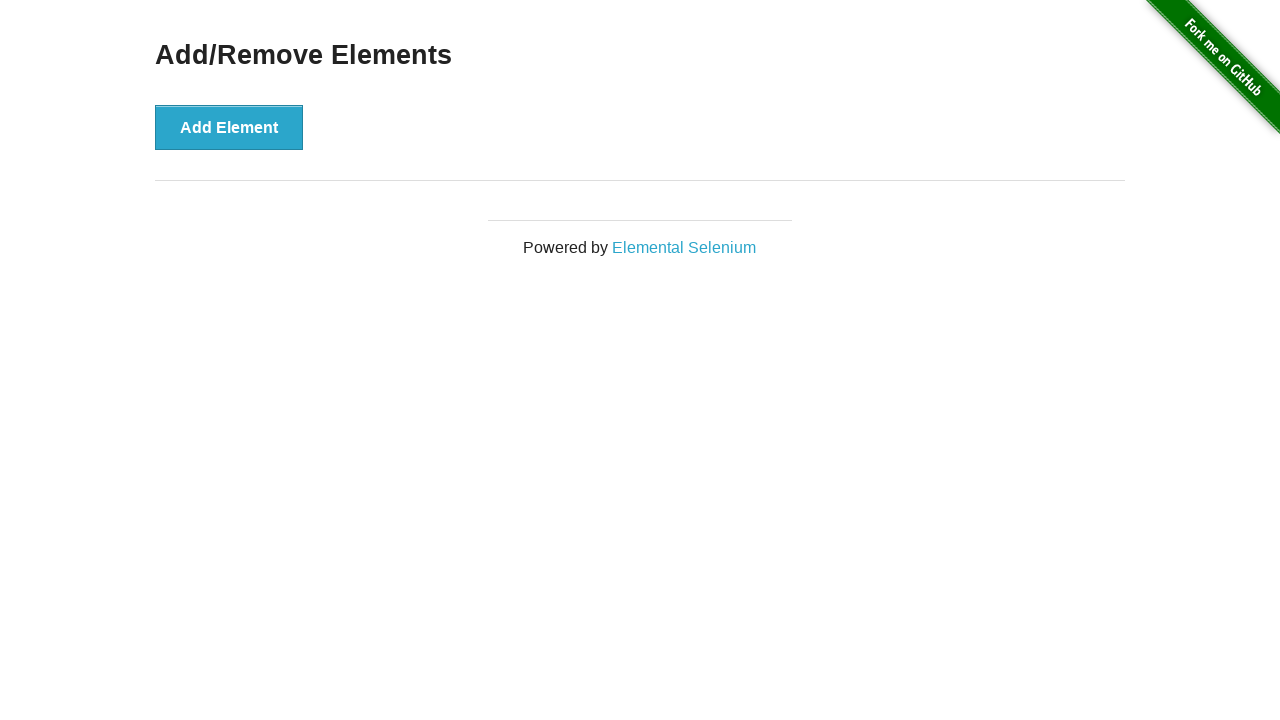

Waited for page to load after clicking link
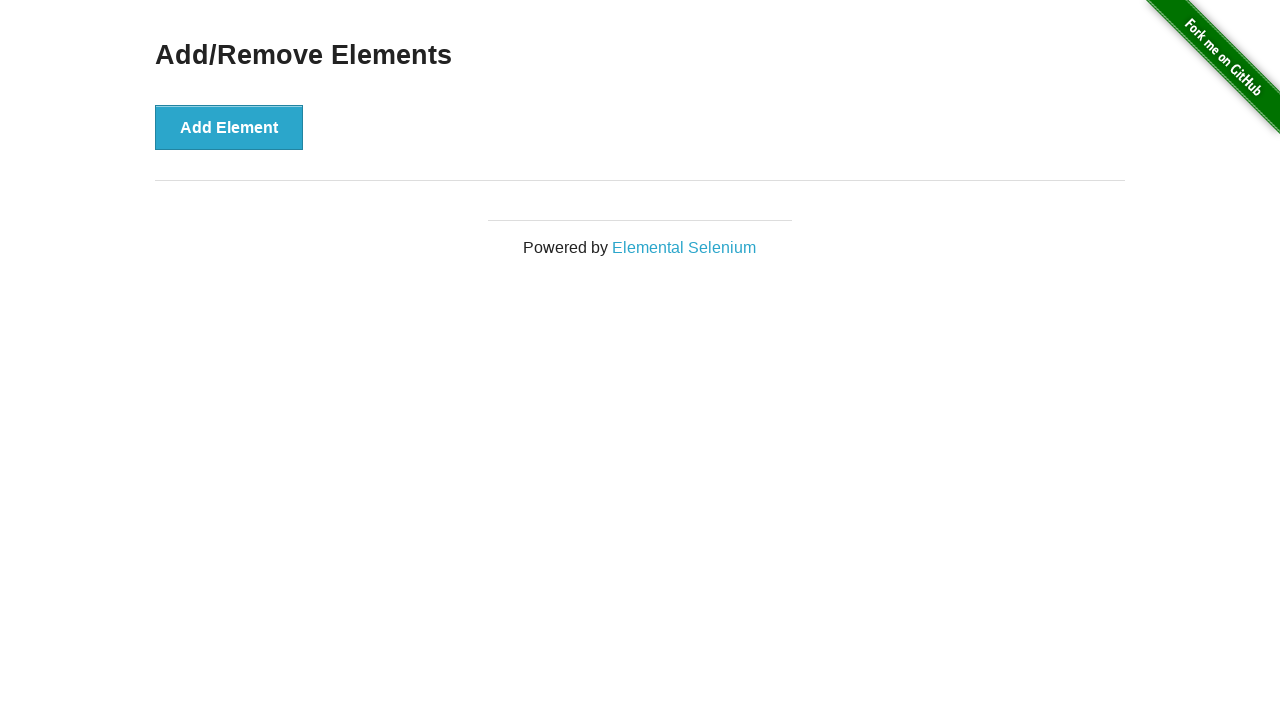

Found h3 element with text: Add/Remove Elements
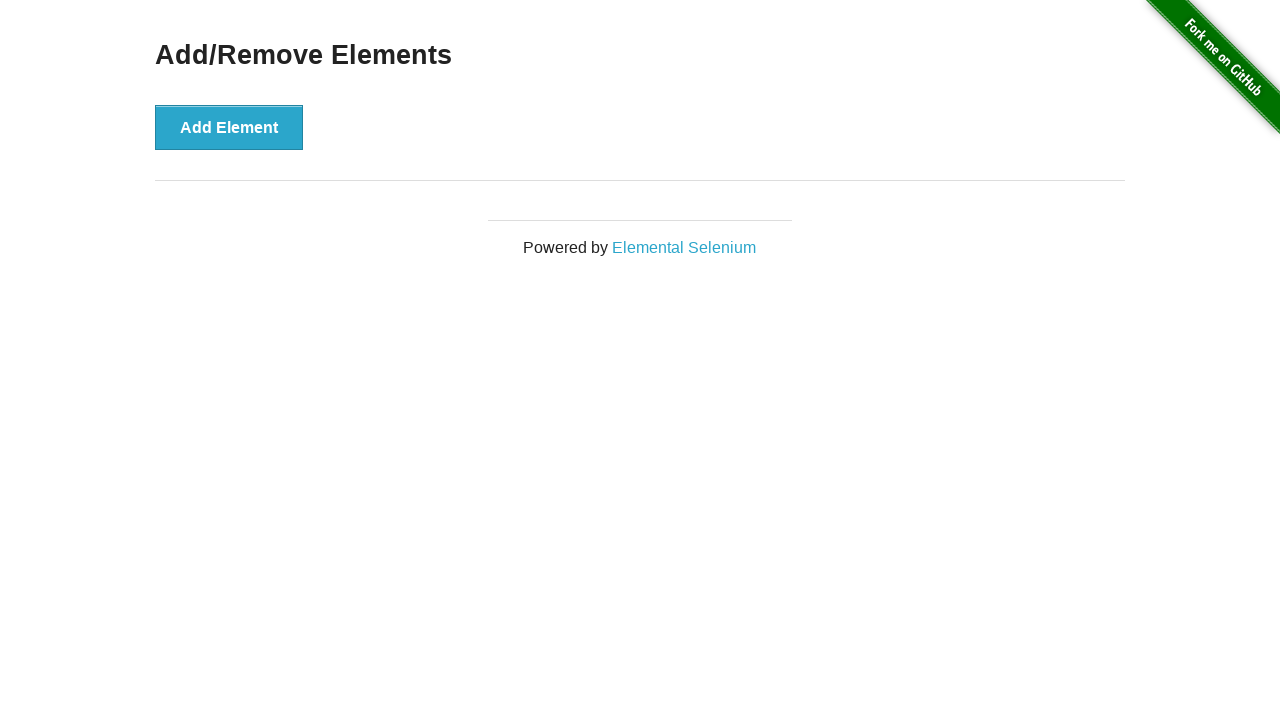

Navigated back to previous page
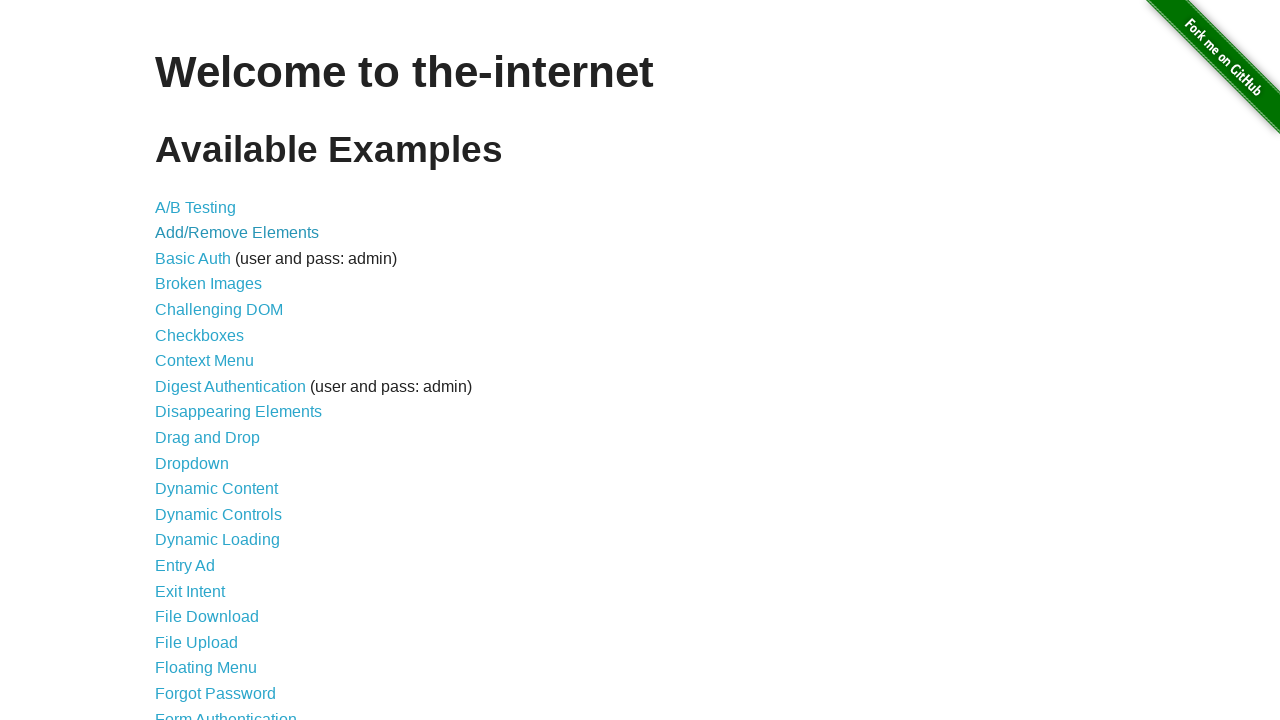

Waited for previous page to load
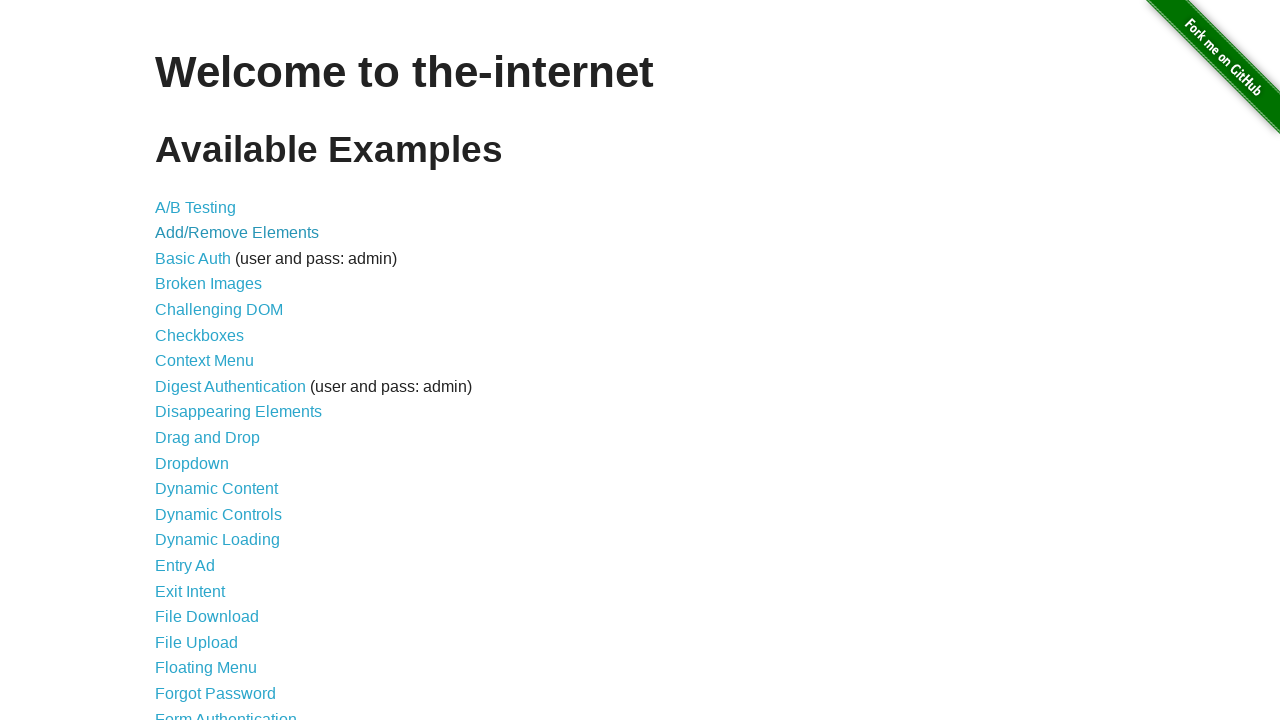

Found visible link with text: Basic Auth
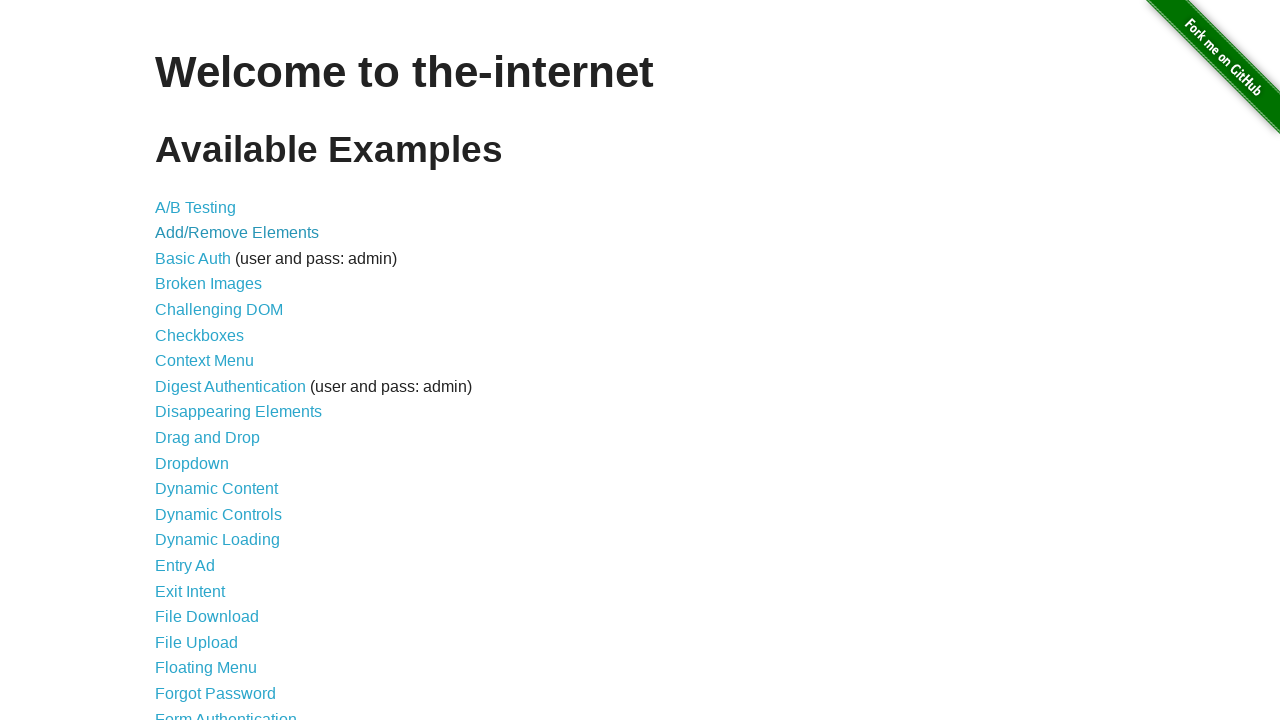

Clicked link: Basic Auth at (193, 258) on a >> nth=3
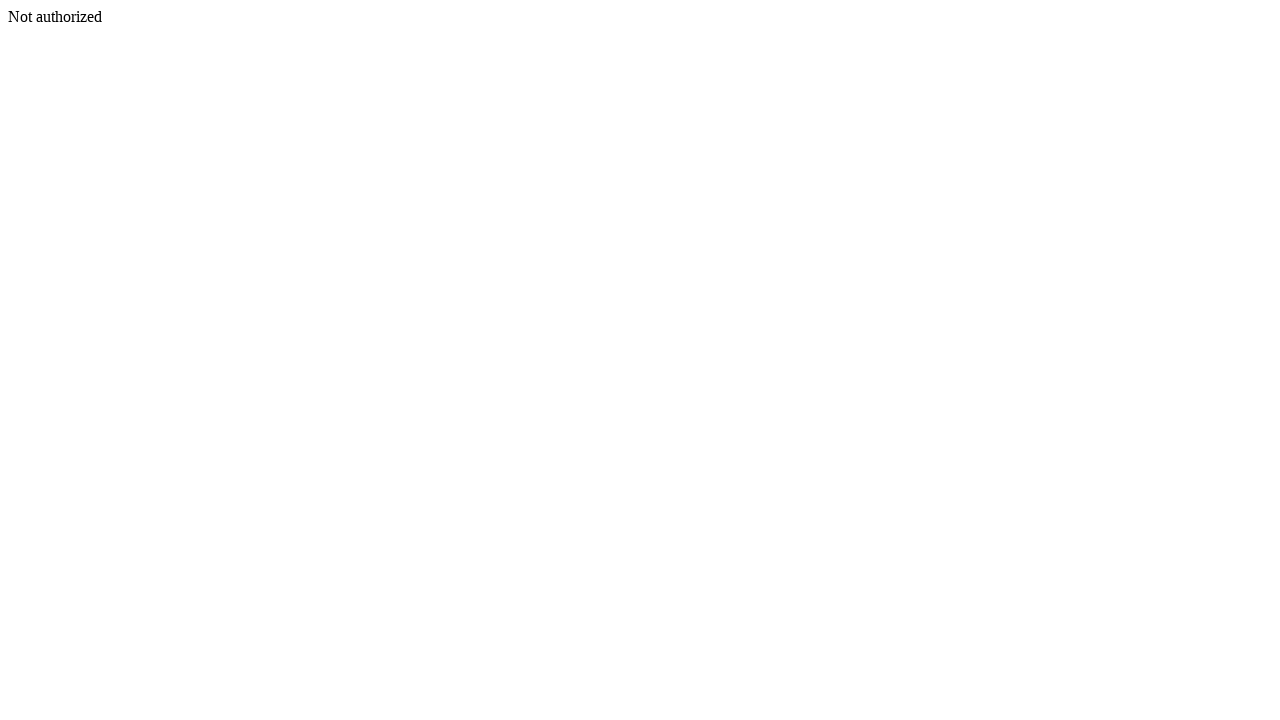

Waited for page to load after clicking link
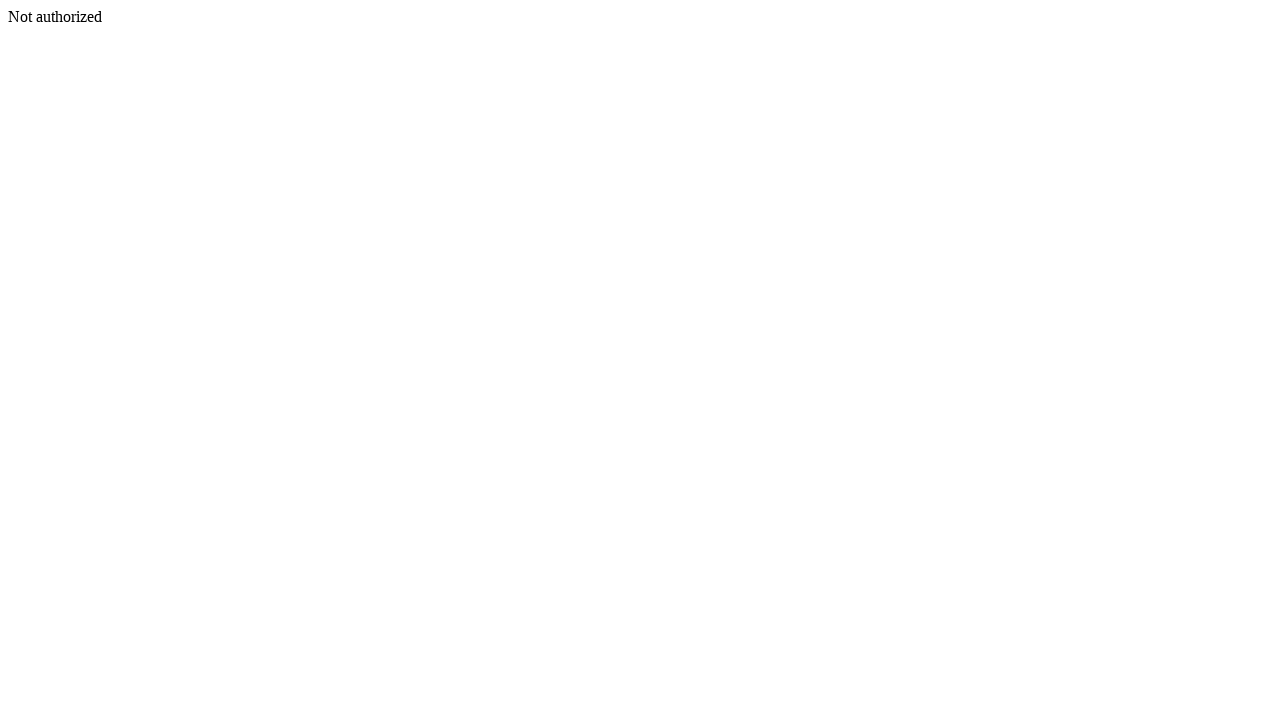

No h3 element found on the page
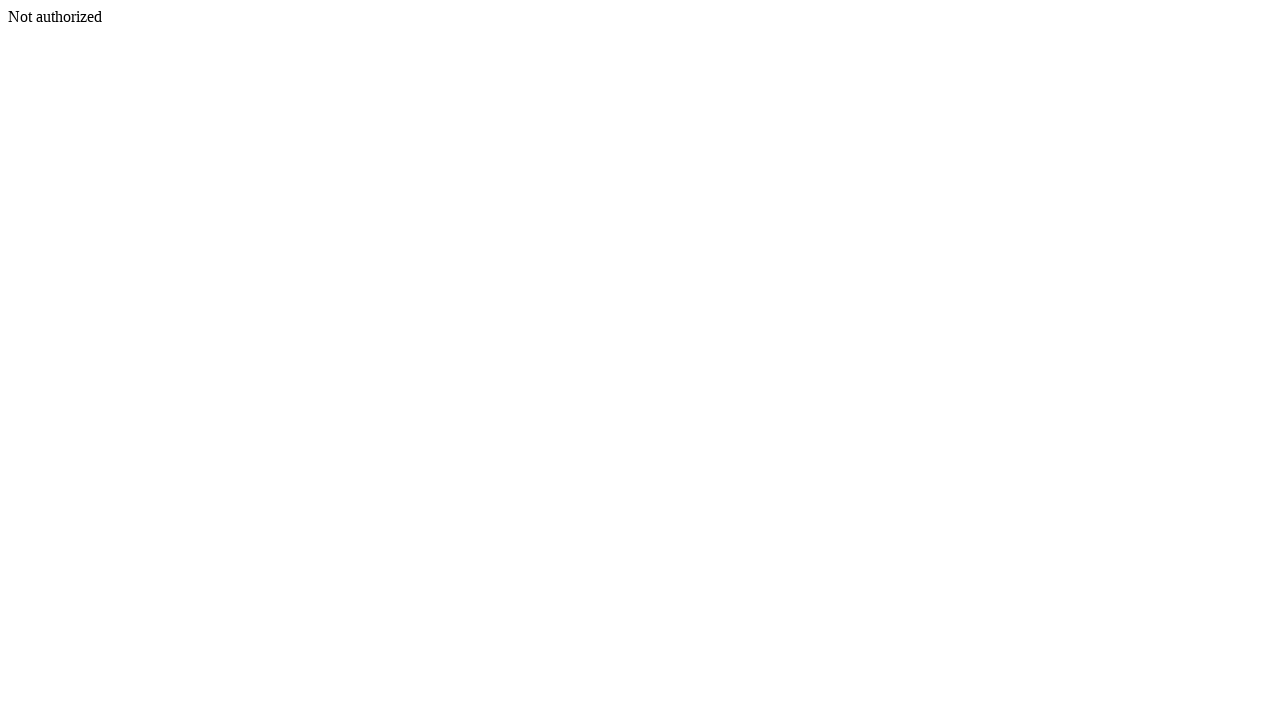

Navigated back to previous page
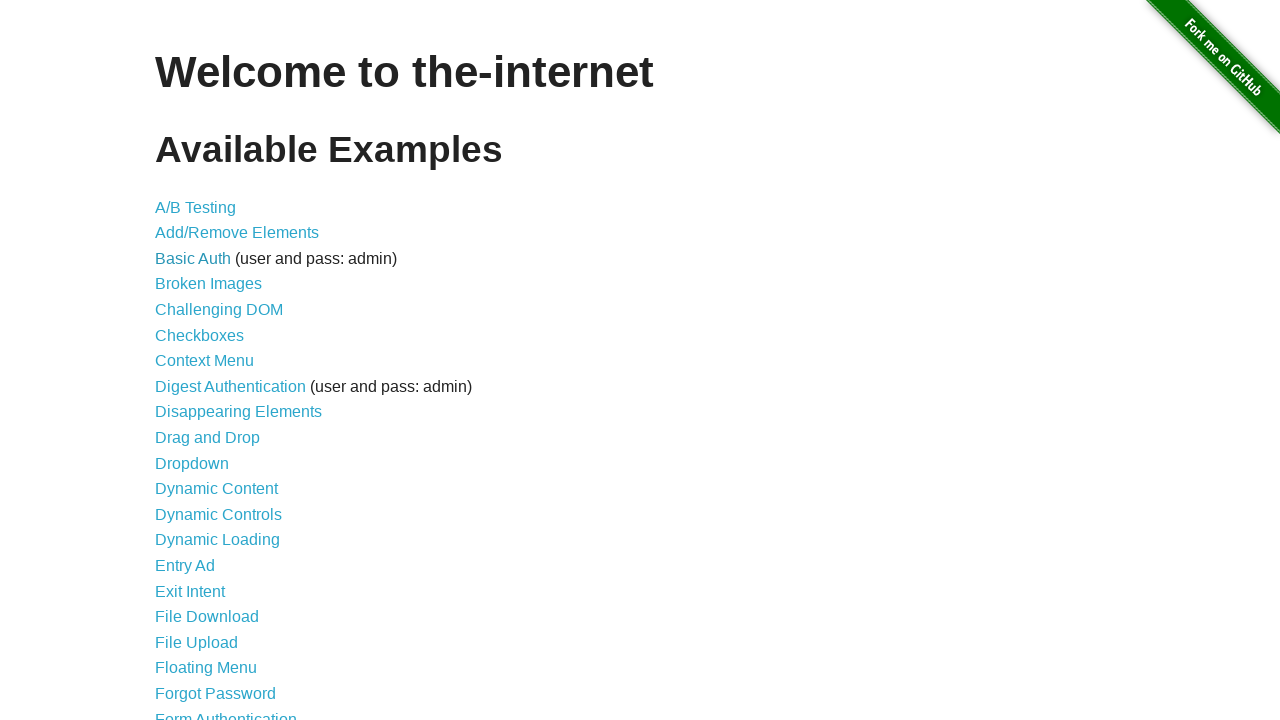

Waited for previous page to load
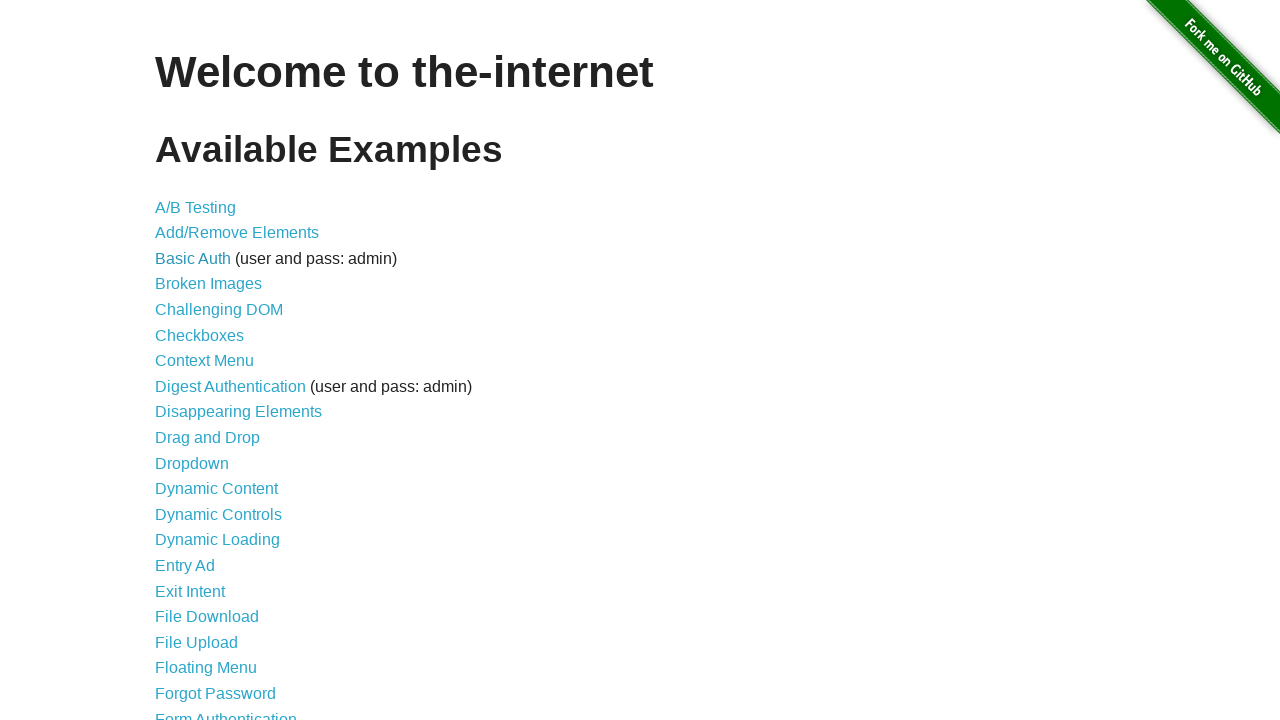

Found visible link with text: Broken Images
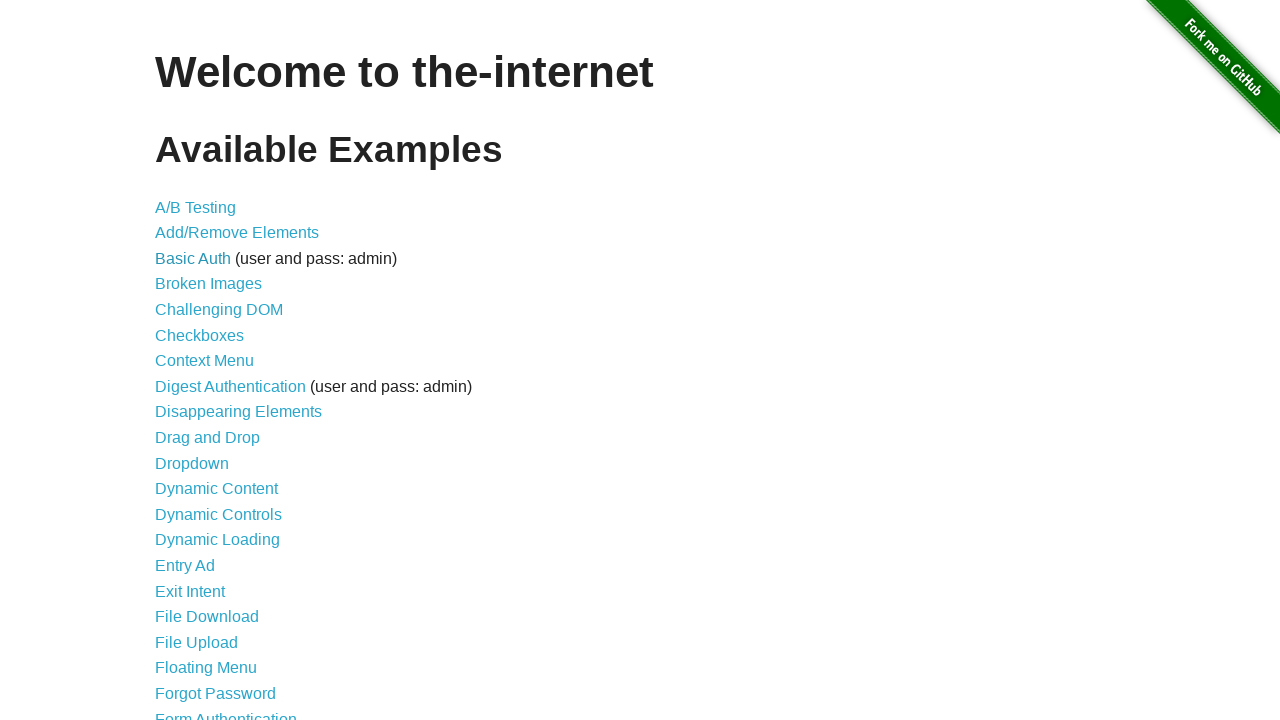

Clicked link: Broken Images at (208, 284) on a >> nth=4
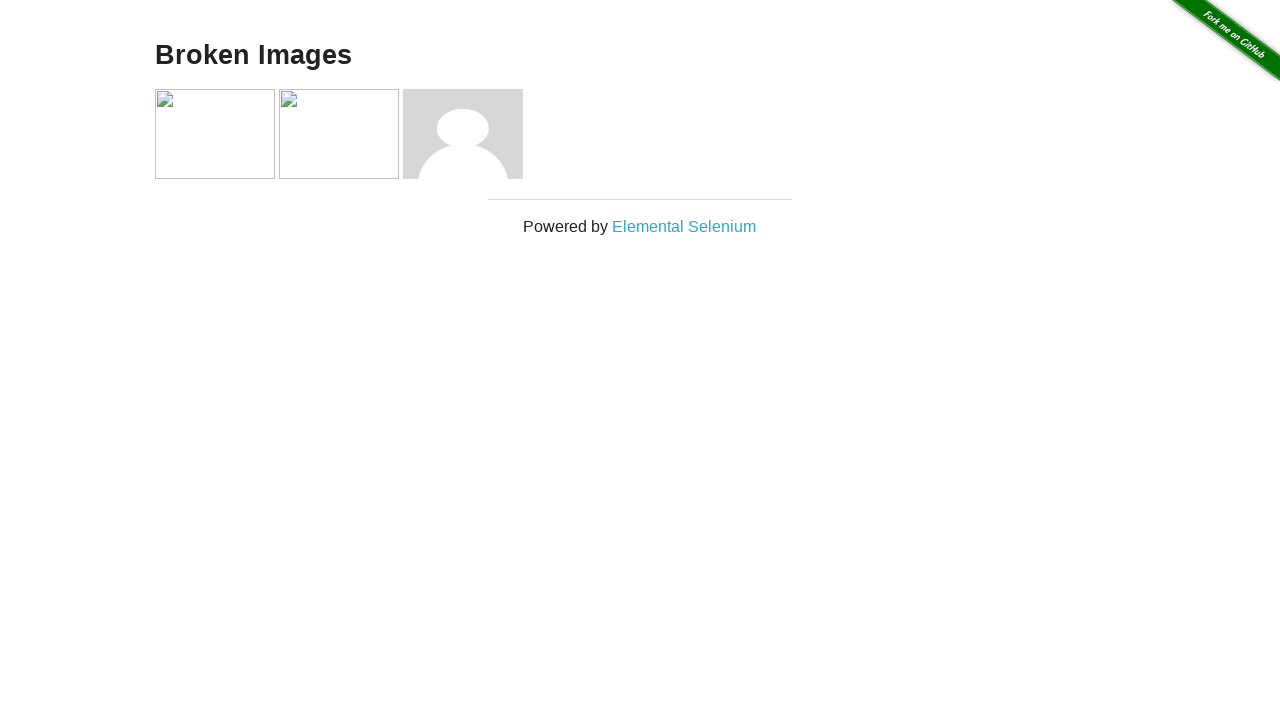

Waited for page to load after clicking link
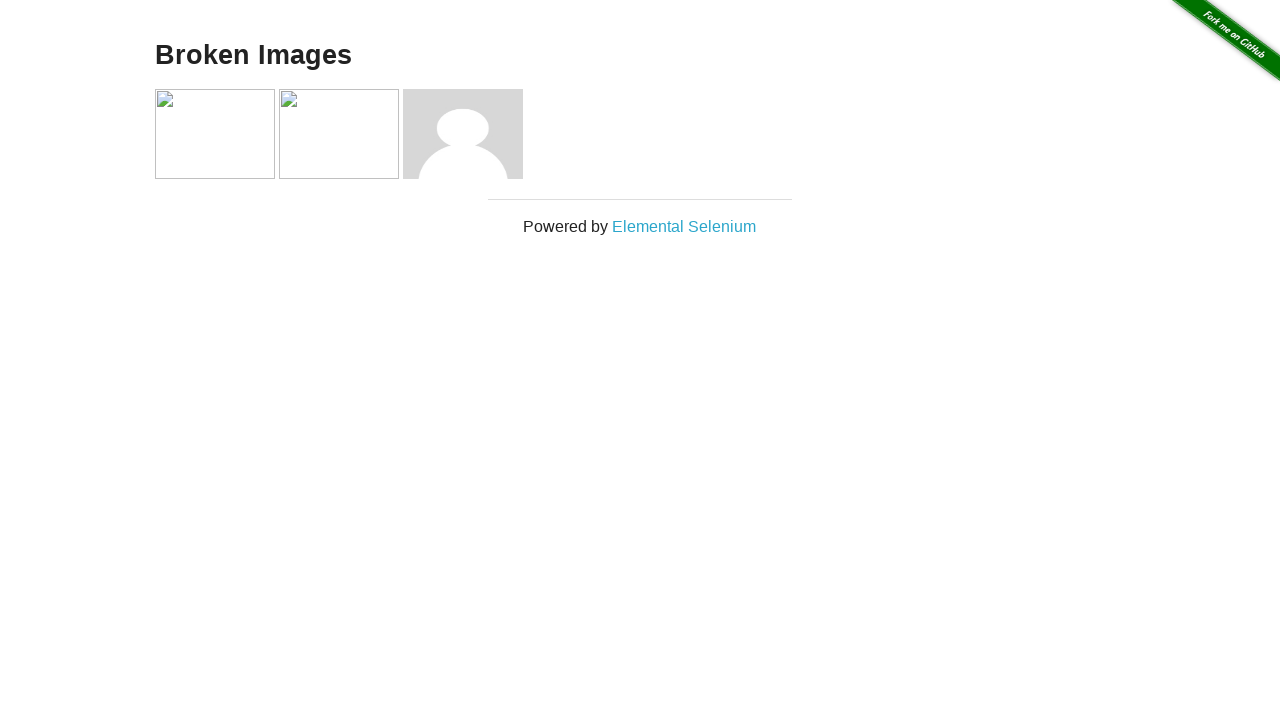

Found h3 element with text: Broken Images
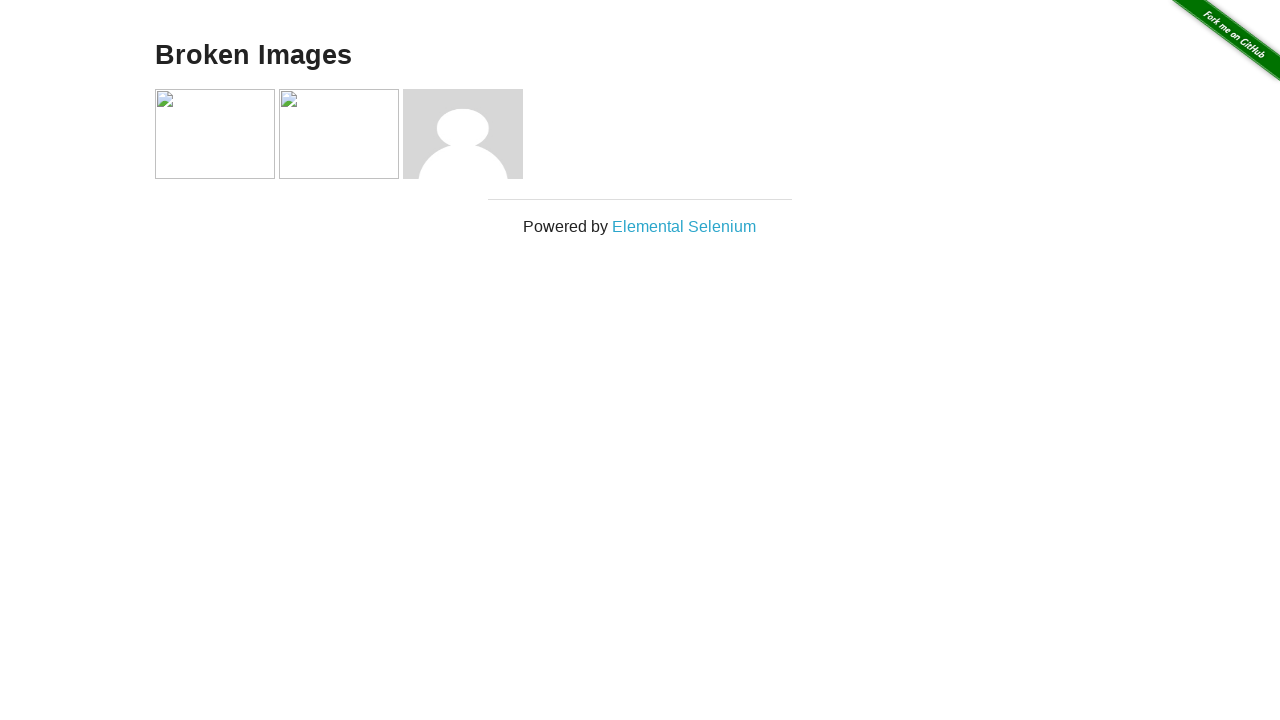

Navigated back to previous page
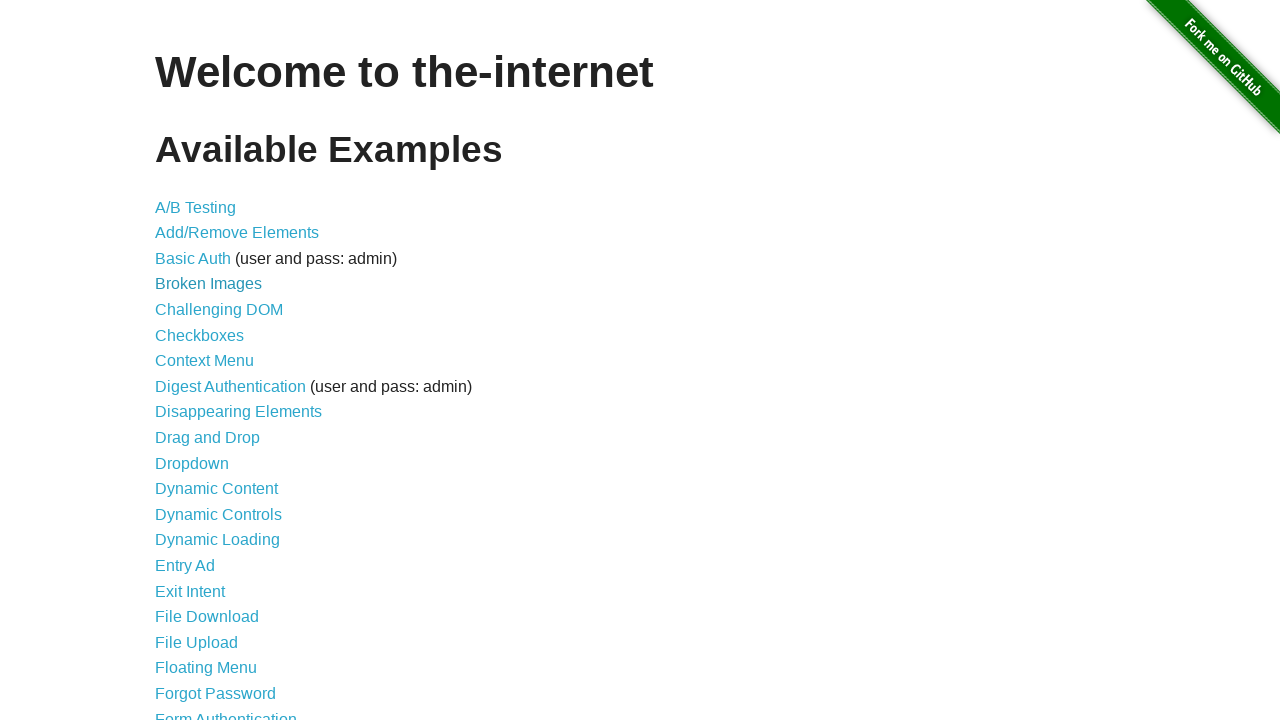

Waited for previous page to load
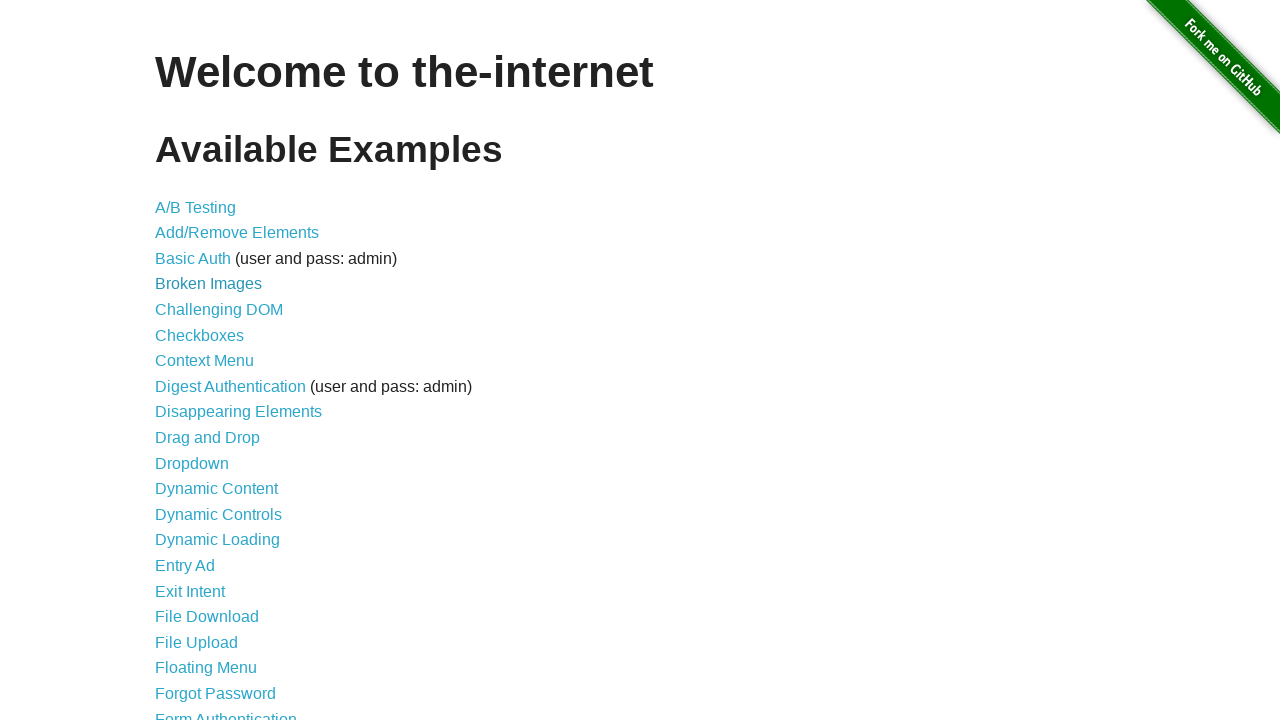

Found visible link with text: Challenging DOM
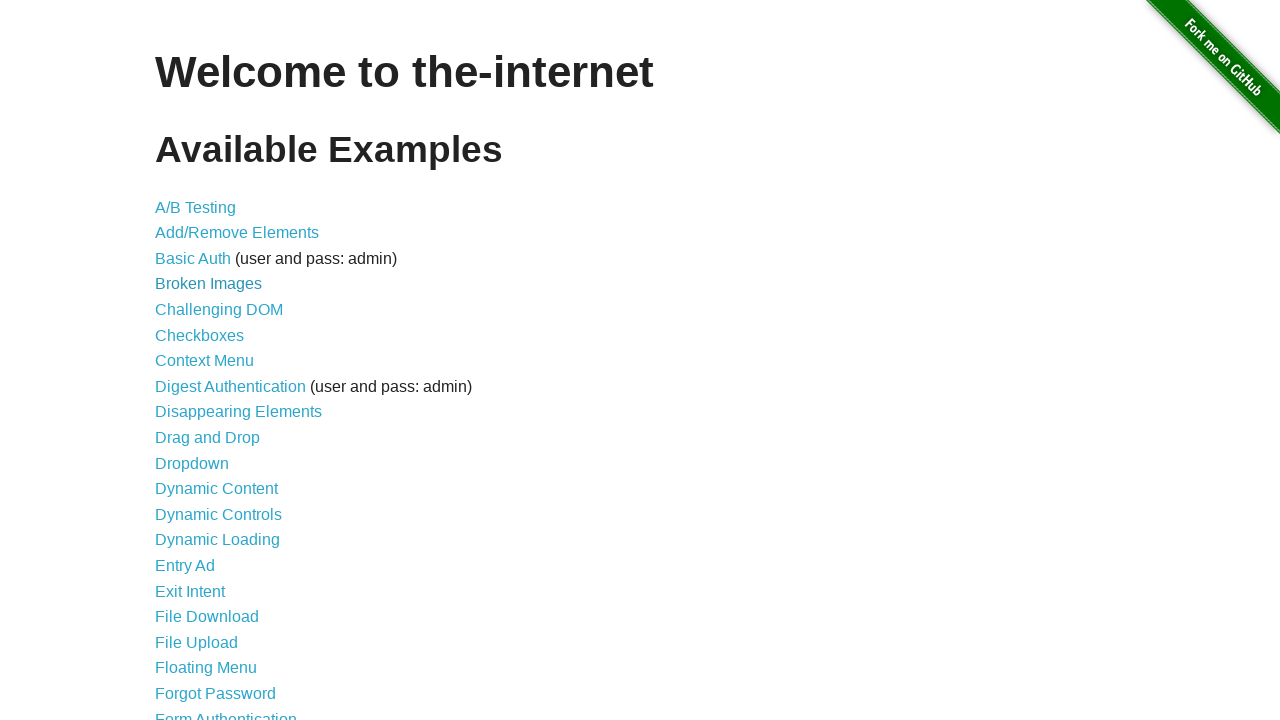

Clicked link: Challenging DOM at (219, 310) on a >> nth=5
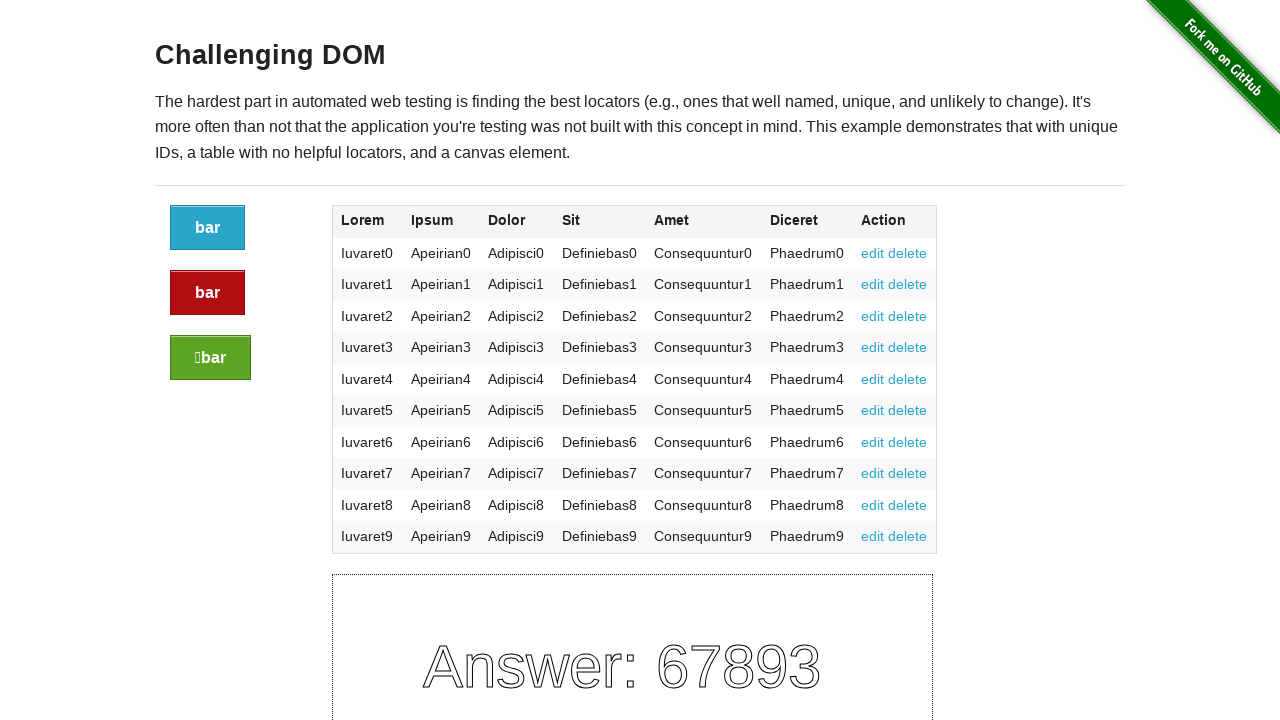

Waited for page to load after clicking link
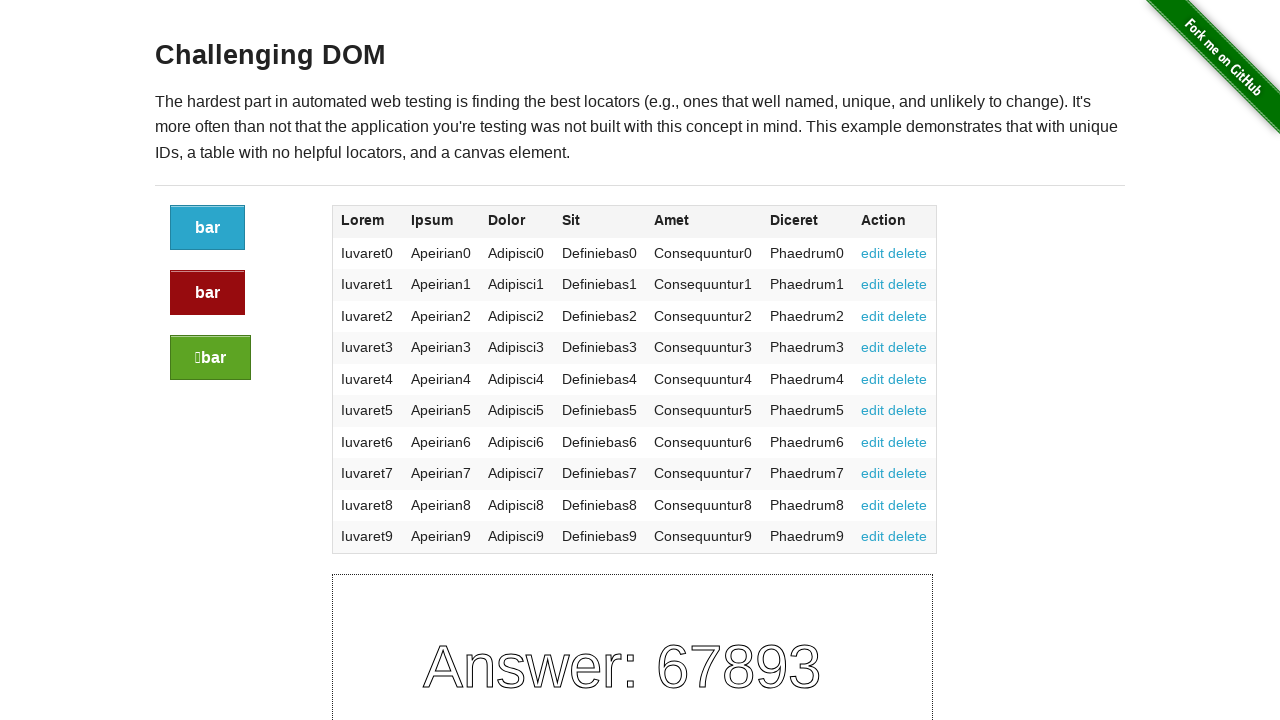

Found h3 element with text: Challenging DOM
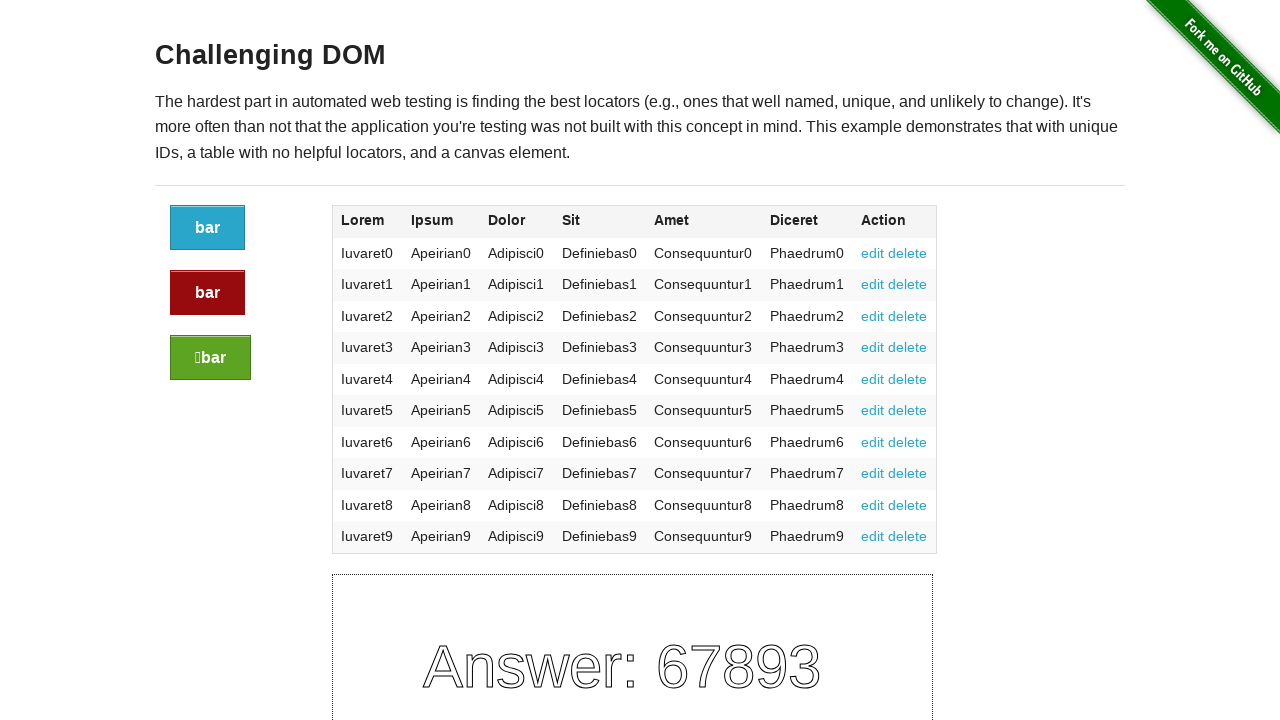

Navigated back to previous page
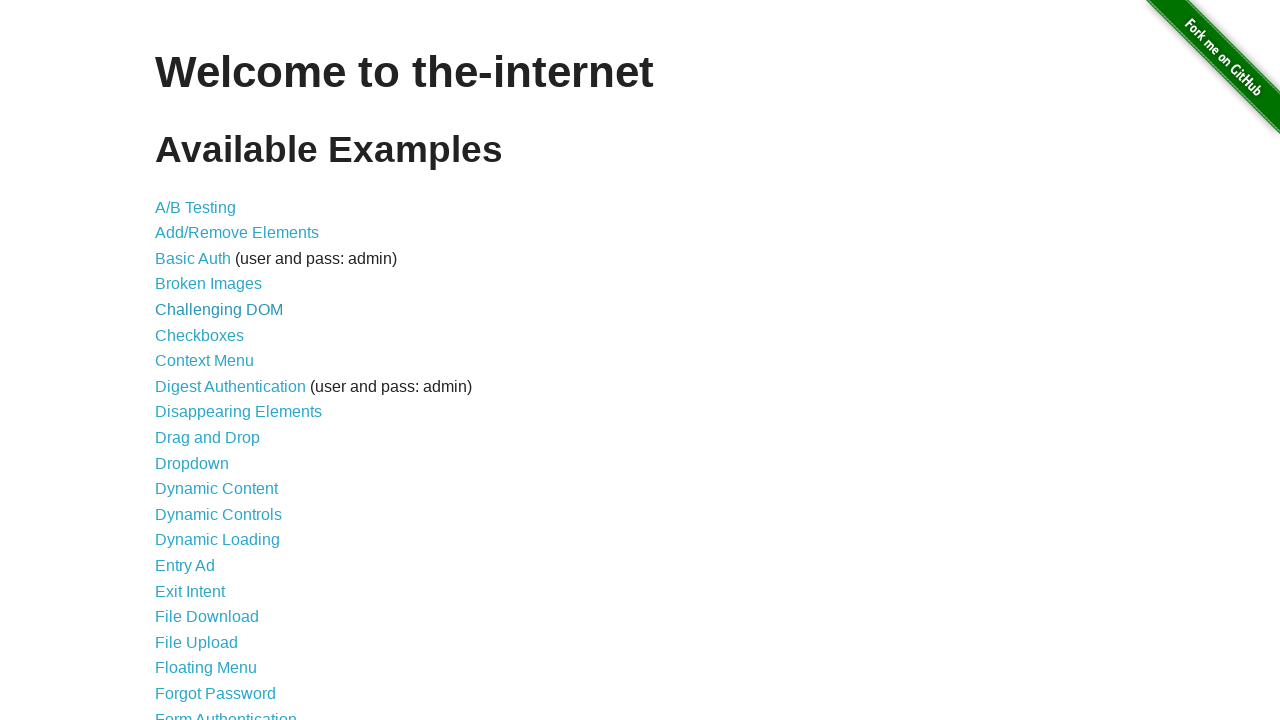

Waited for previous page to load
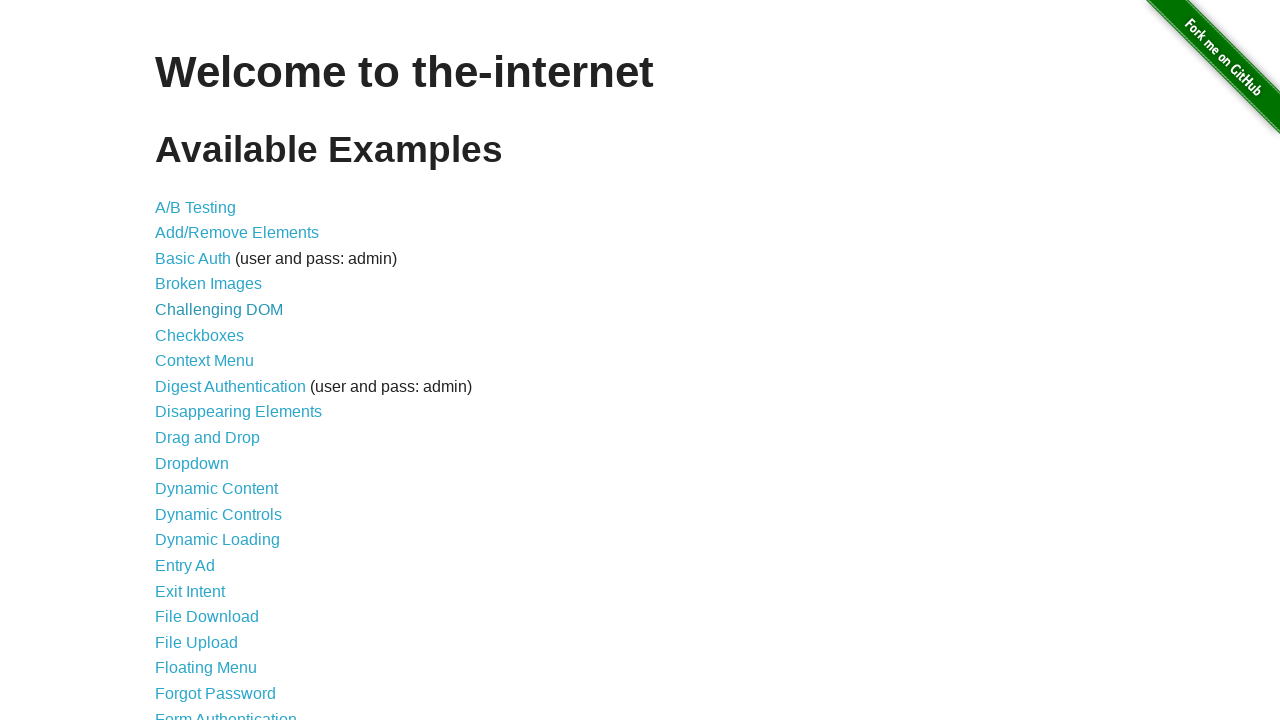

Found visible link with text: Checkboxes
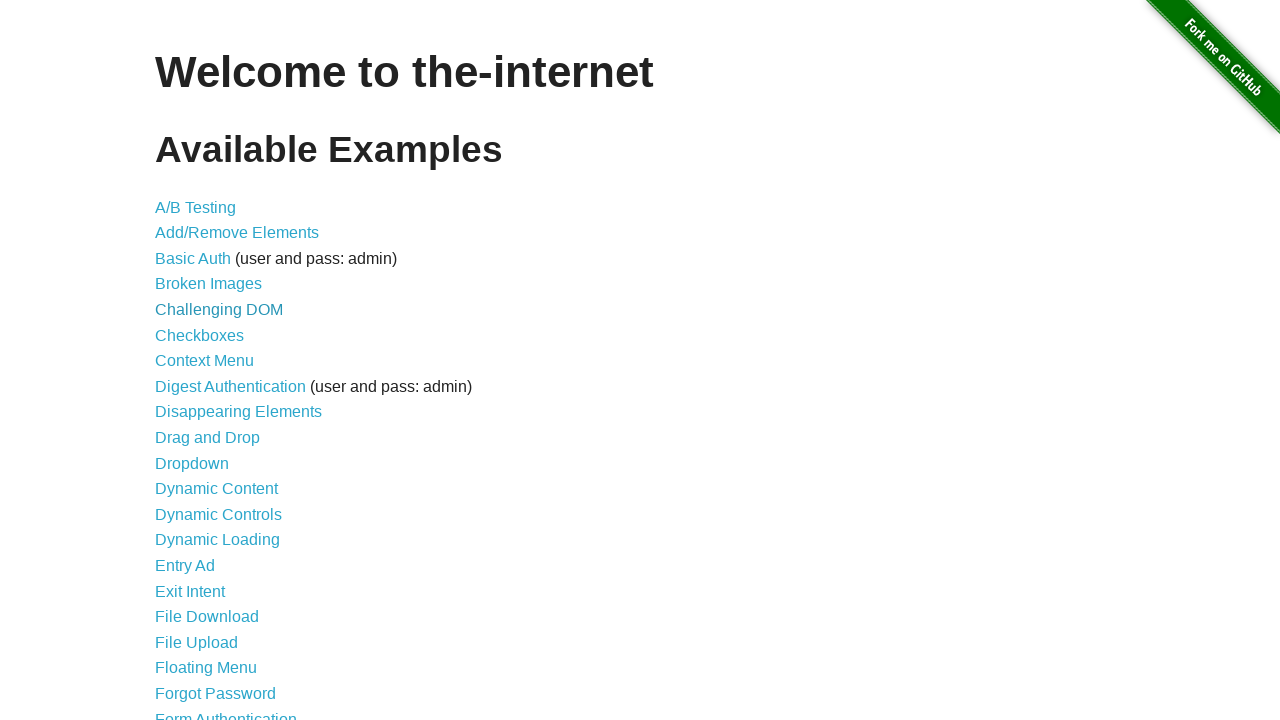

Clicked link: Checkboxes at (200, 335) on a >> nth=6
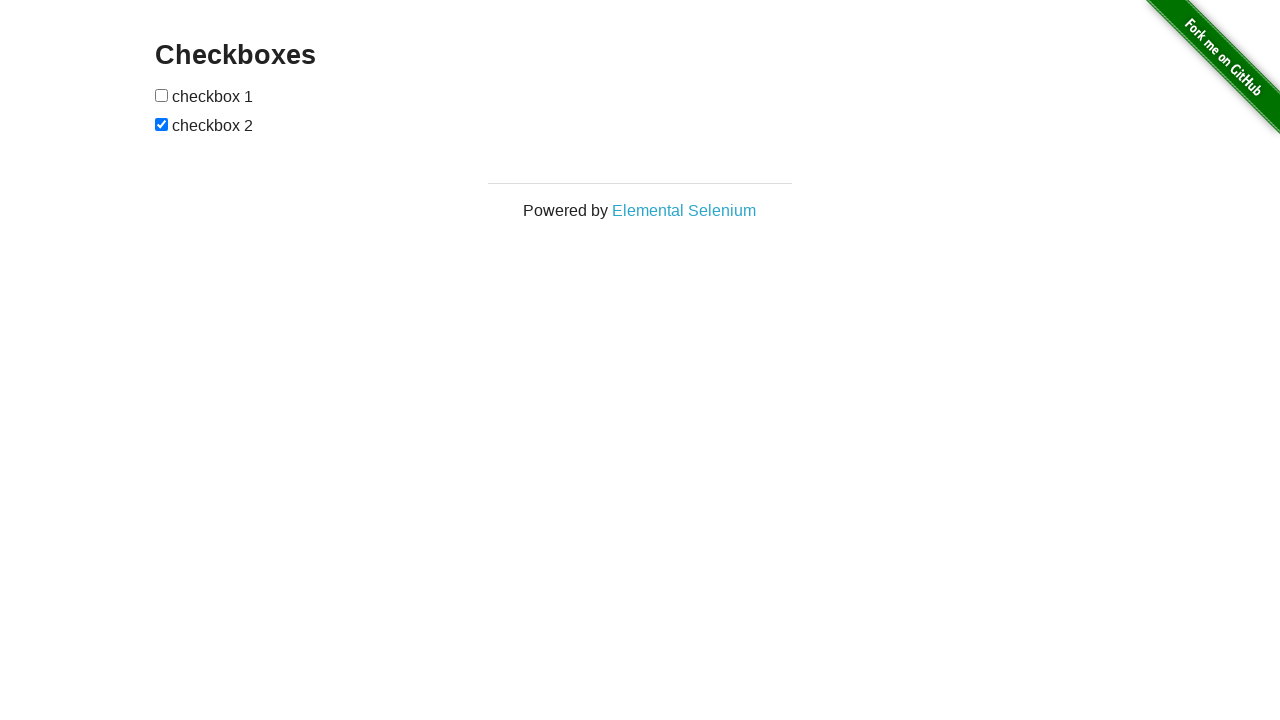

Waited for page to load after clicking link
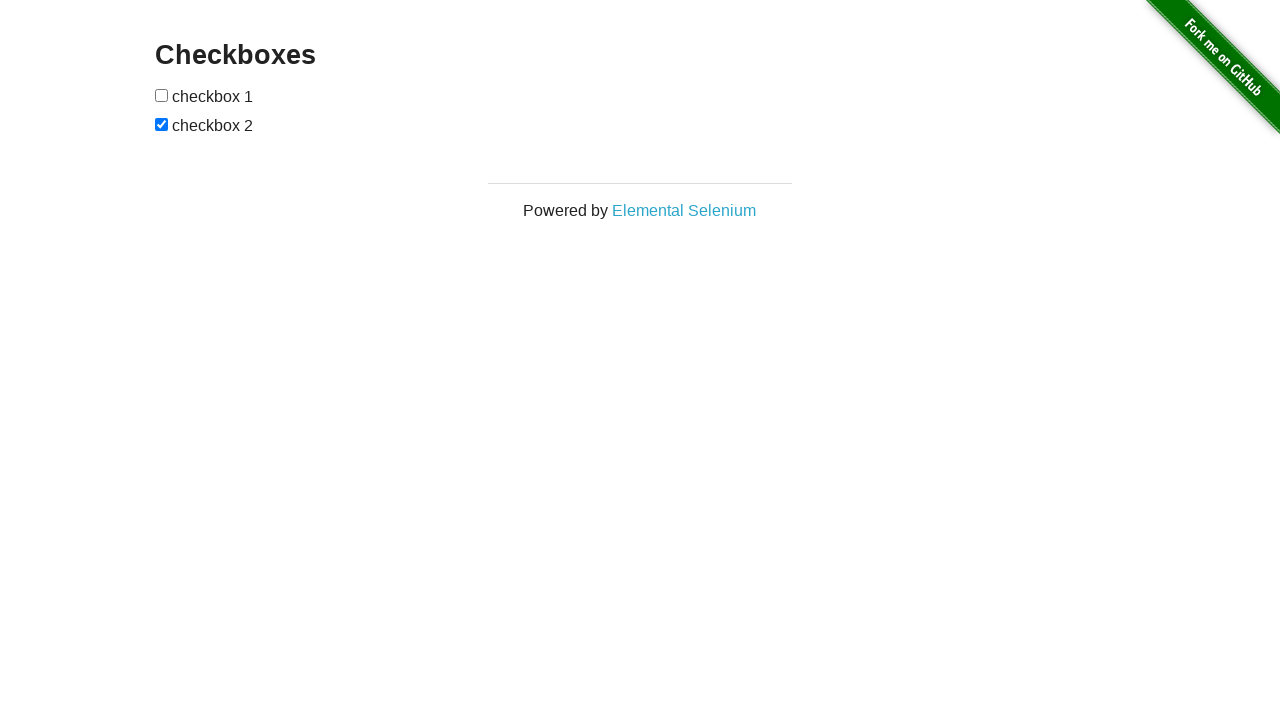

Found h3 element with text: Checkboxes
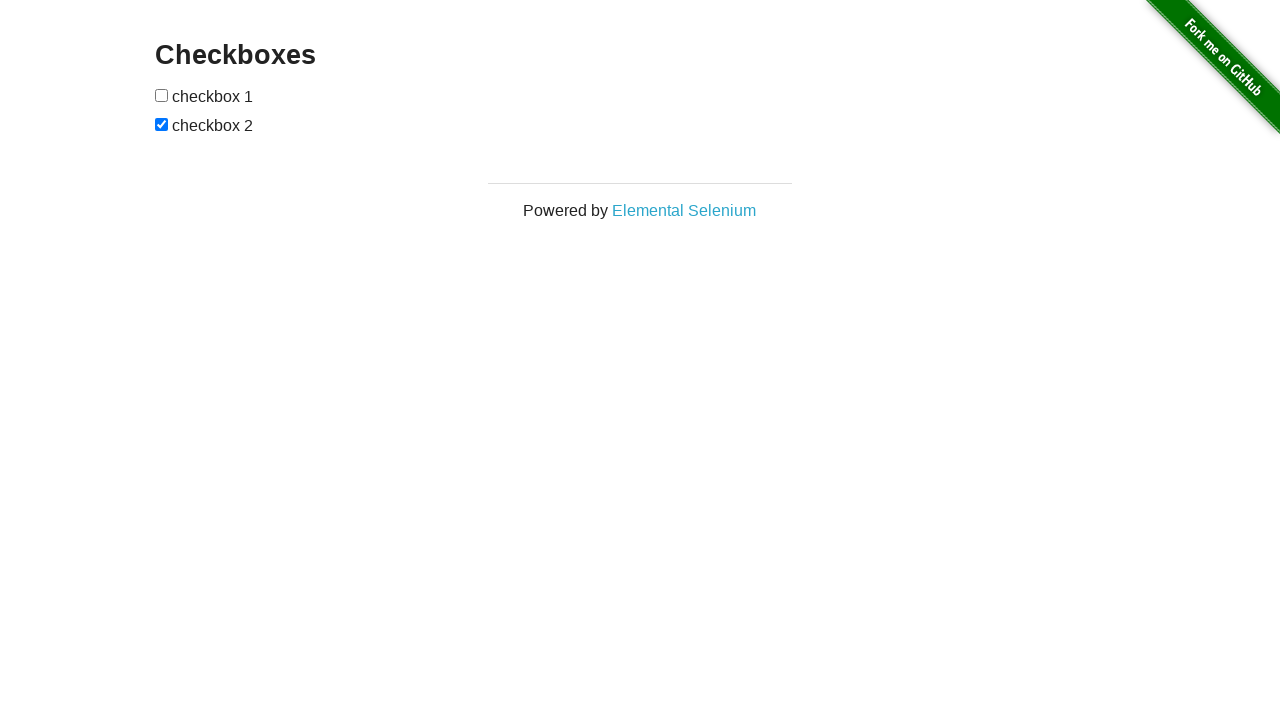

Navigated back to previous page
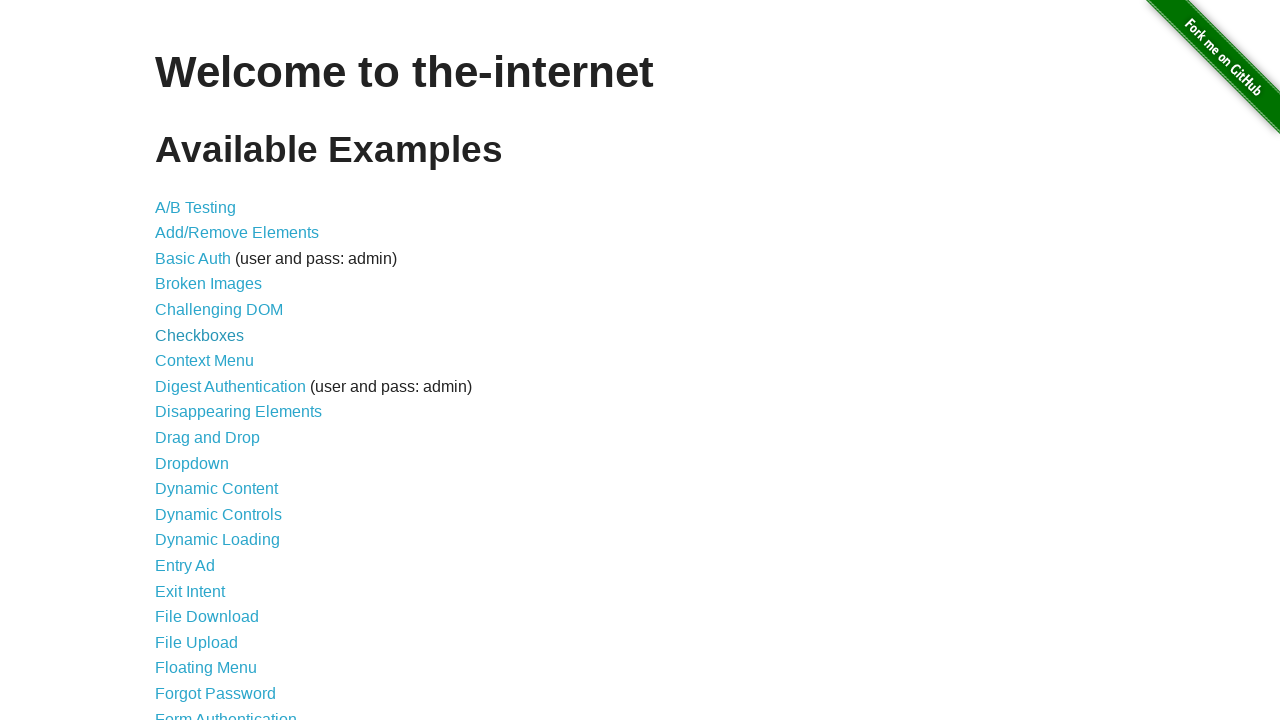

Waited for previous page to load
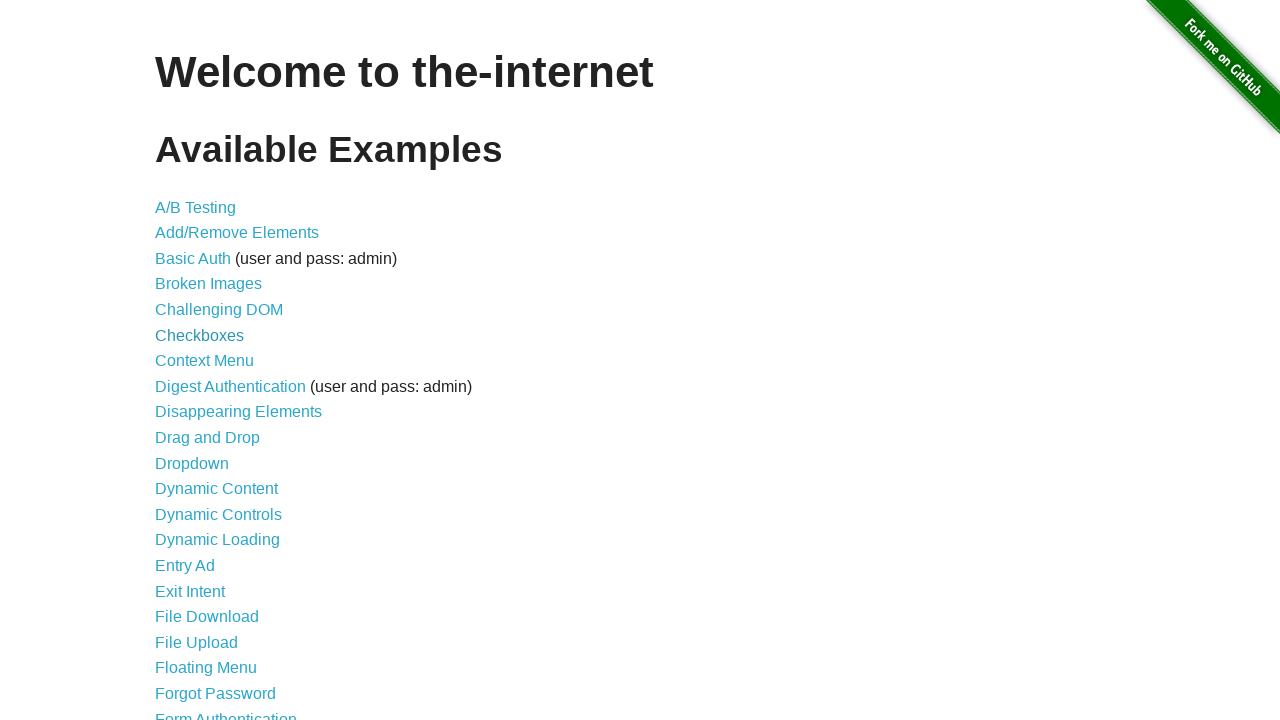

Found visible link with text: Context Menu
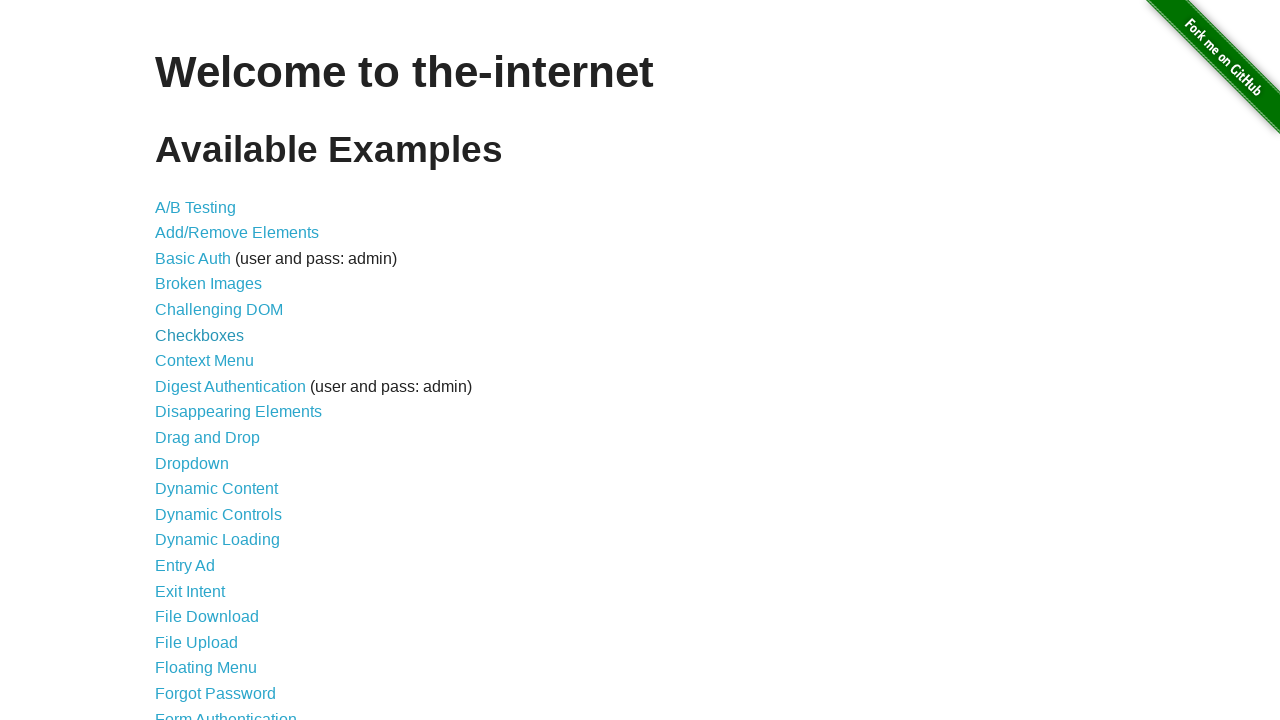

Clicked link: Context Menu at (204, 361) on a >> nth=7
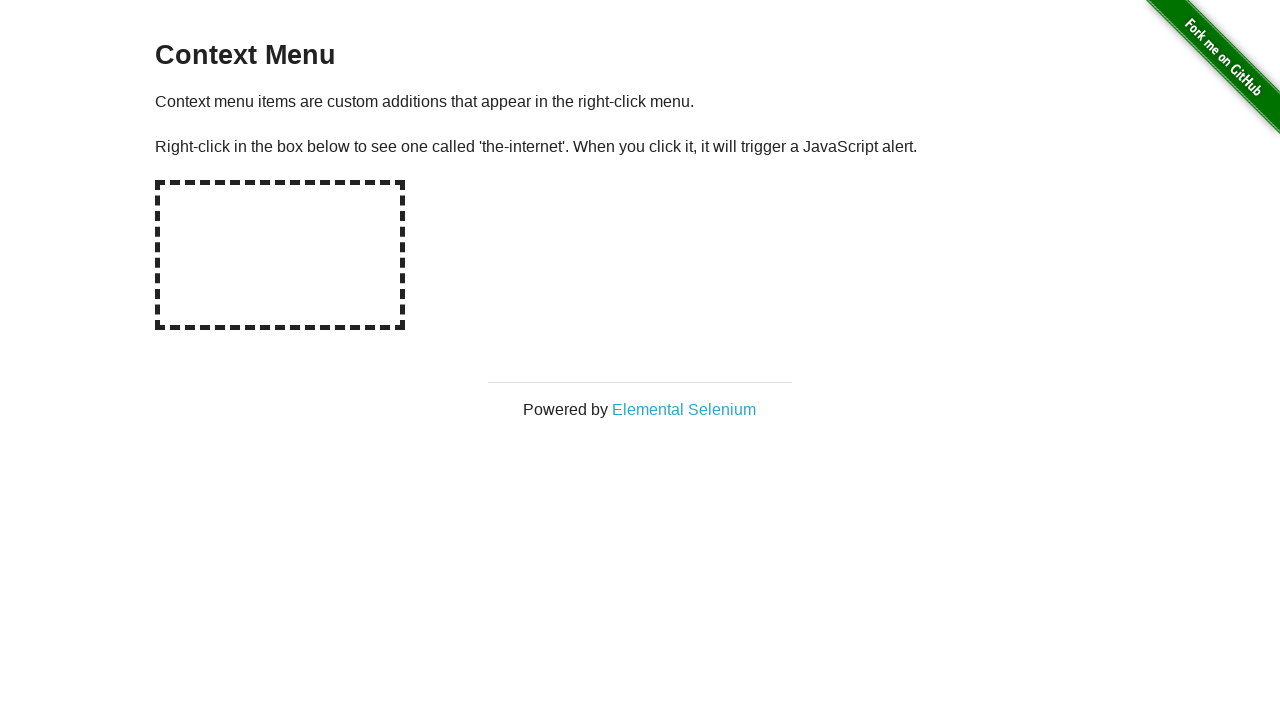

Waited for page to load after clicking link
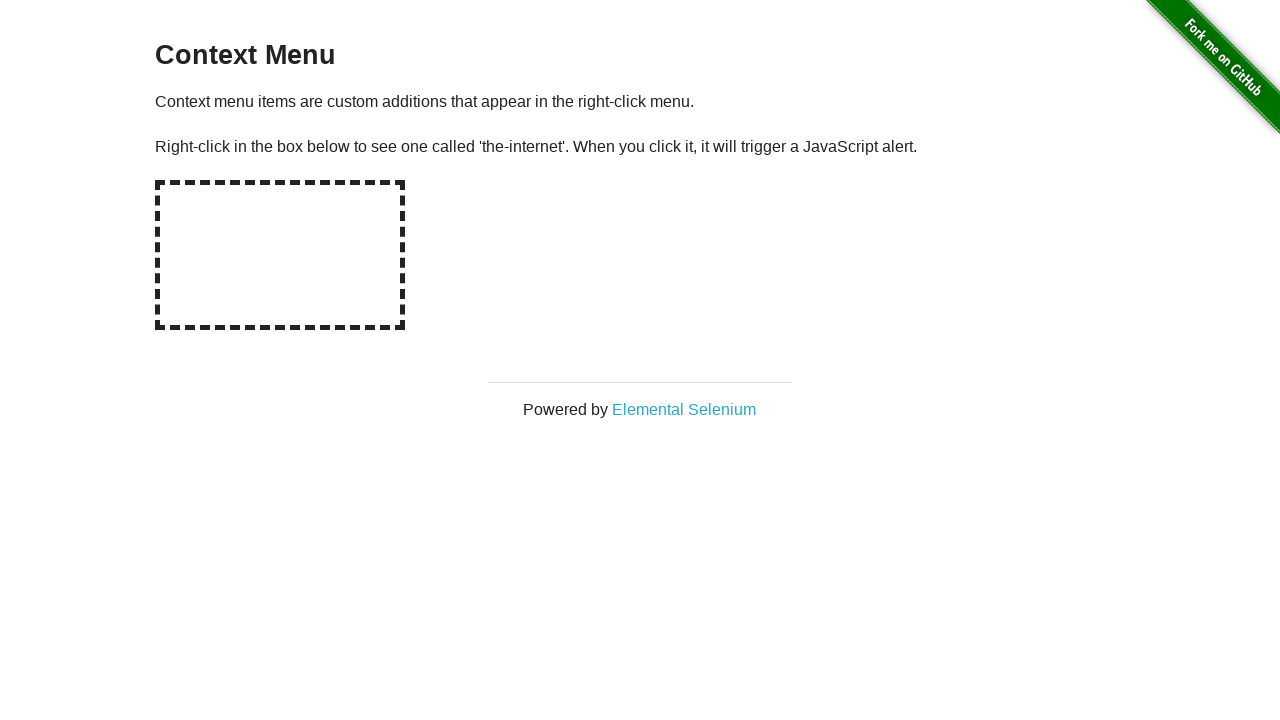

Found h3 element with text: Context Menu
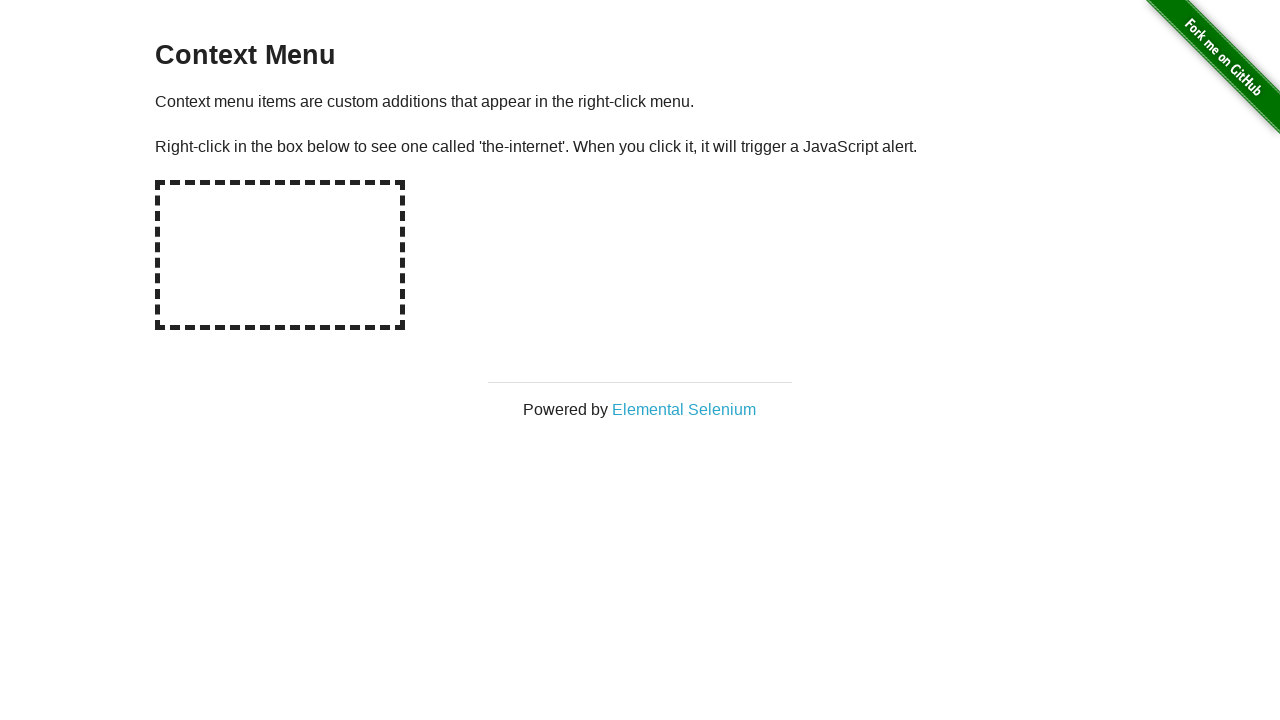

Navigated back to previous page
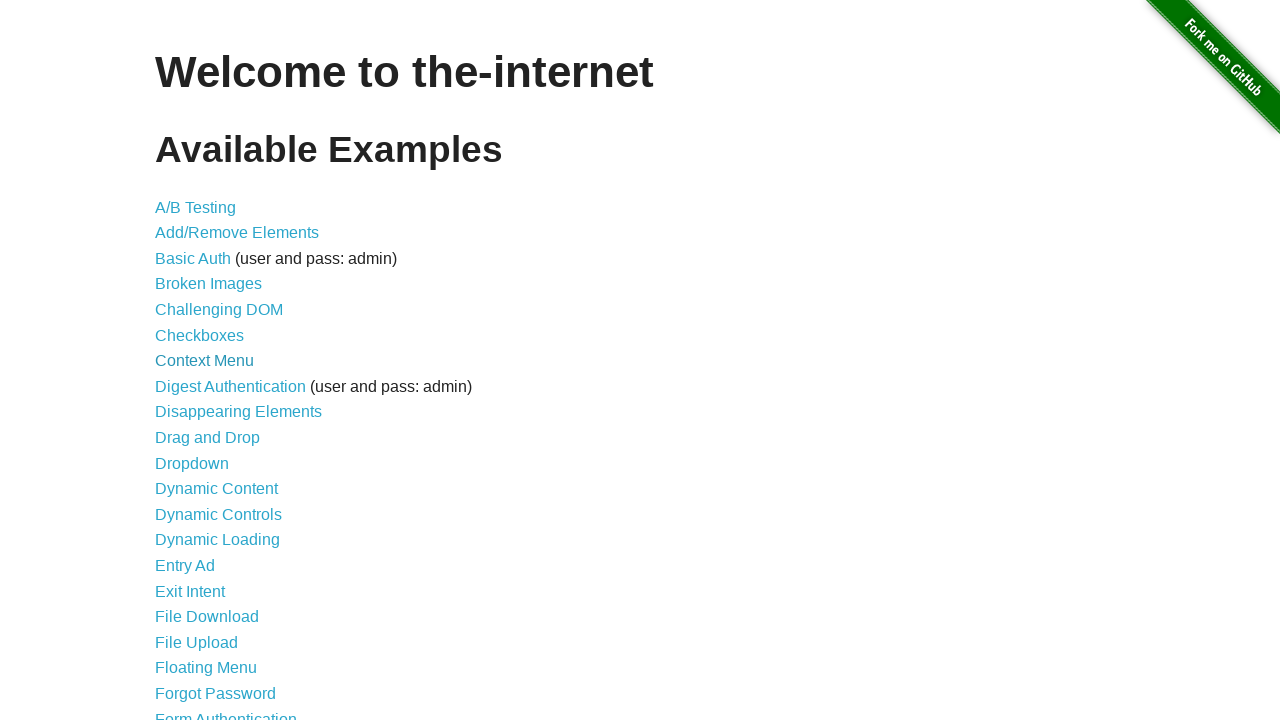

Waited for previous page to load
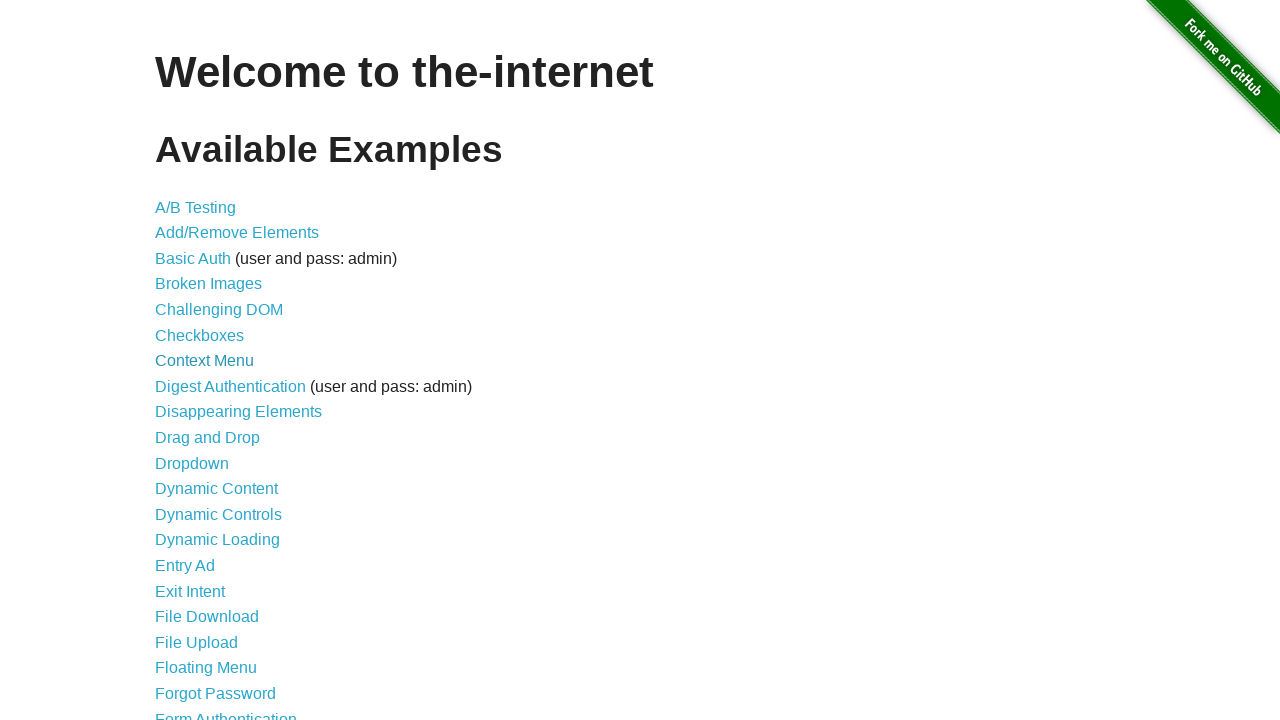

Found visible link with text: Digest Authentication
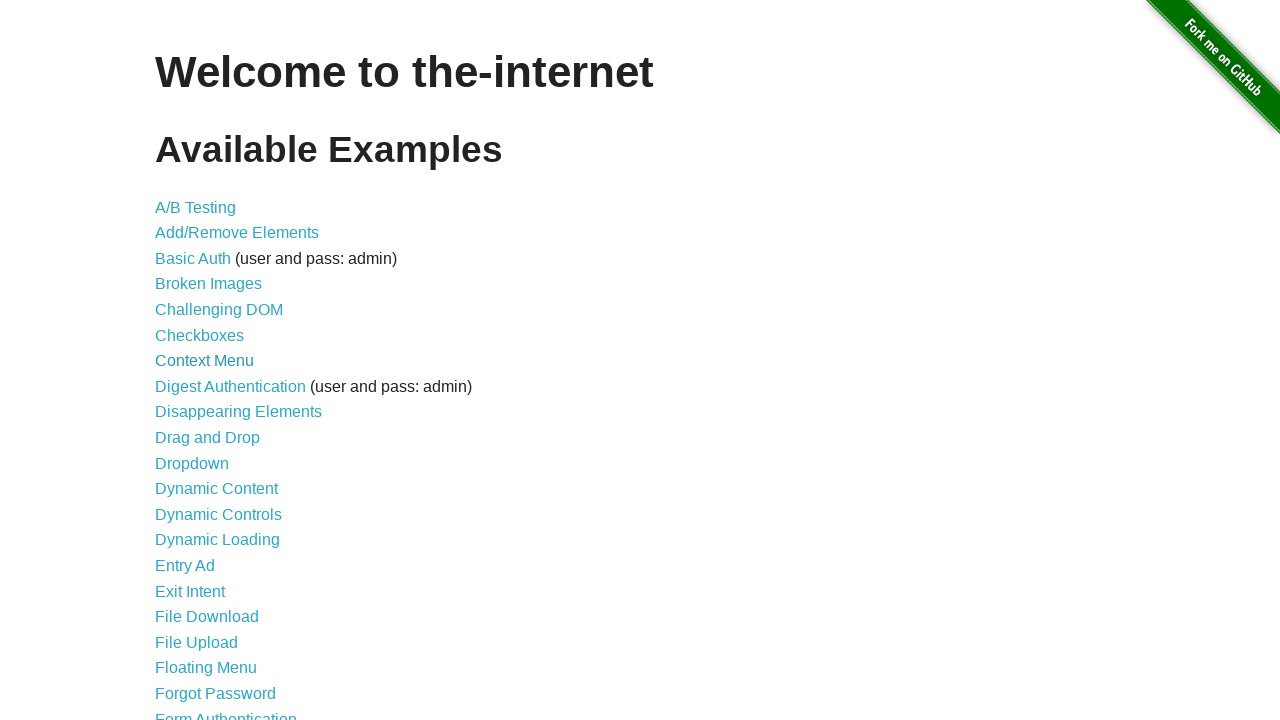

Clicked link: Digest Authentication at (230, 386) on a >> nth=8
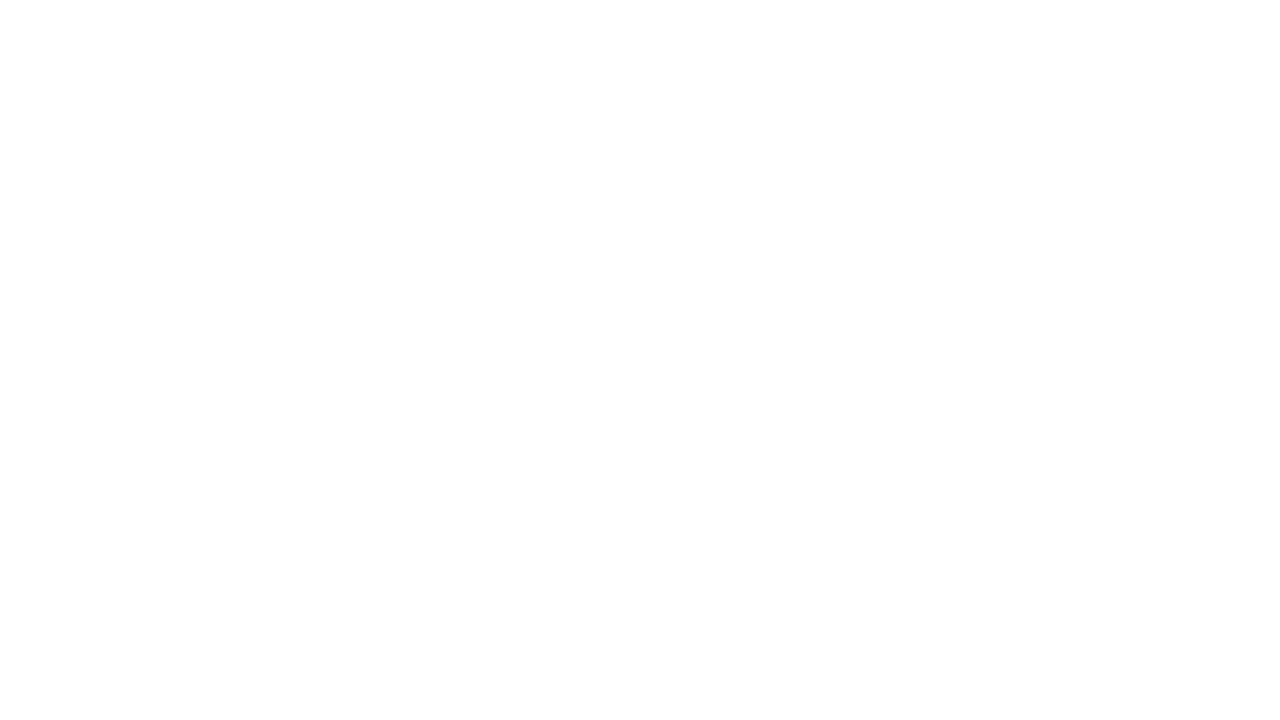

Waited for page to load after clicking link
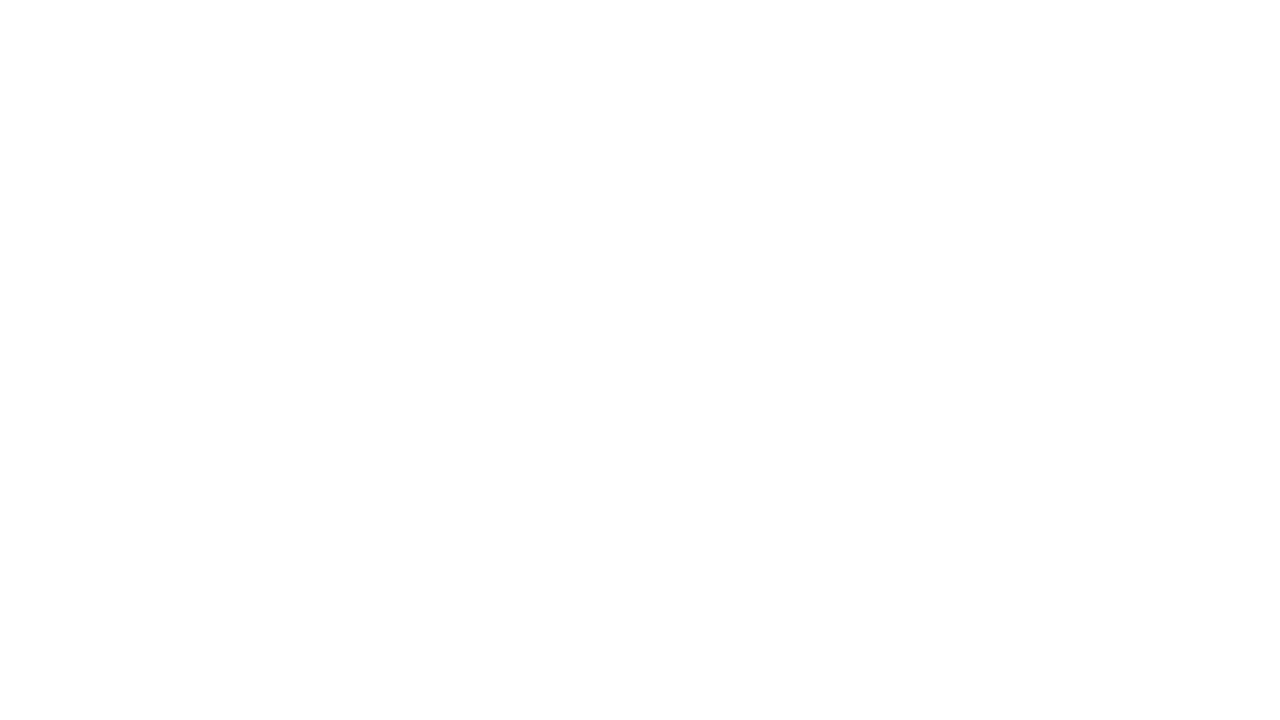

No h3 element found on the page
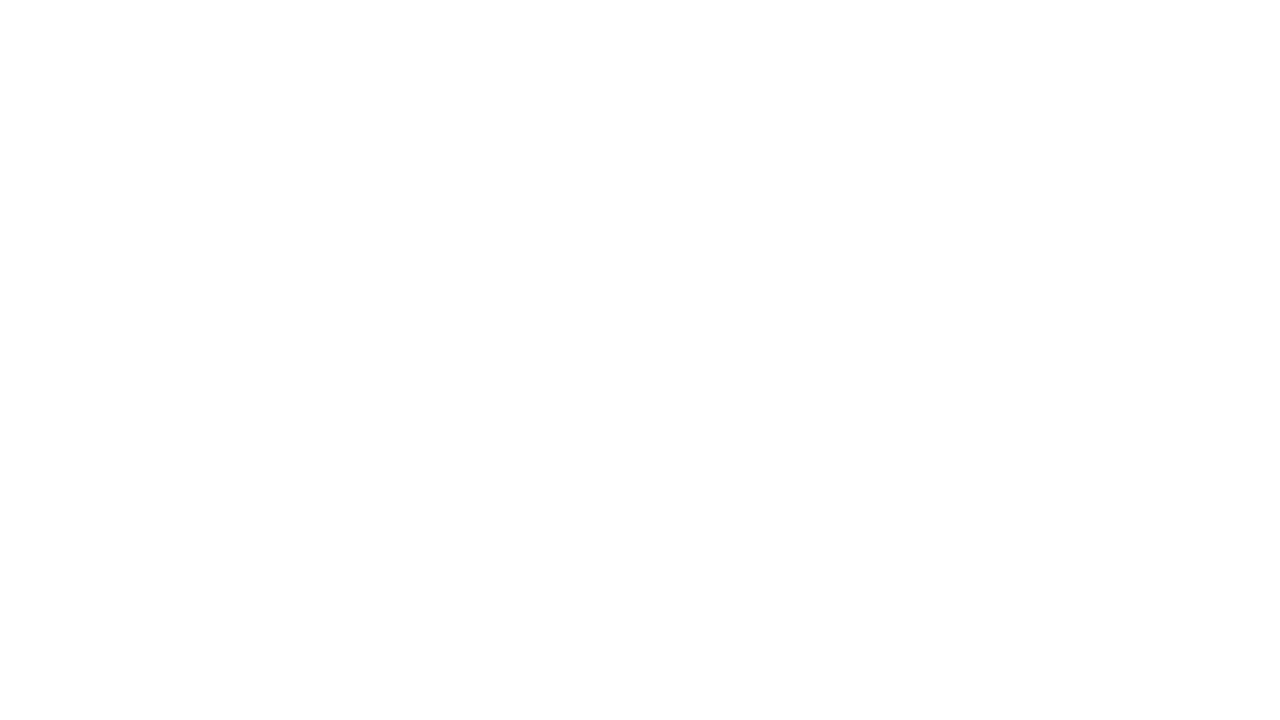

Navigated back to previous page
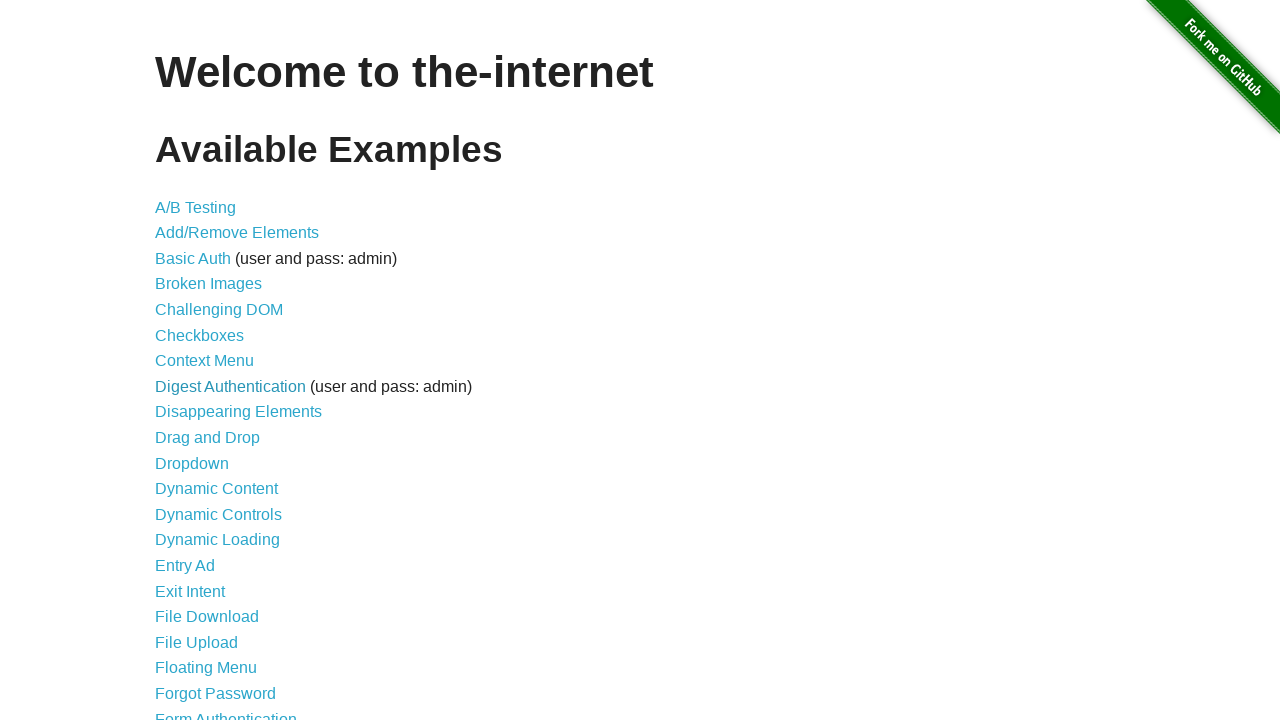

Waited for previous page to load
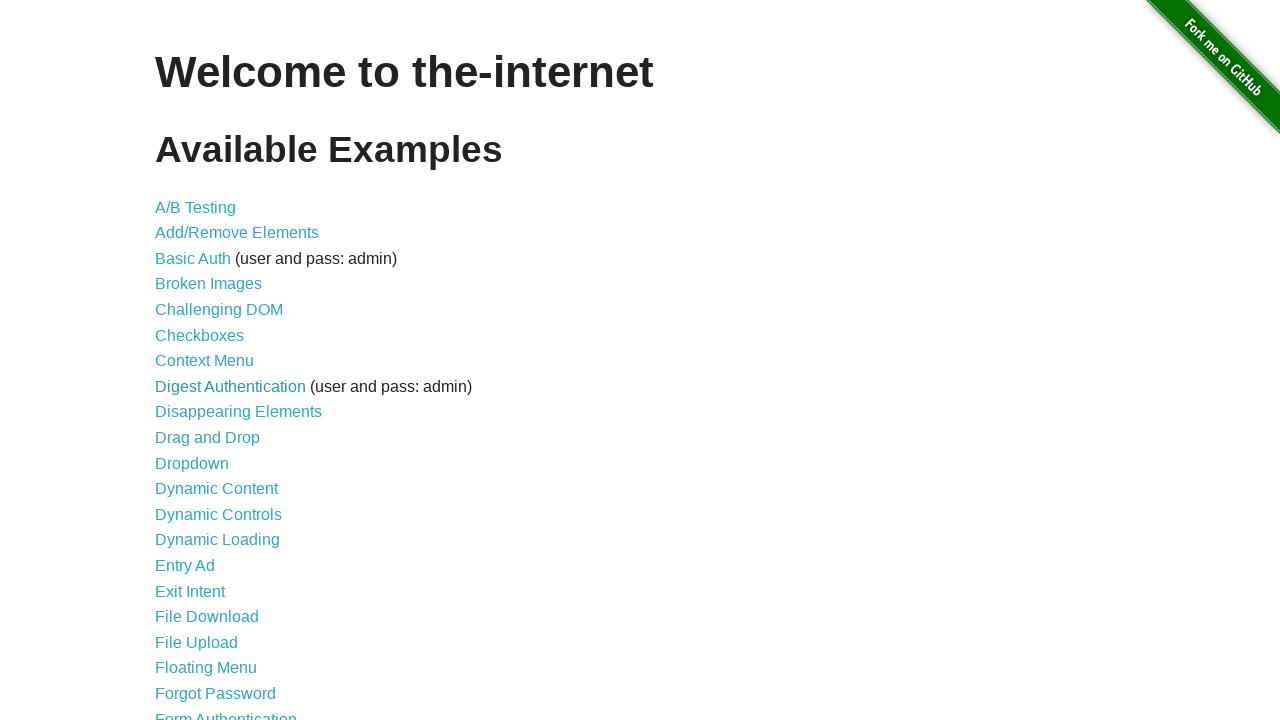

Found visible link with text: Disappearing Elements
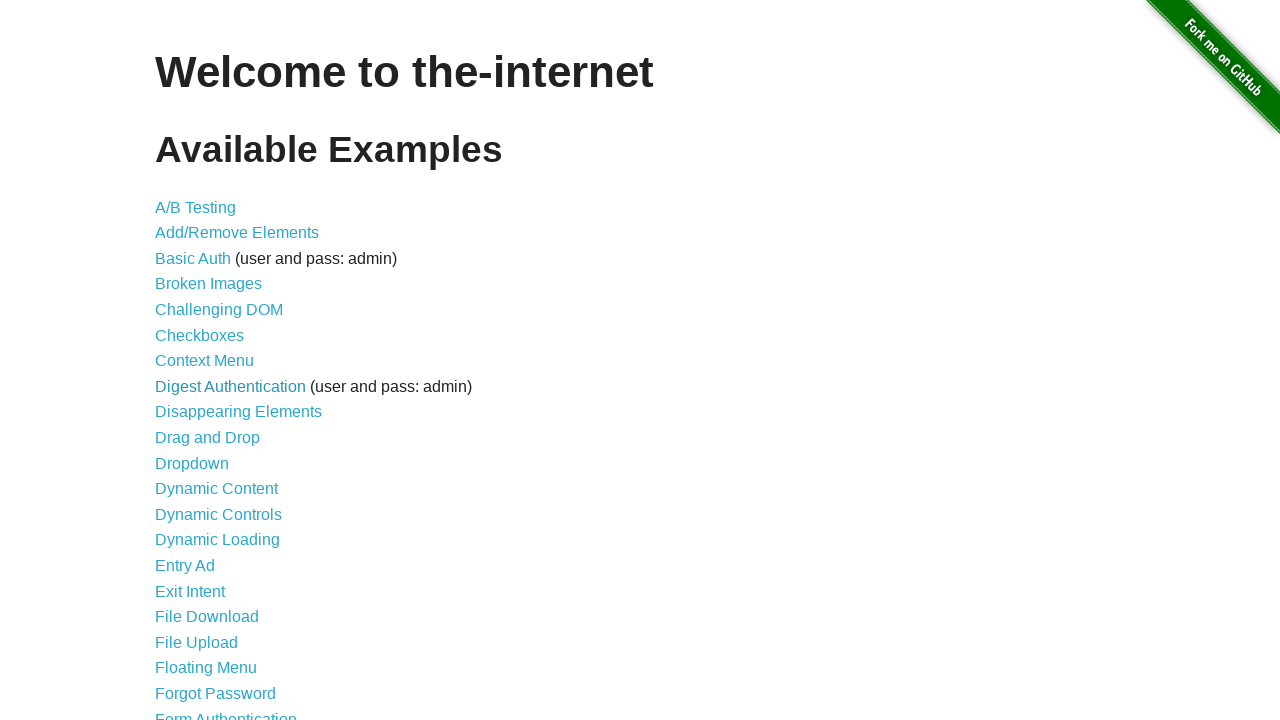

Clicked link: Disappearing Elements at (238, 412) on a >> nth=9
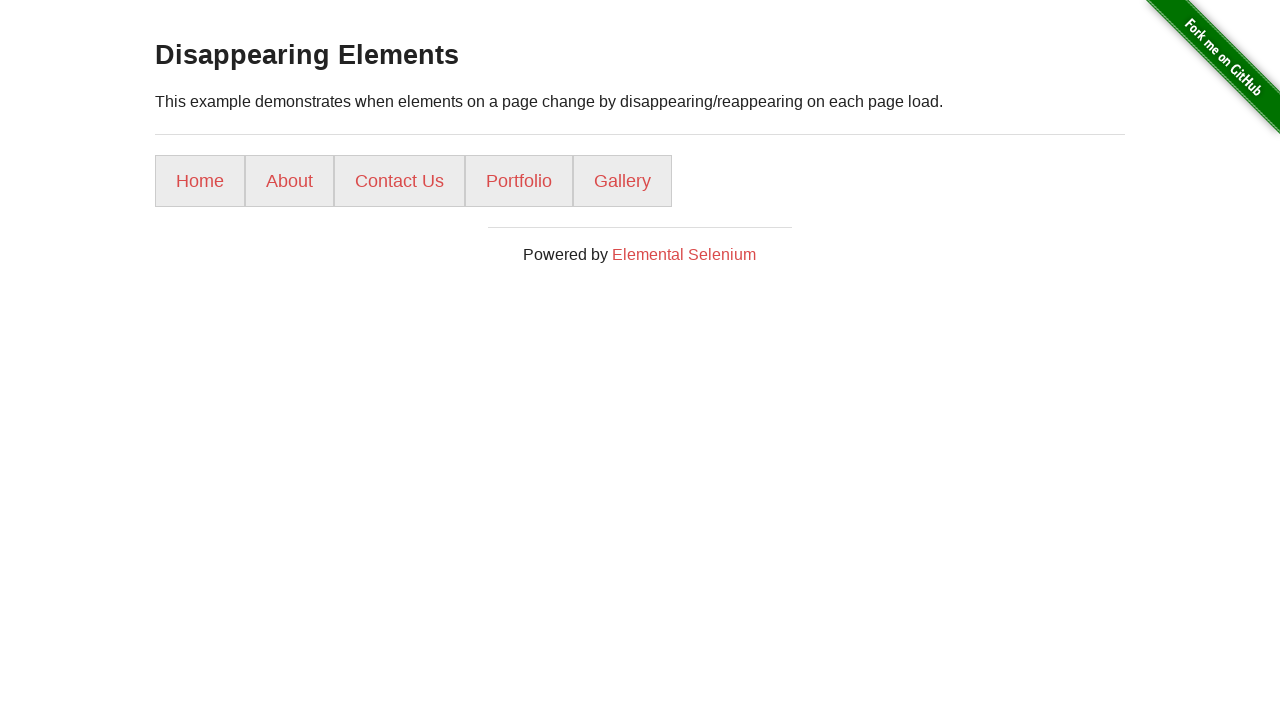

Waited for page to load after clicking link
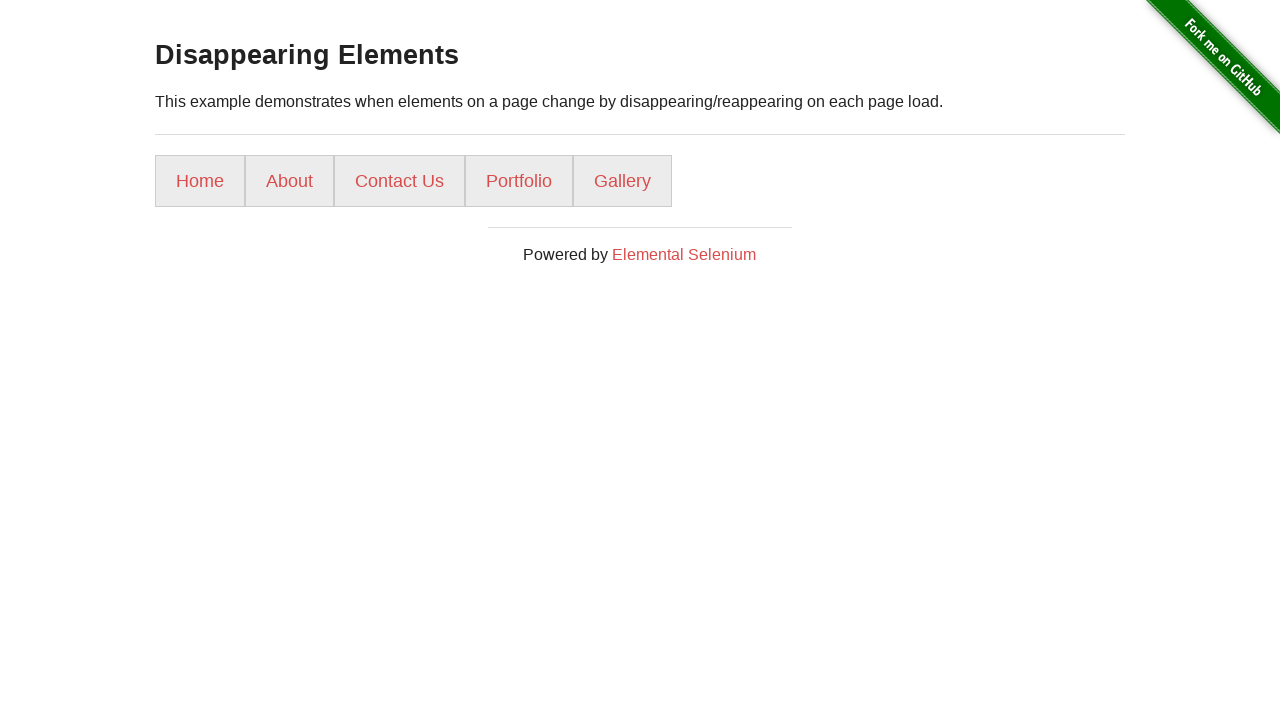

Found h3 element with text: Disappearing Elements
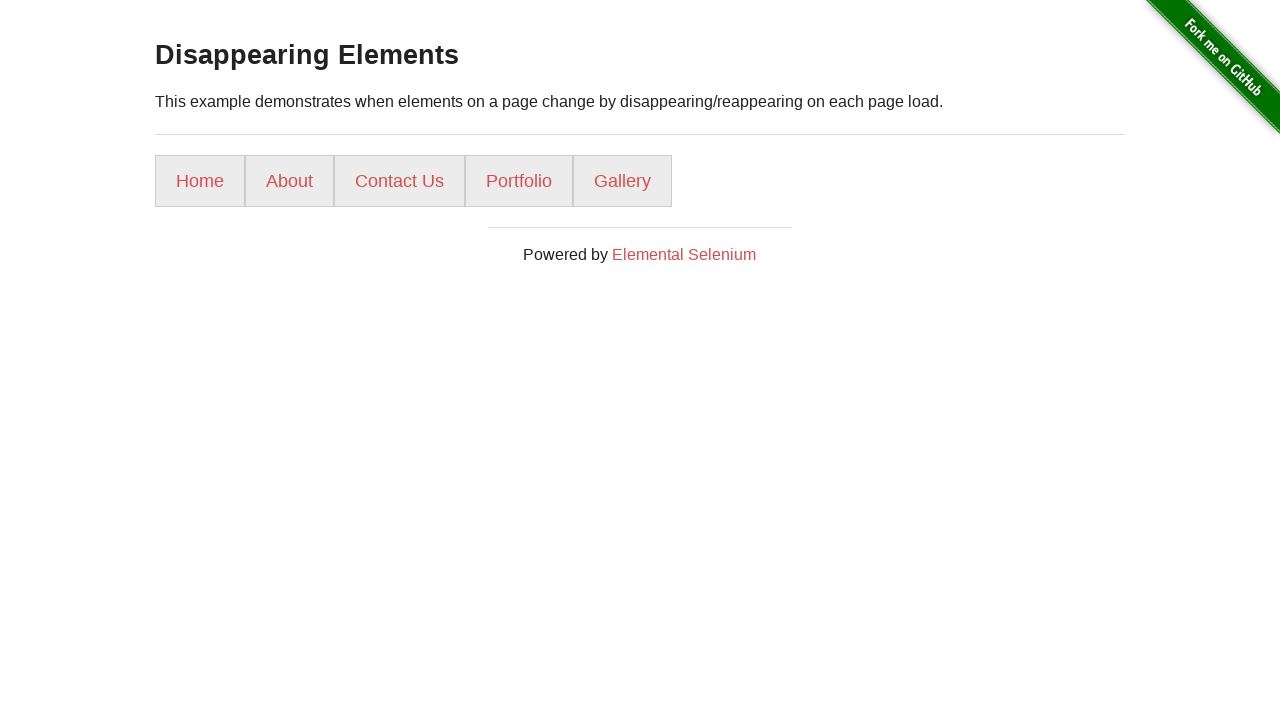

Navigated back to previous page
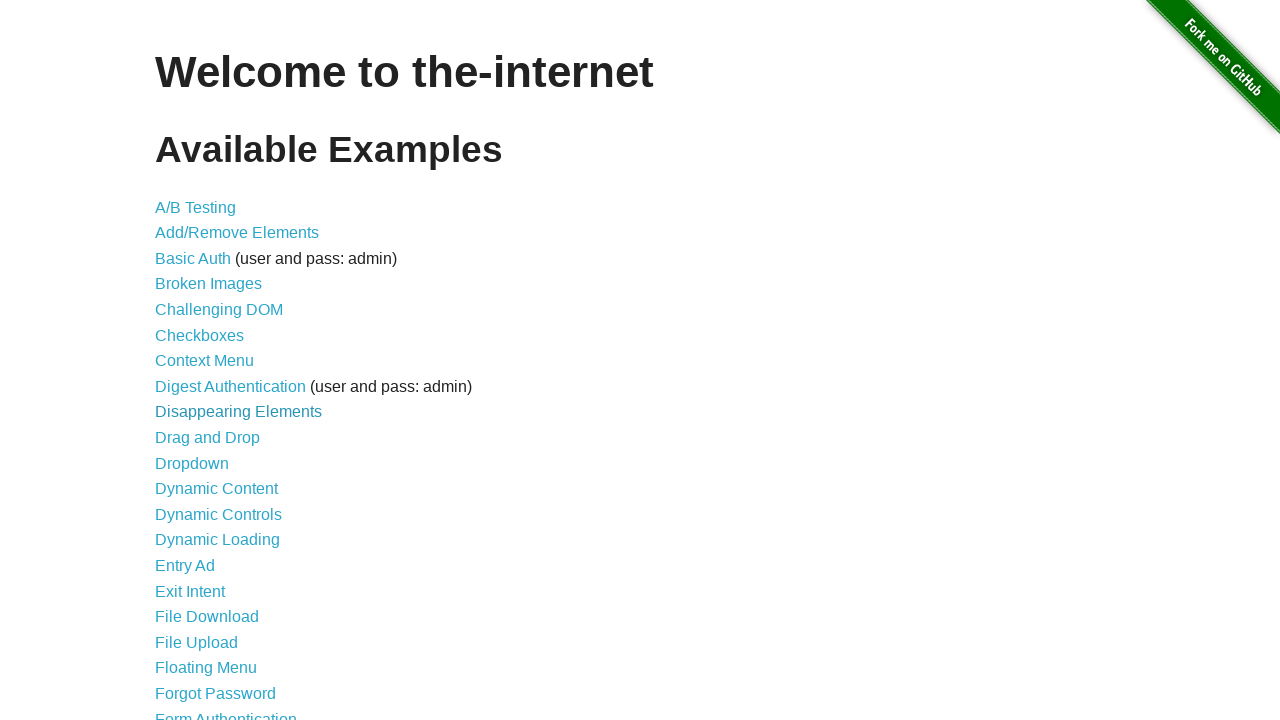

Waited for previous page to load
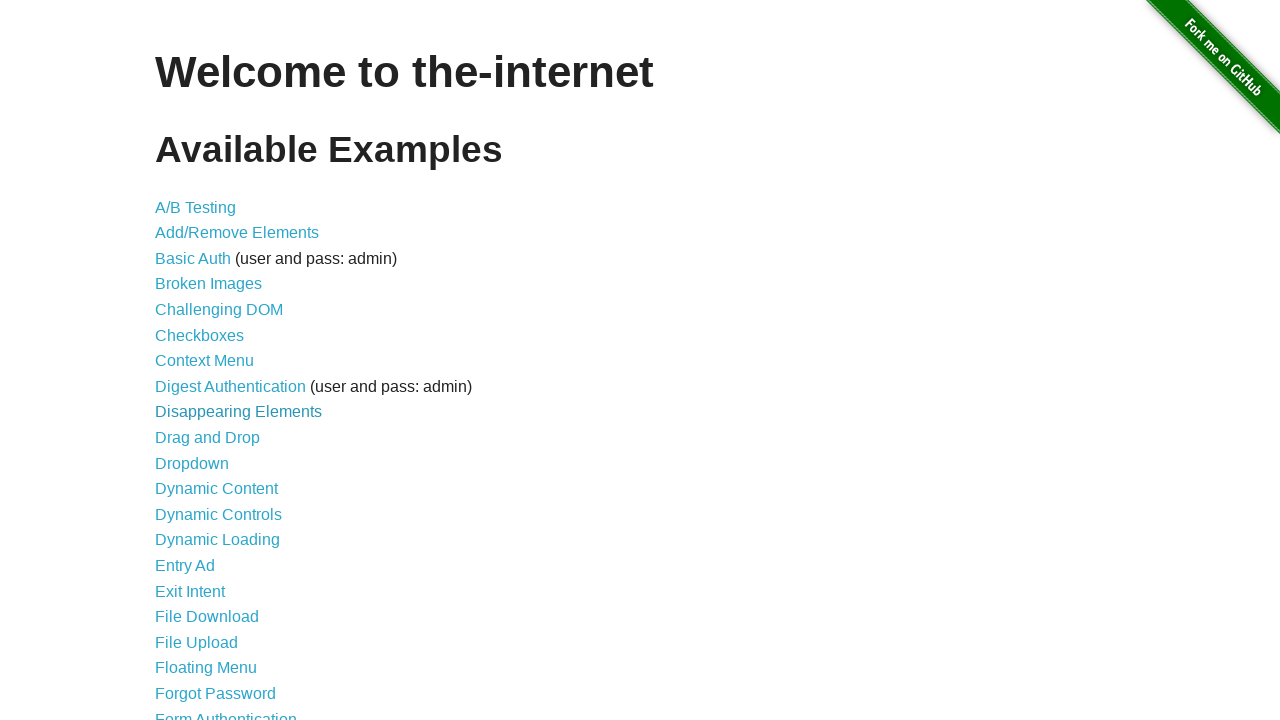

Found visible link with text: Drag and Drop
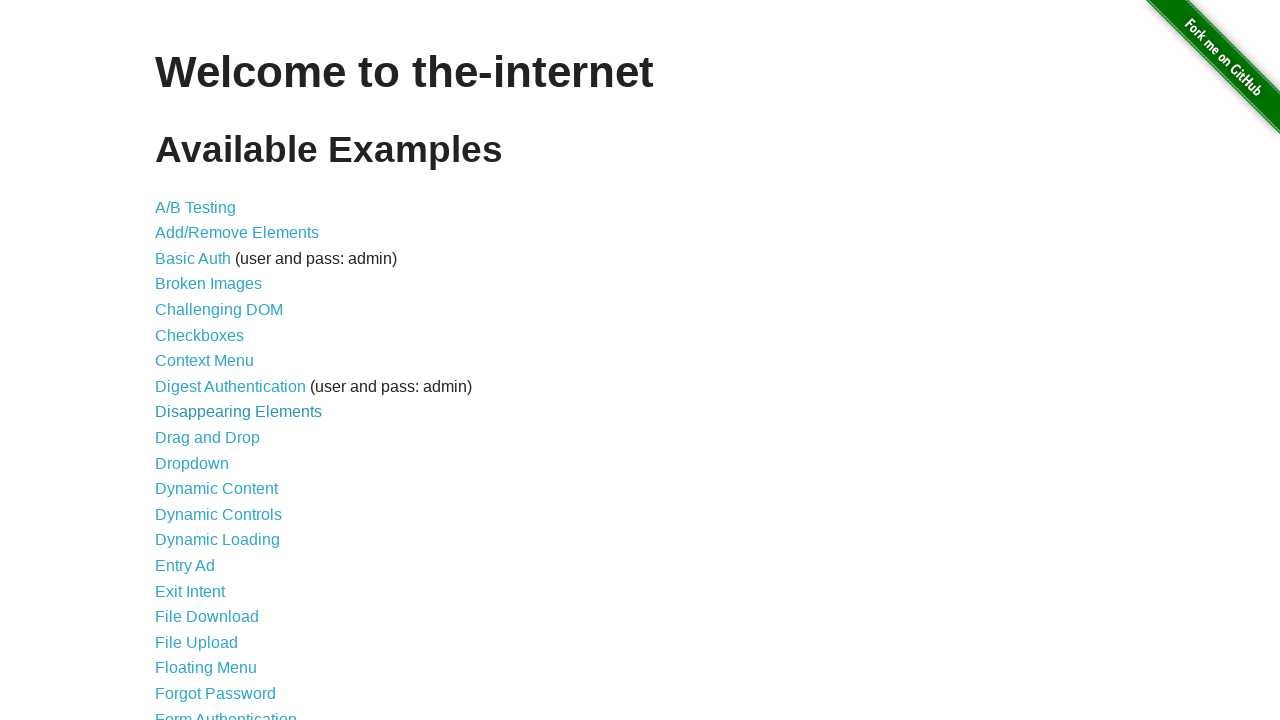

Clicked link: Drag and Drop at (208, 438) on a >> nth=10
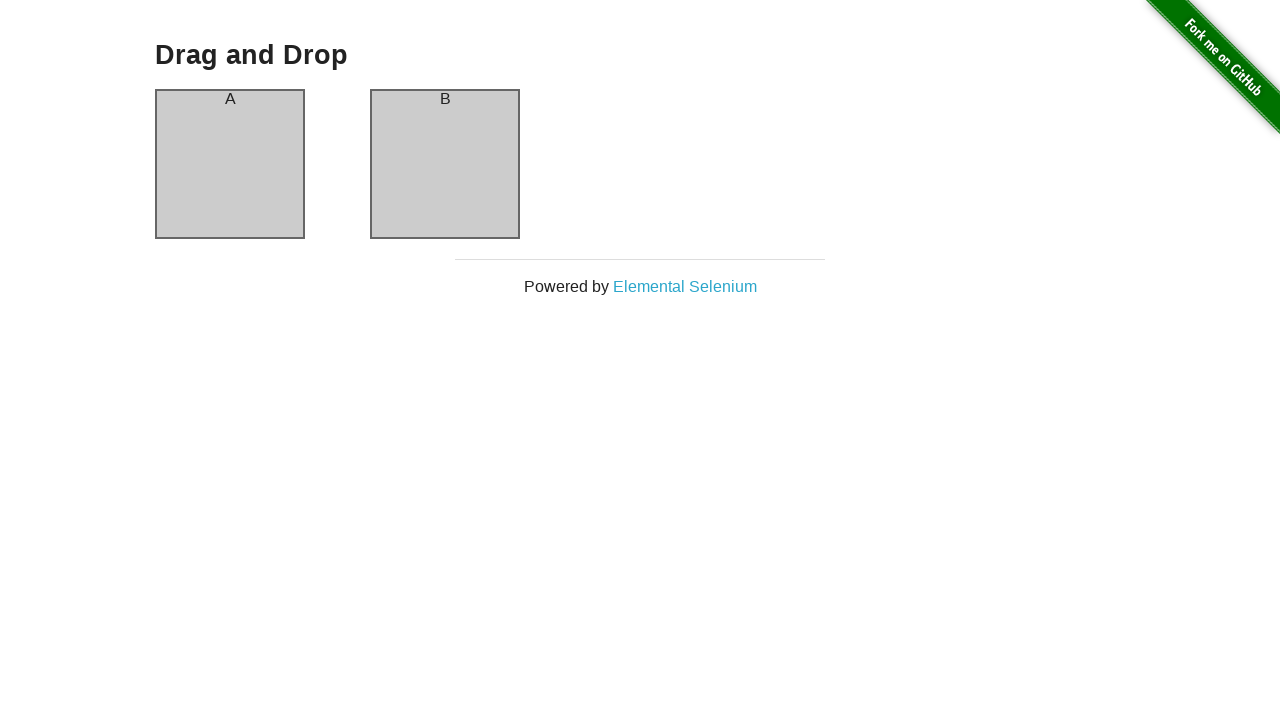

Waited for page to load after clicking link
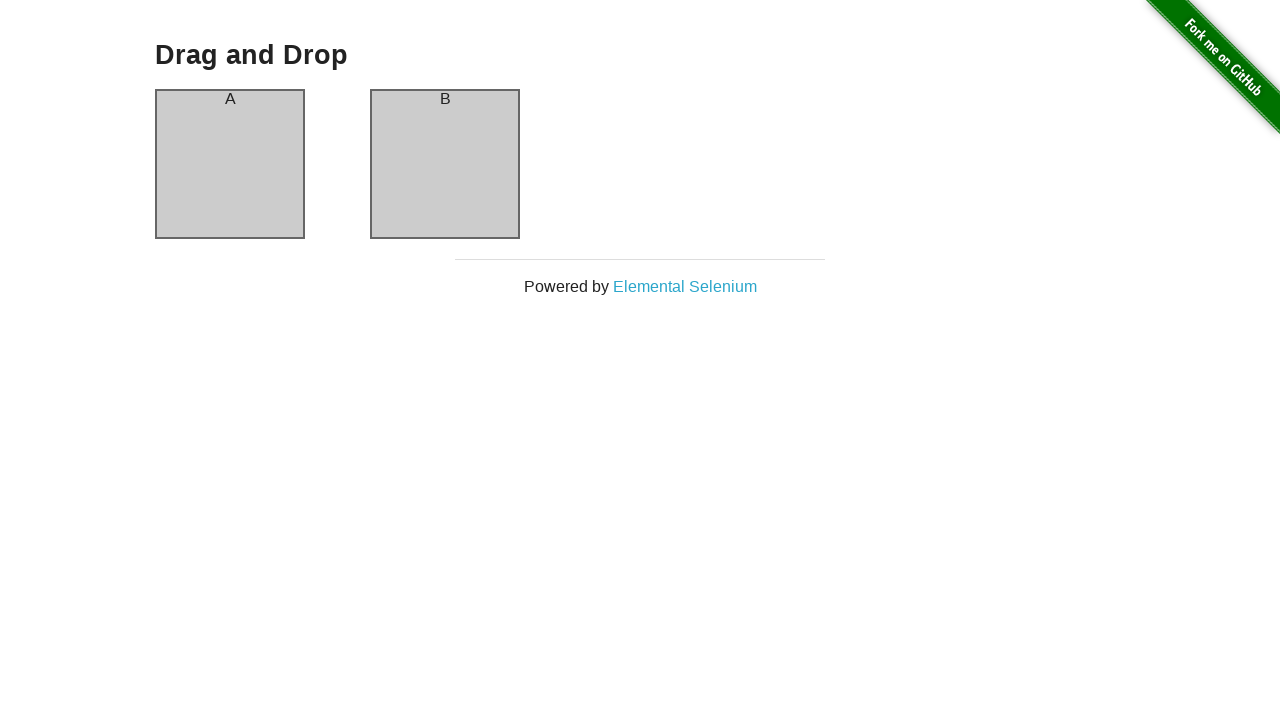

Found h3 element with text: Drag and Drop
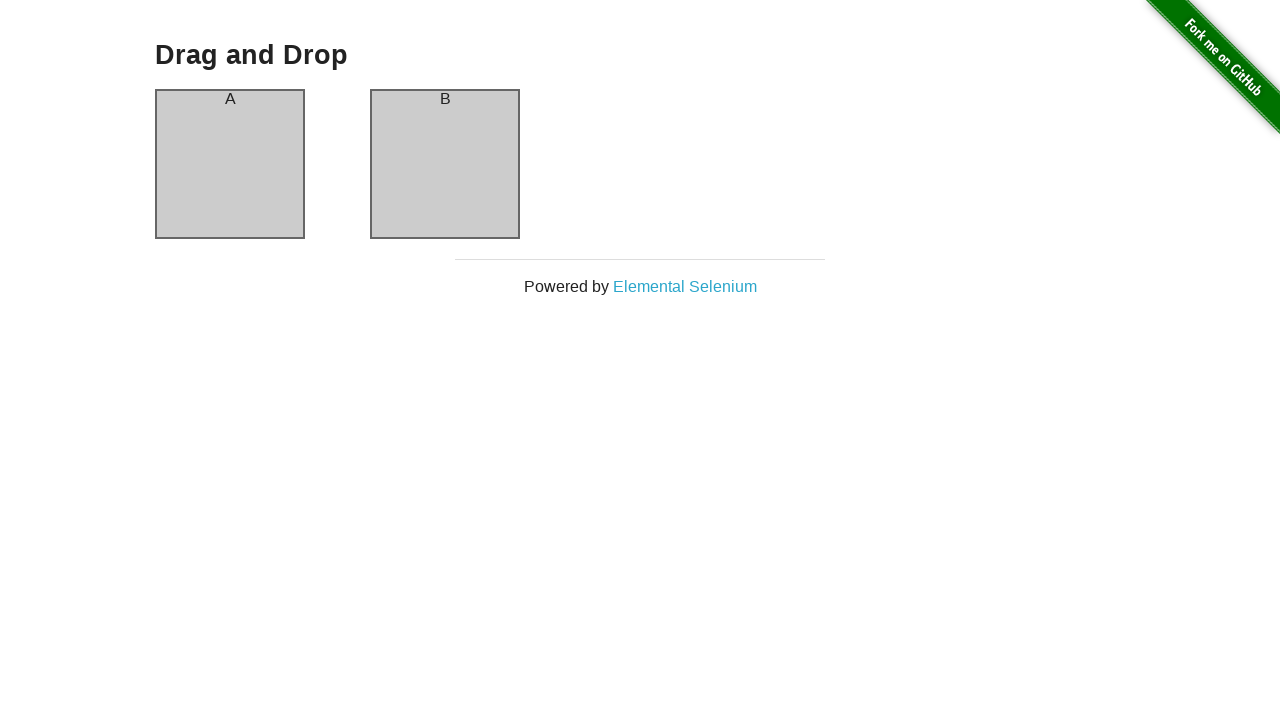

Navigated back to previous page
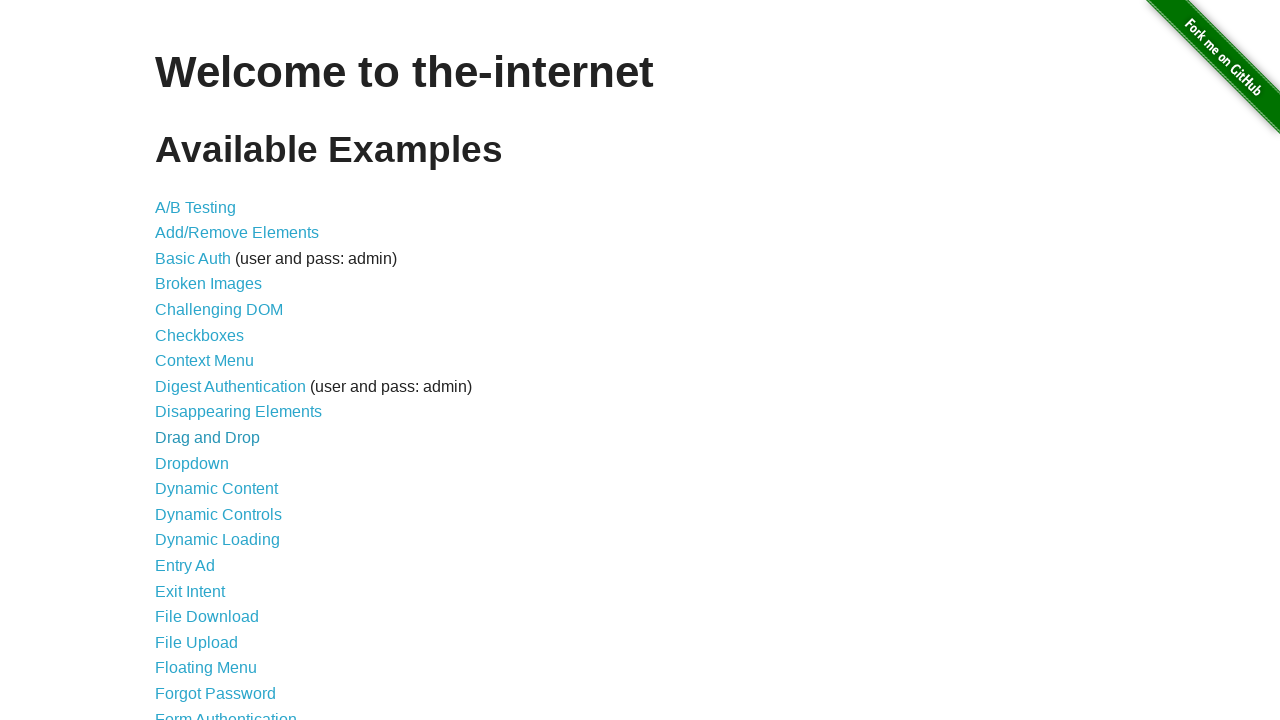

Waited for previous page to load
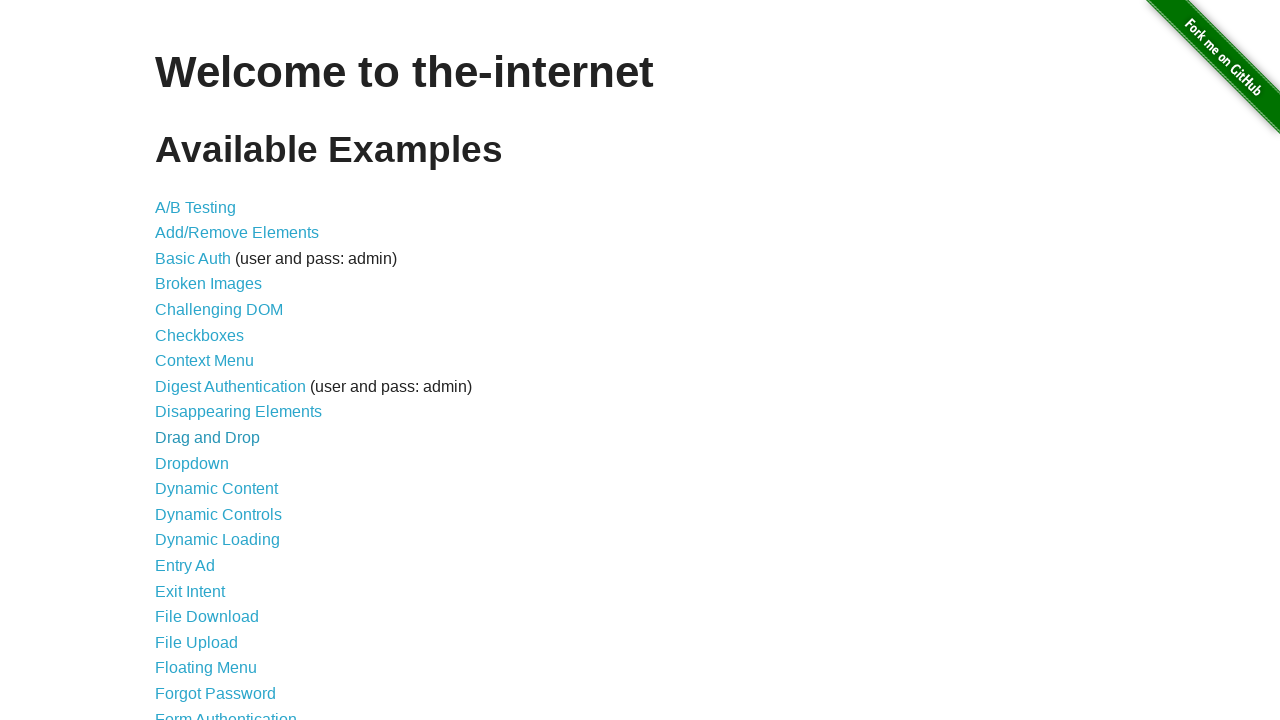

Found visible link with text: Dropdown
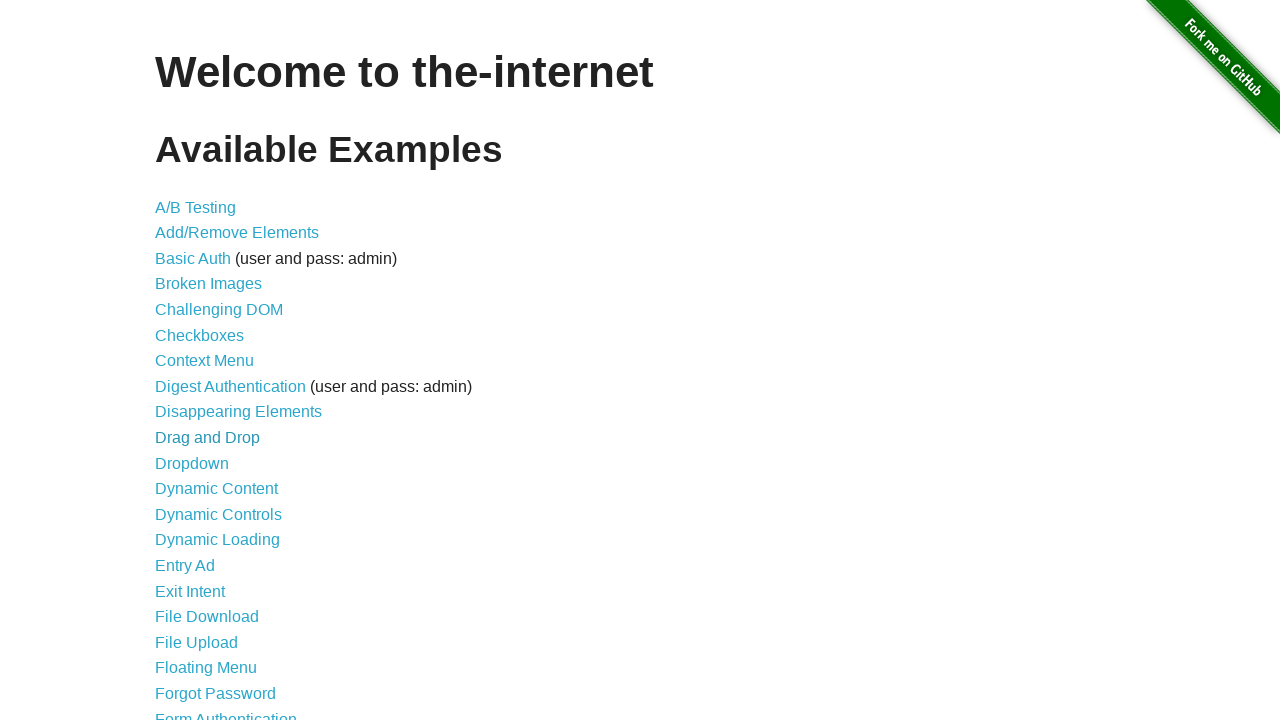

Clicked link: Dropdown at (192, 463) on a >> nth=11
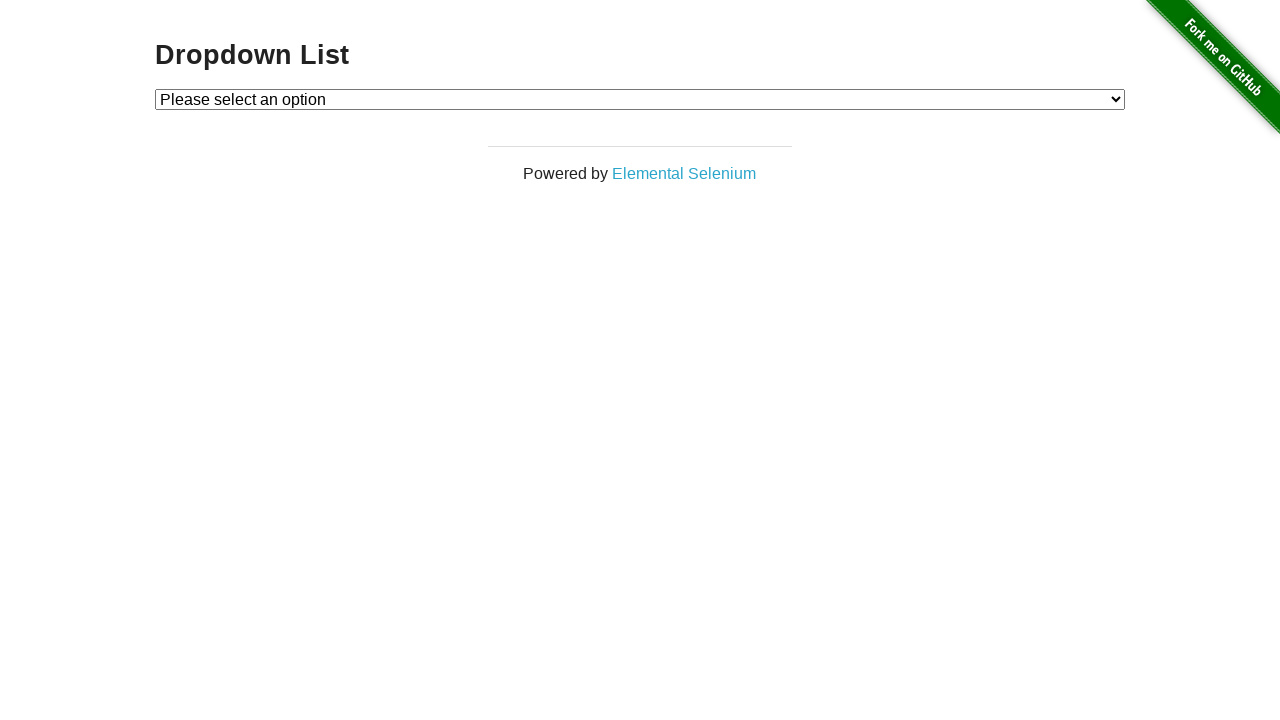

Waited for page to load after clicking link
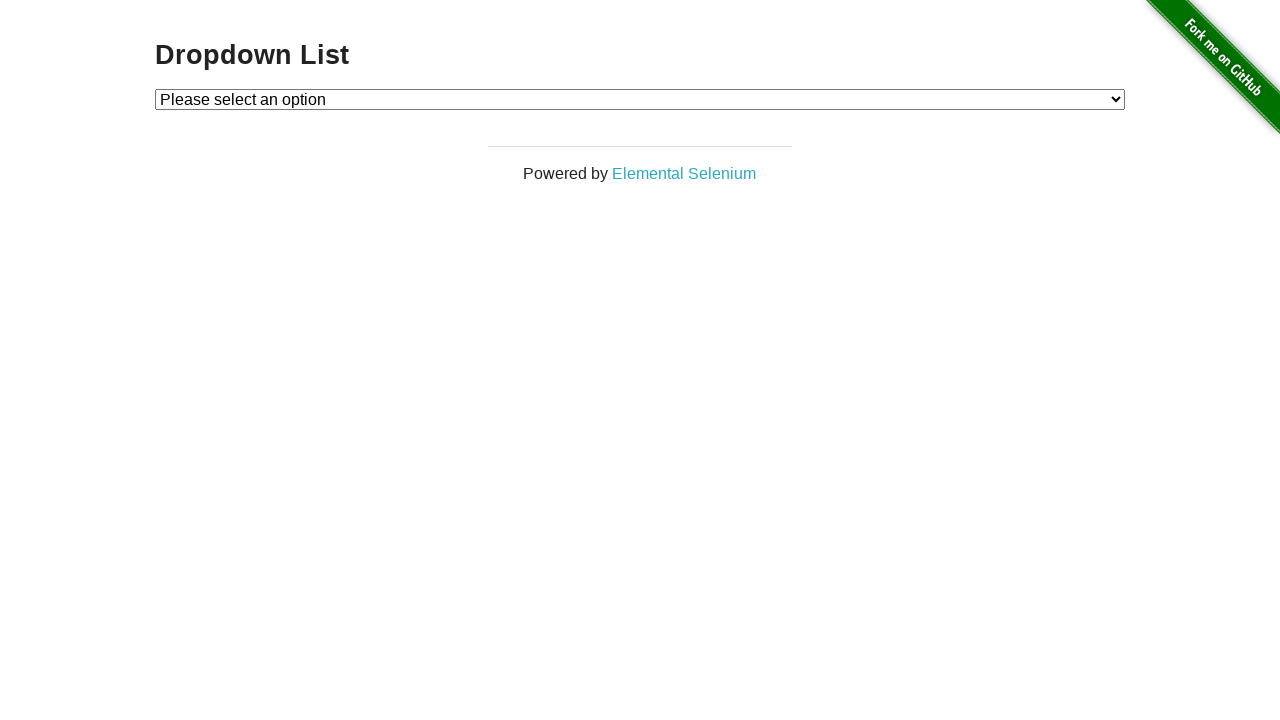

Found h3 element with text: Dropdown List
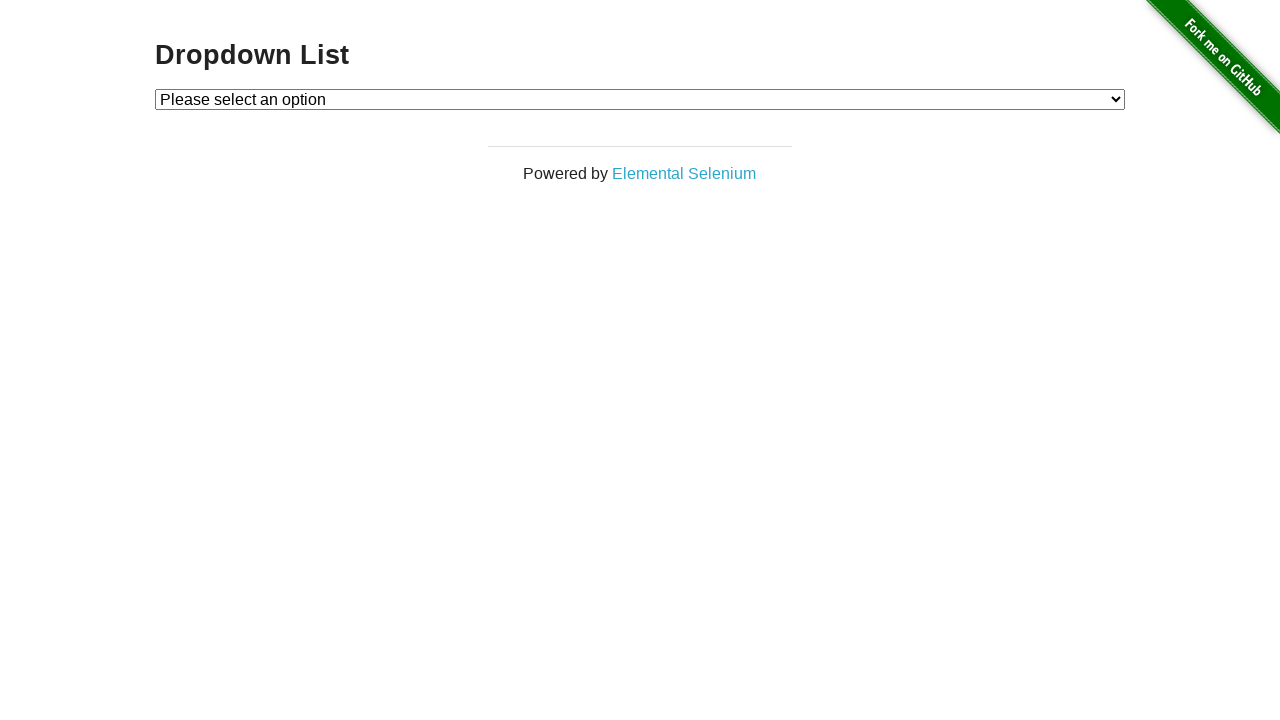

Navigated back to previous page
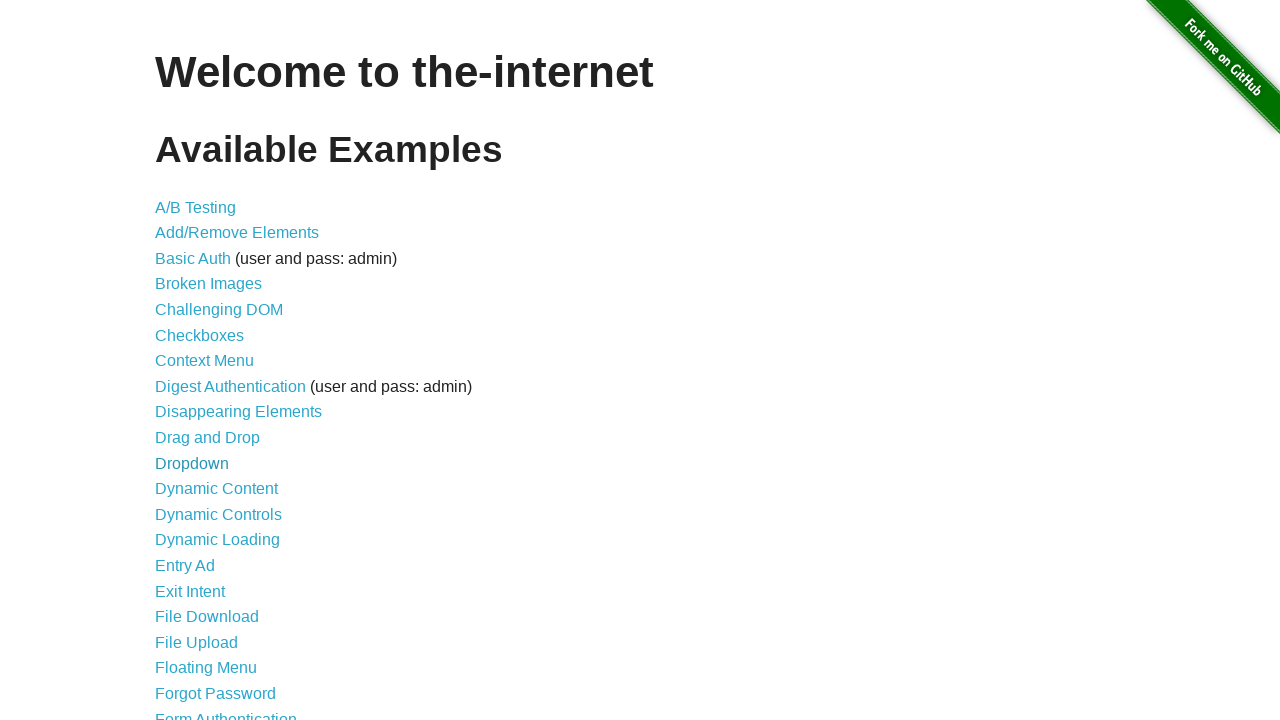

Waited for previous page to load
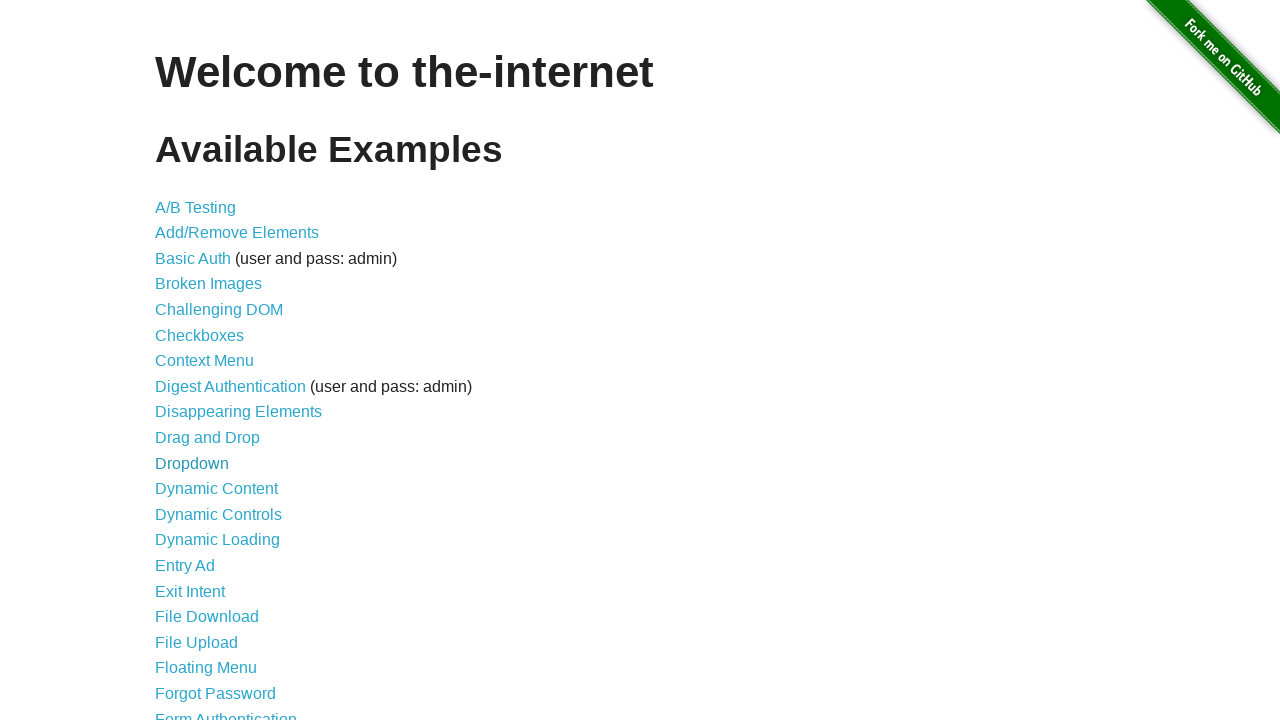

Found visible link with text: Dynamic Content
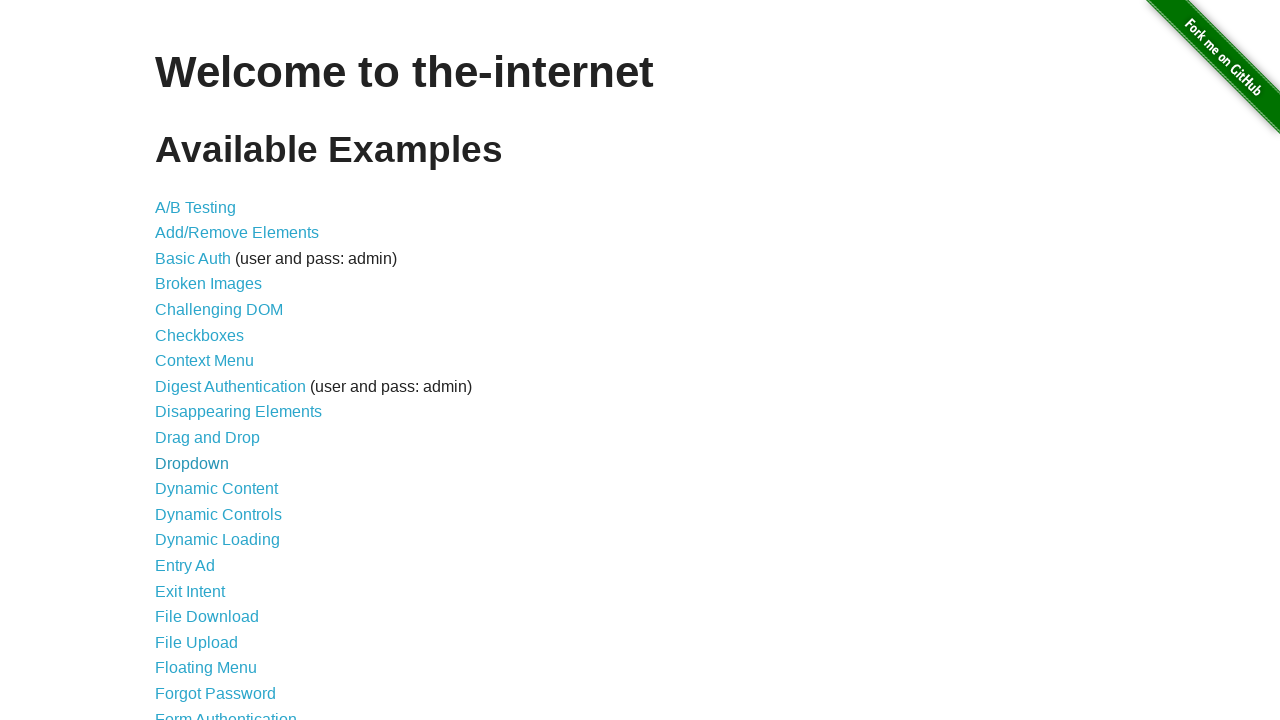

Clicked link: Dynamic Content at (216, 489) on a >> nth=12
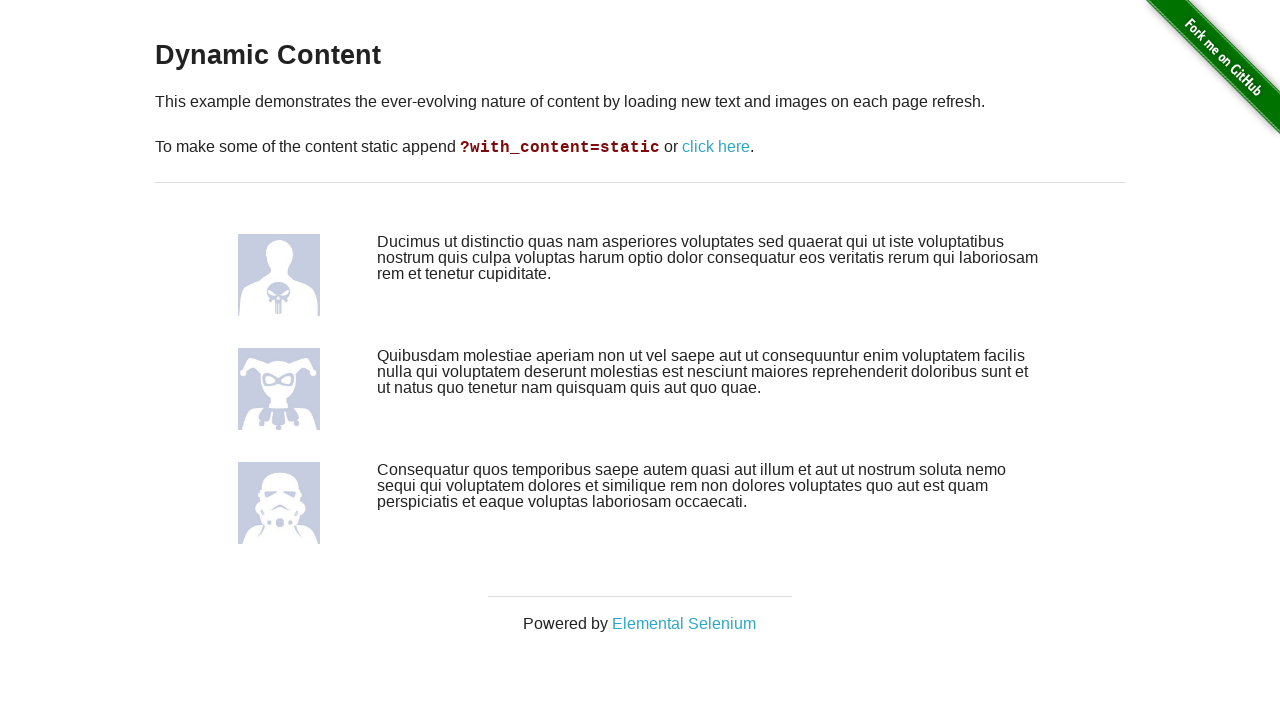

Waited for page to load after clicking link
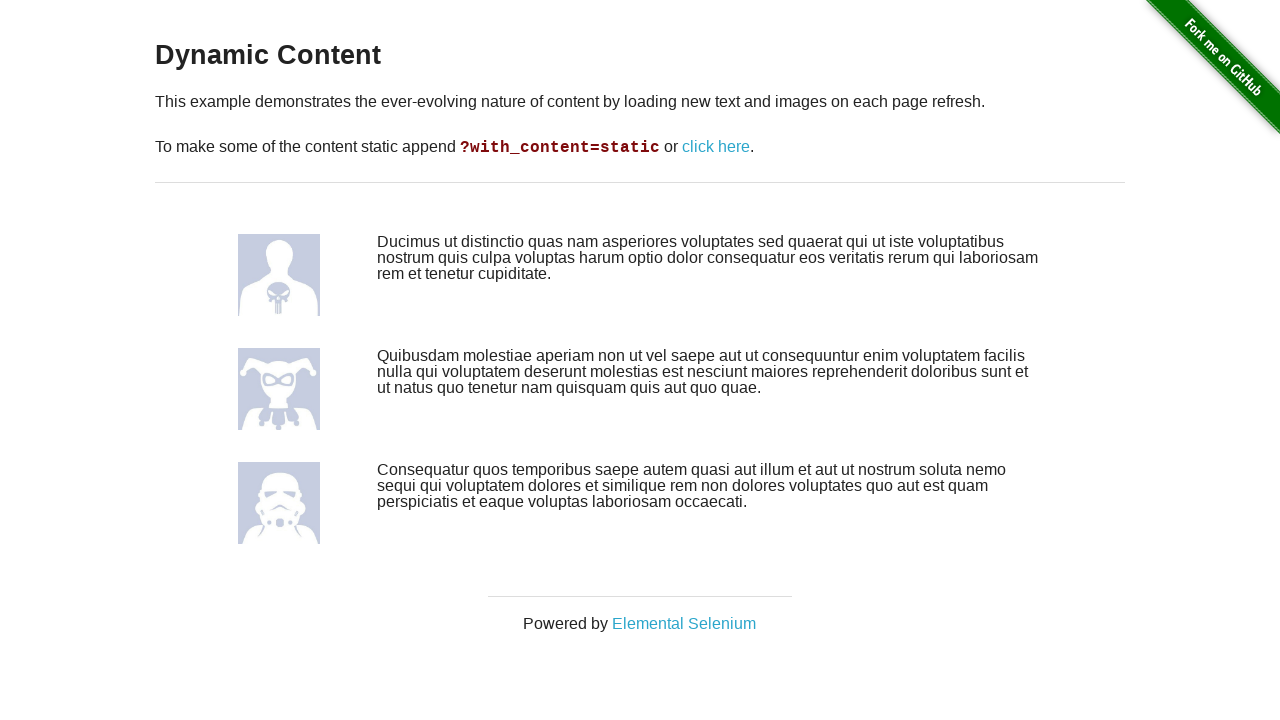

Found h3 element with text: Dynamic Content
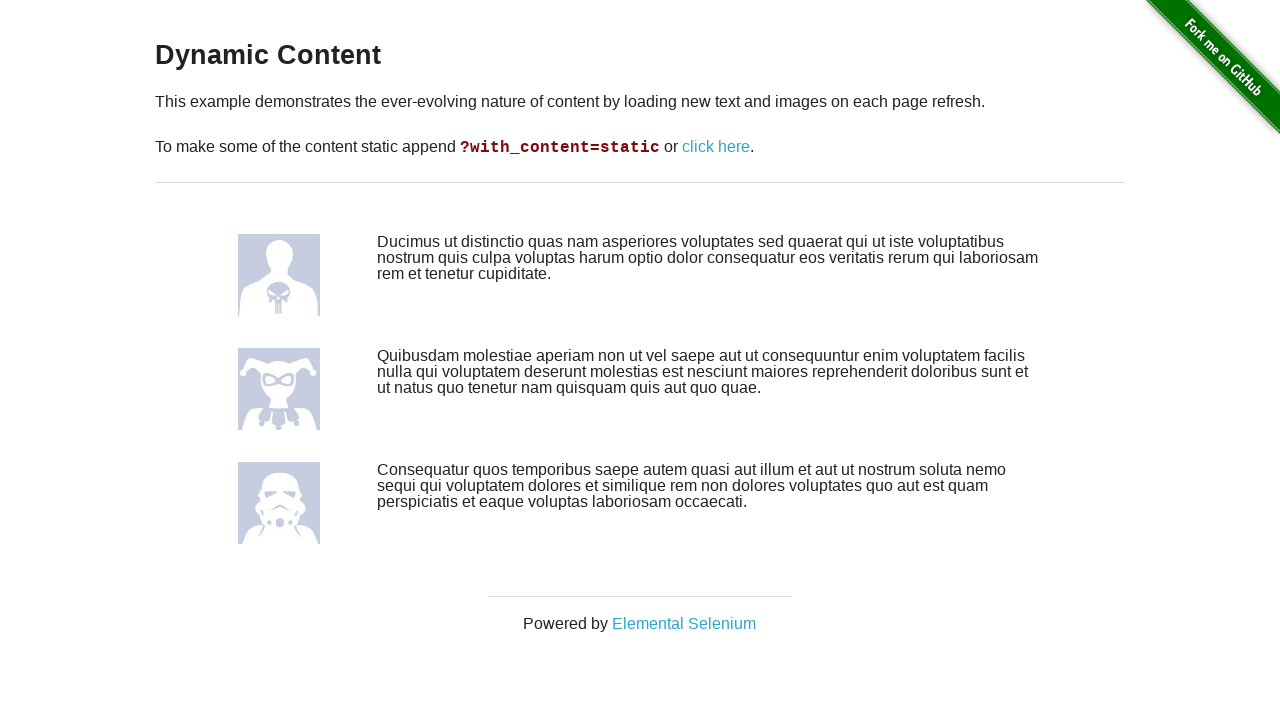

Navigated back to previous page
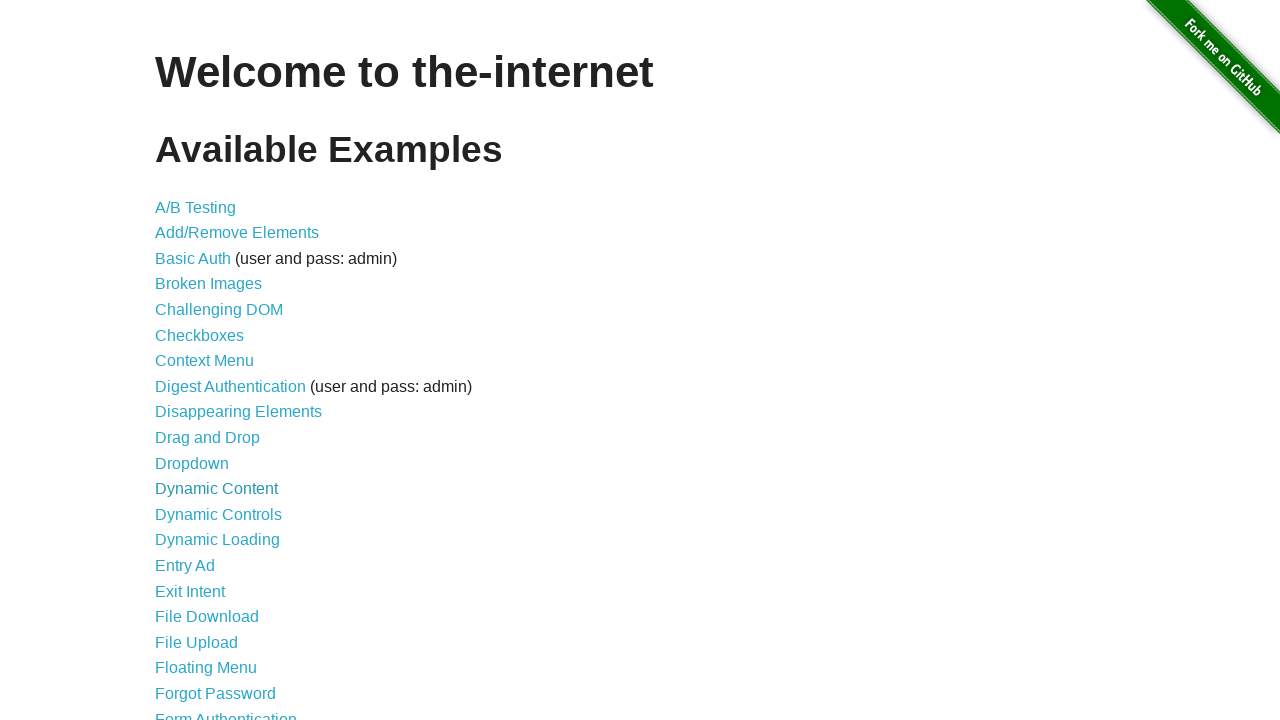

Waited for previous page to load
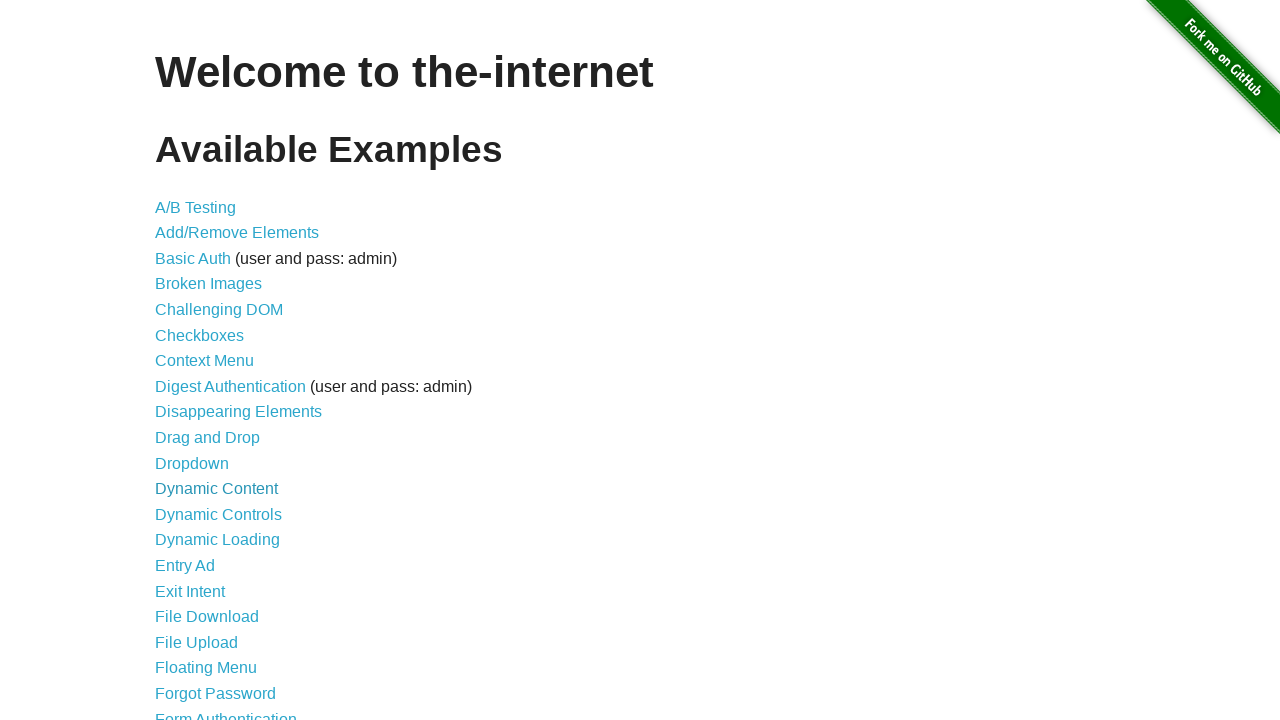

Found visible link with text: Dynamic Controls
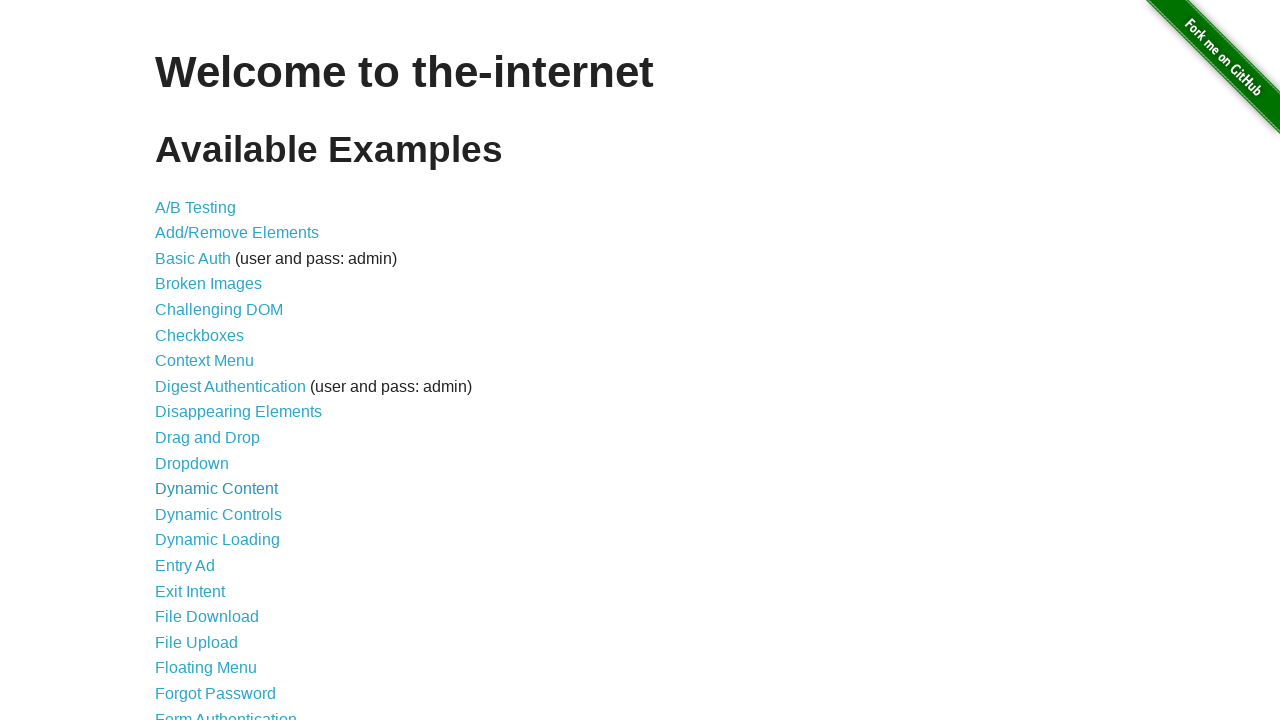

Clicked link: Dynamic Controls at (218, 514) on a >> nth=13
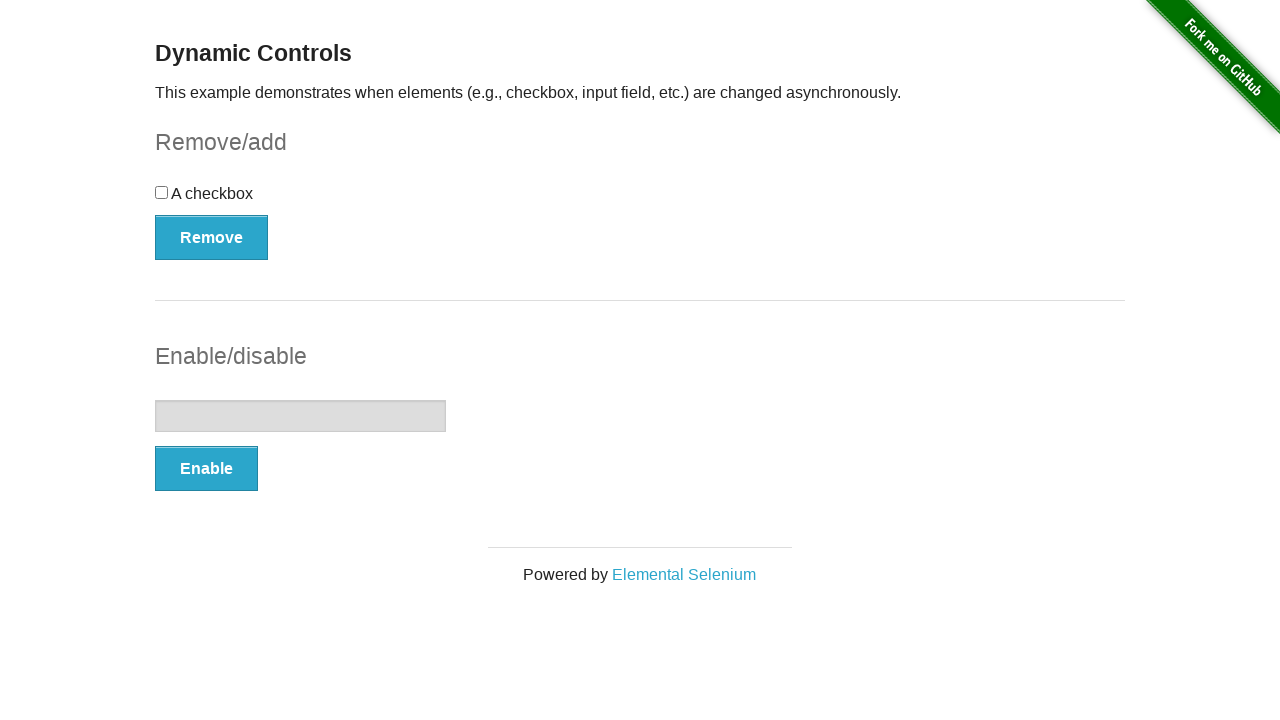

Waited for page to load after clicking link
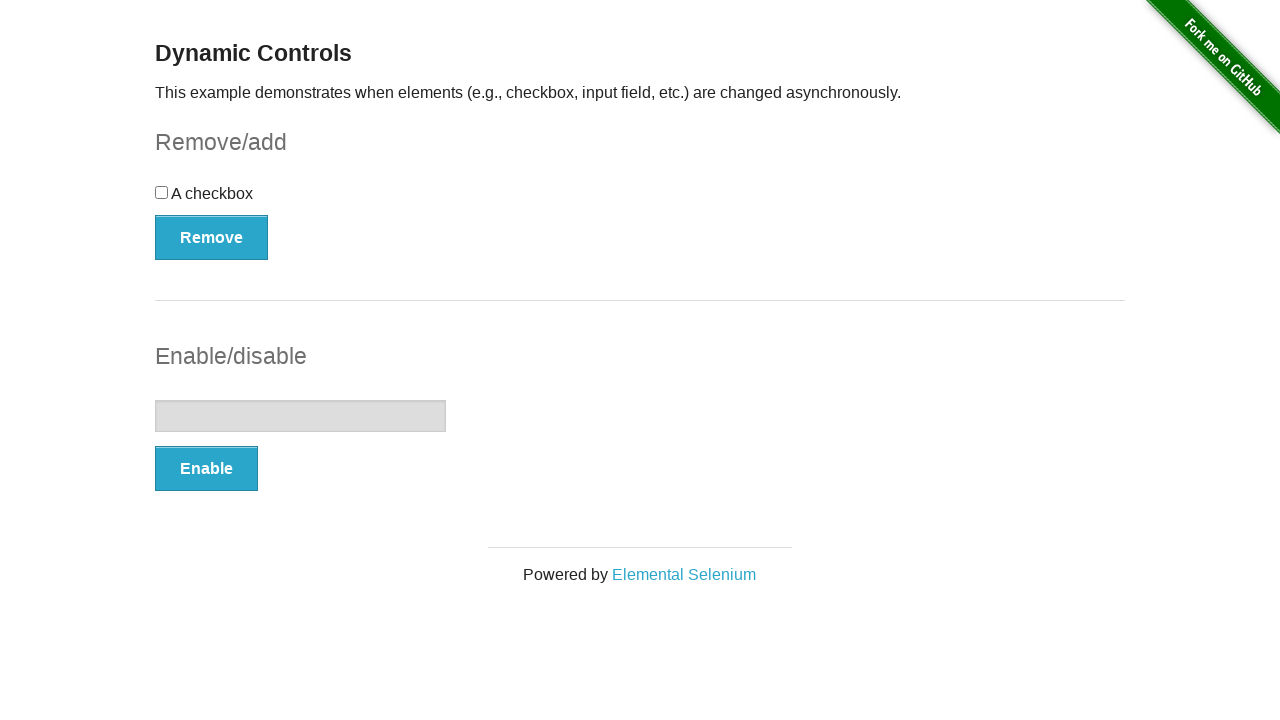

No h3 element found on the page
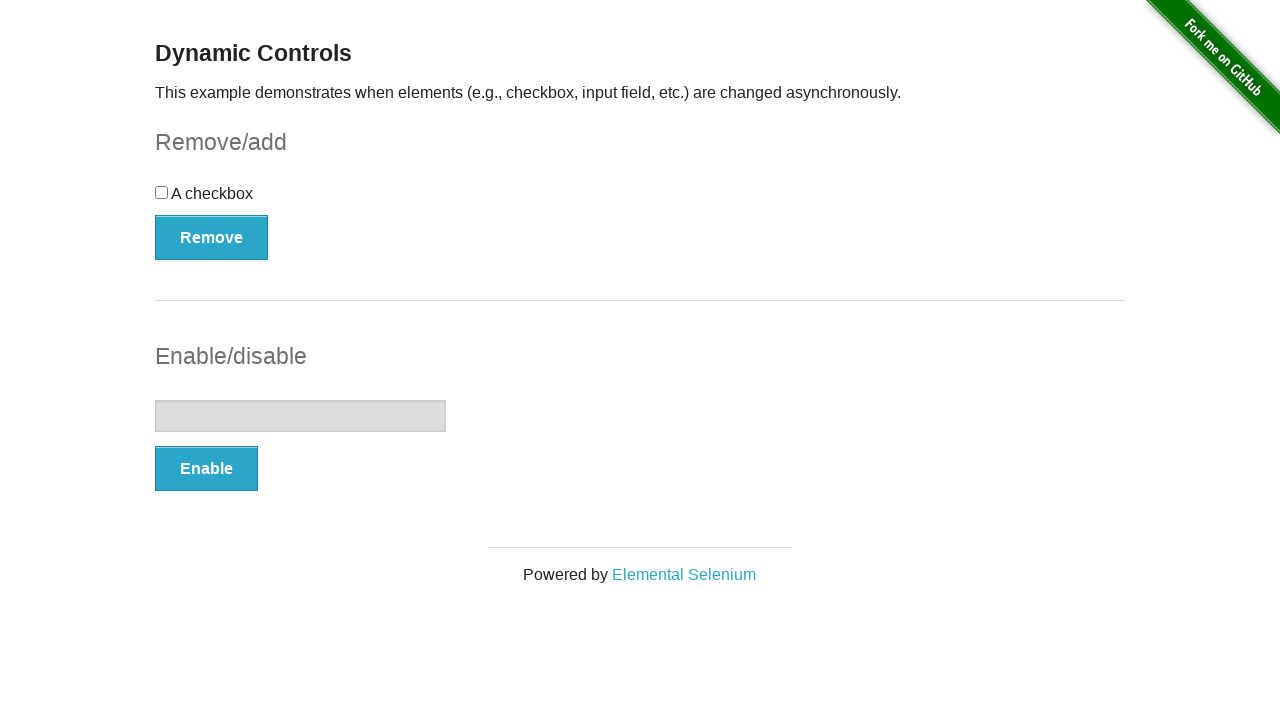

Navigated back to previous page
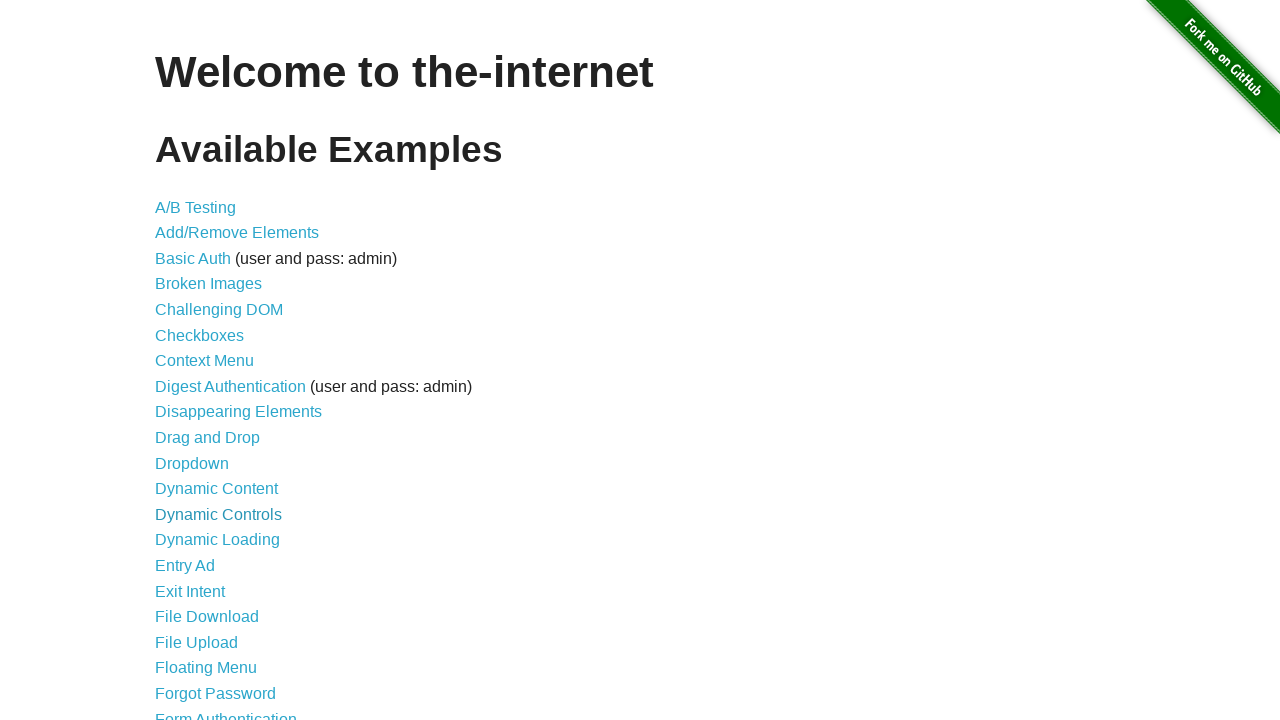

Waited for previous page to load
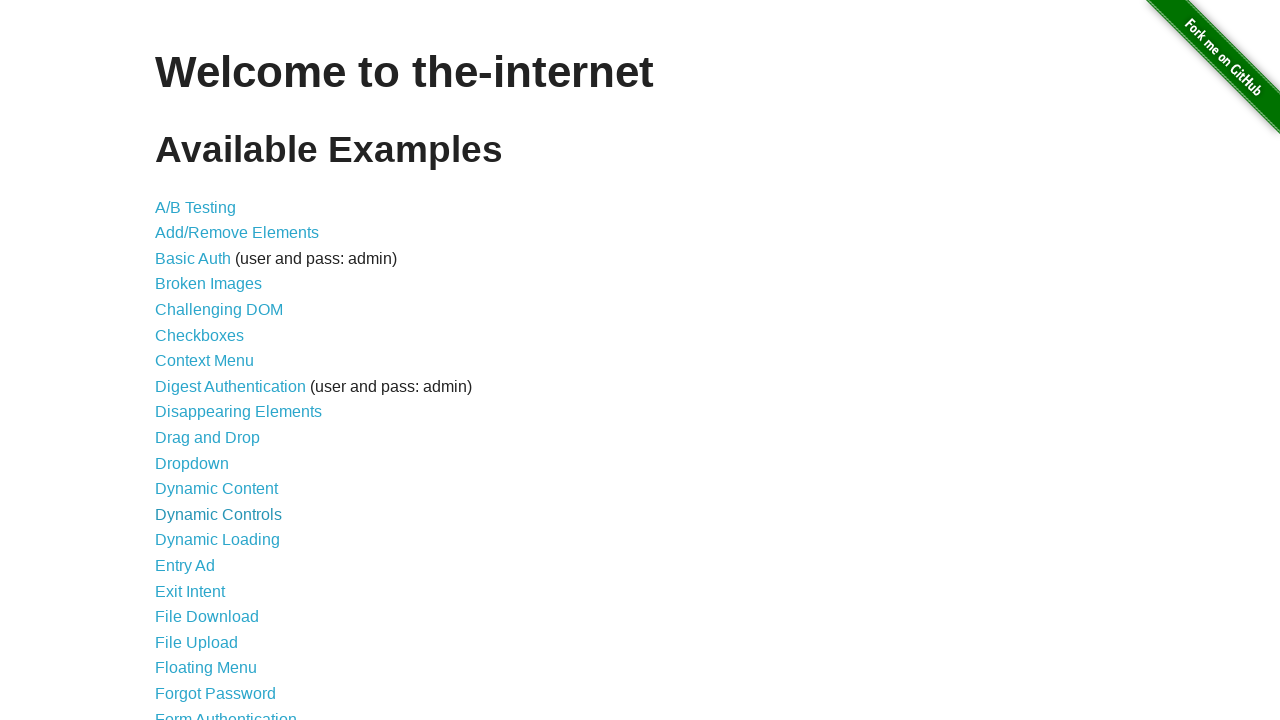

Found visible link with text: Dynamic Loading
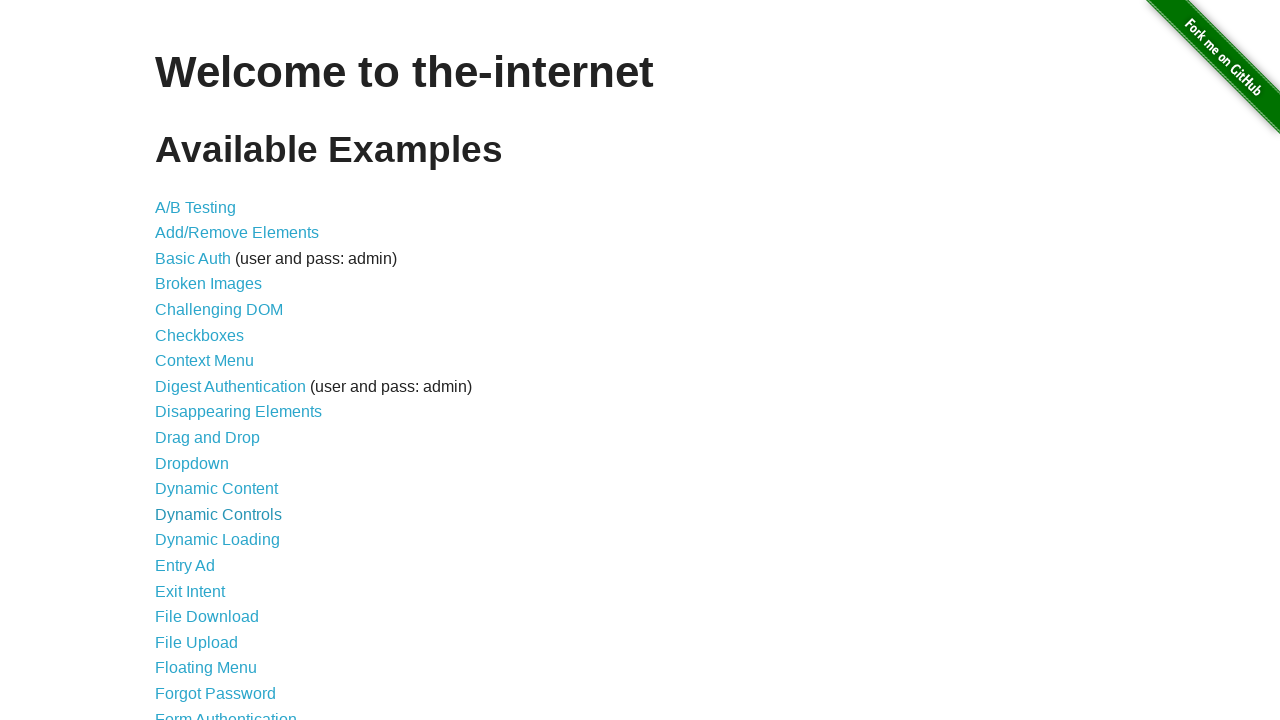

Clicked link: Dynamic Loading at (218, 540) on a >> nth=14
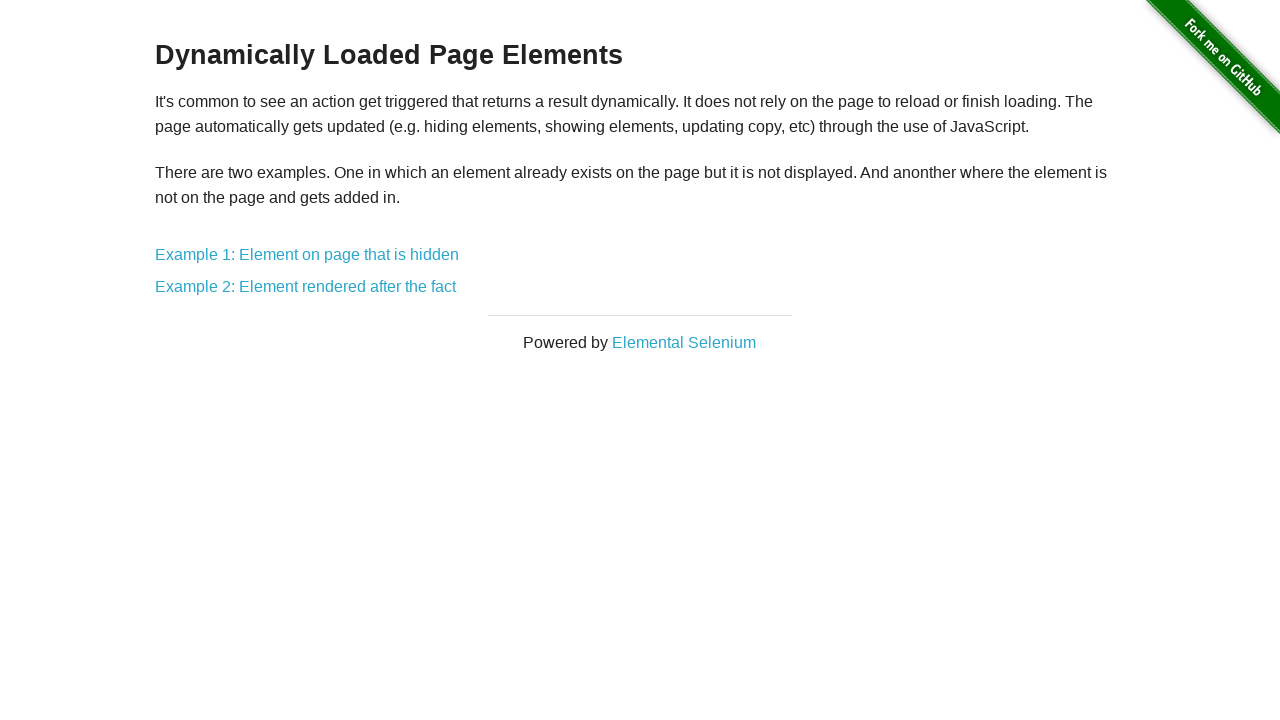

Waited for page to load after clicking link
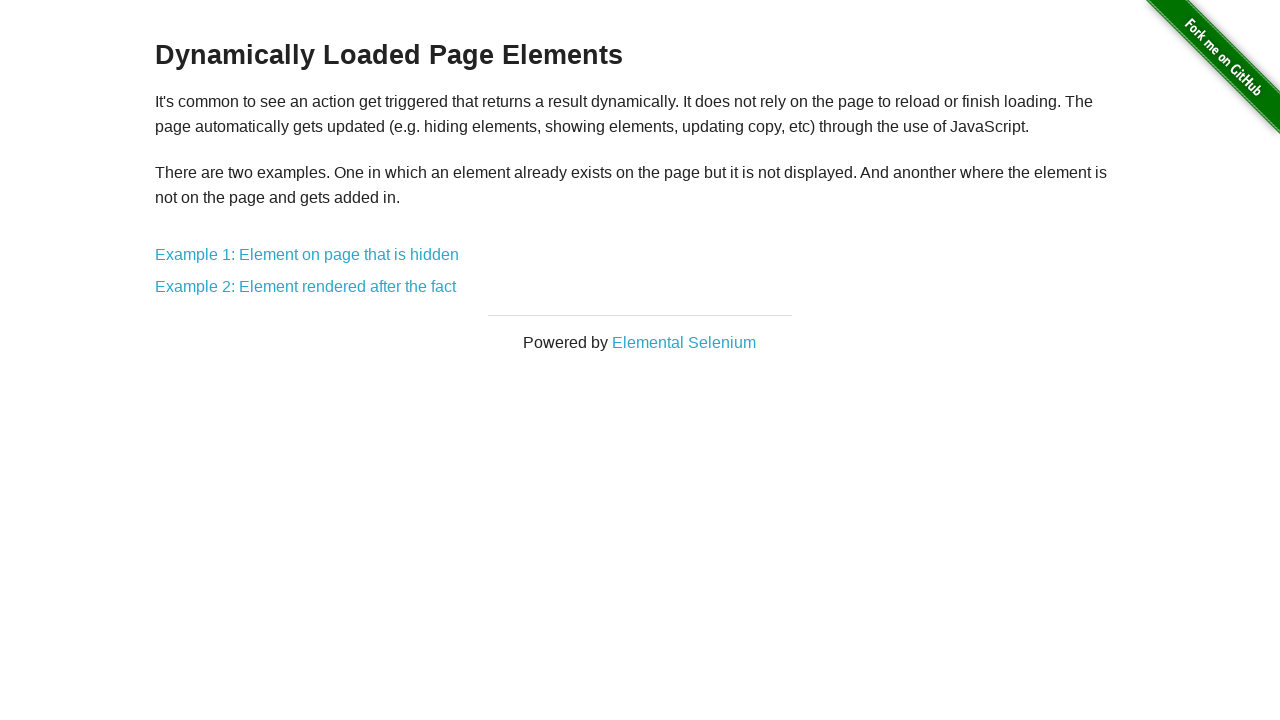

Found h3 element with text: Dynamically Loaded Page Elements
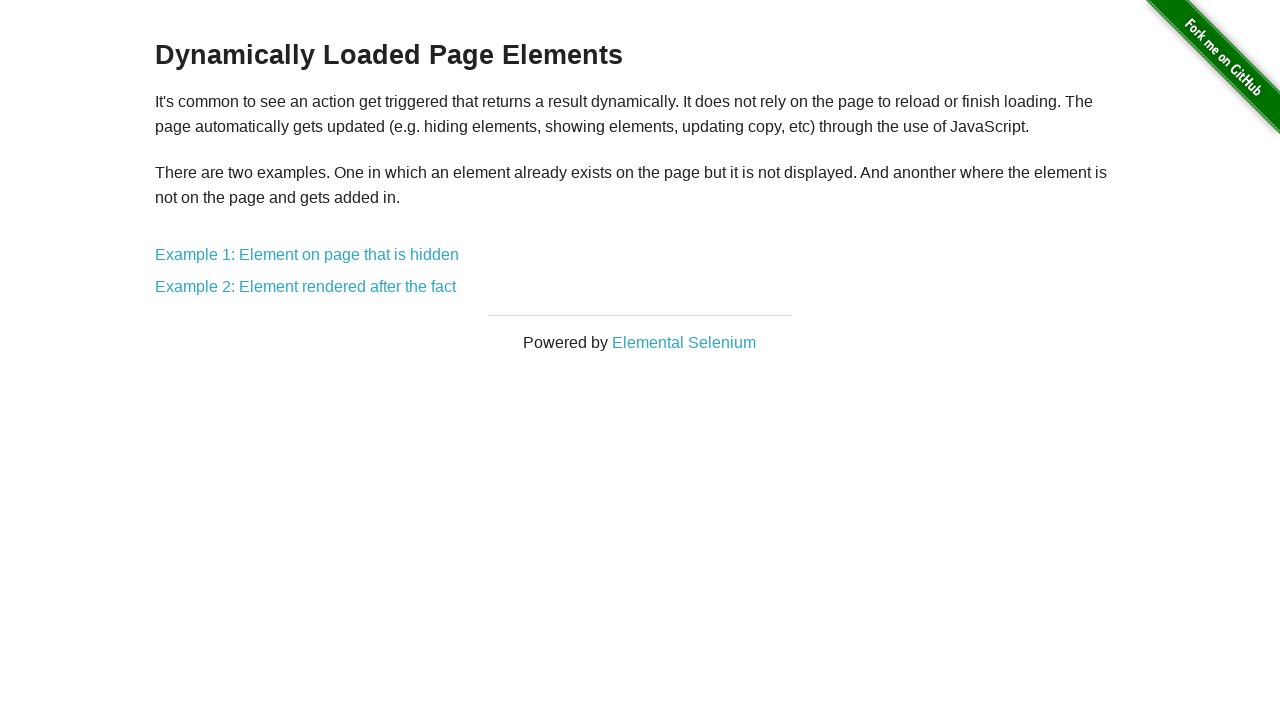

Navigated back to previous page
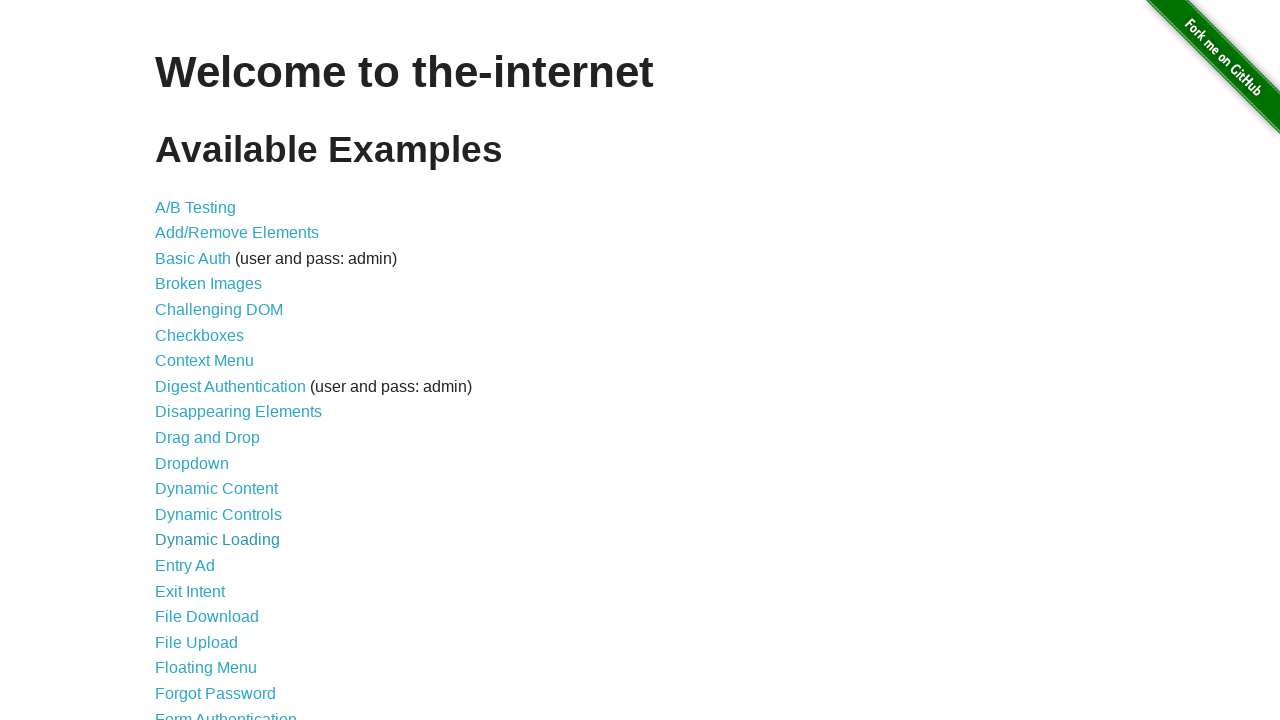

Waited for previous page to load
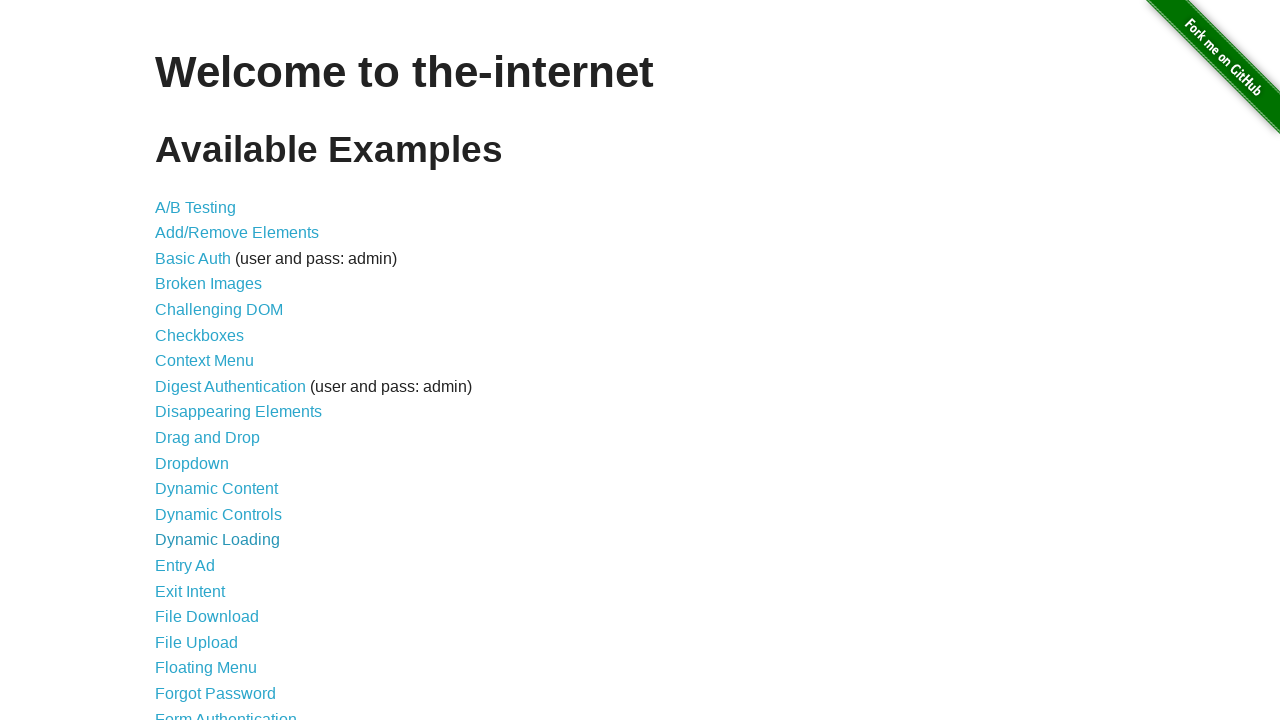

Found visible link with text: Entry Ad
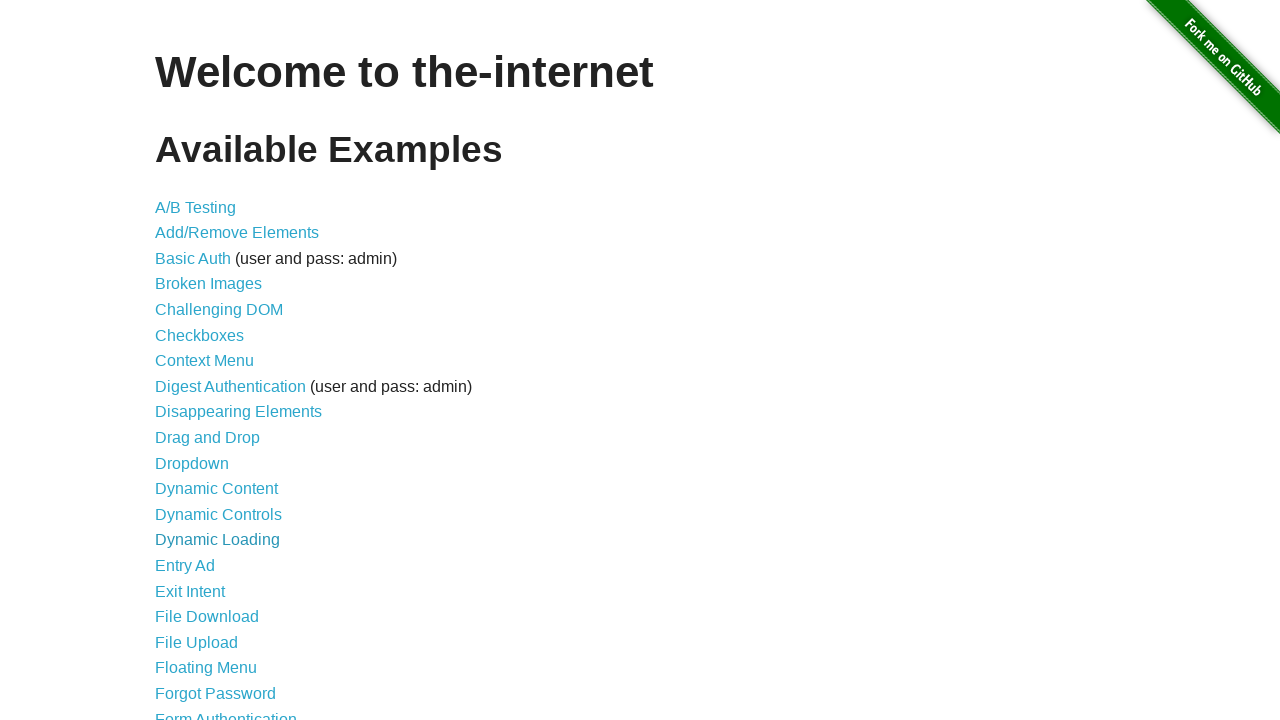

Clicked link: Entry Ad at (185, 566) on a >> nth=15
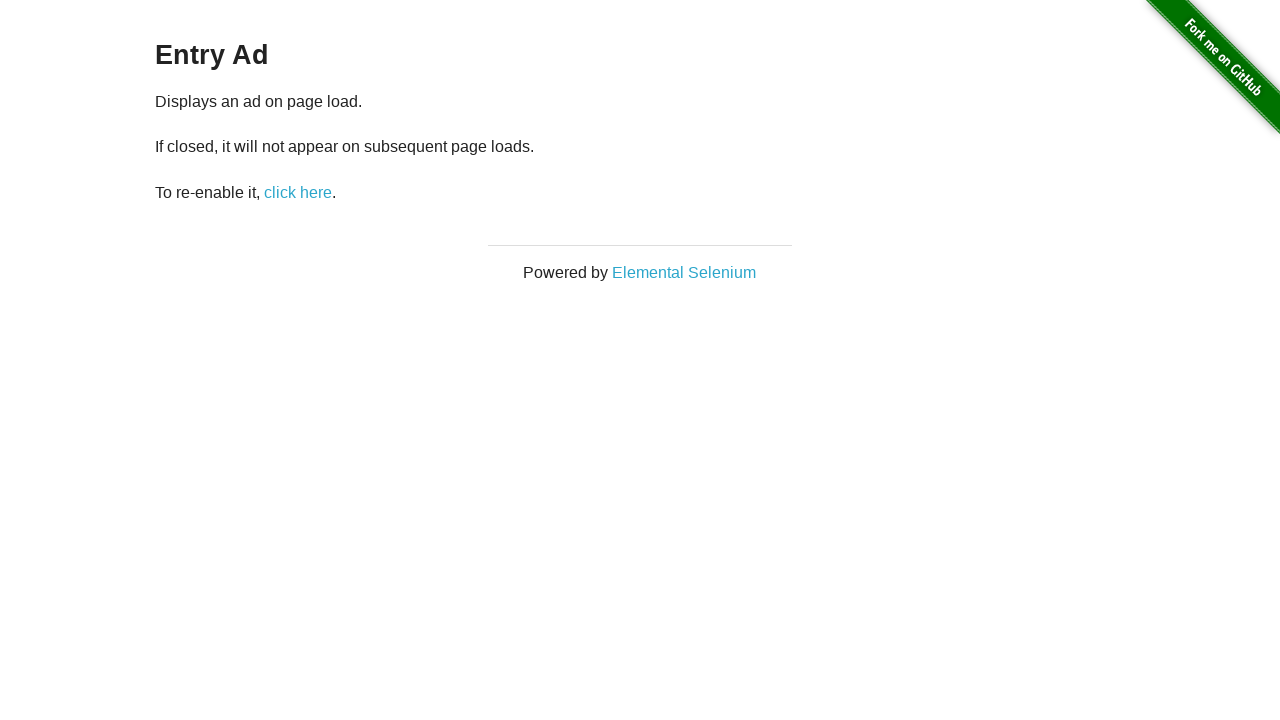

Waited for page to load after clicking link
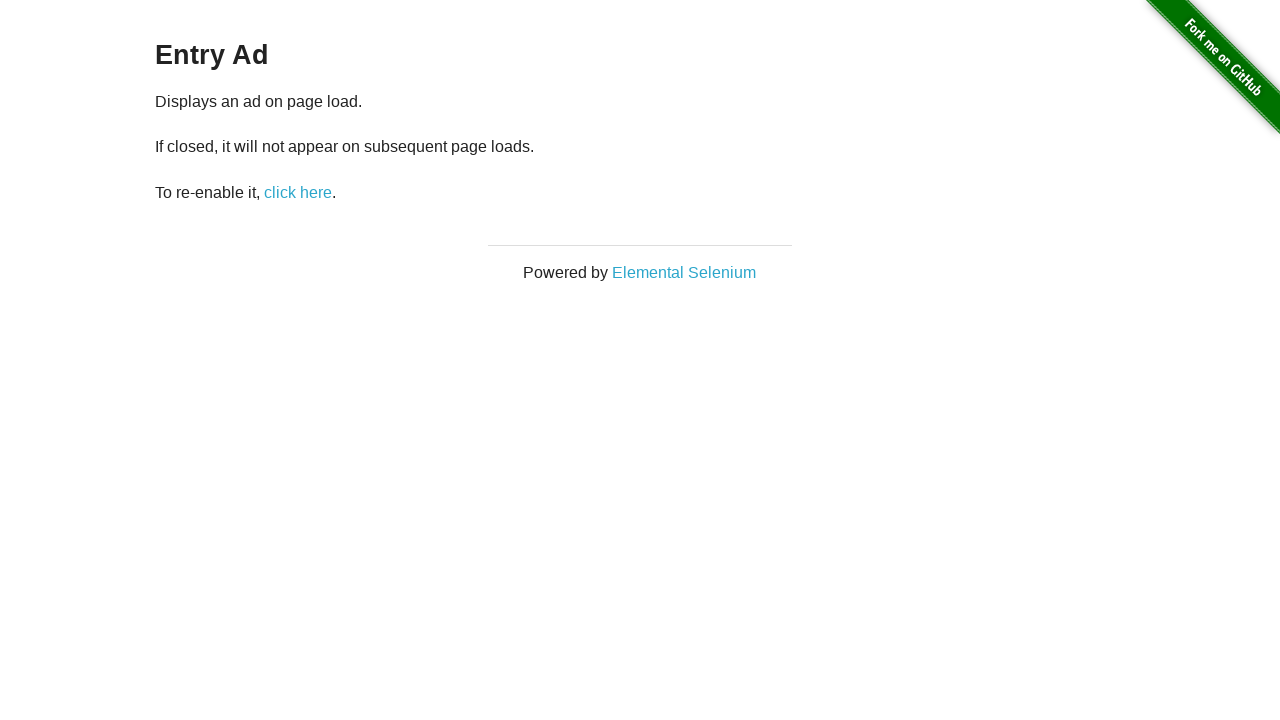

Found h3 element with text: Entry Ad
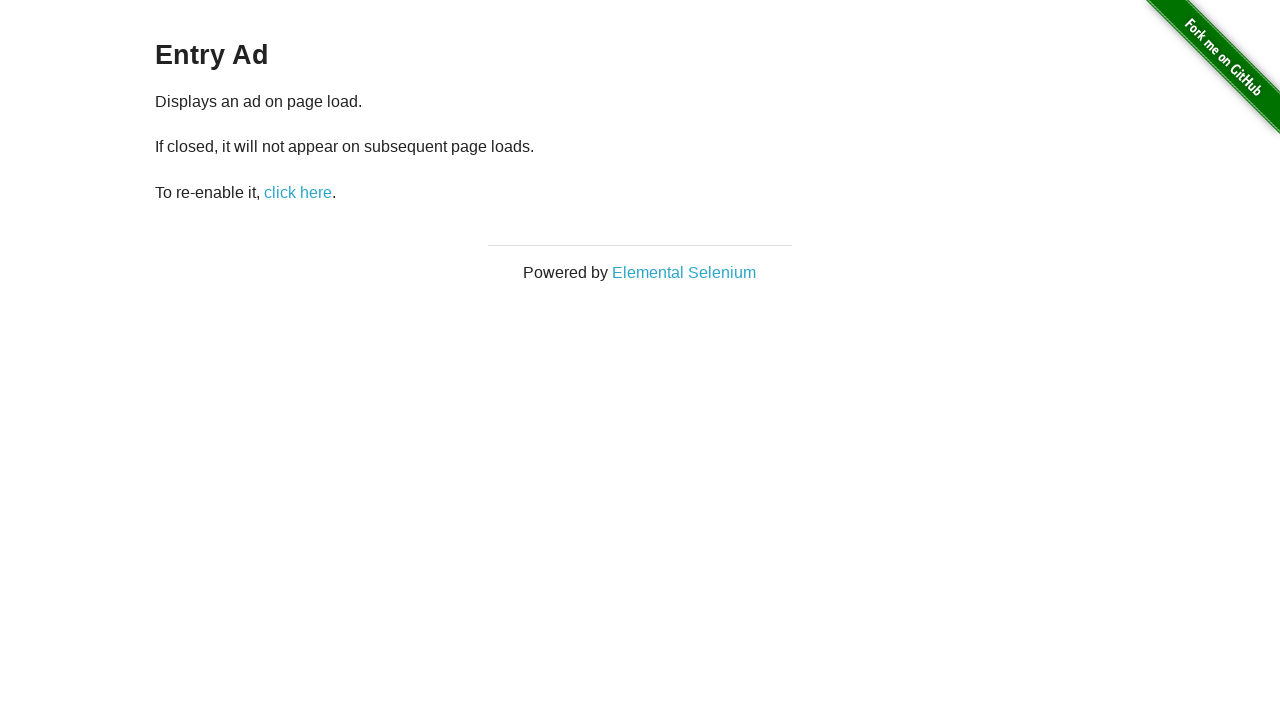

Navigated back to previous page
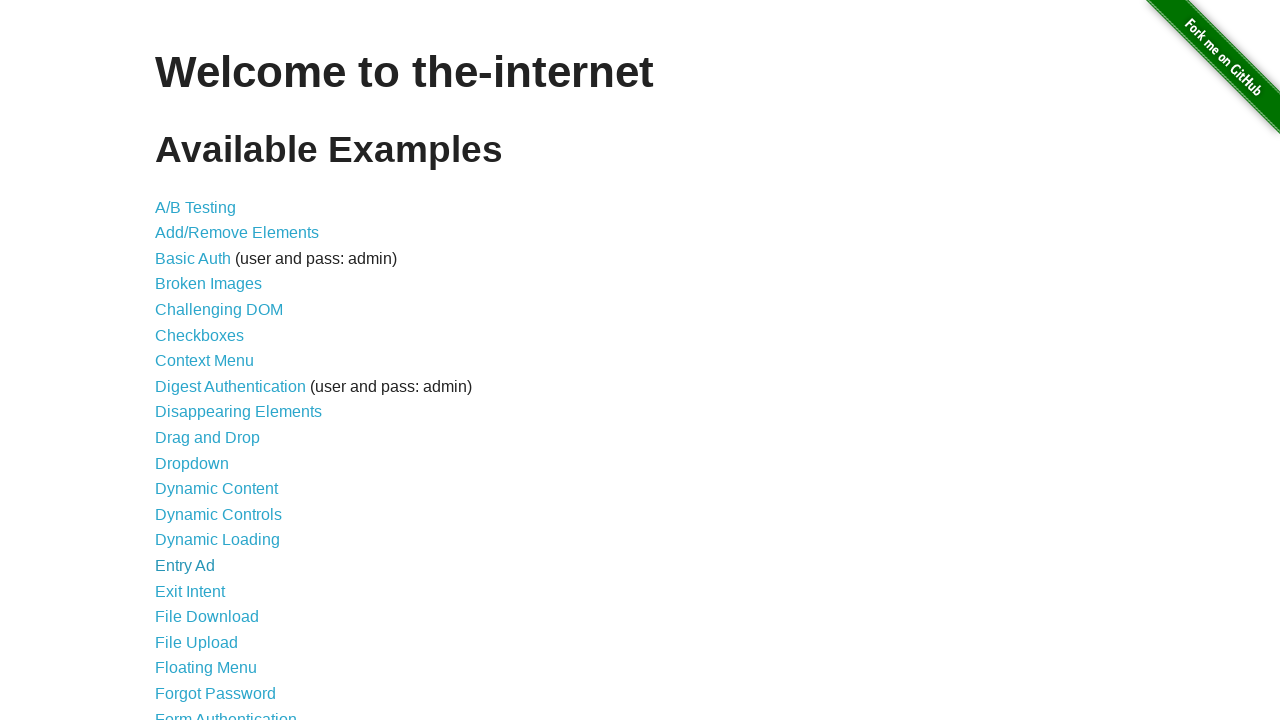

Waited for previous page to load
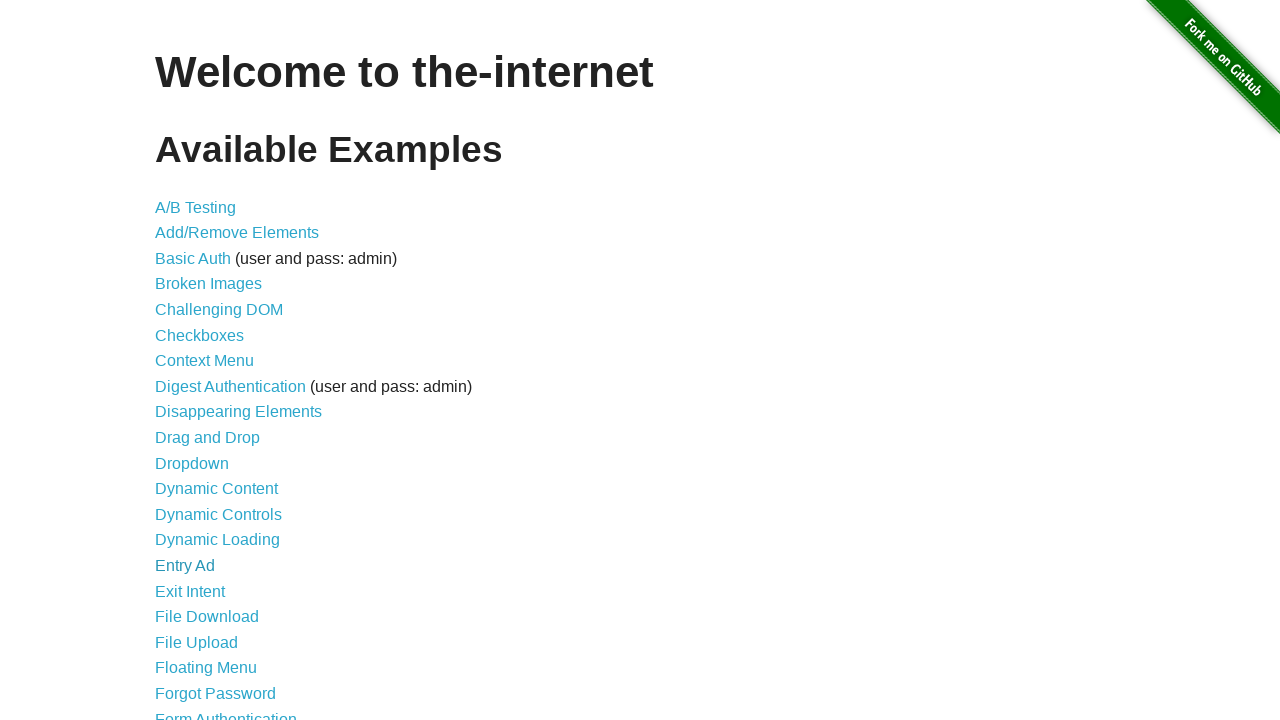

Found visible link with text: Exit Intent
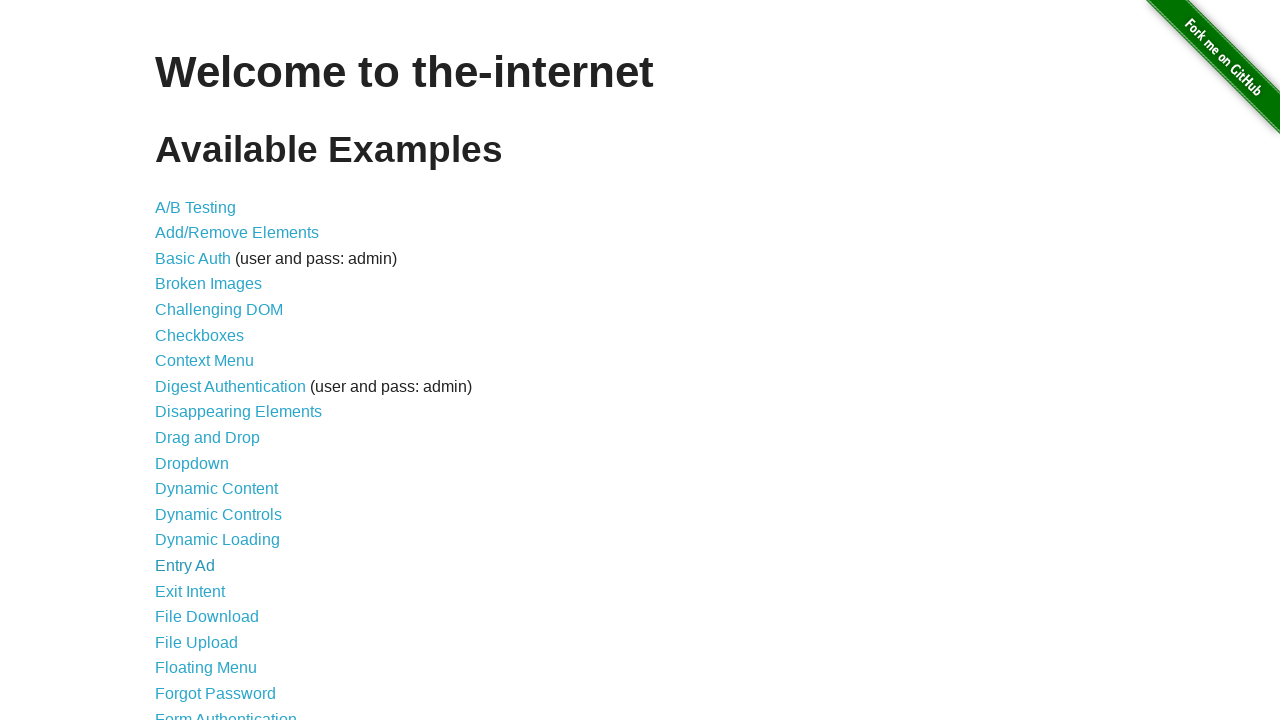

Clicked link: Exit Intent at (190, 591) on a >> nth=16
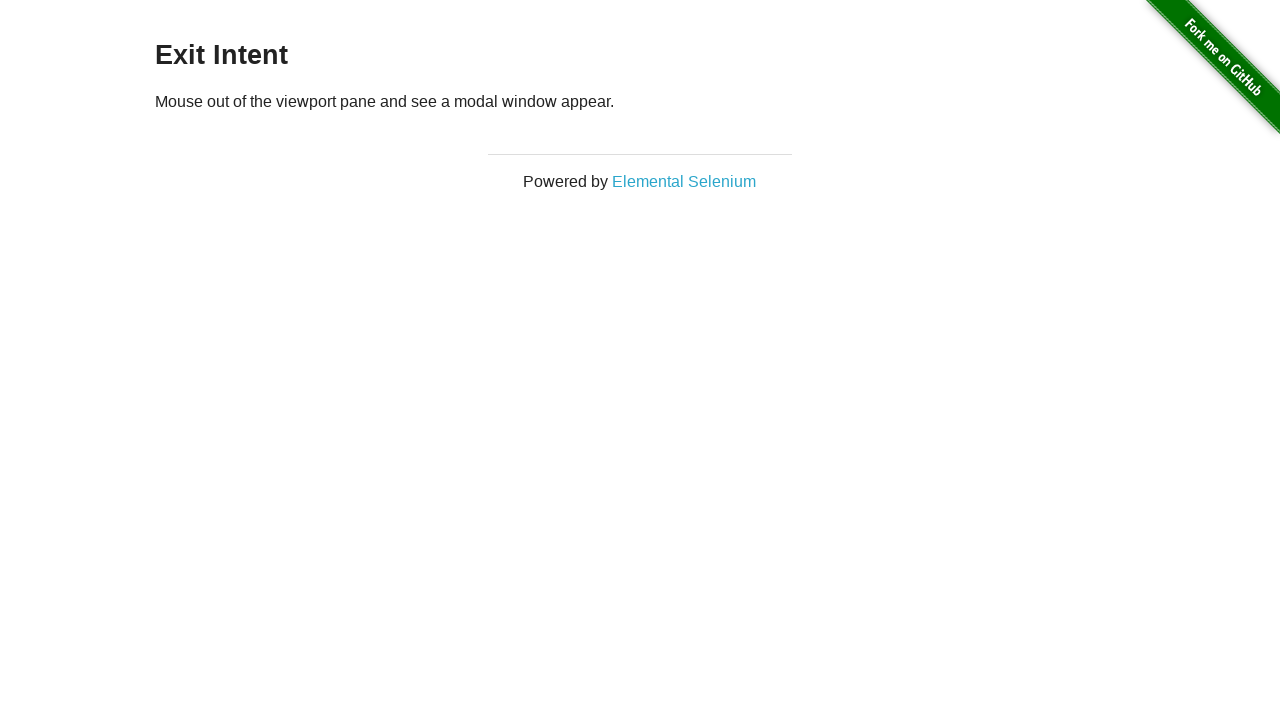

Waited for page to load after clicking link
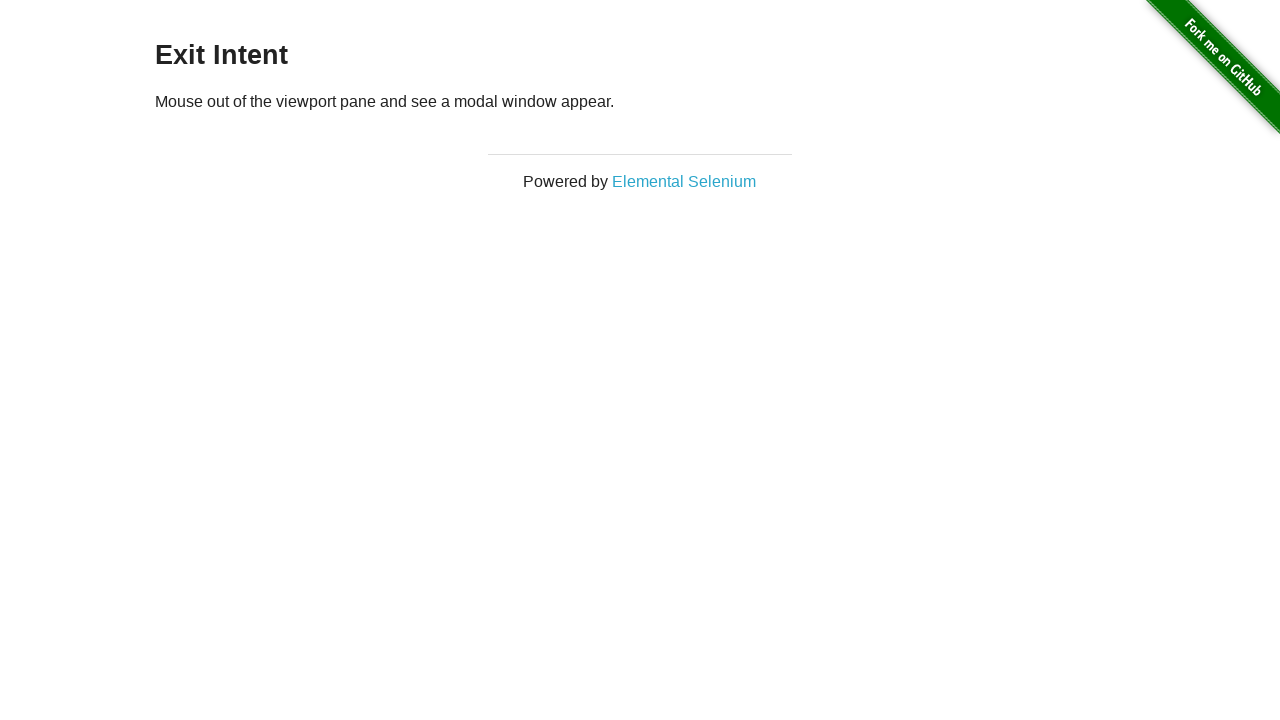

Found h3 element with text: Exit Intent
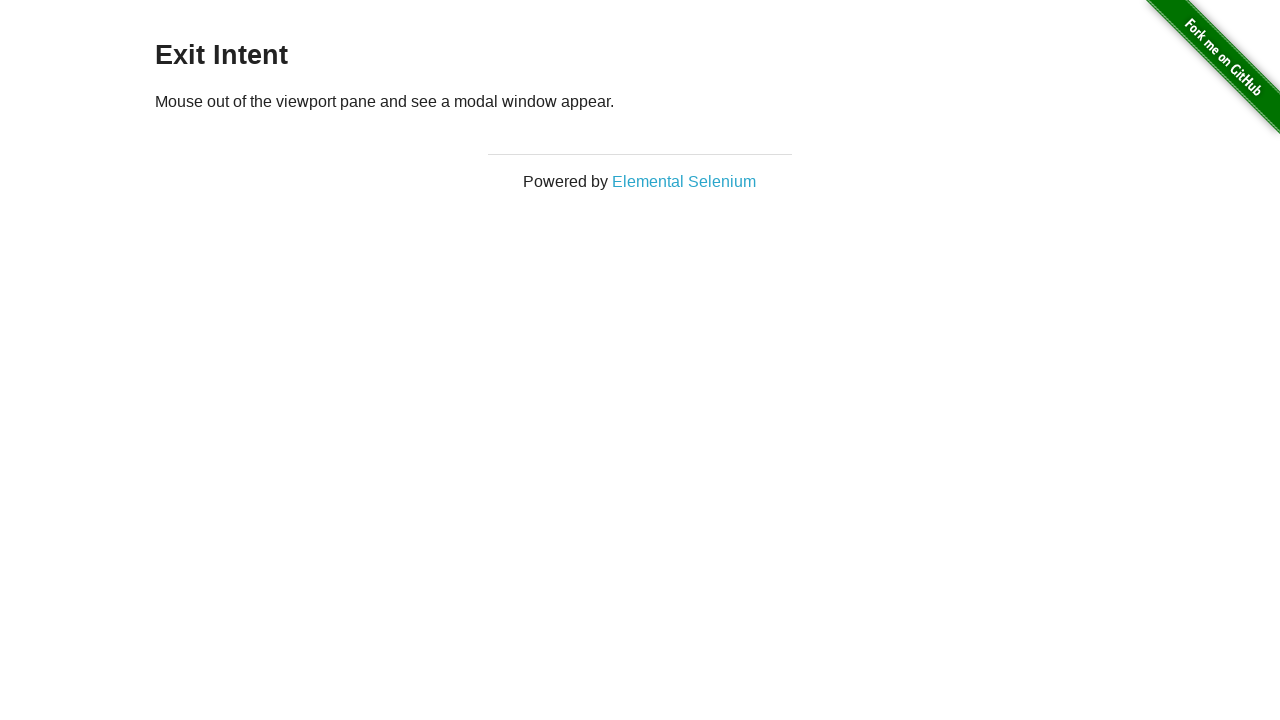

Navigated back to previous page
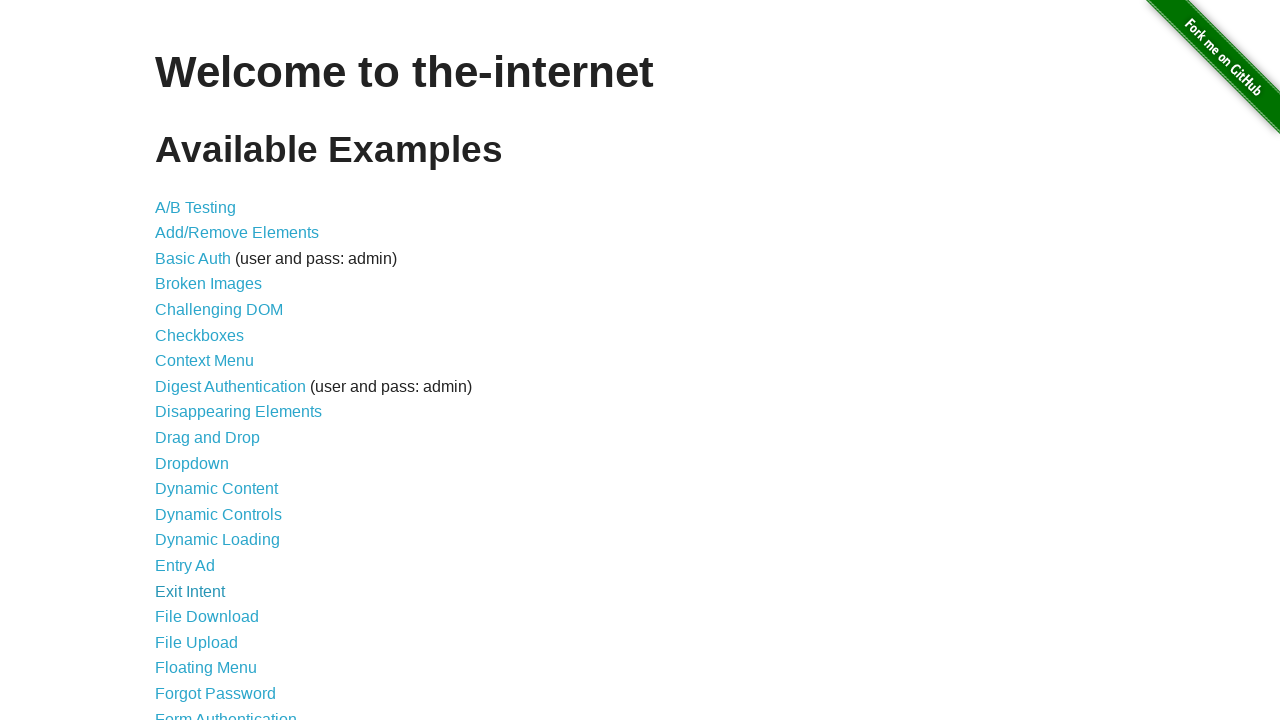

Waited for previous page to load
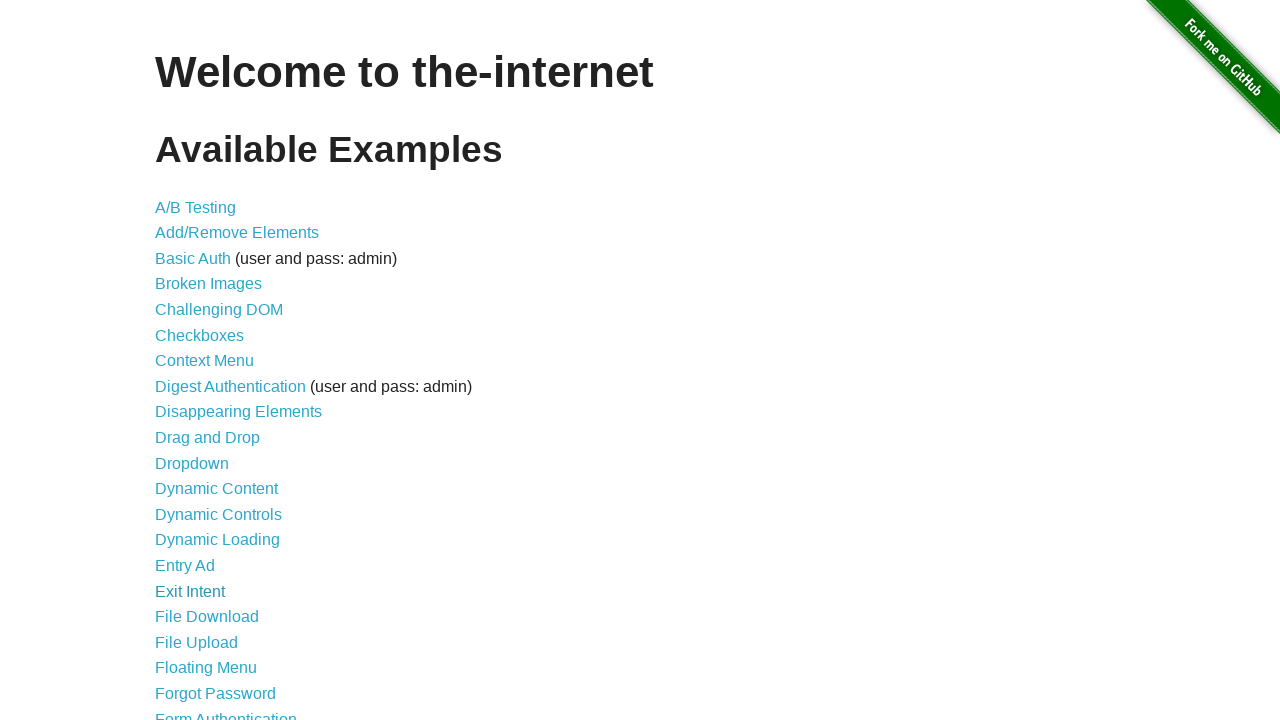

Found visible link with text: File Download
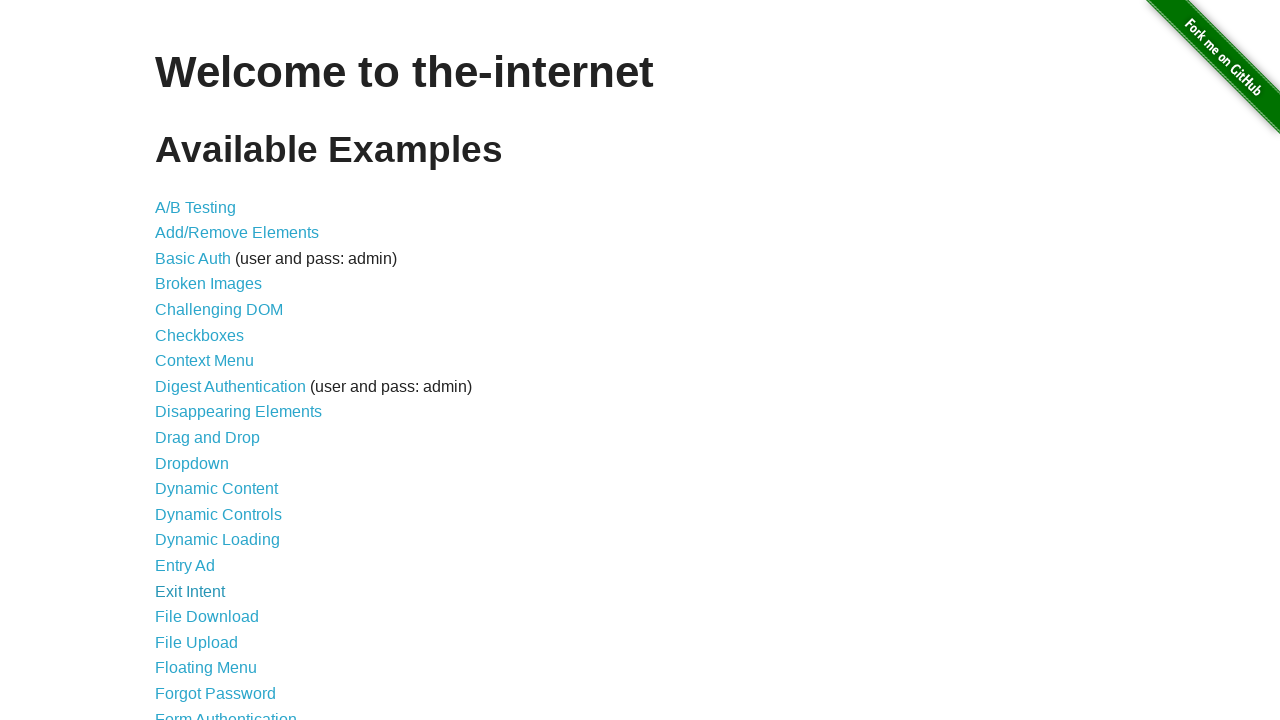

Clicked link: File Download at (207, 617) on a >> nth=17
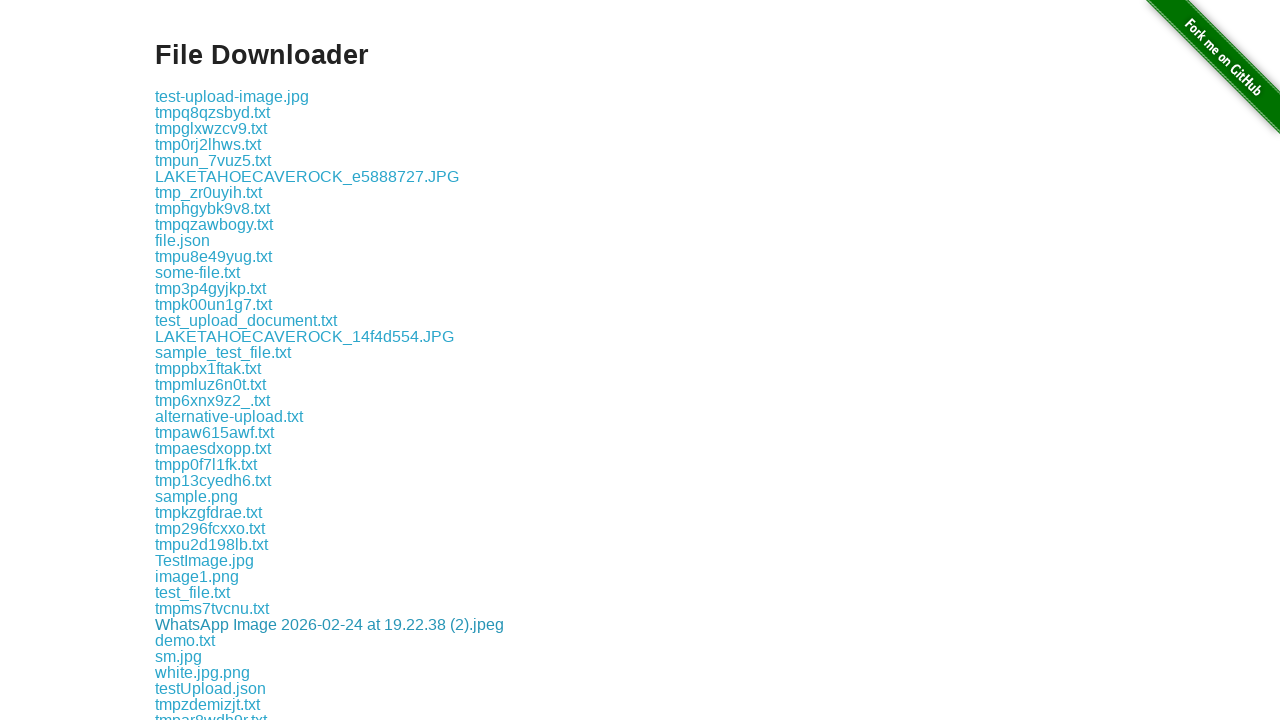

Waited for page to load after clicking link
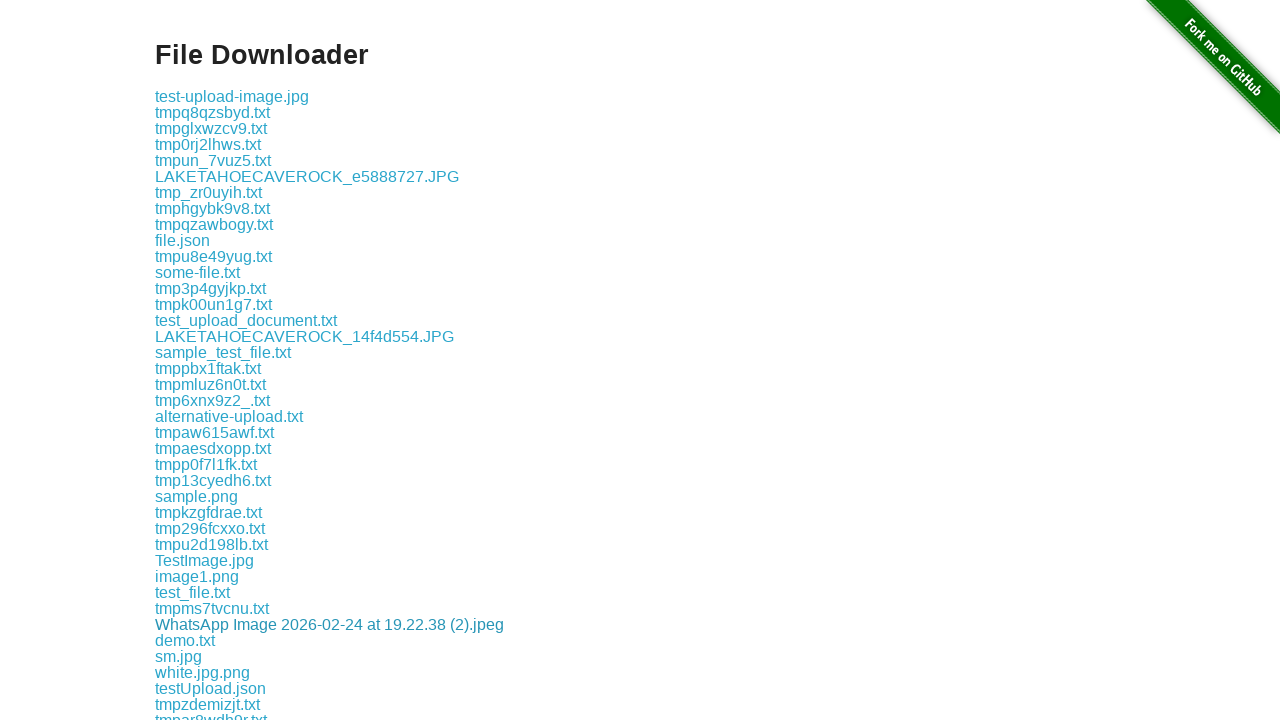

Found h3 element with text: File Downloader
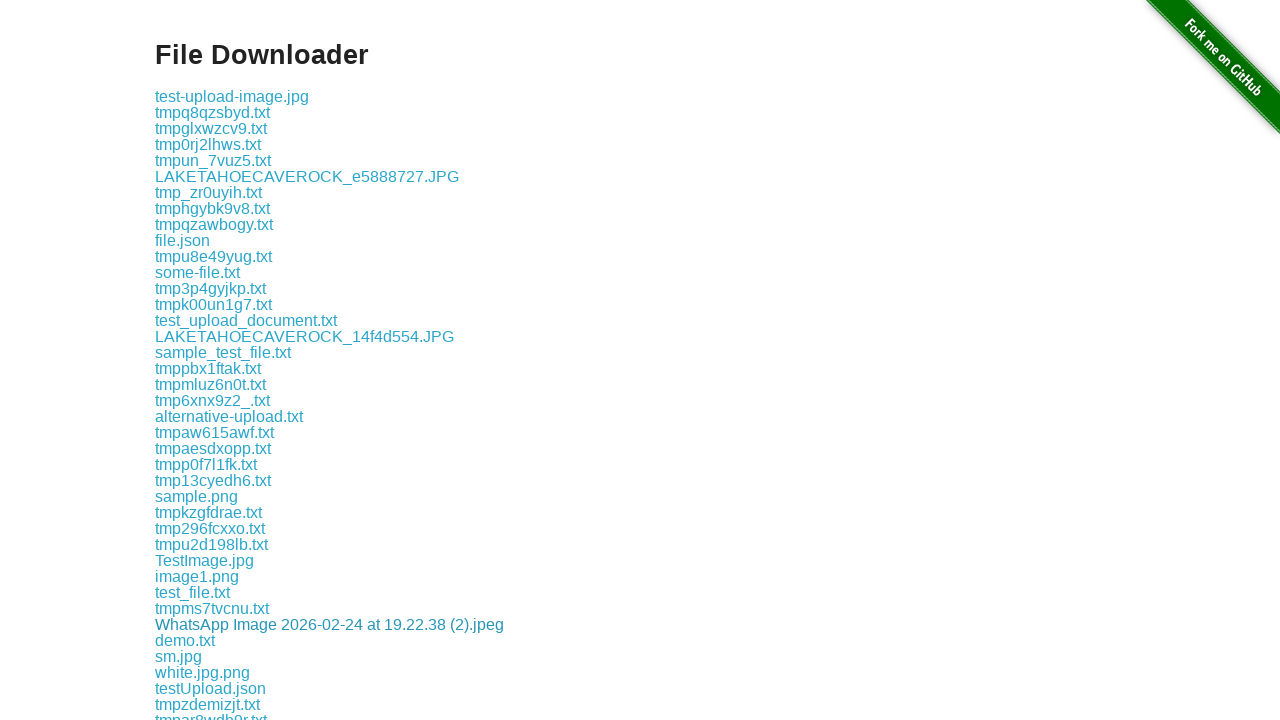

Navigated back to previous page
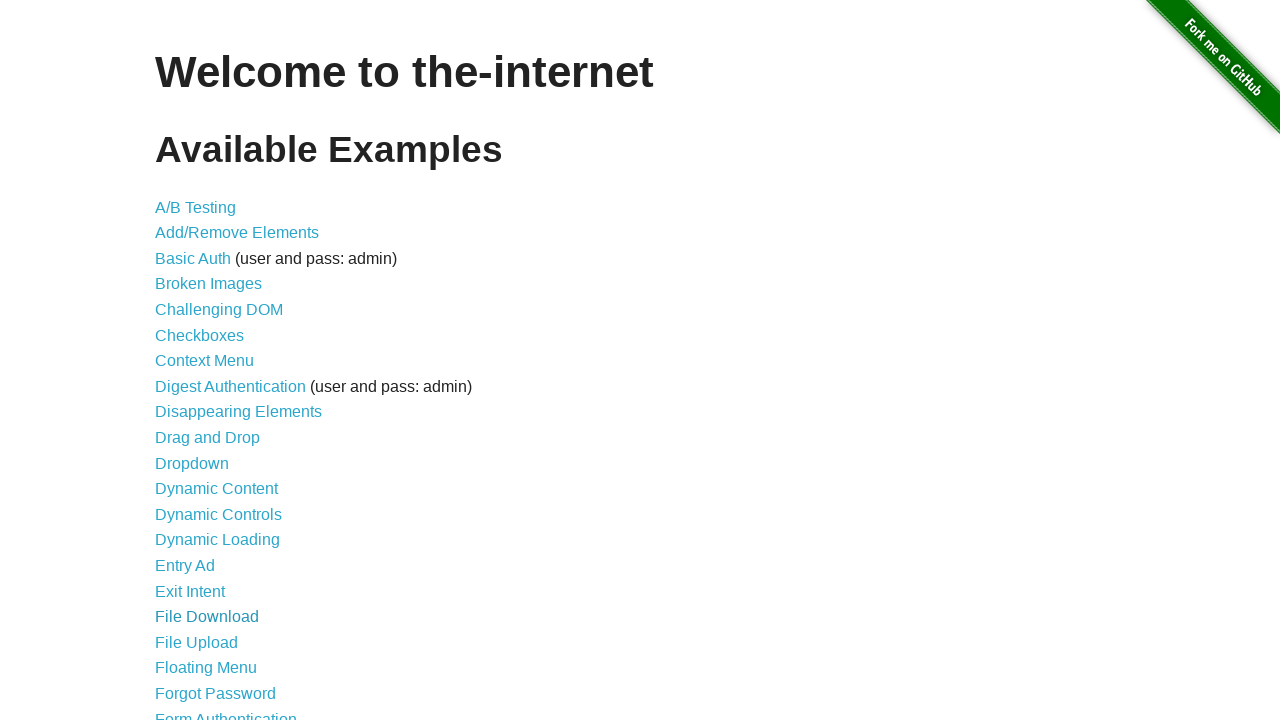

Waited for previous page to load
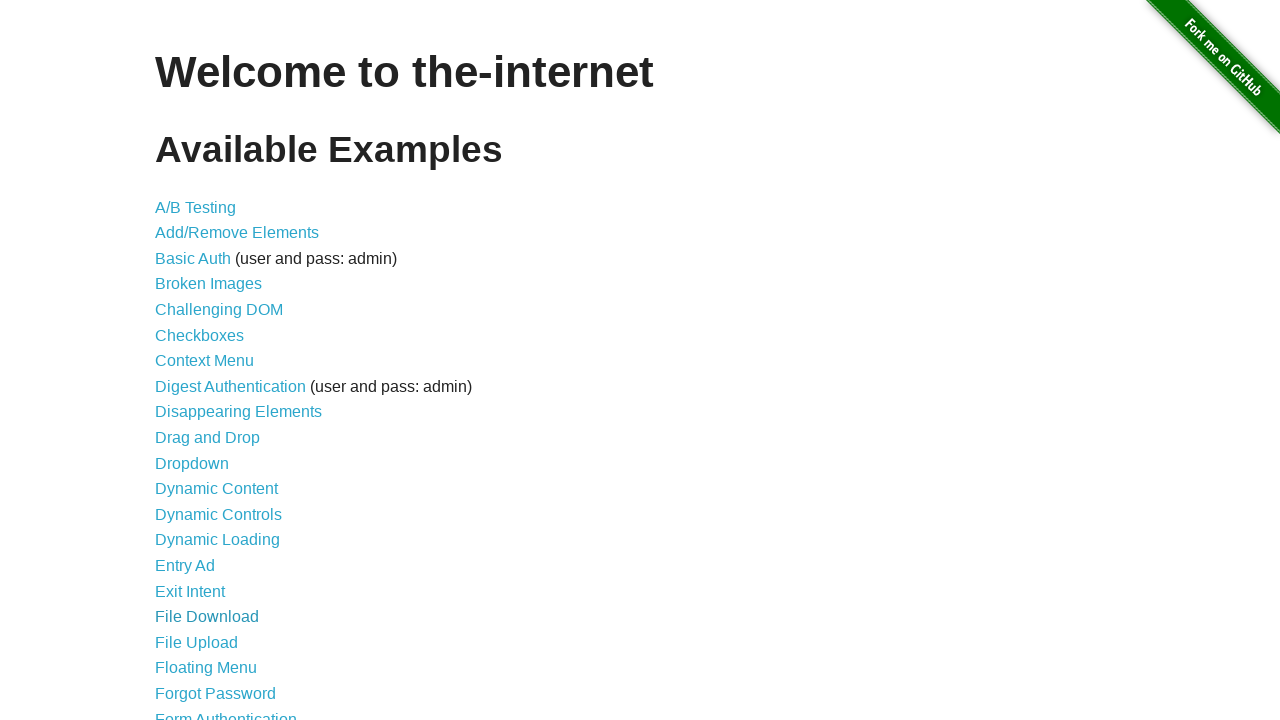

Found visible link with text: File Upload
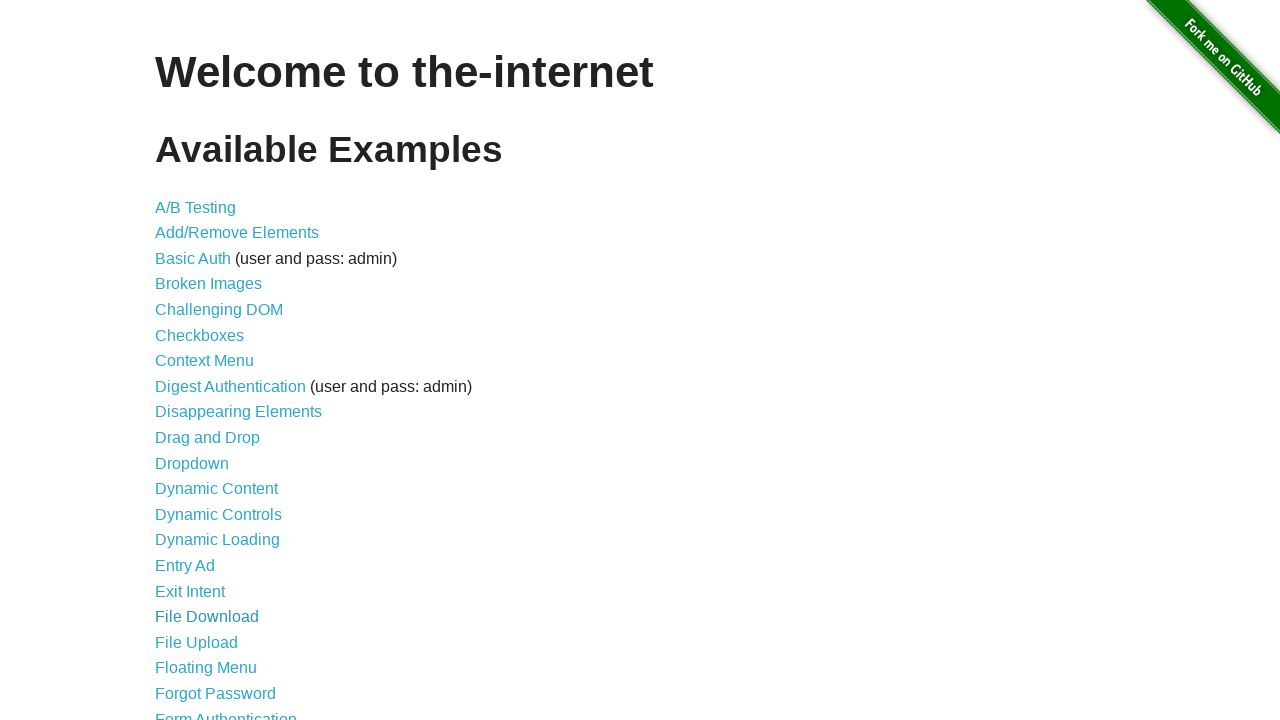

Clicked link: File Upload at (196, 642) on a >> nth=18
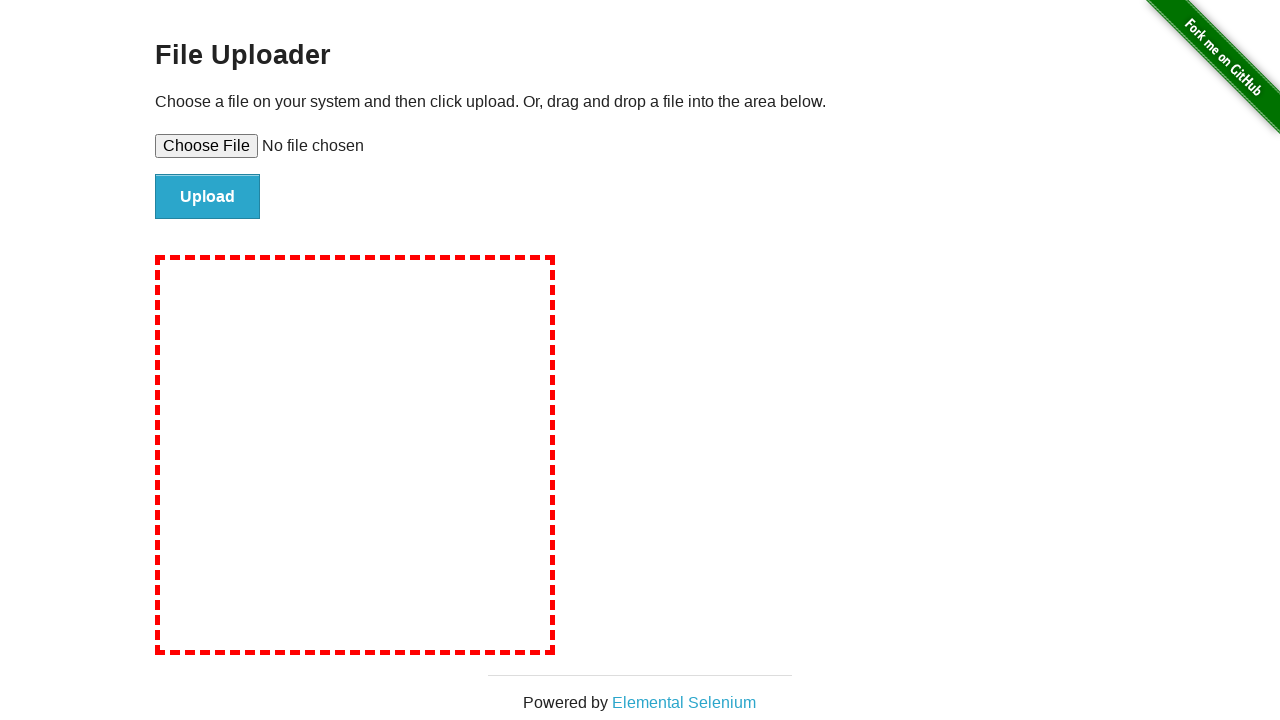

Waited for page to load after clicking link
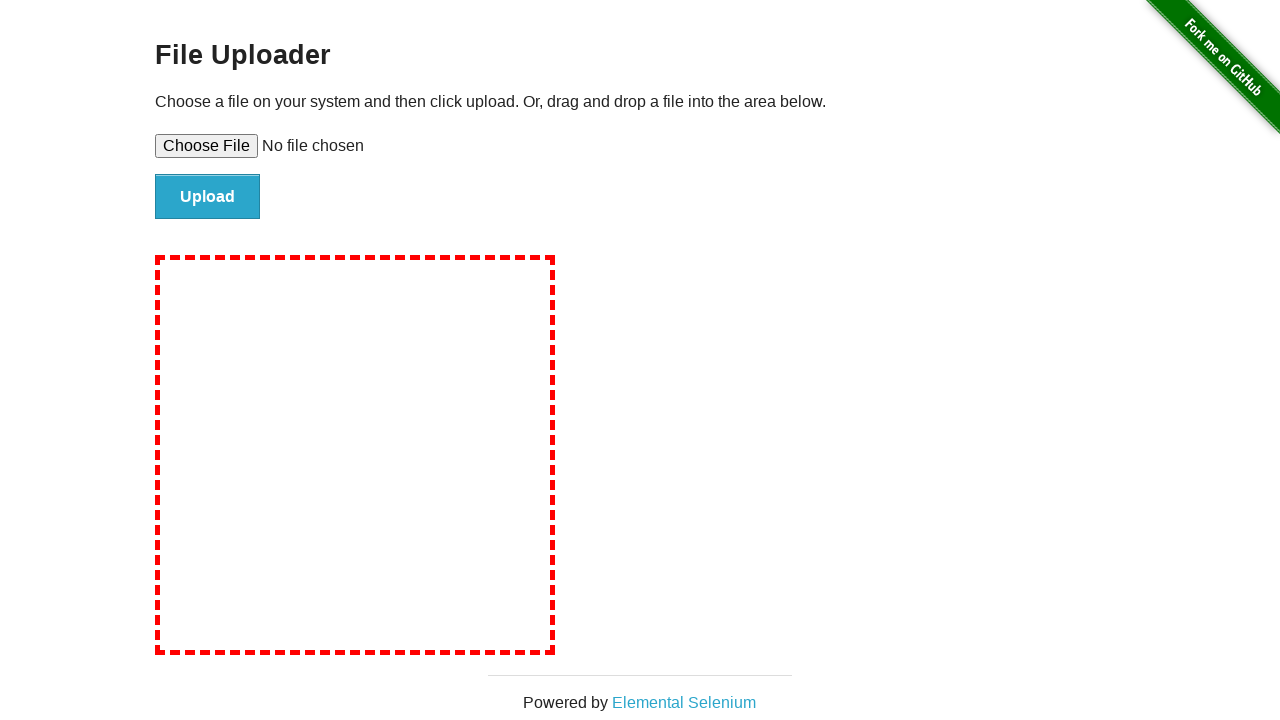

Found h3 element with text: File Uploader
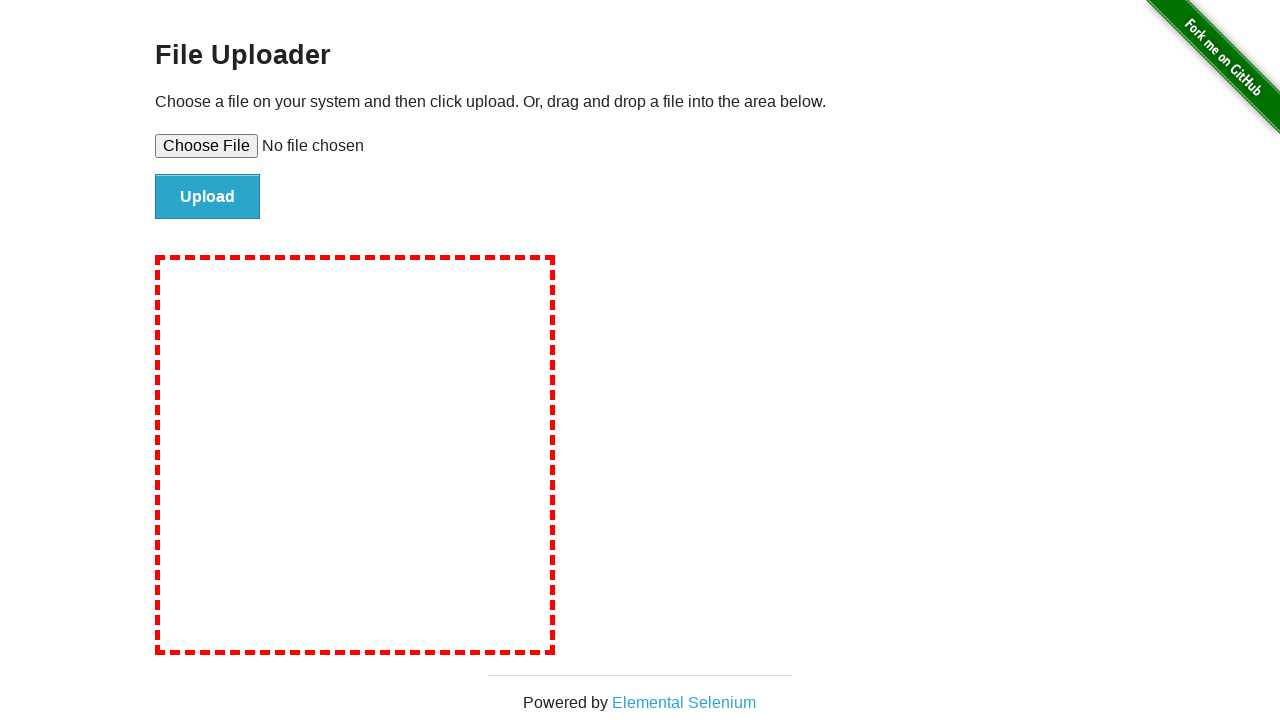

Navigated back to previous page
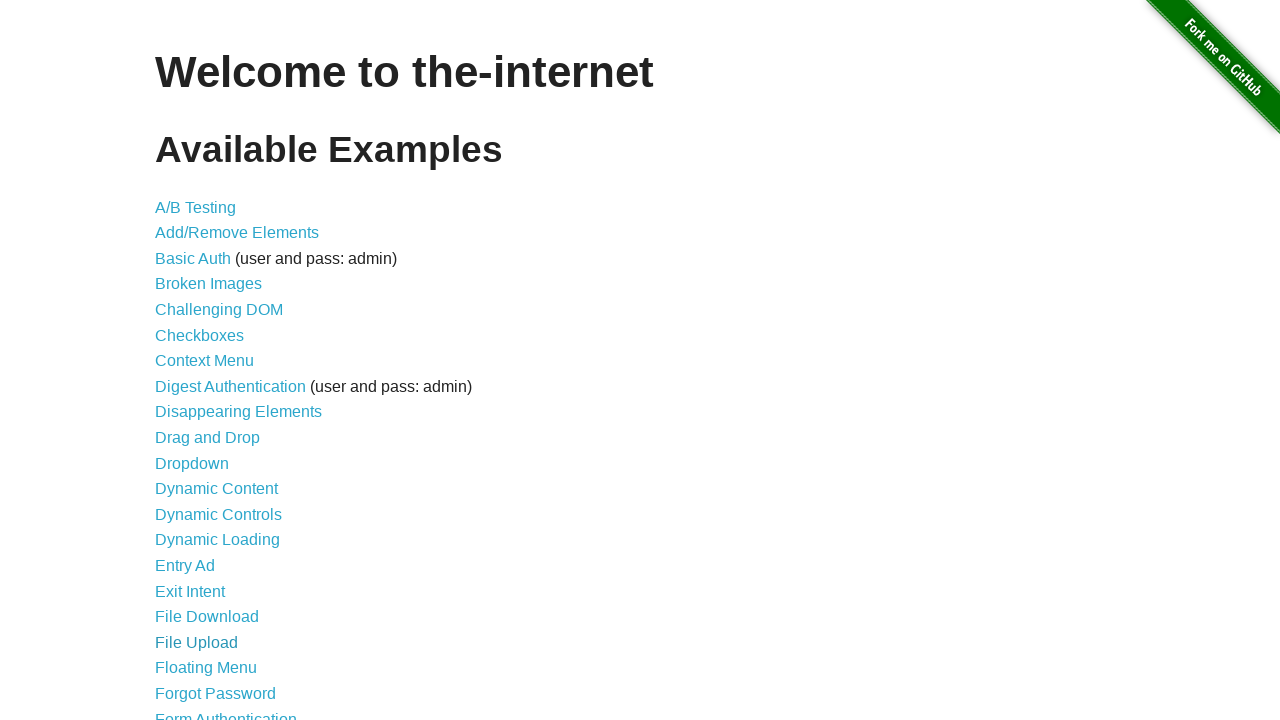

Waited for previous page to load
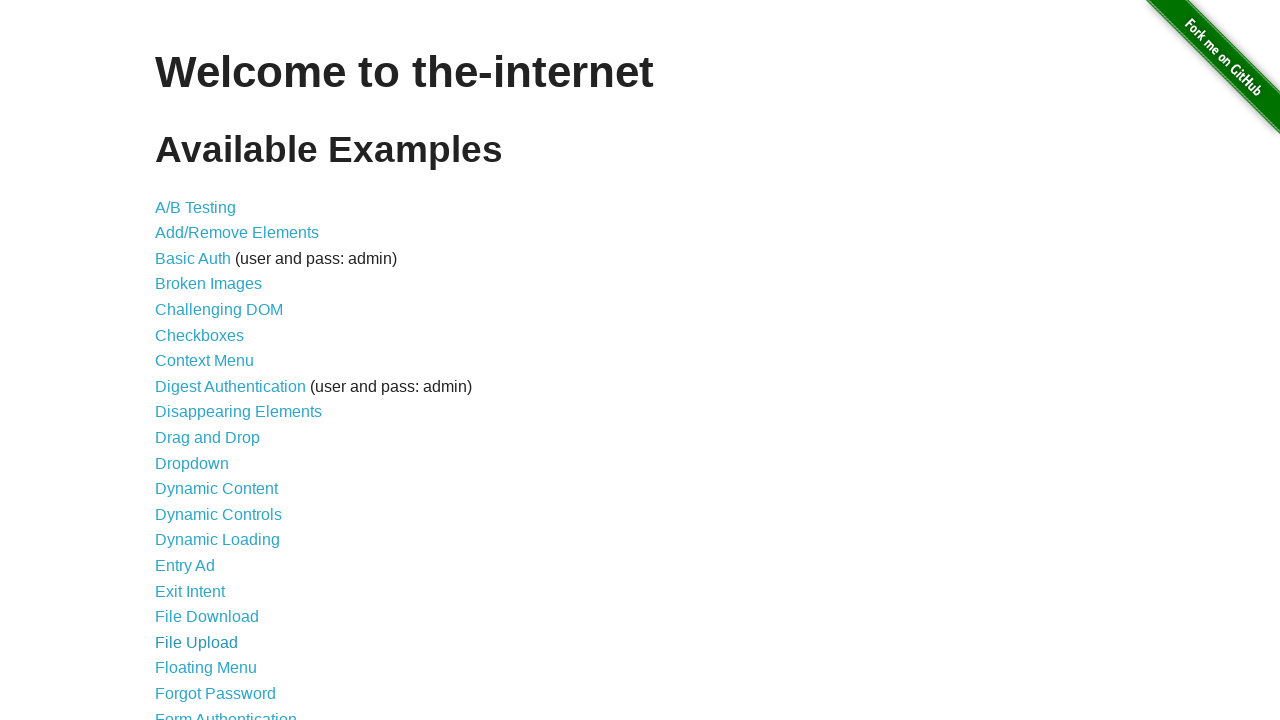

Found visible link with text: Floating Menu
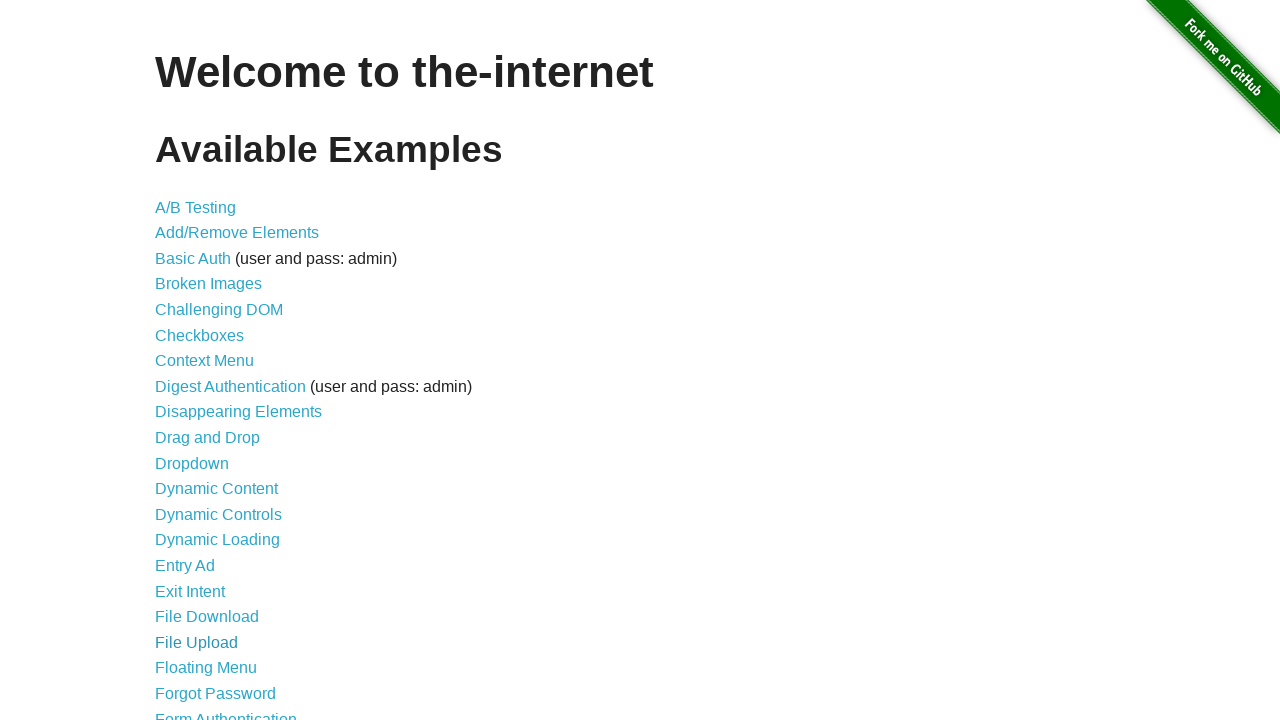

Clicked link: Floating Menu at (206, 668) on a >> nth=19
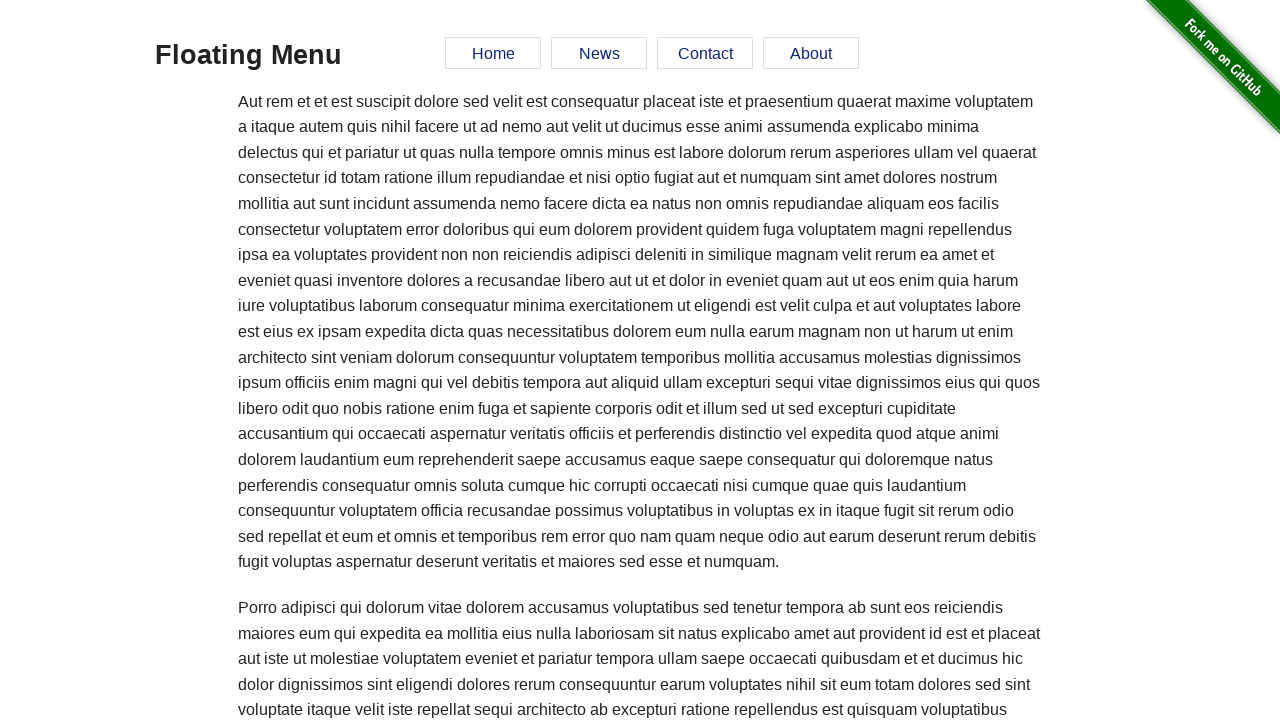

Waited for page to load after clicking link
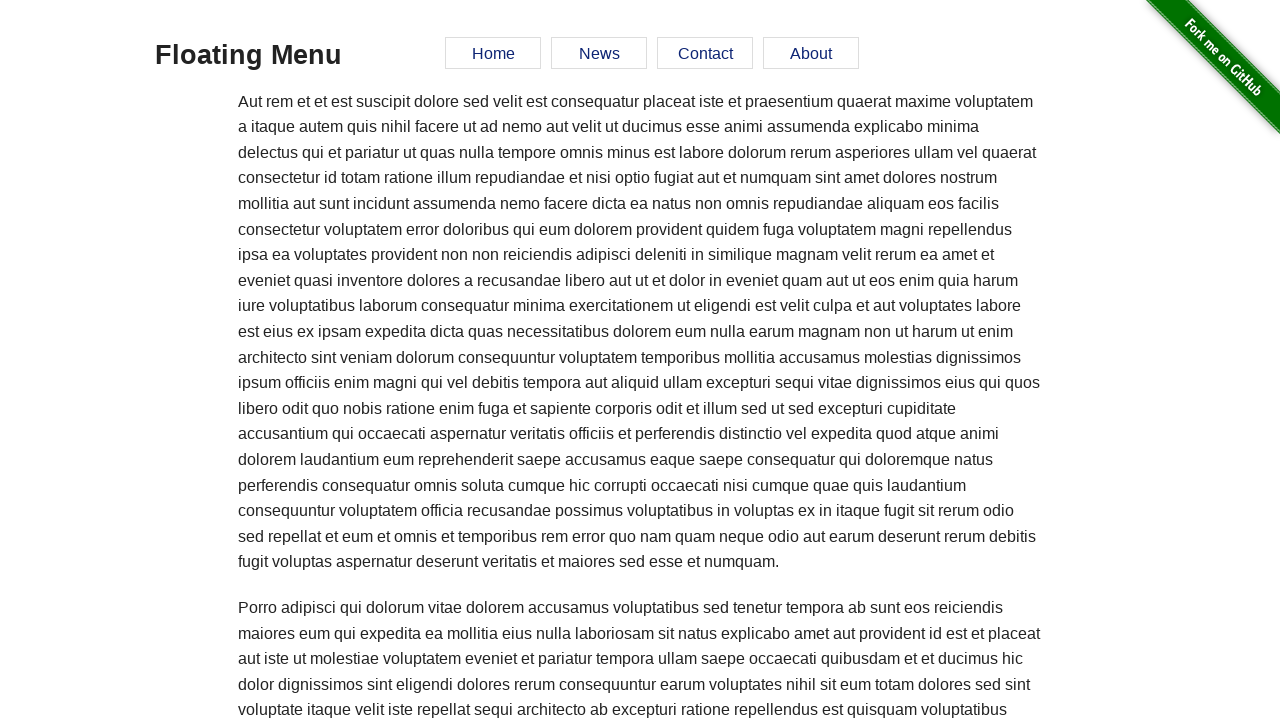

Found h3 element with text: Floating Menu
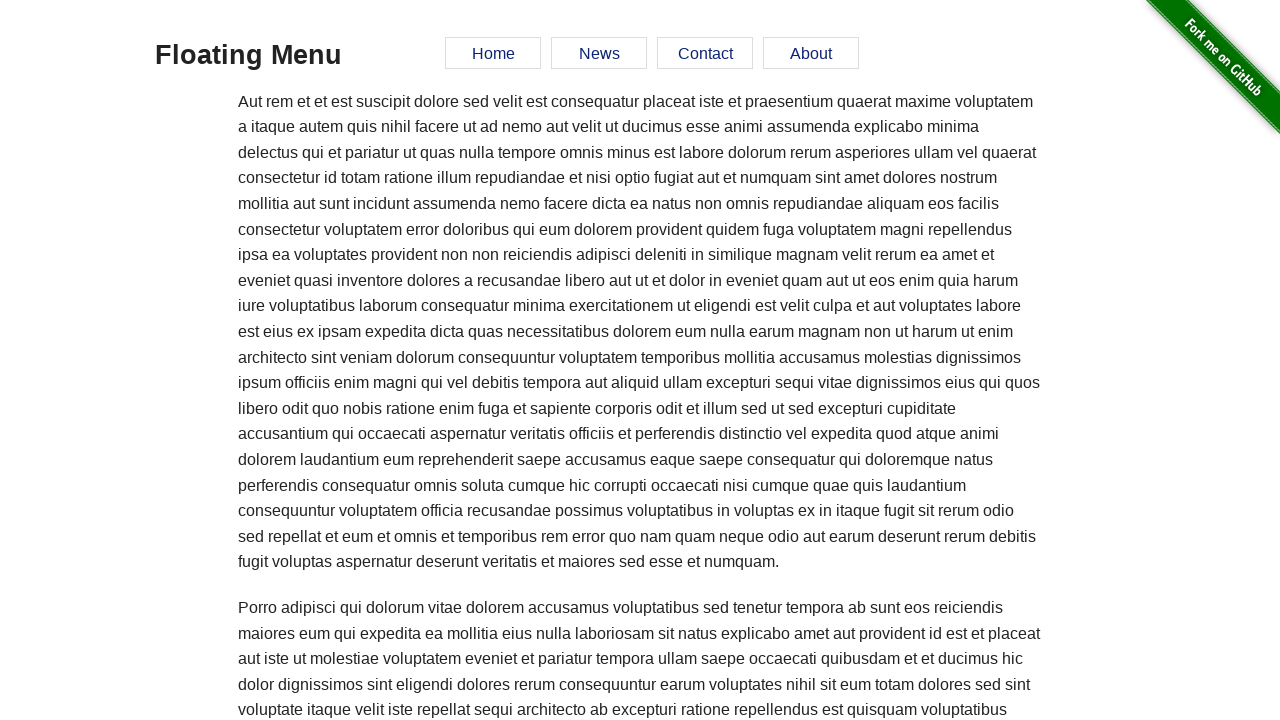

Navigated back to previous page
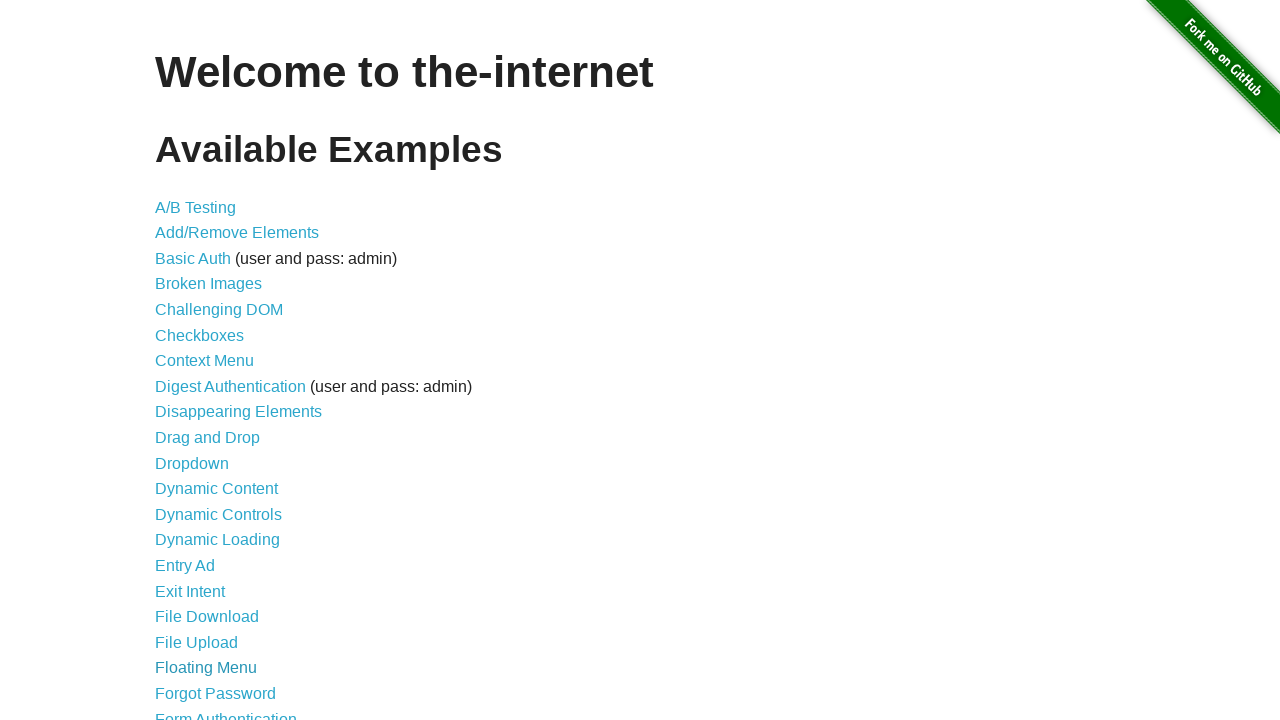

Waited for previous page to load
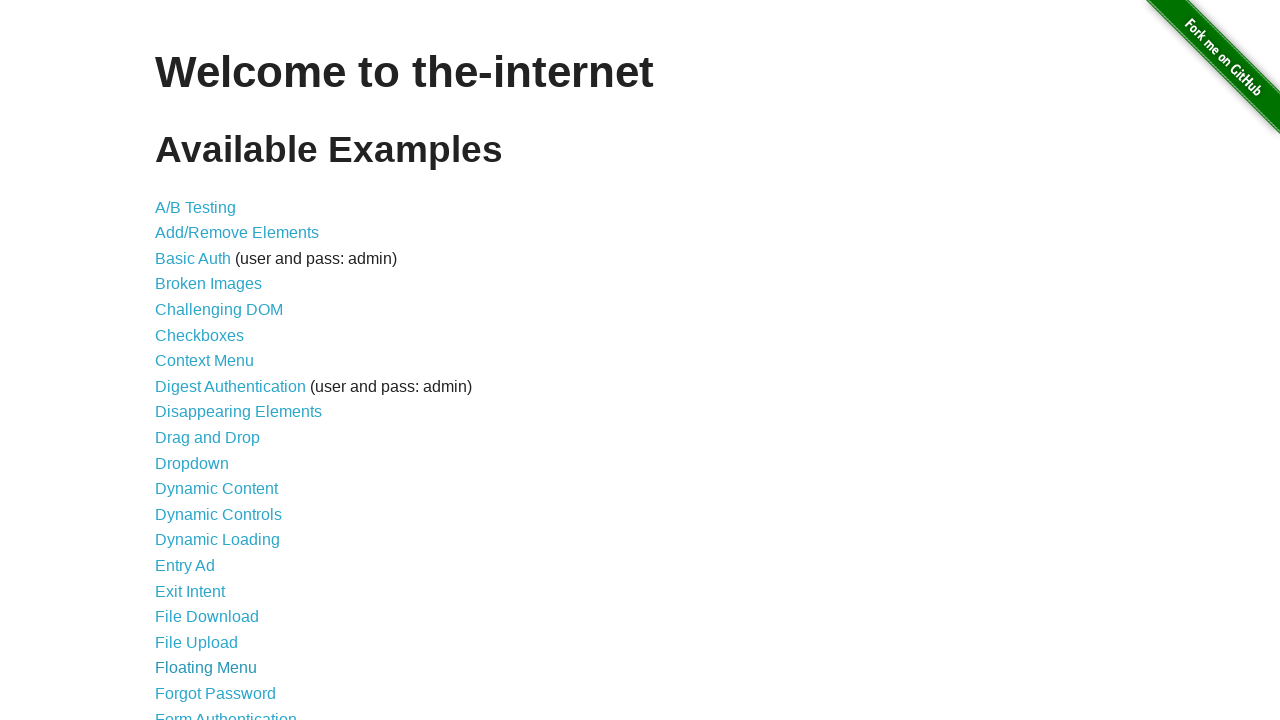

Found visible link with text: Forgot Password
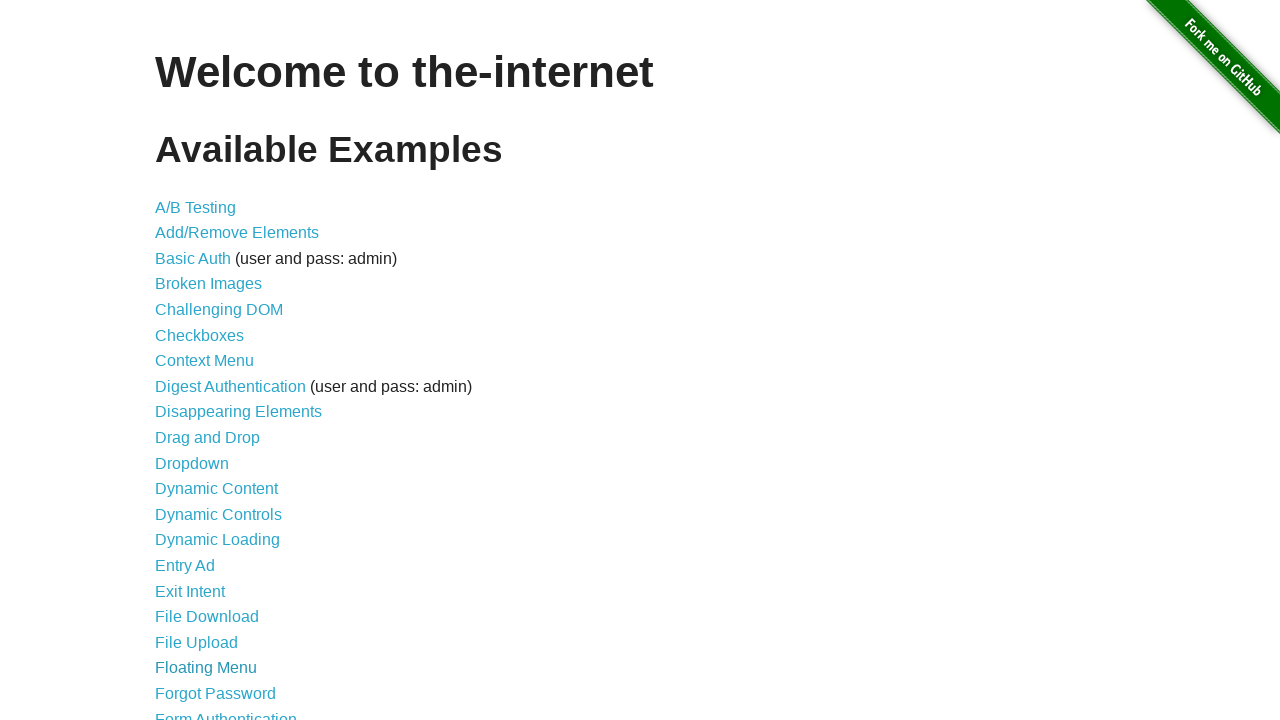

Clicked link: Forgot Password at (216, 693) on a >> nth=20
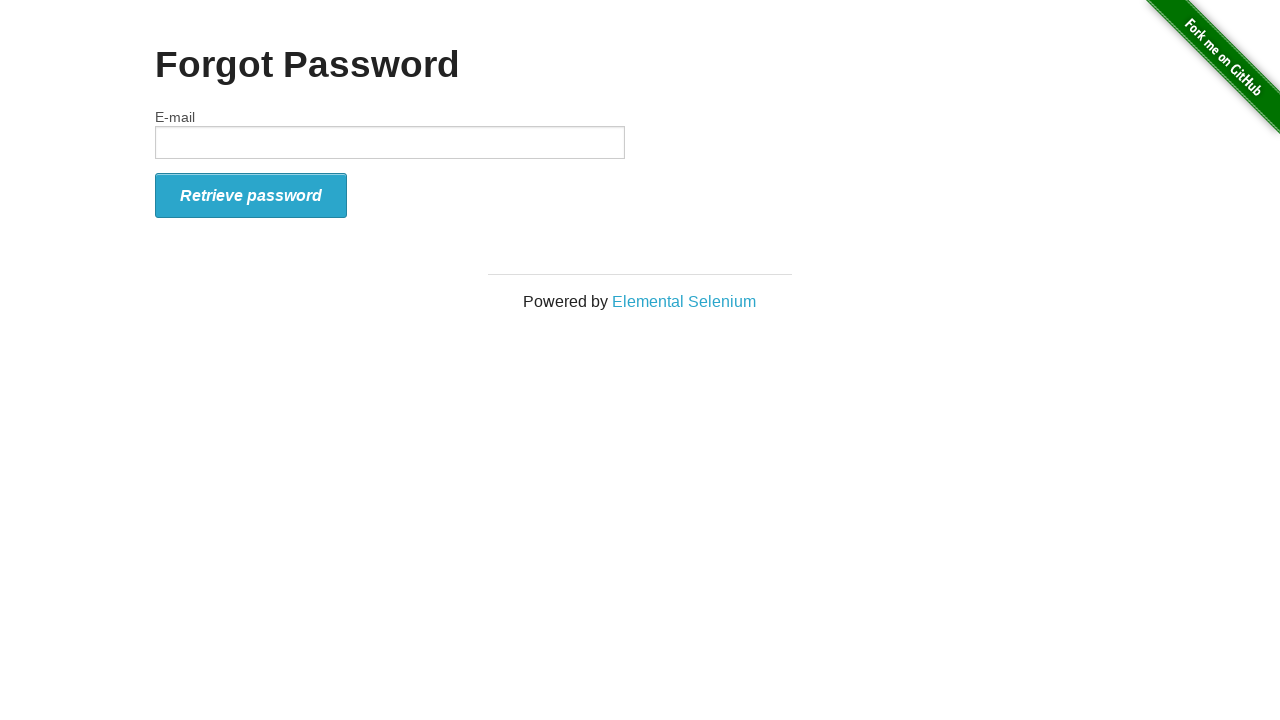

Waited for page to load after clicking link
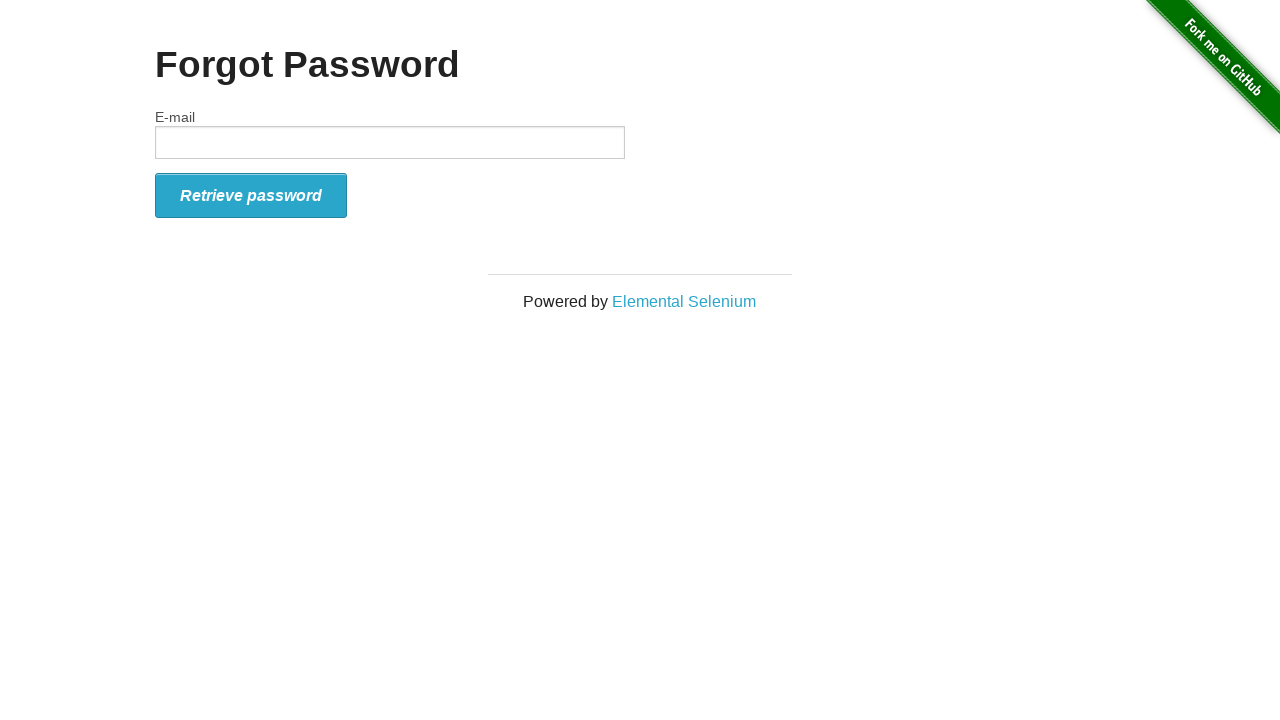

No h3 element found on the page
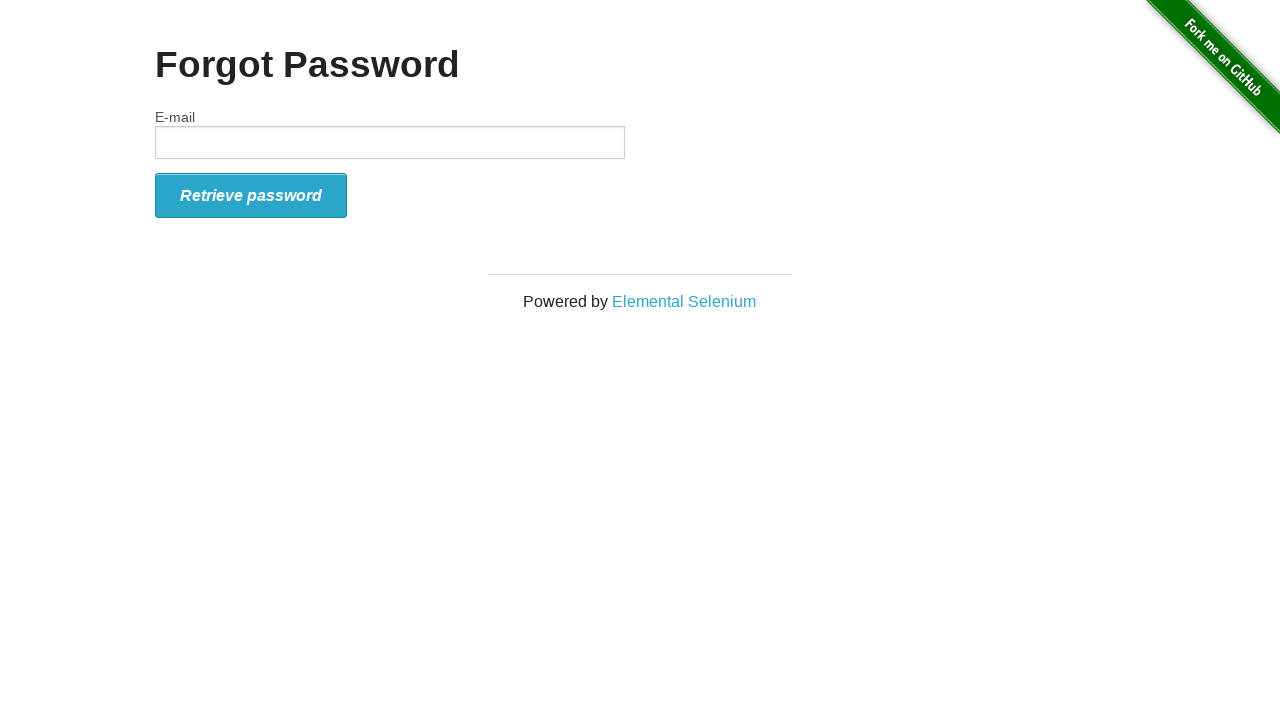

Navigated back to previous page
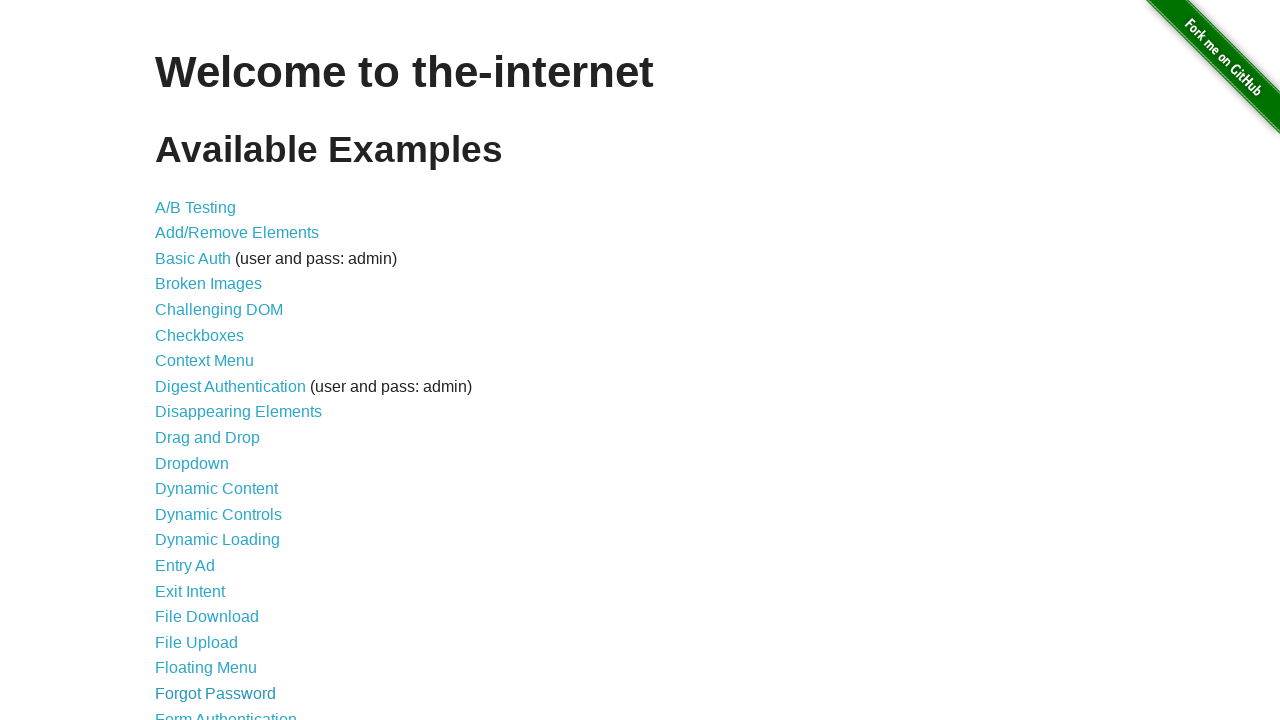

Waited for previous page to load
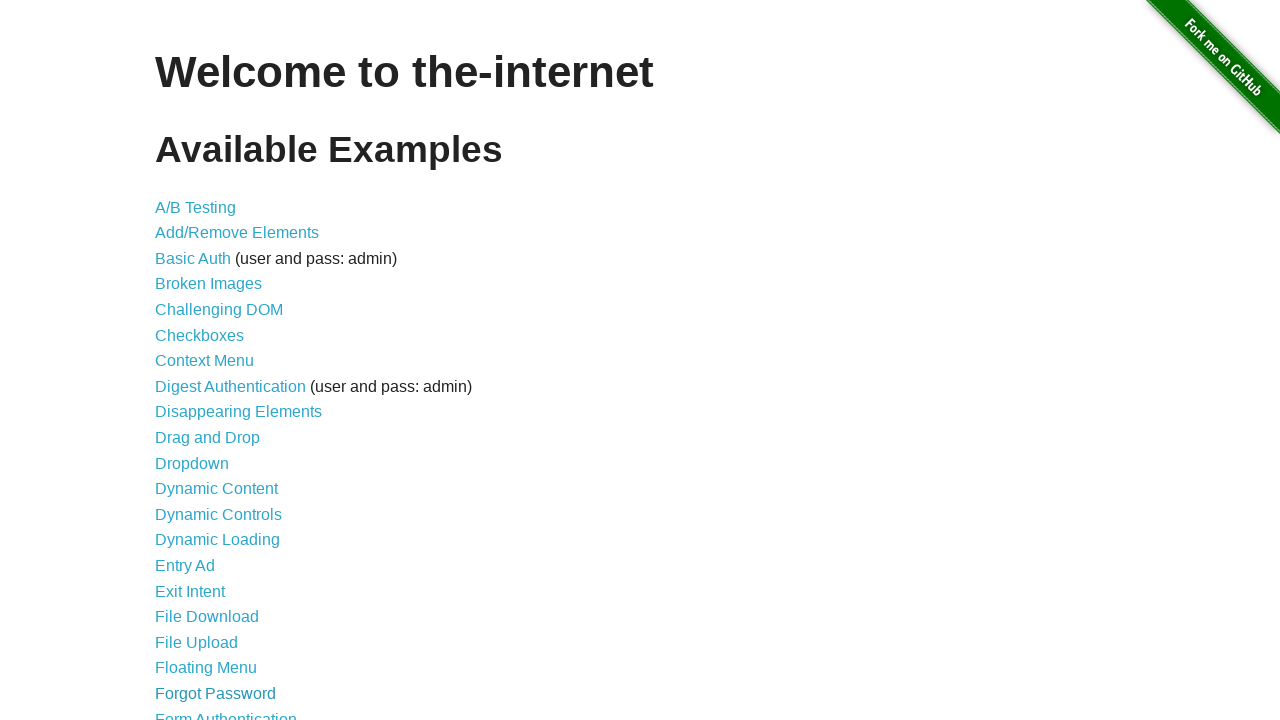

Found visible link with text: Form Authentication
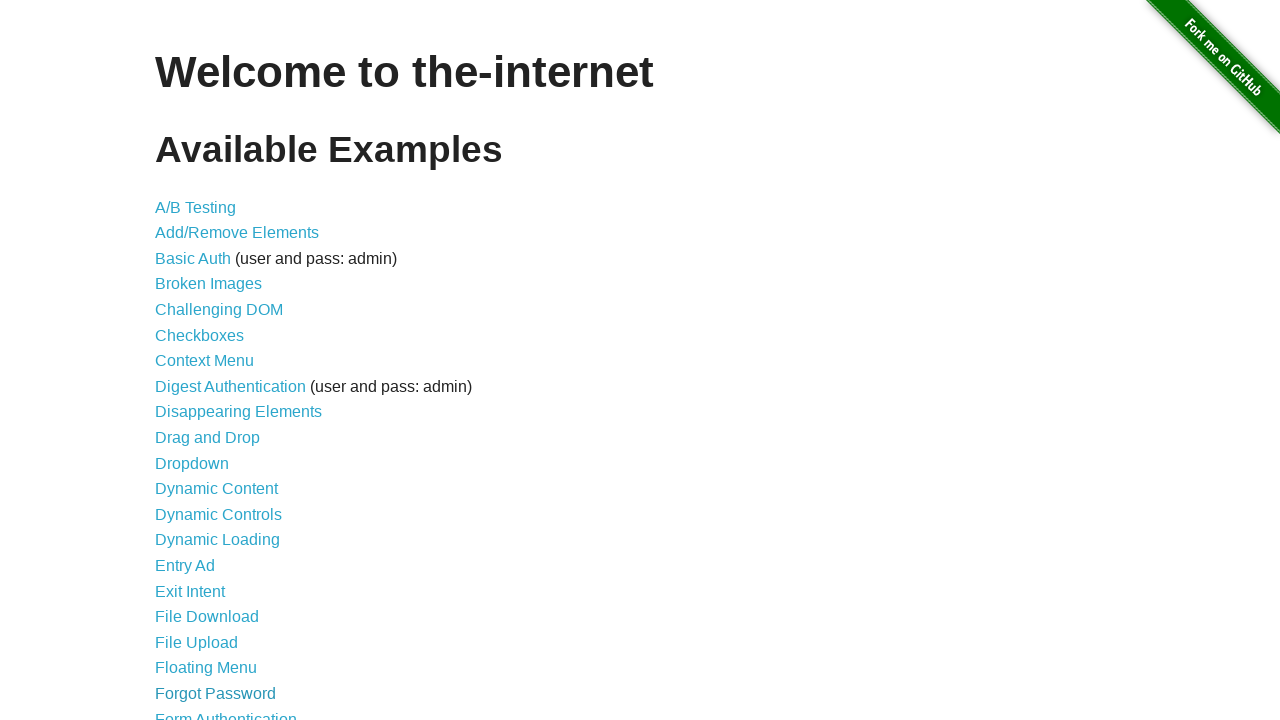

Clicked link: Form Authentication at (226, 712) on a >> nth=21
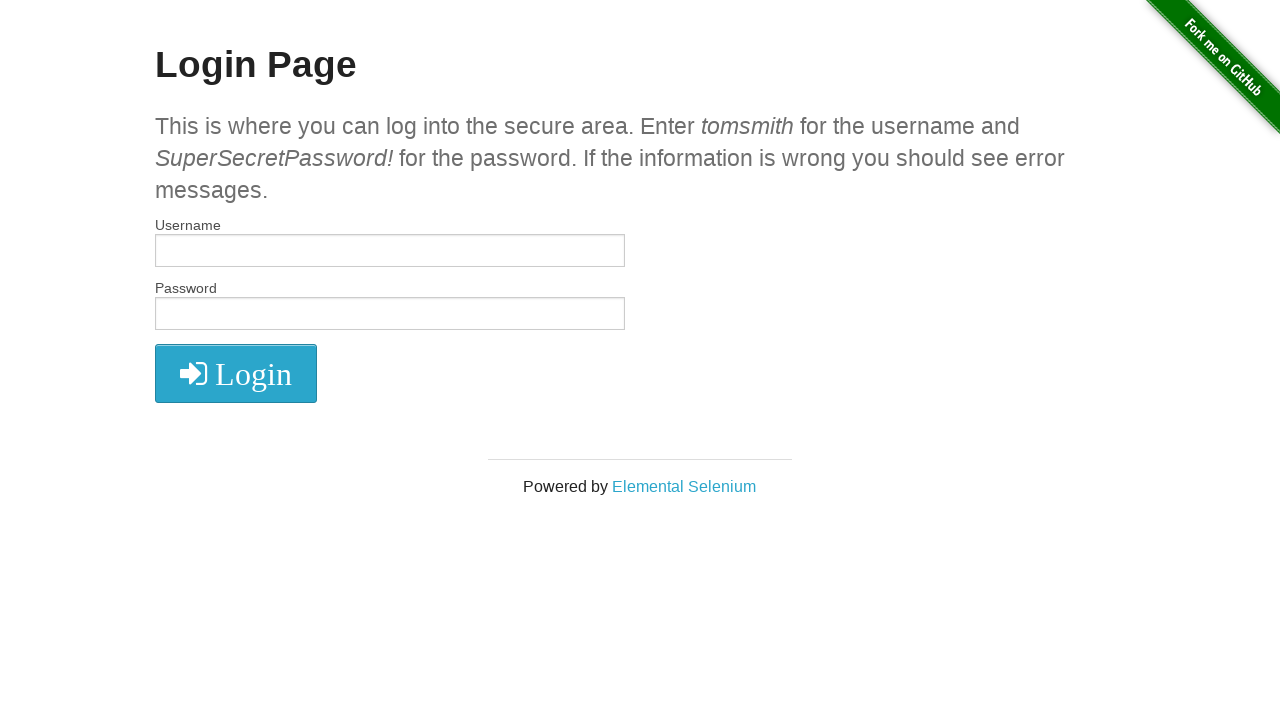

Waited for page to load after clicking link
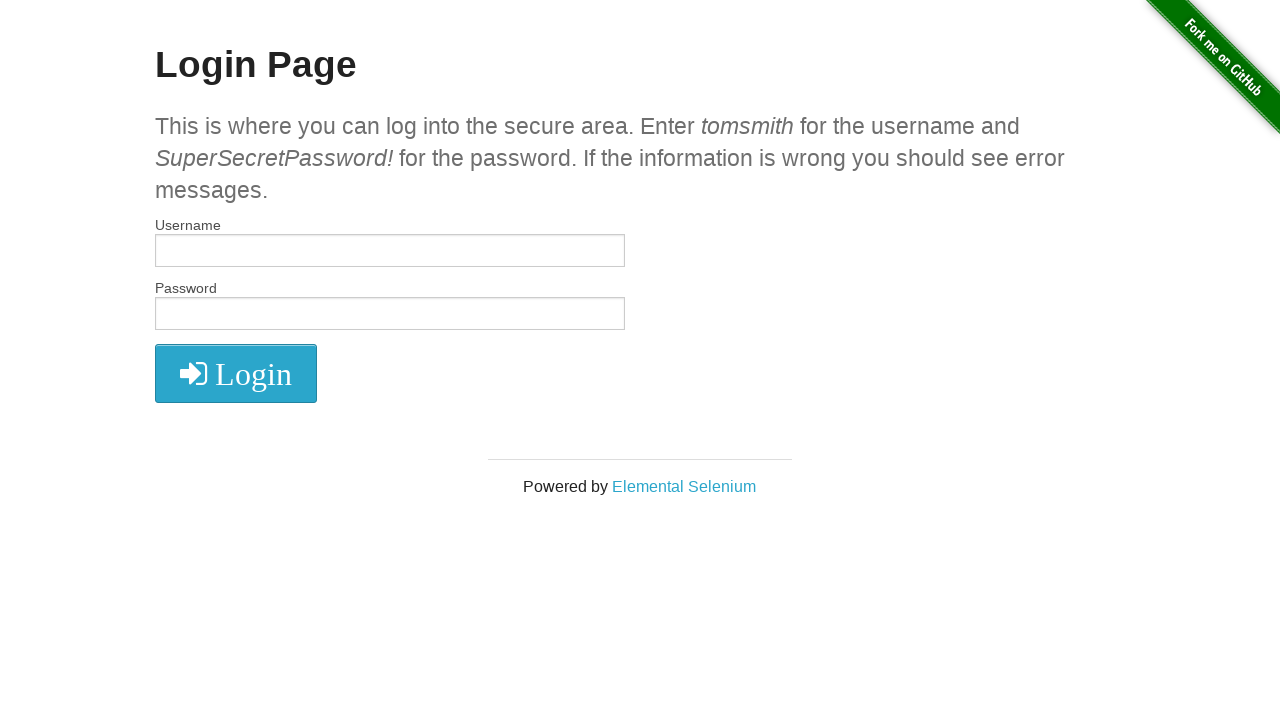

No h3 element found on the page
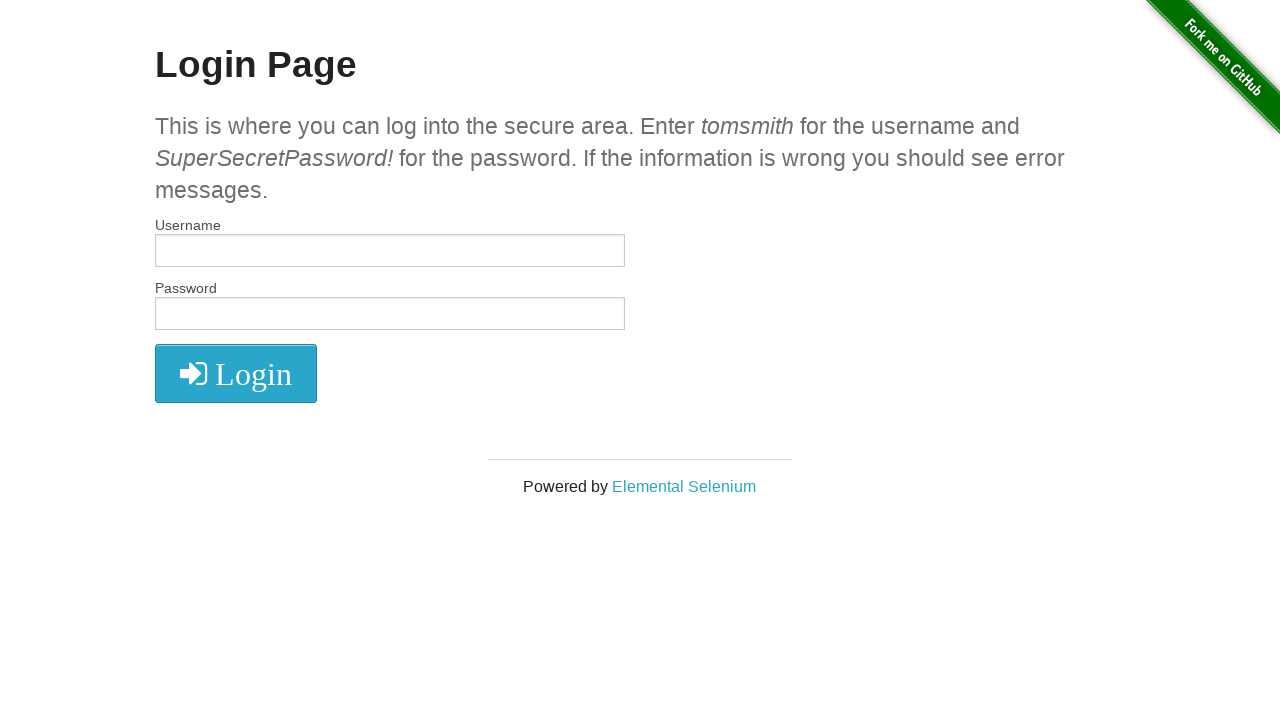

Navigated back to previous page
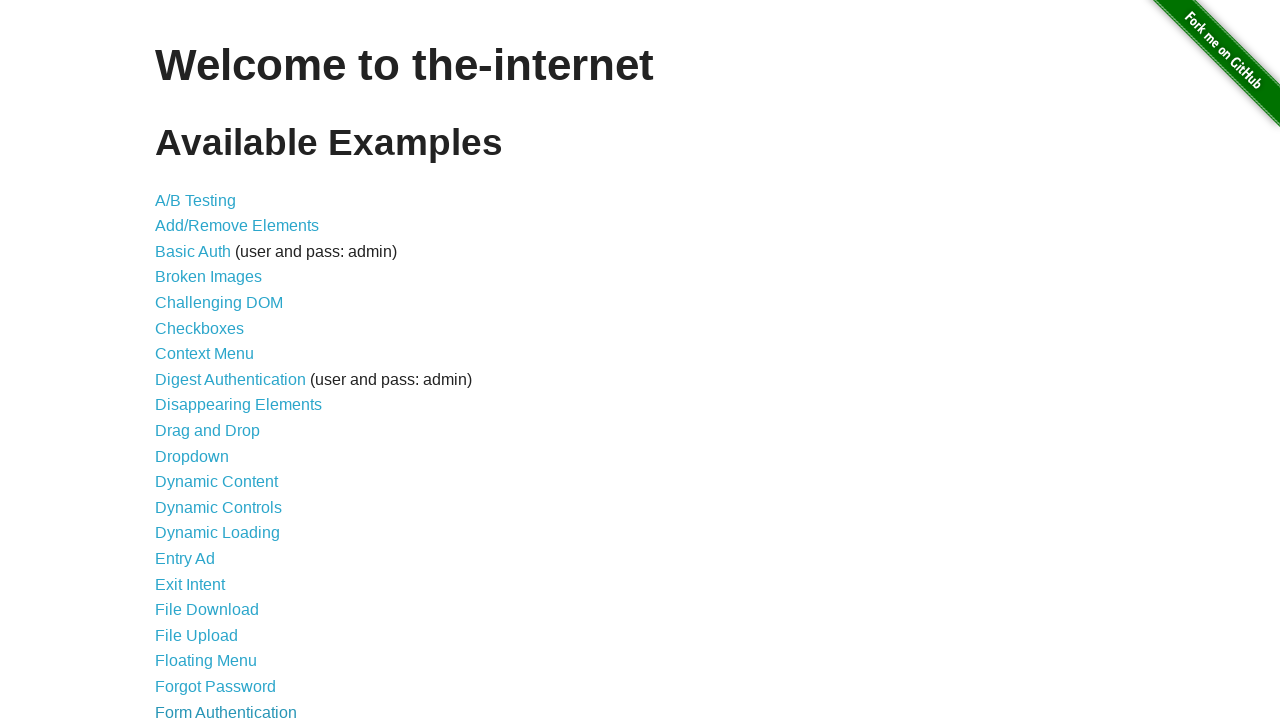

Waited for previous page to load
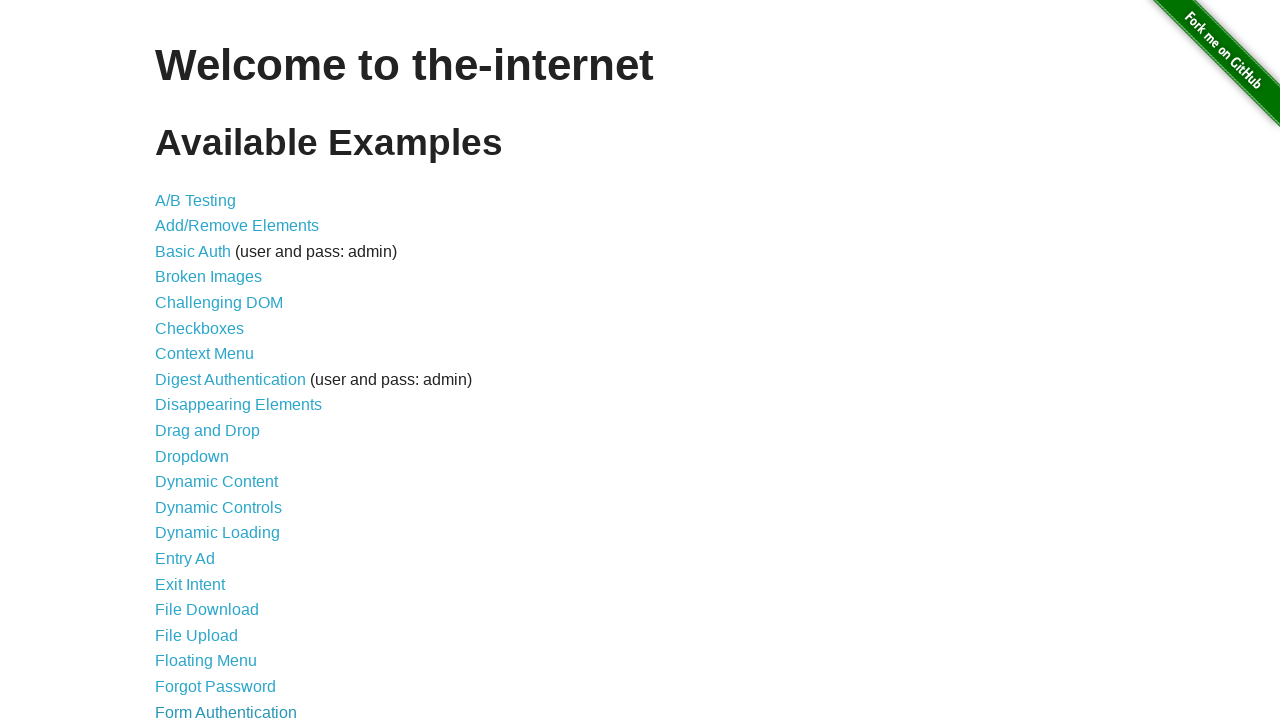

Found visible link with text: Frames
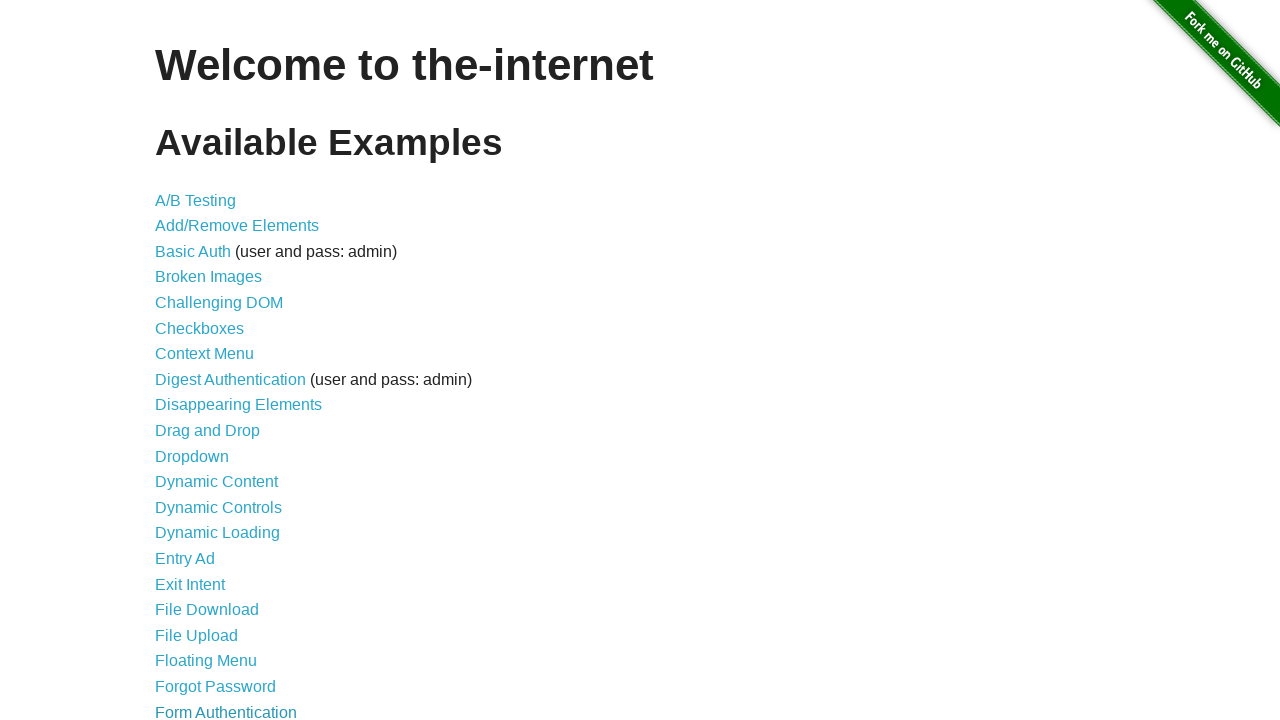

Clicked link: Frames at (182, 361) on a >> nth=22
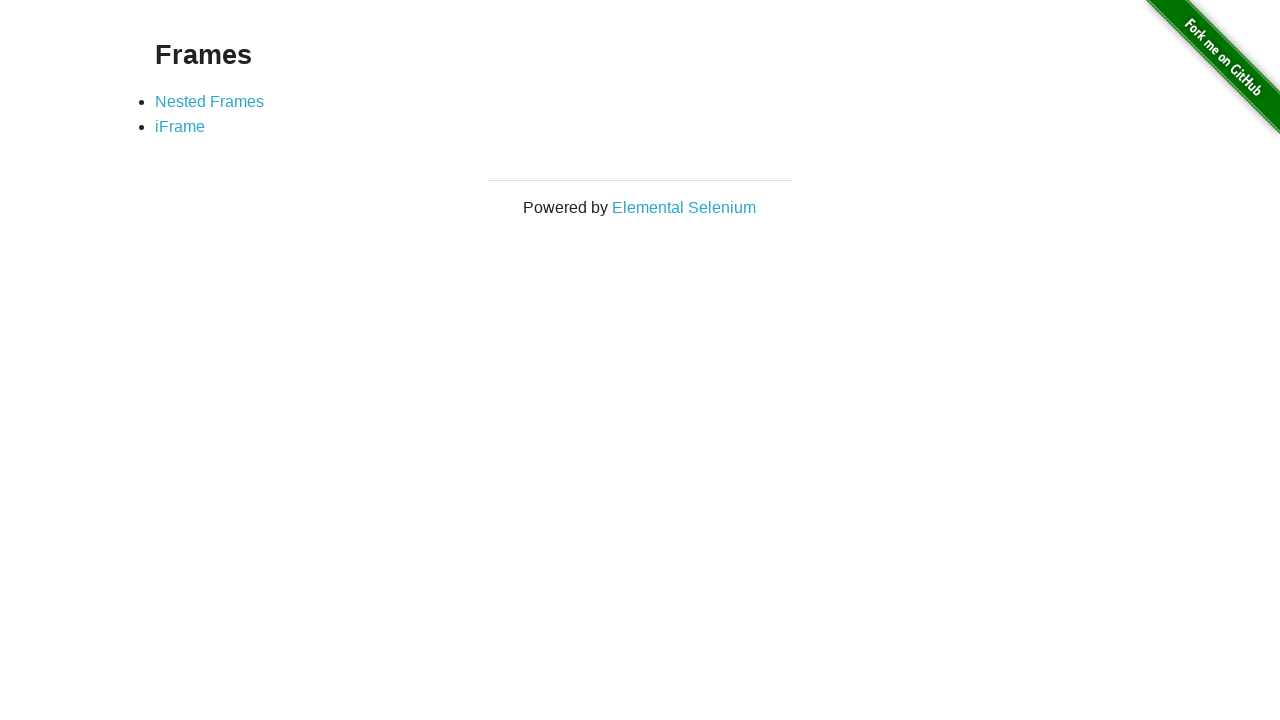

Waited for page to load after clicking link
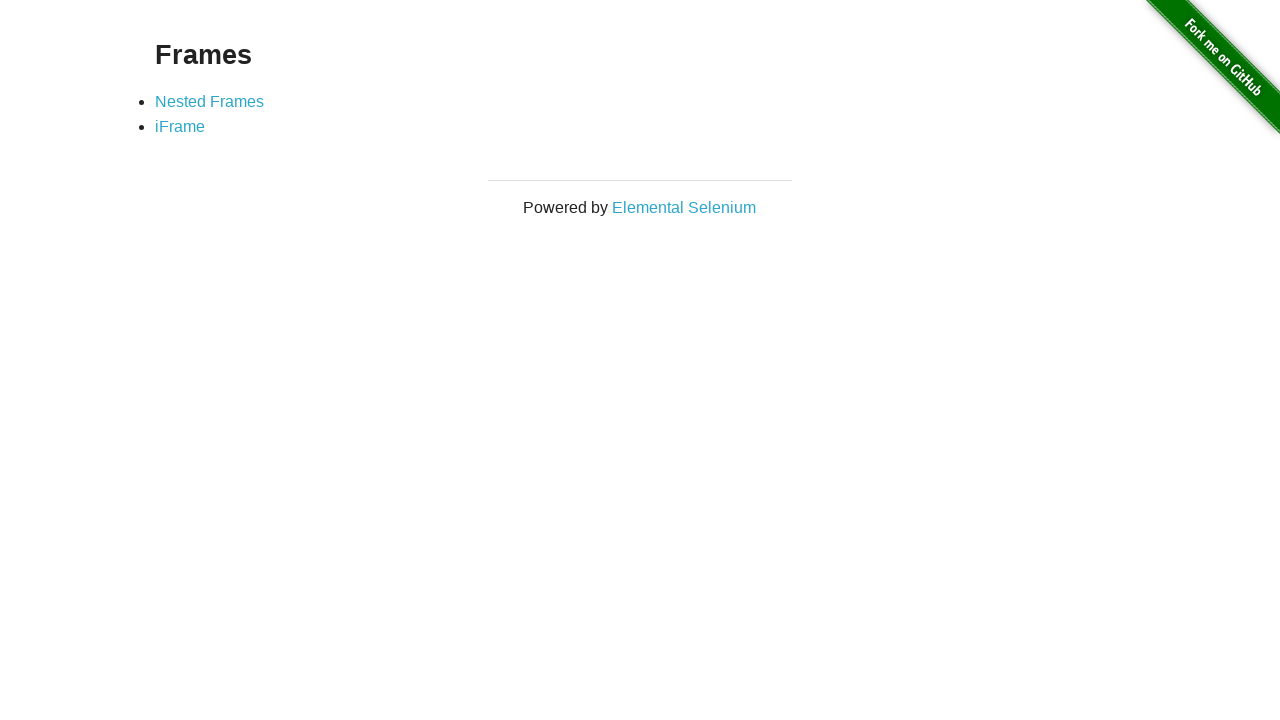

Found h3 element with text: Frames
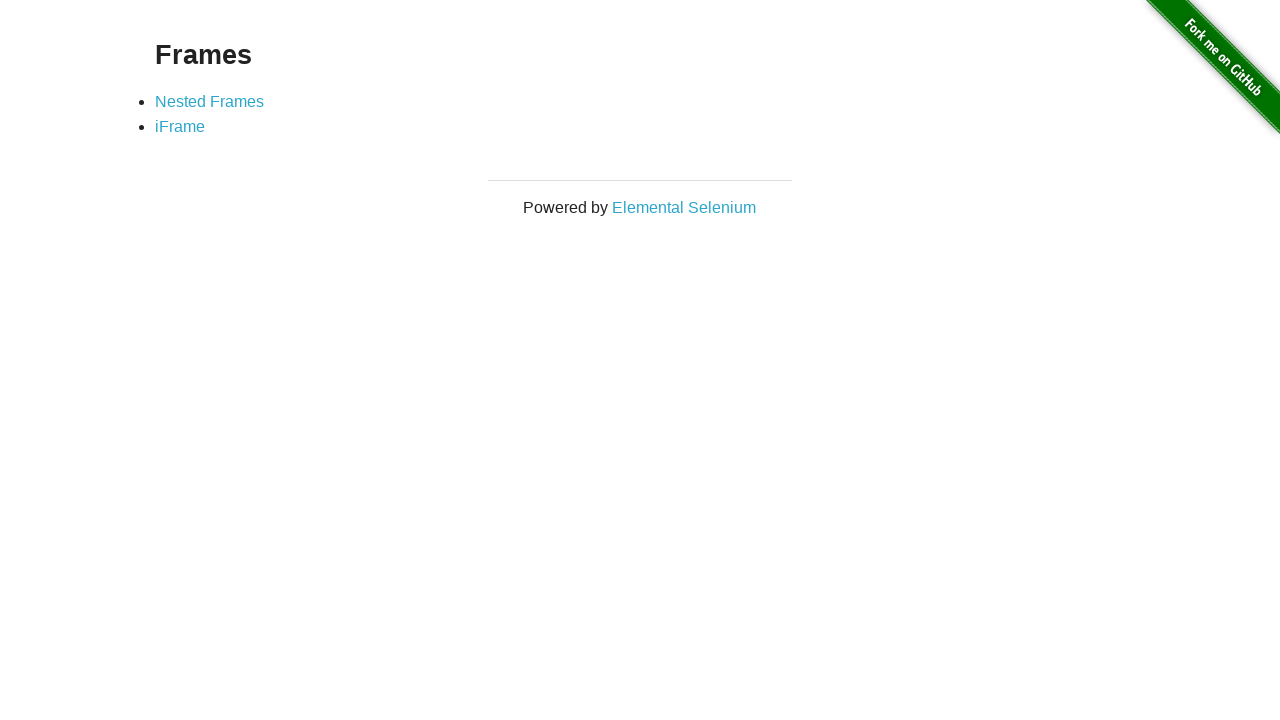

Navigated back to previous page
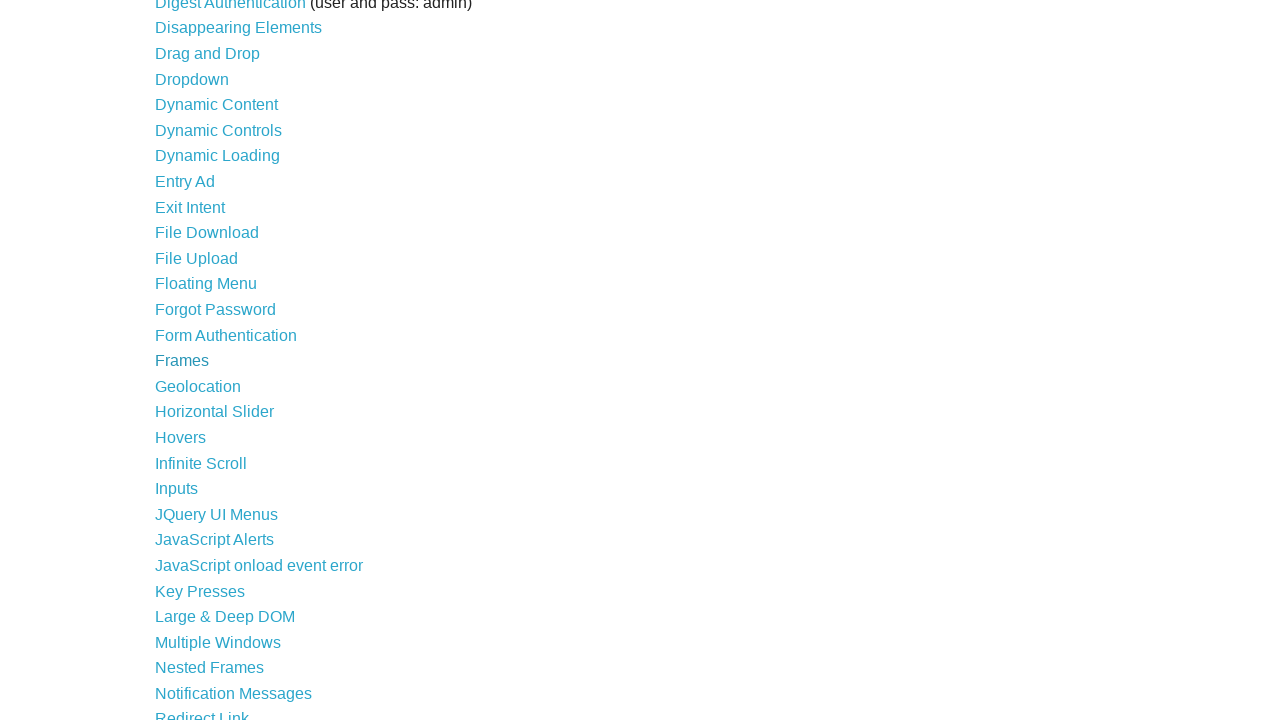

Waited for previous page to load
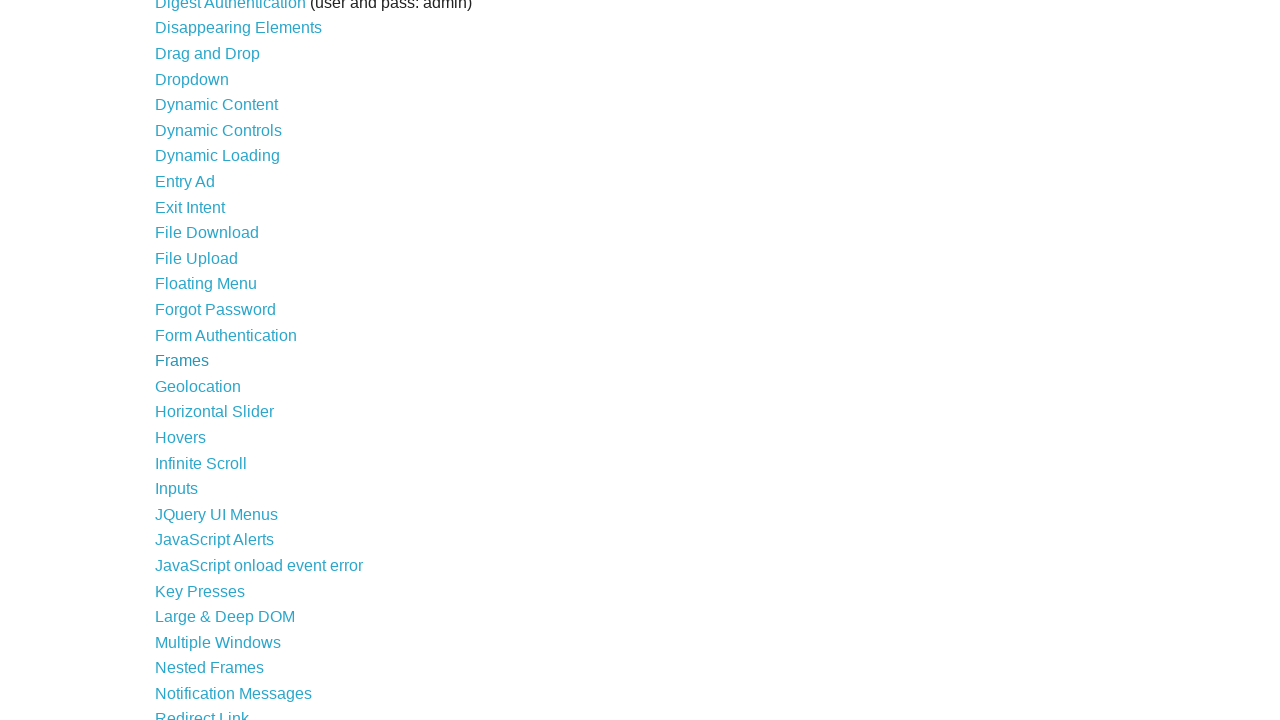

Found visible link with text: Geolocation
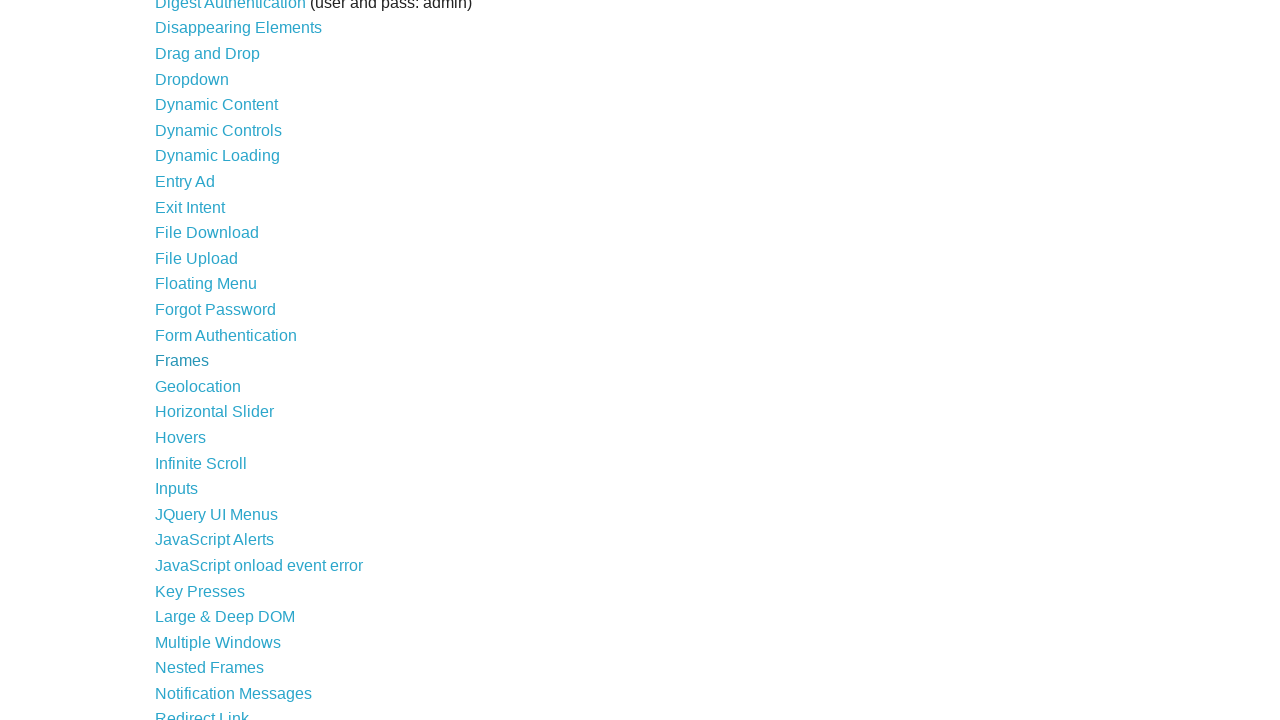

Clicked link: Geolocation at (198, 386) on a >> nth=23
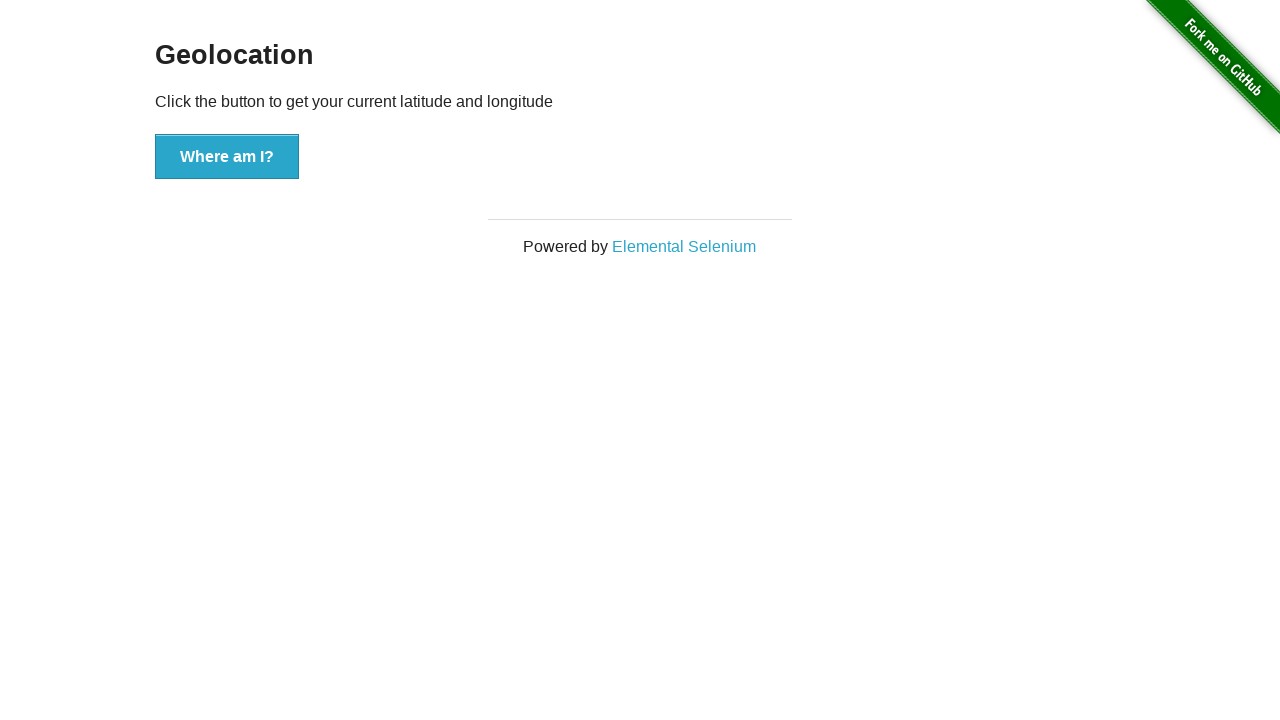

Waited for page to load after clicking link
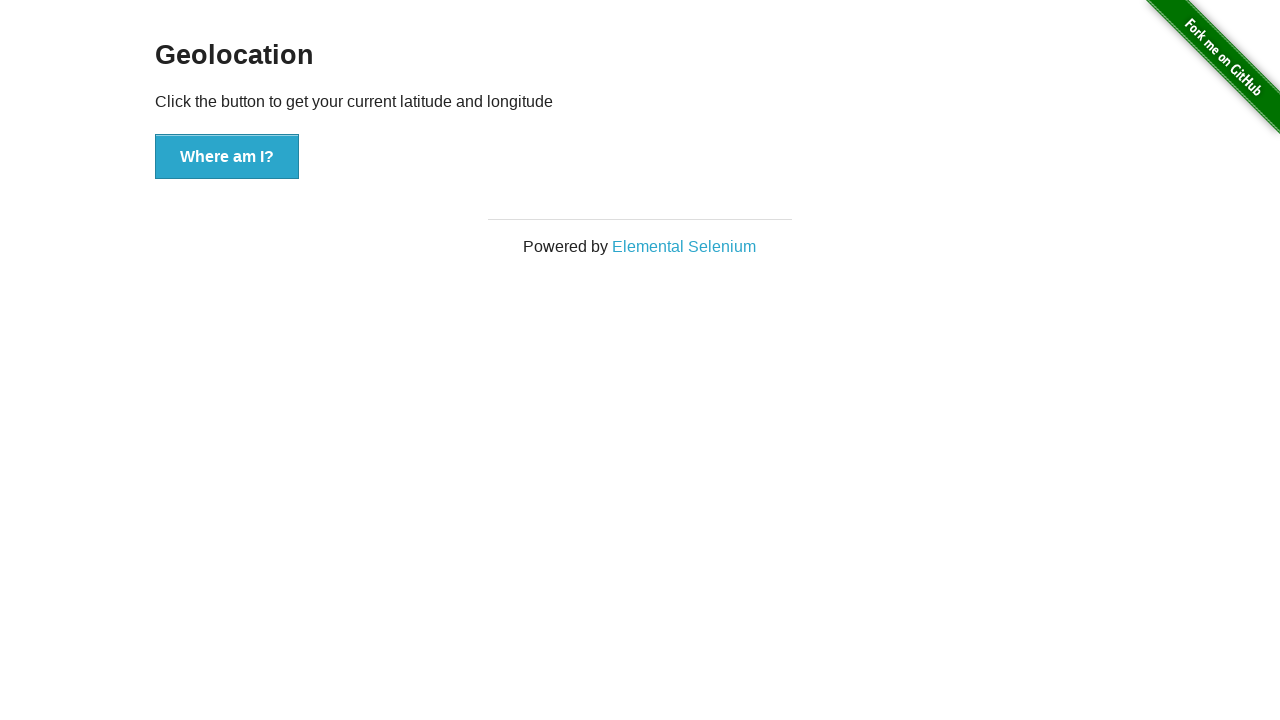

Found h3 element with text: Geolocation
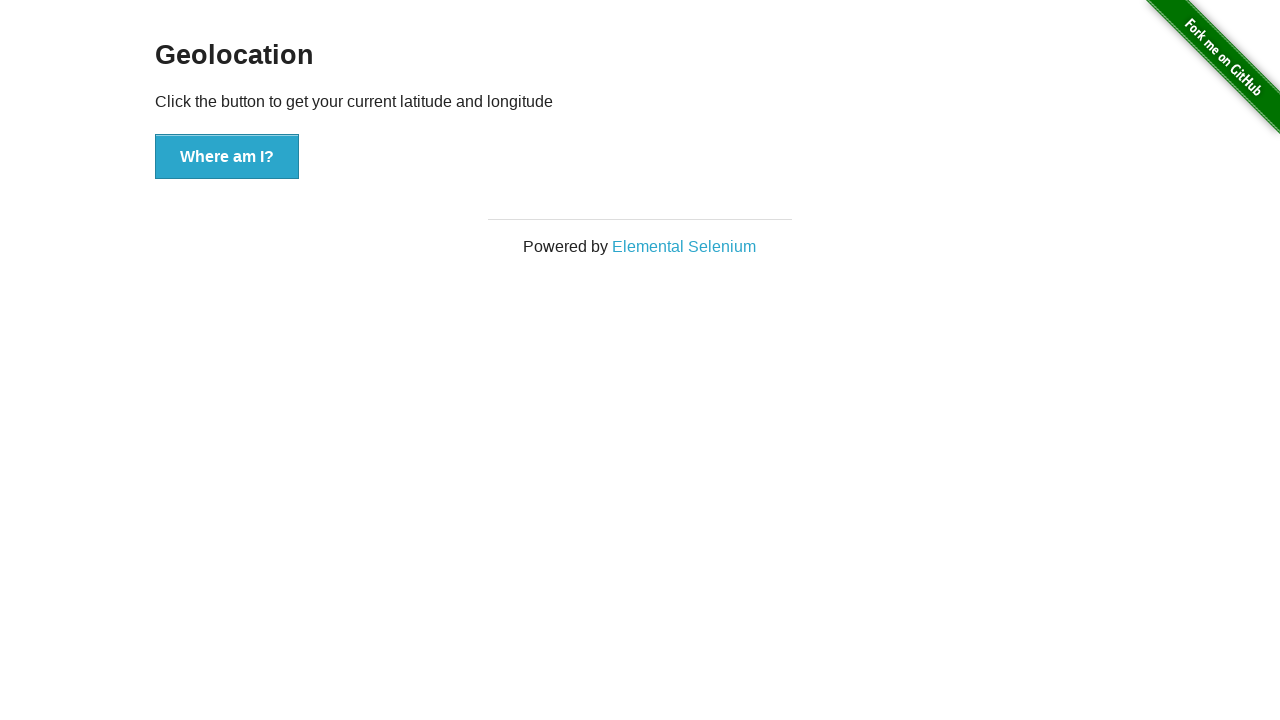

Navigated back to previous page
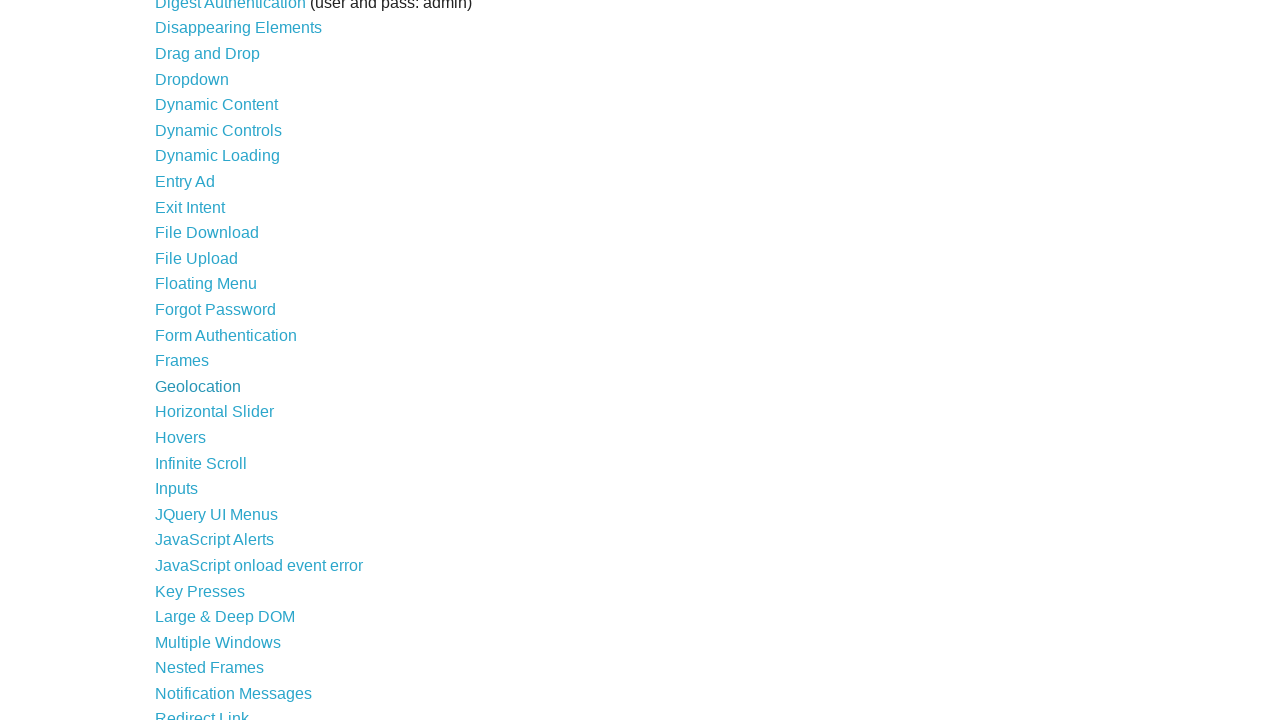

Waited for previous page to load
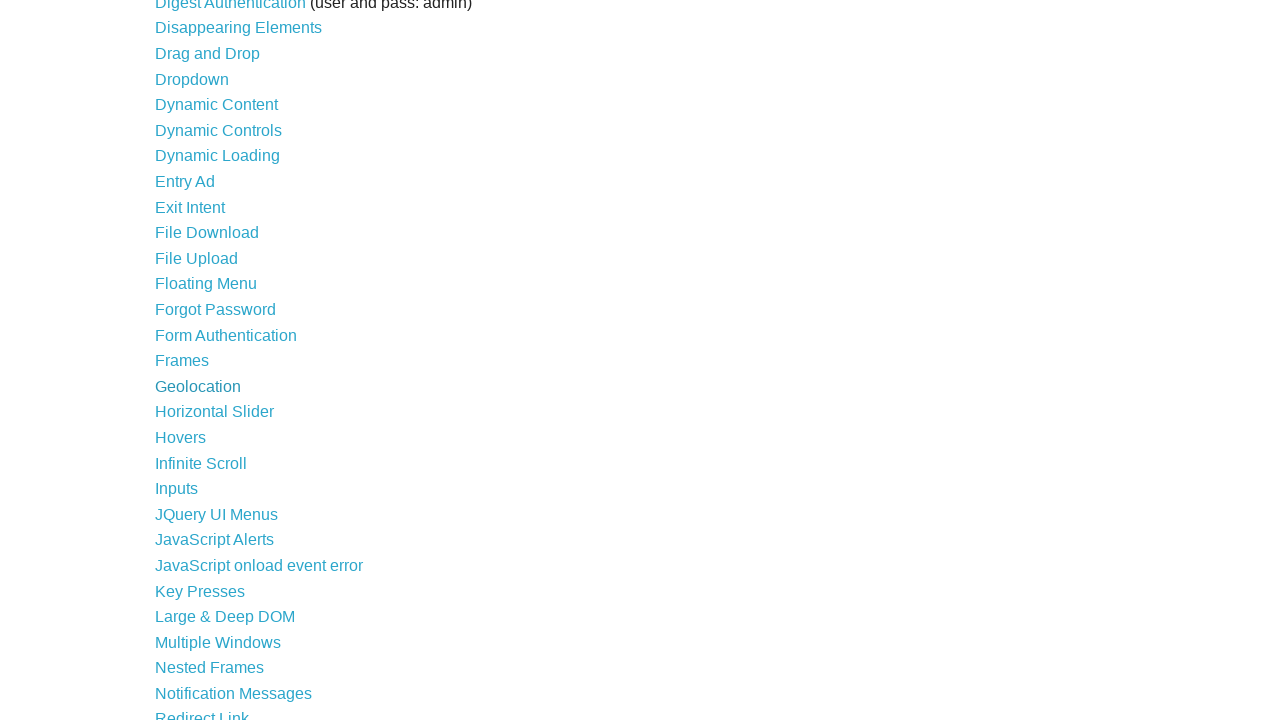

Found visible link with text: Horizontal Slider
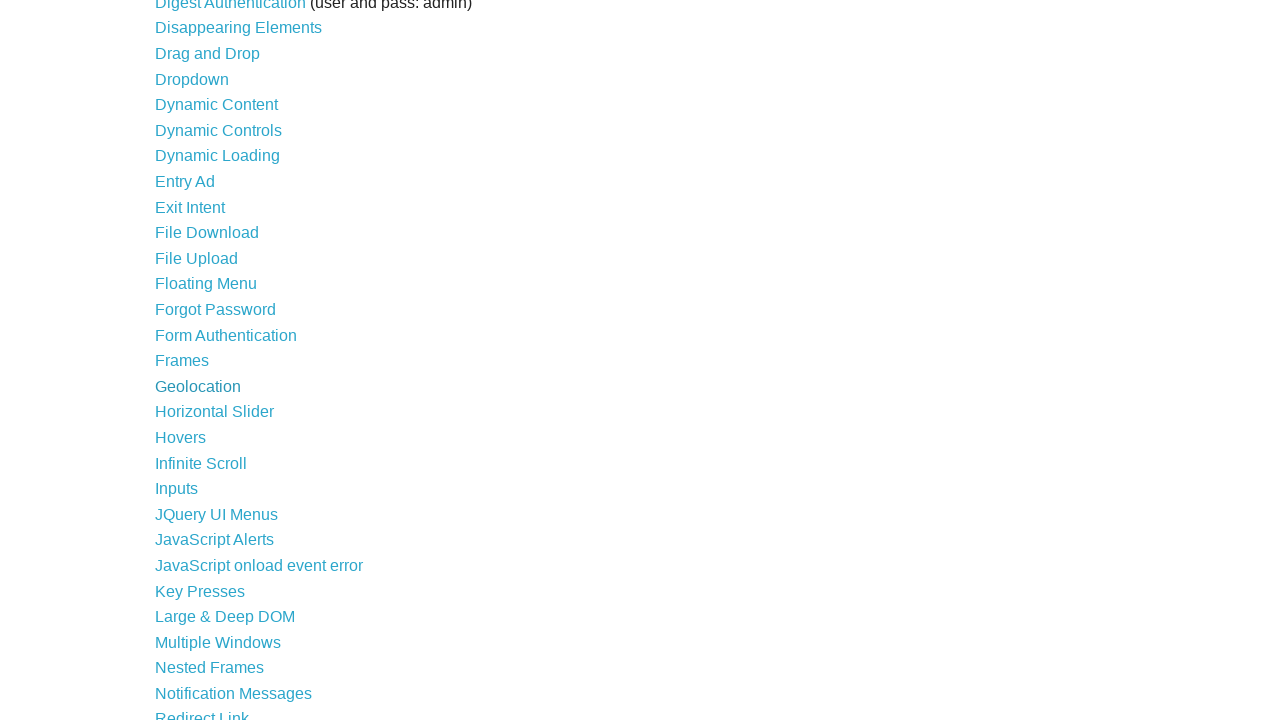

Clicked link: Horizontal Slider at (214, 412) on a >> nth=24
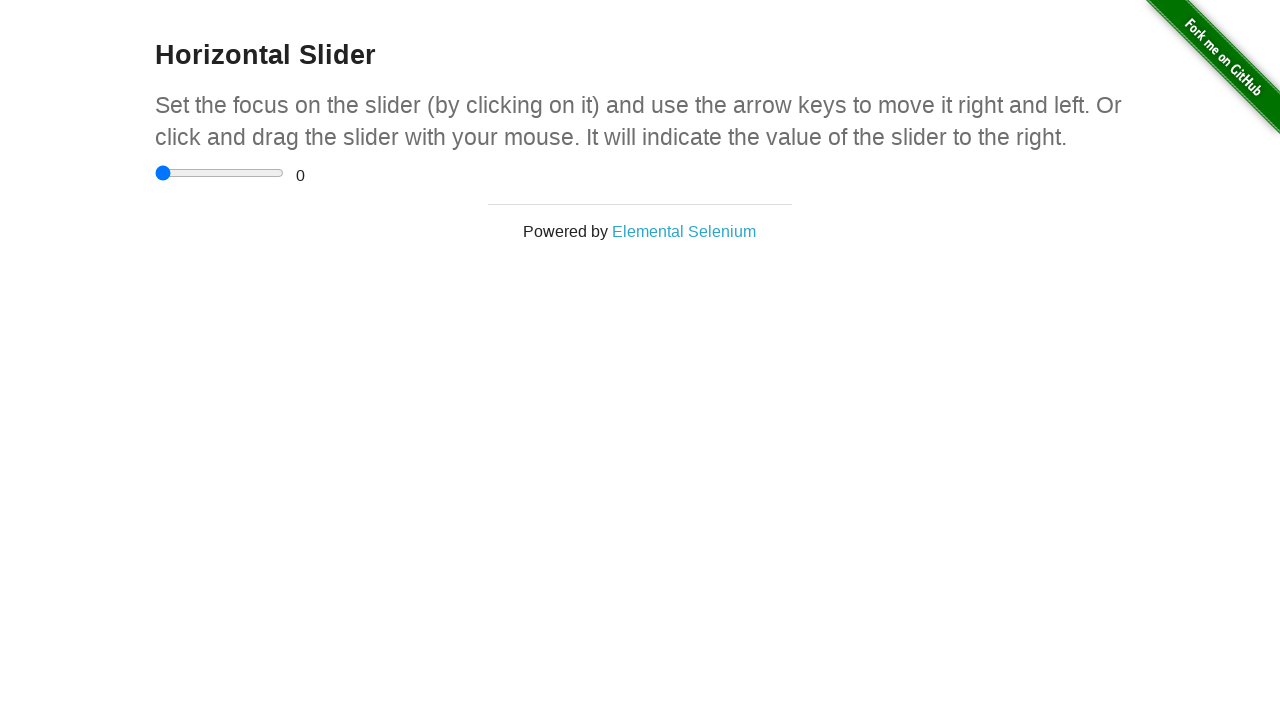

Waited for page to load after clicking link
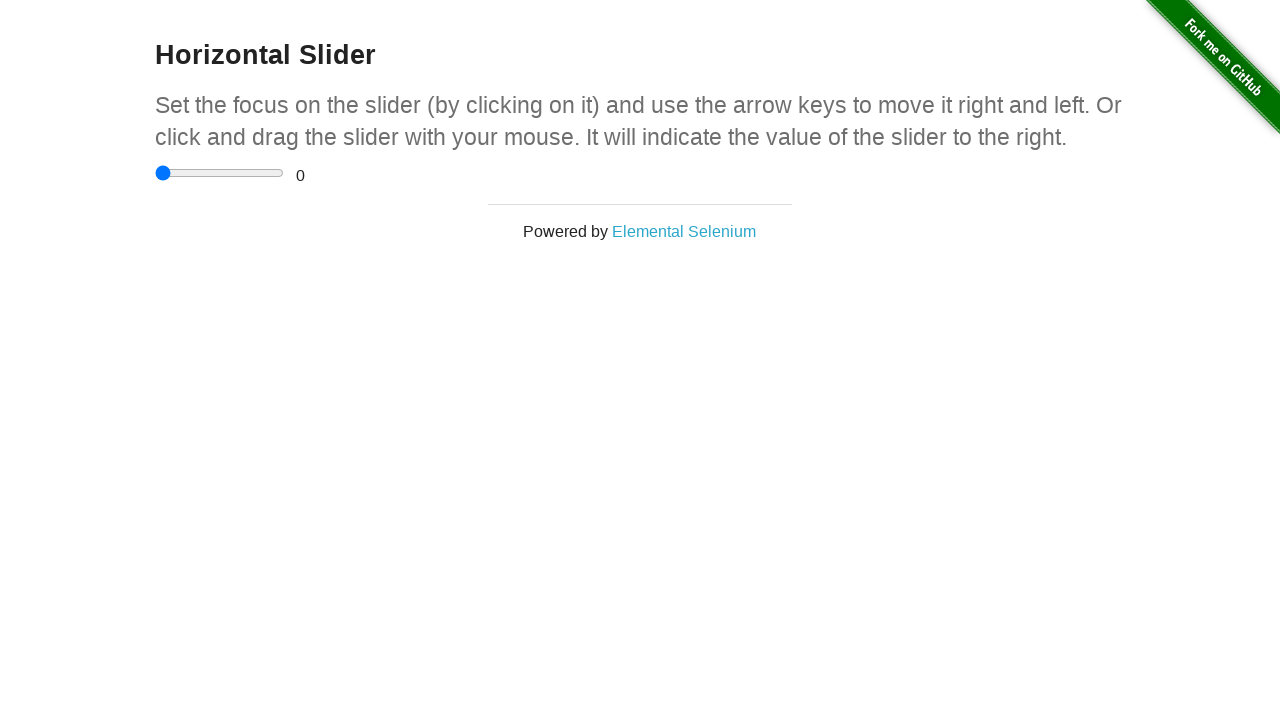

Found h3 element with text: Horizontal Slider
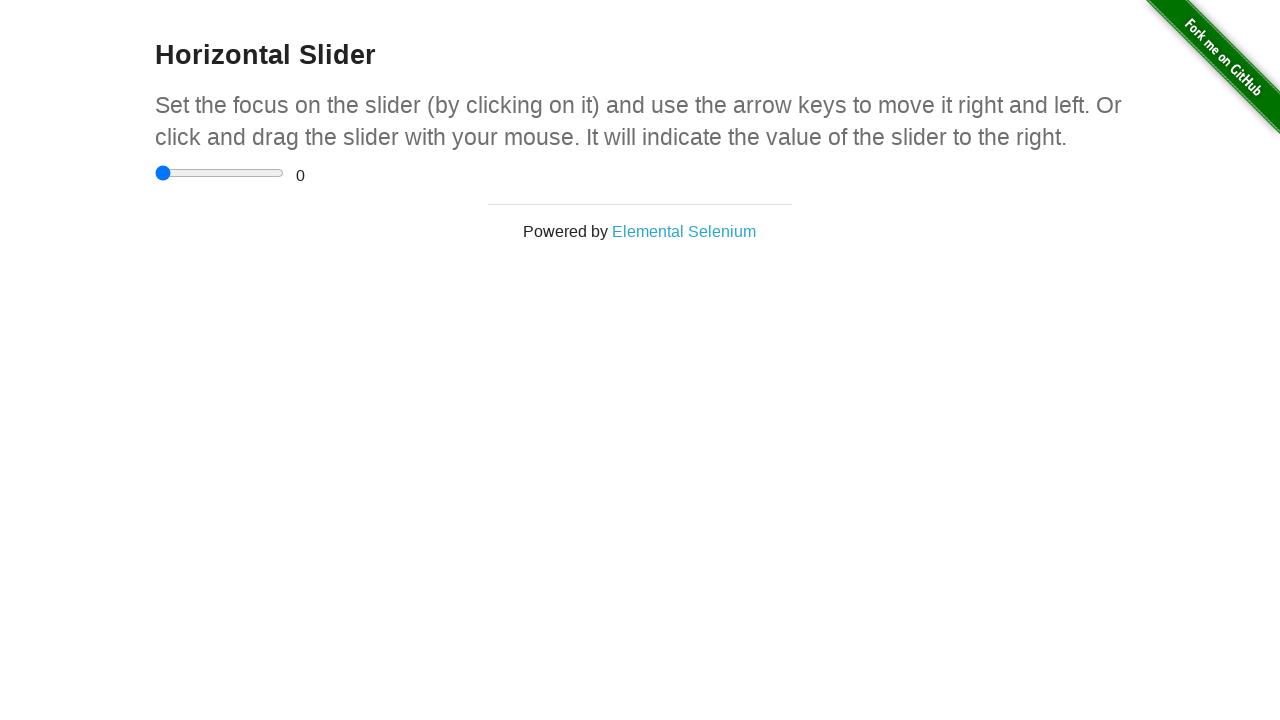

Navigated back to previous page
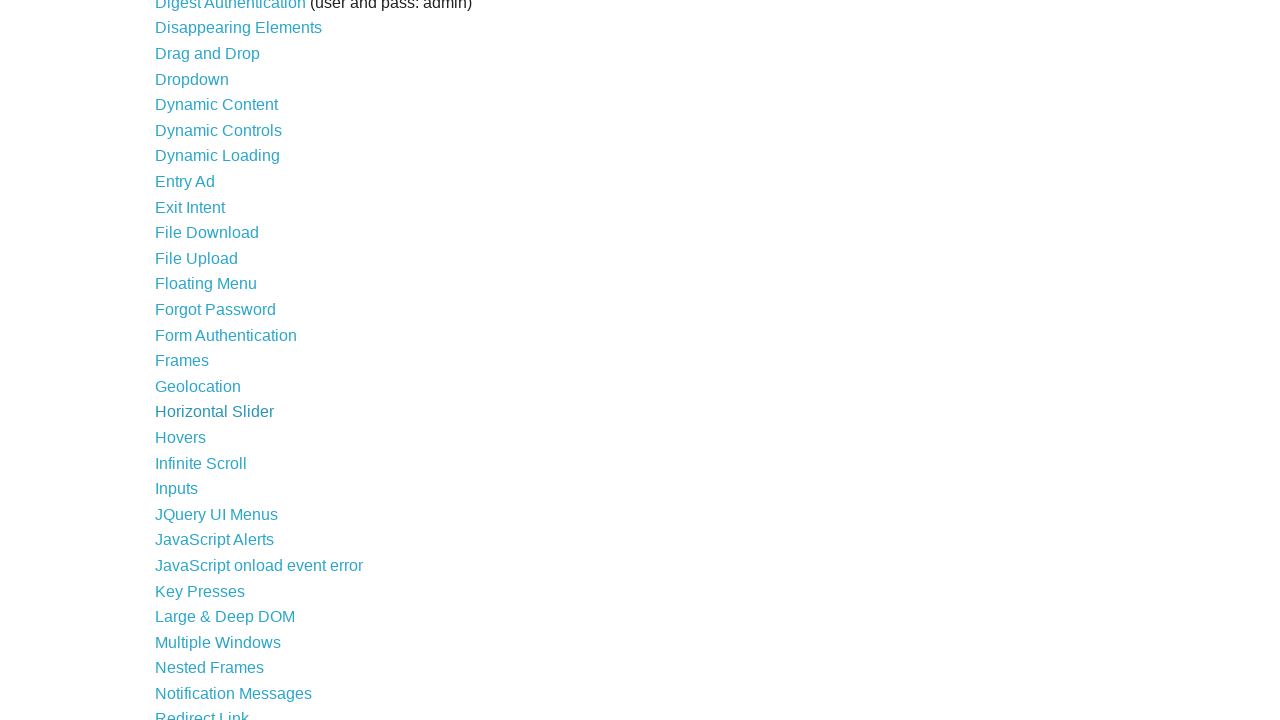

Waited for previous page to load
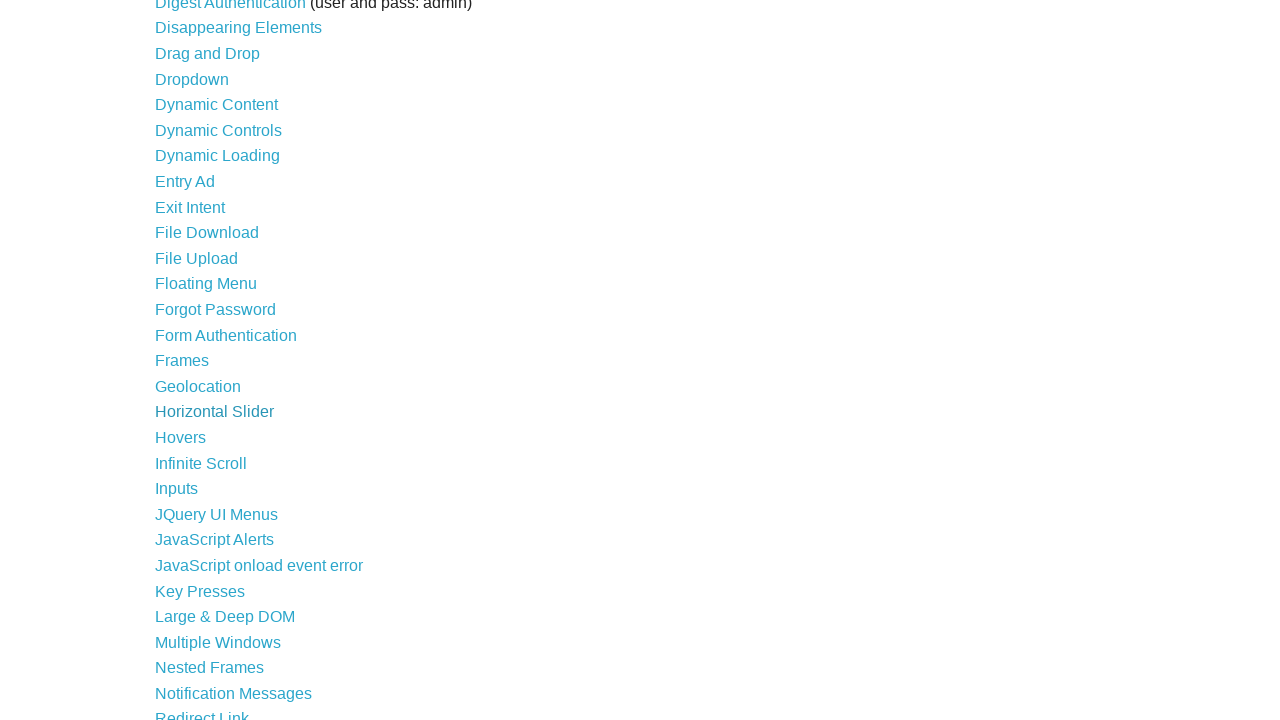

Found visible link with text: Hovers
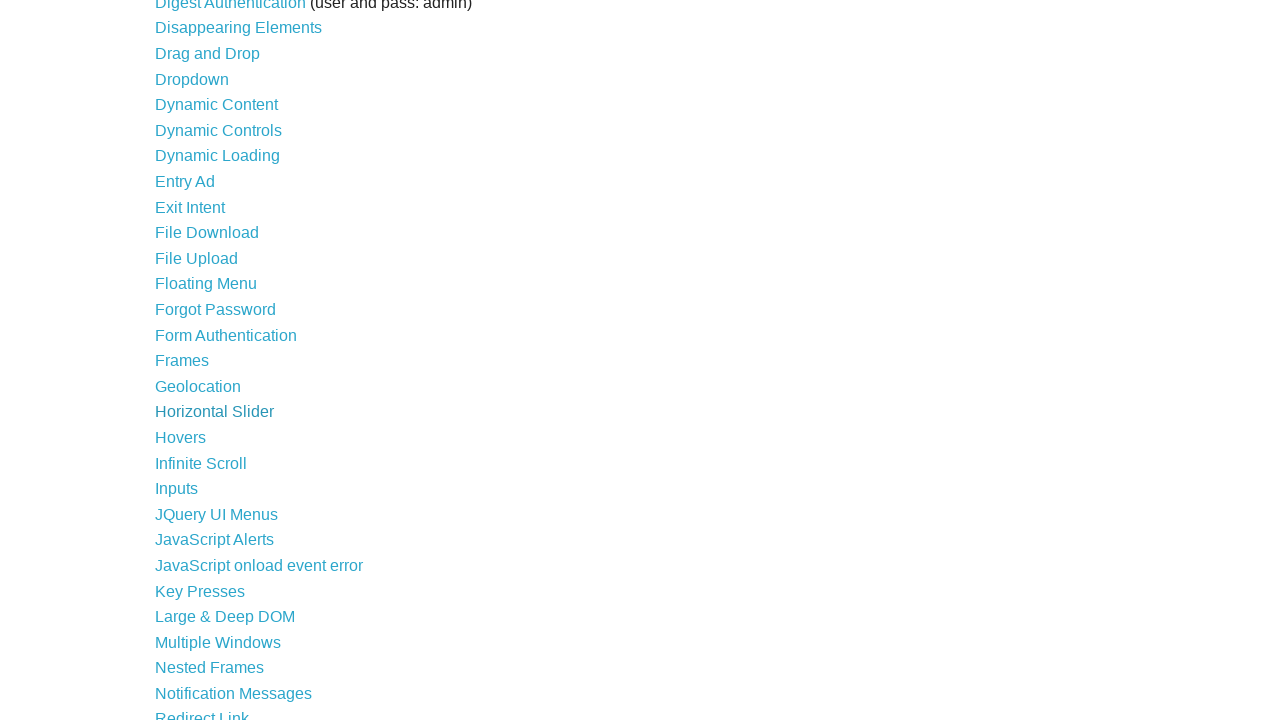

Clicked link: Hovers at (180, 437) on a >> nth=25
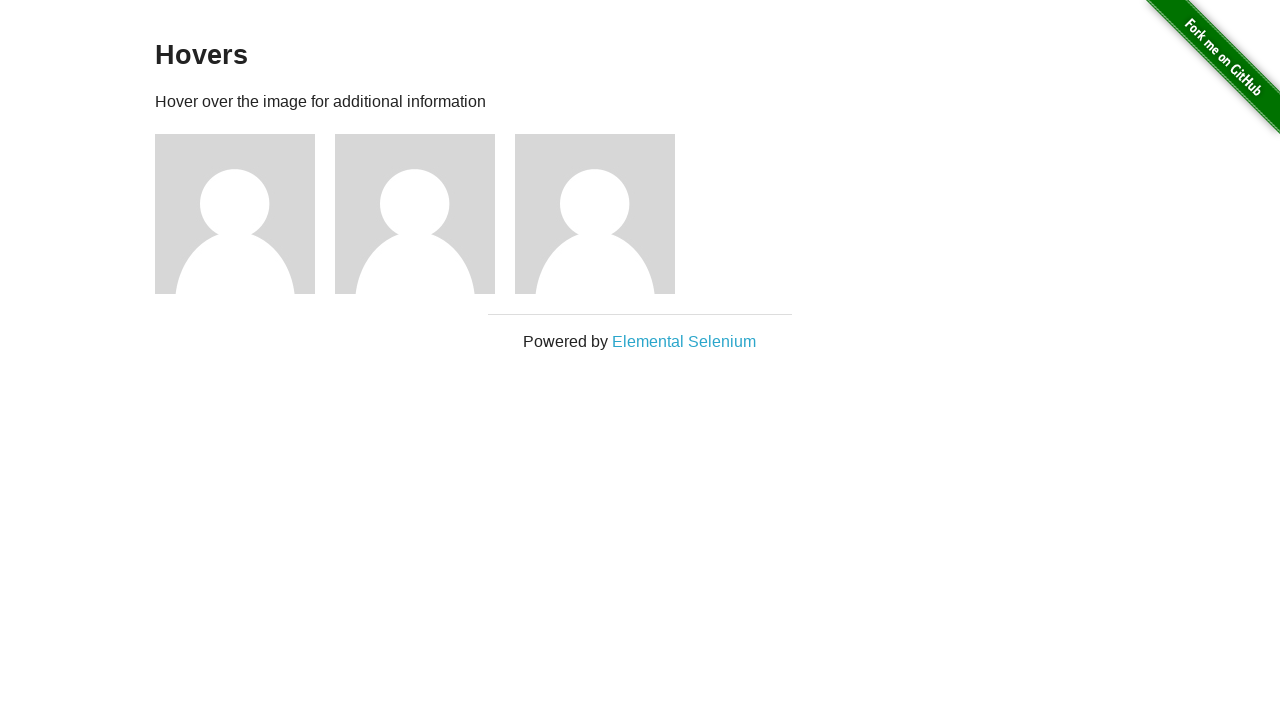

Waited for page to load after clicking link
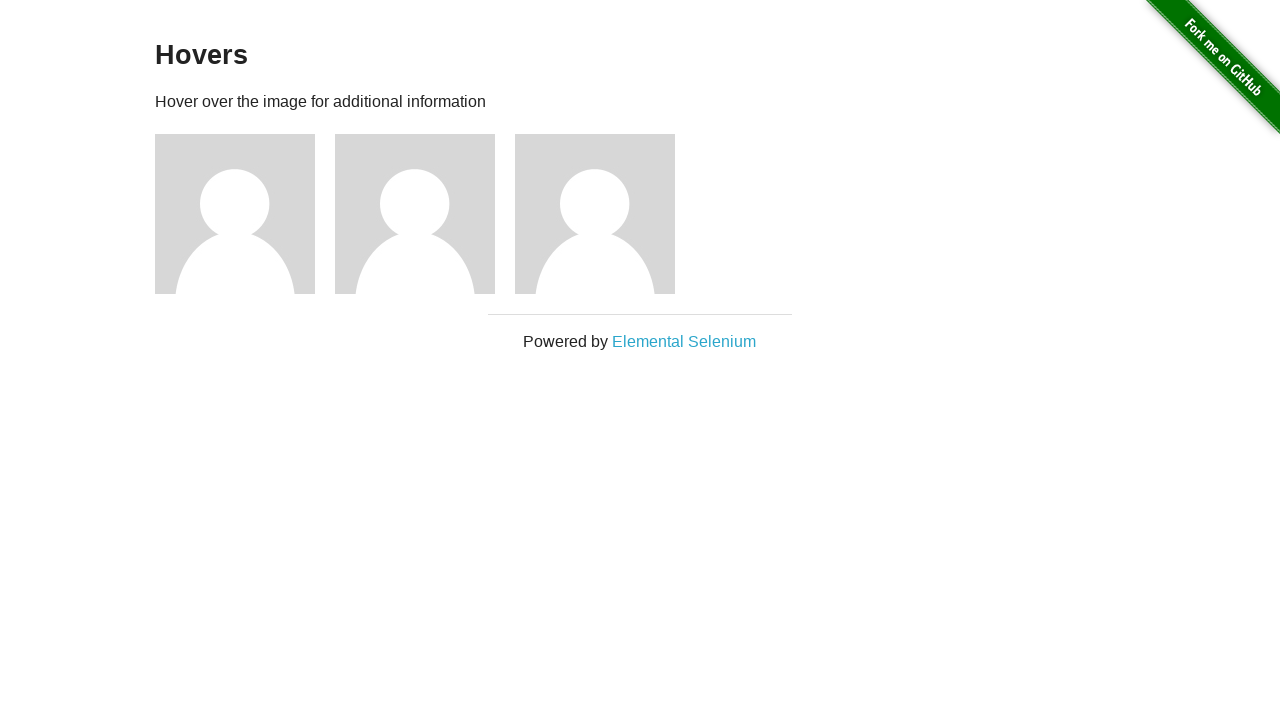

Found h3 element with text: Hovers
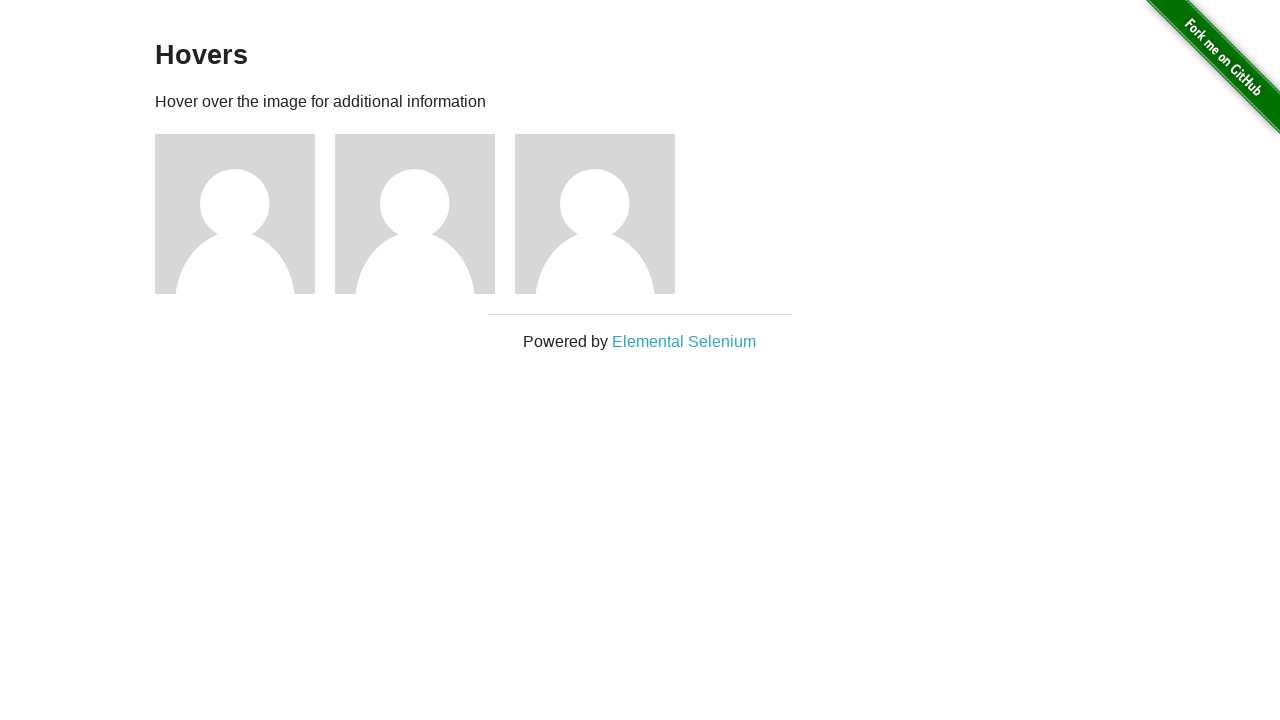

Navigated back to previous page
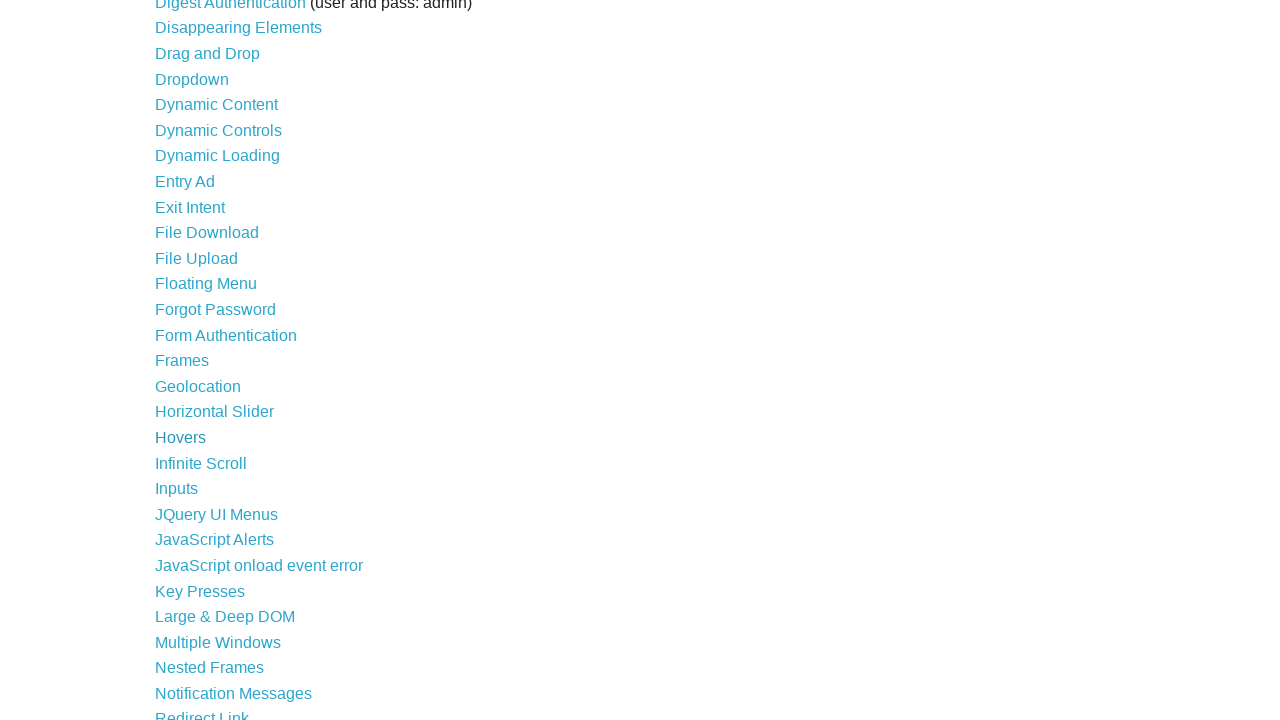

Waited for previous page to load
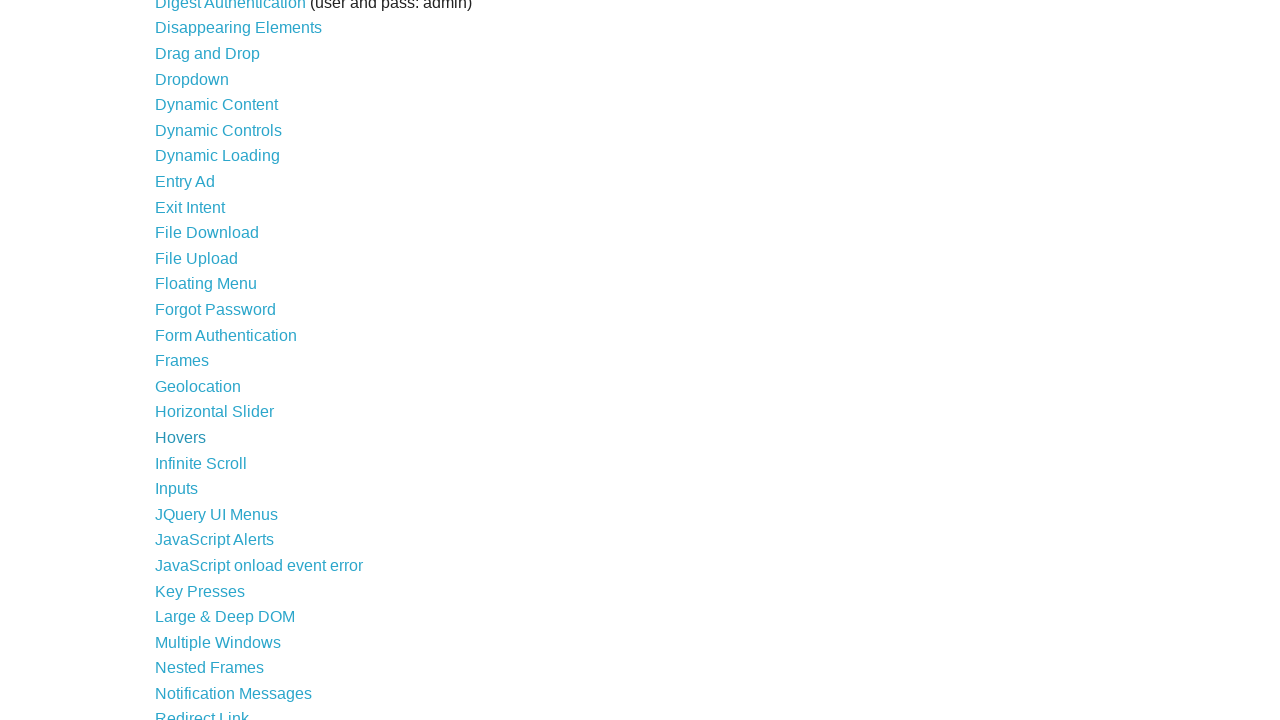

Found visible link with text: Infinite Scroll
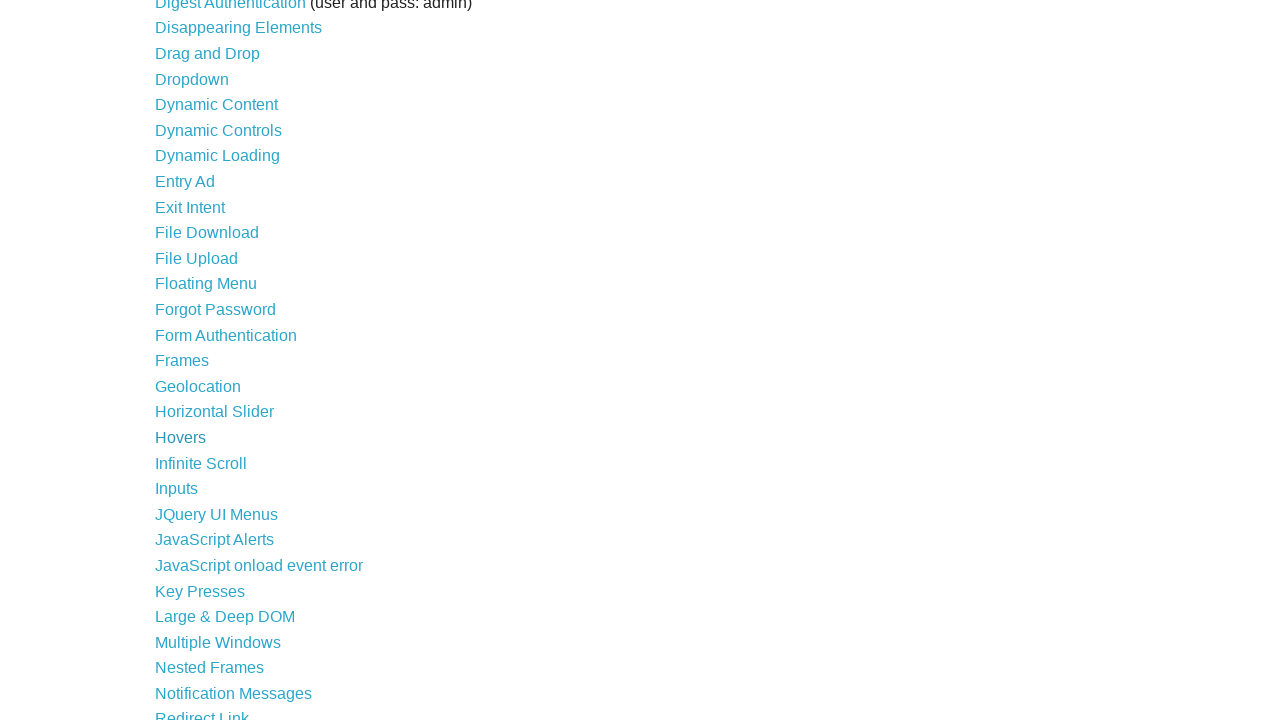

Clicked link: Infinite Scroll at (201, 463) on a >> nth=26
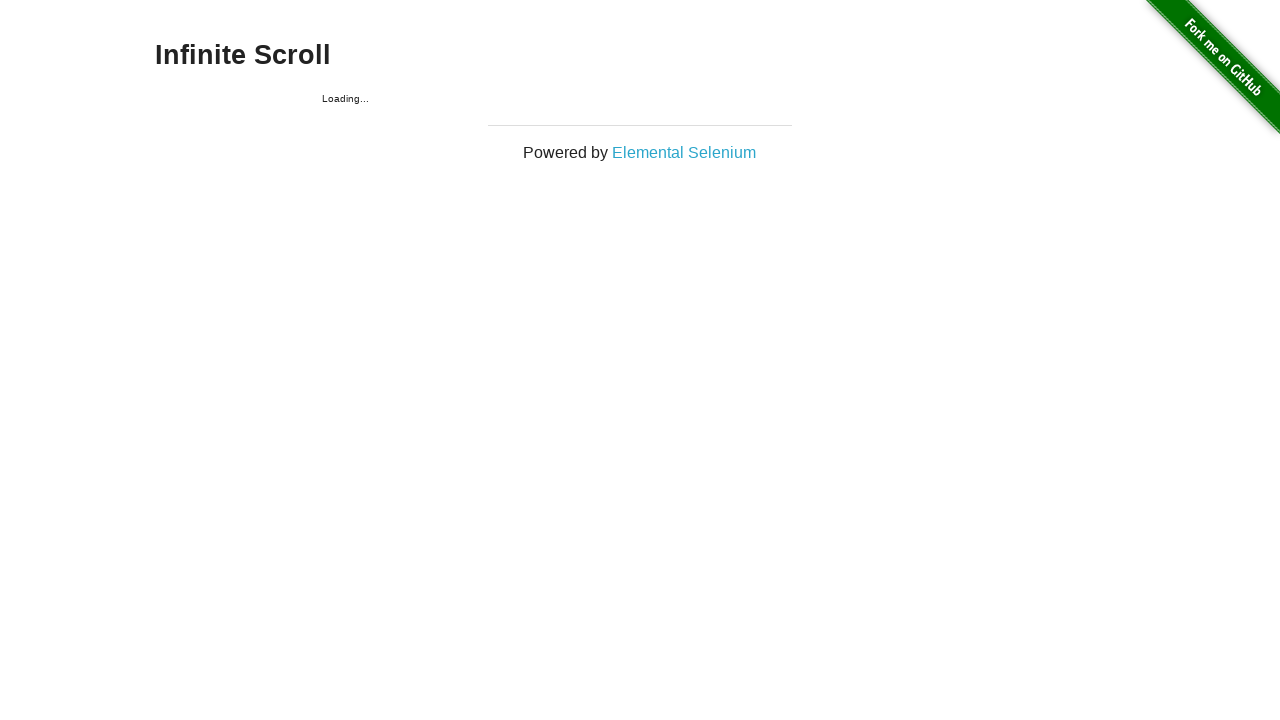

Waited for page to load after clicking link
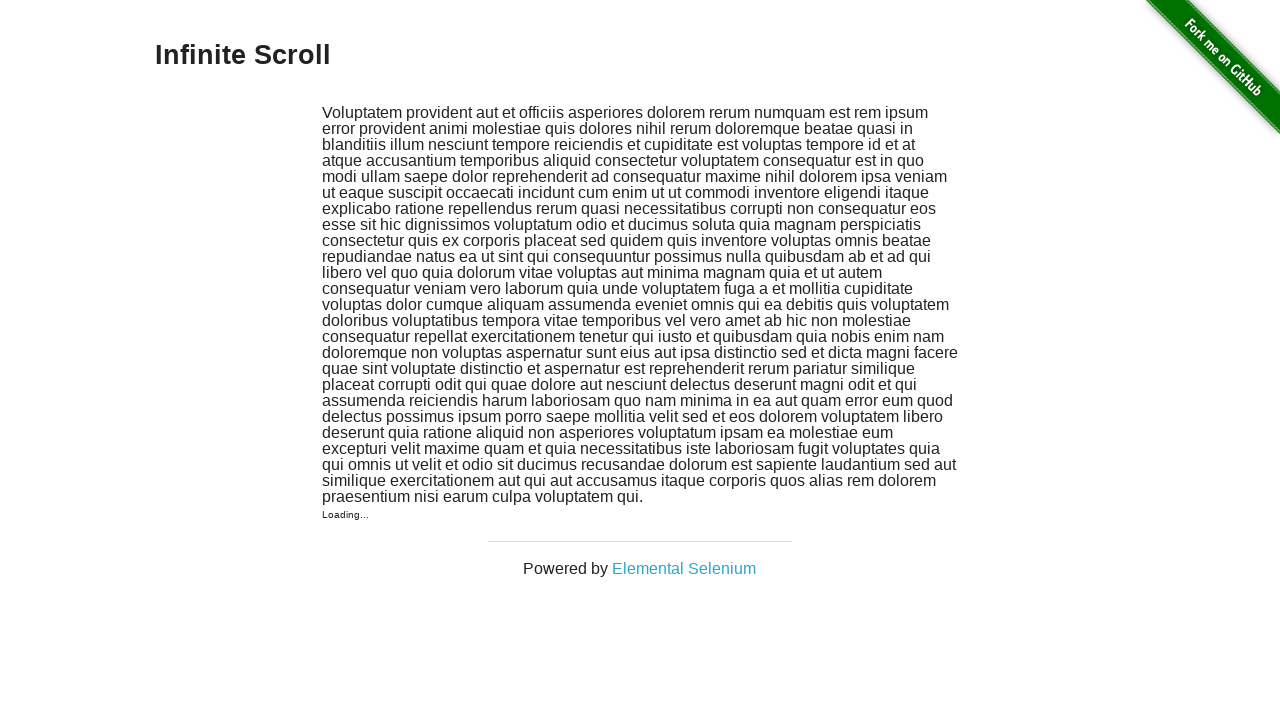

Found h3 element with text: Infinite Scroll
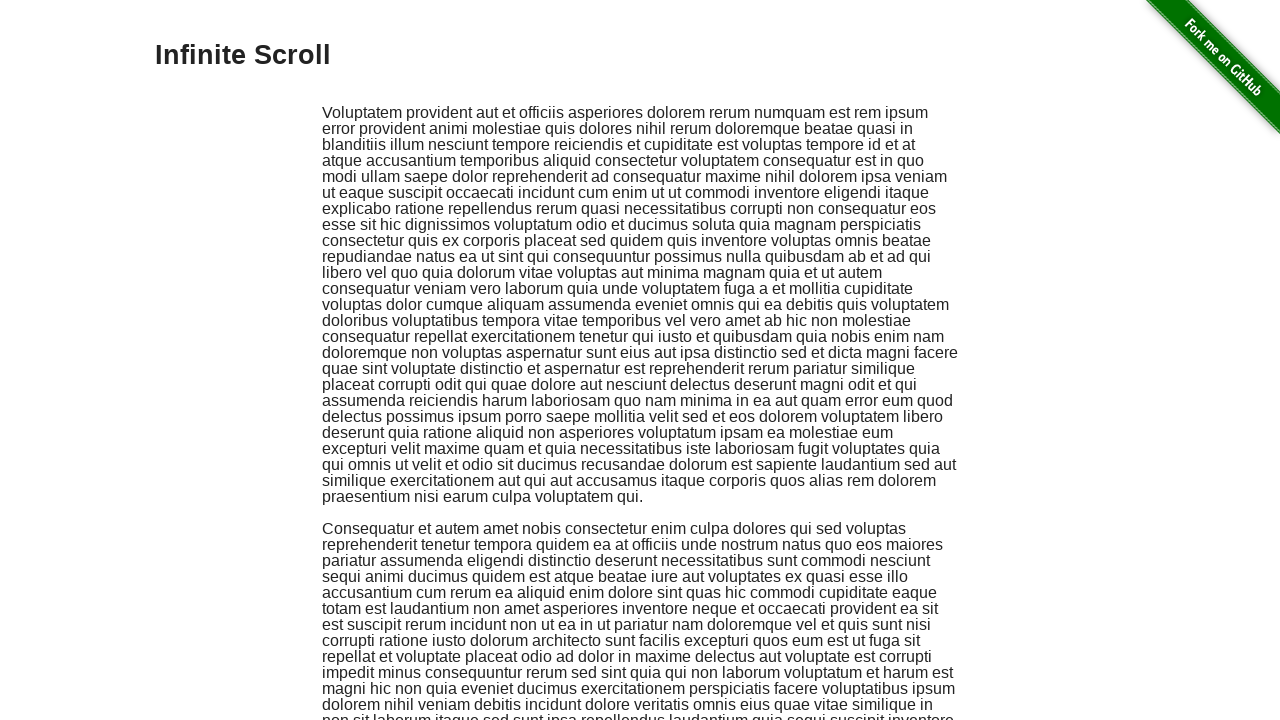

Navigated back to previous page
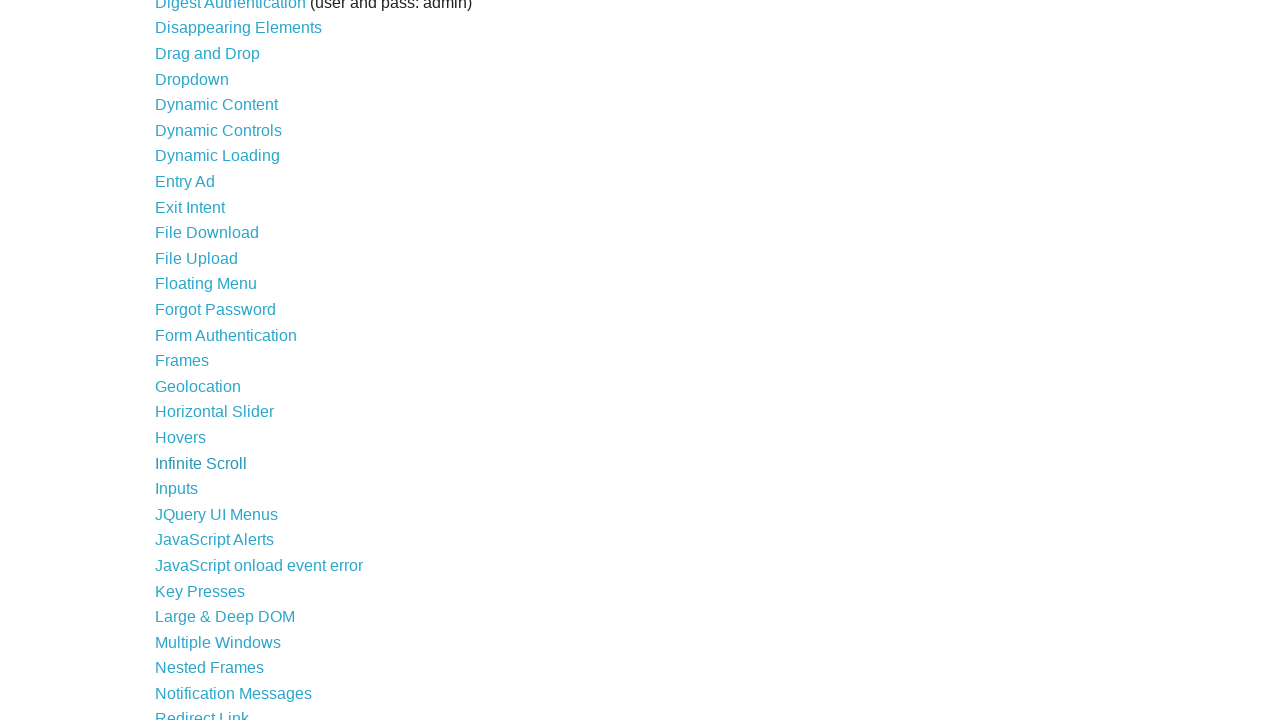

Waited for previous page to load
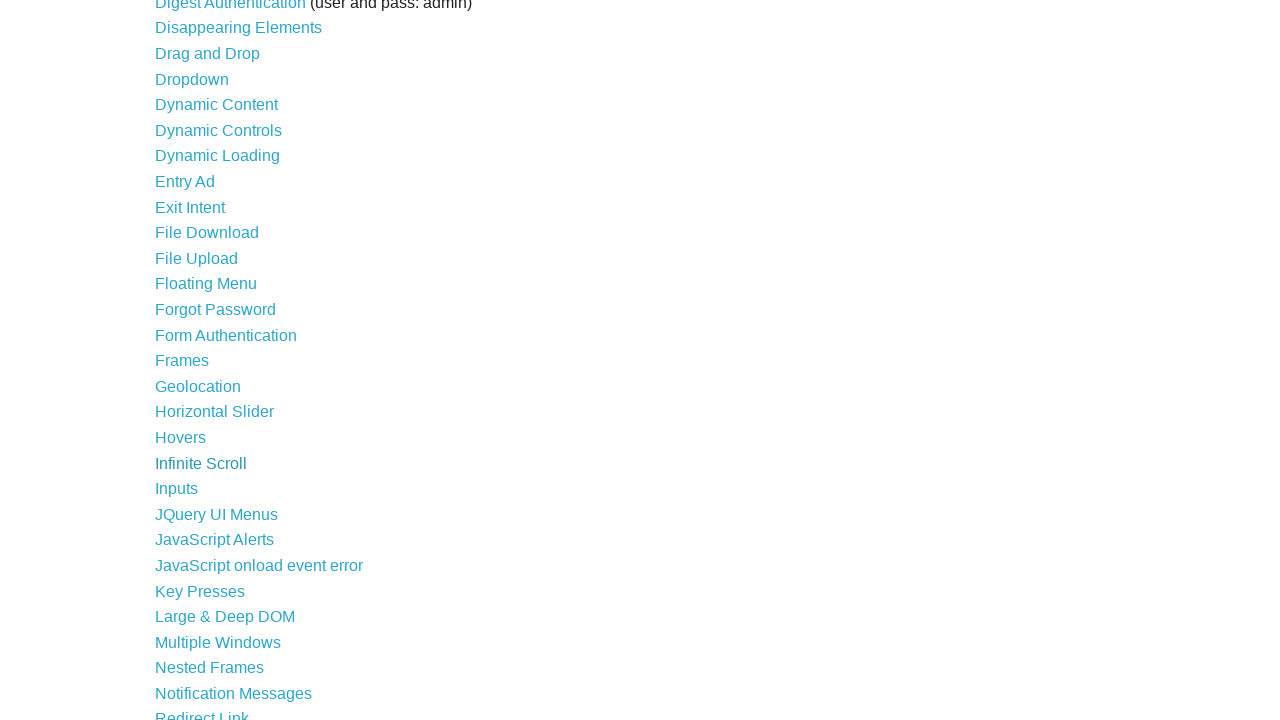

Found visible link with text: Inputs
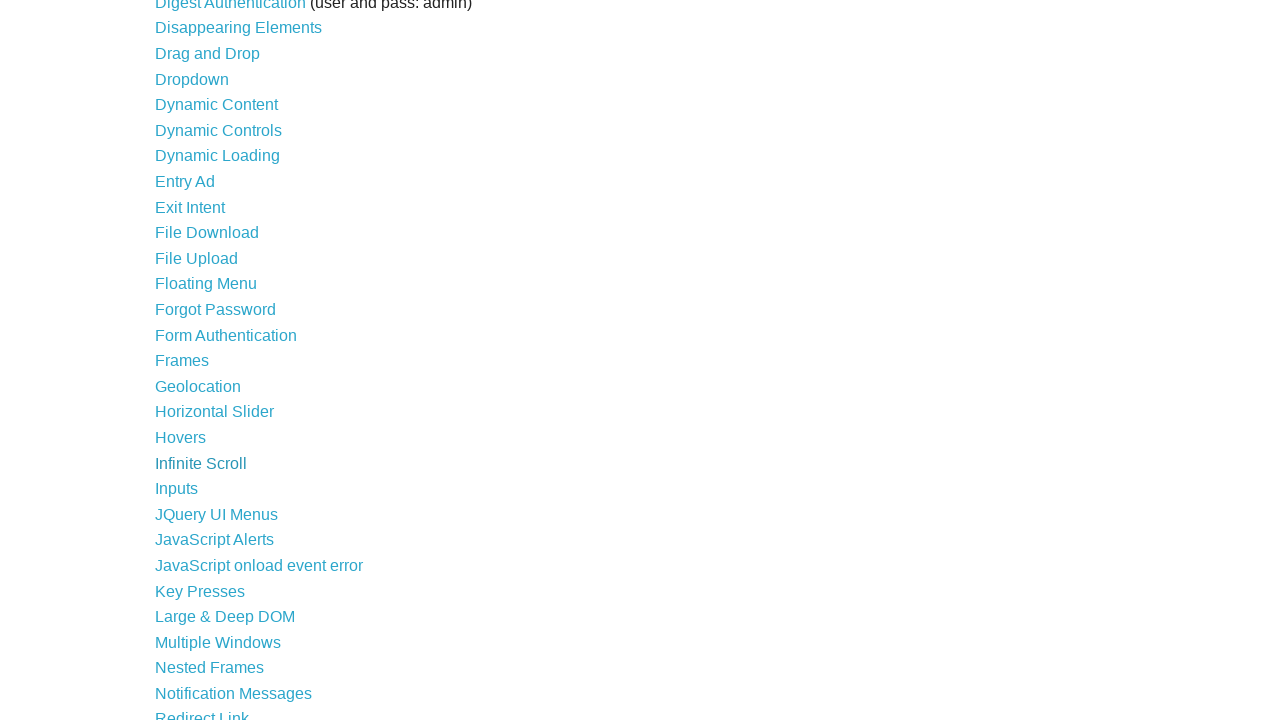

Clicked link: Inputs at (176, 489) on a >> nth=27
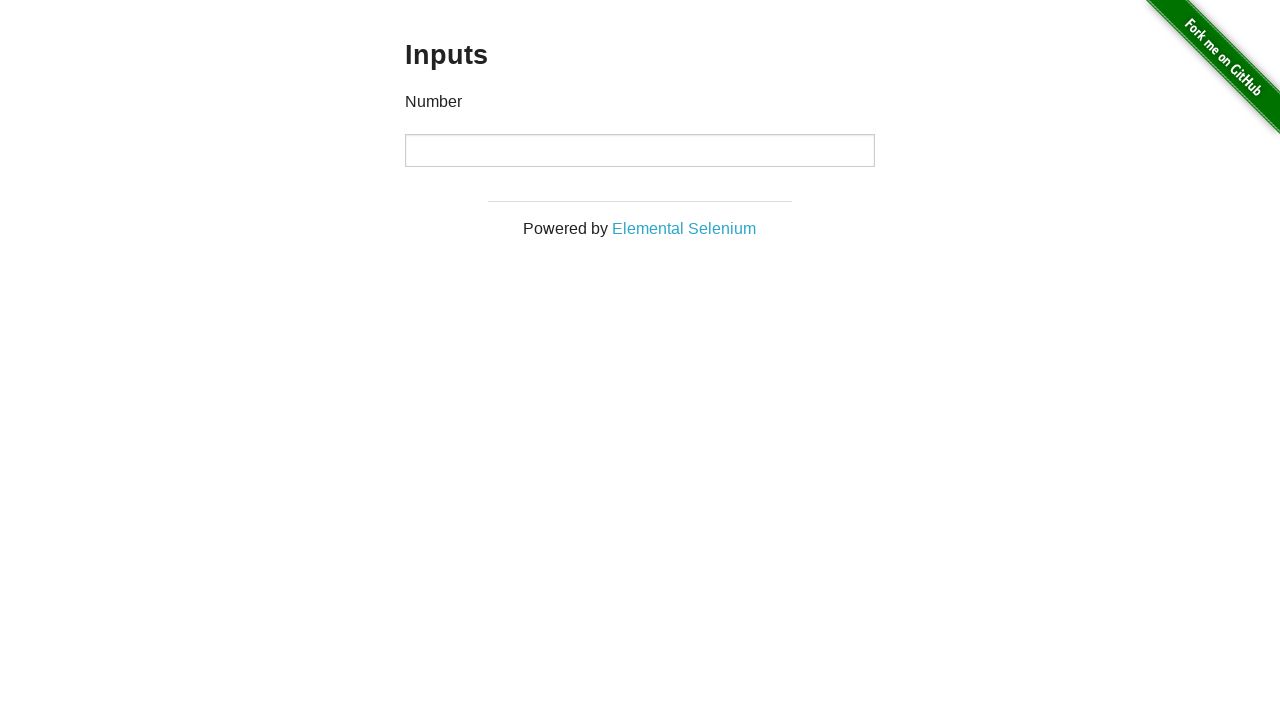

Waited for page to load after clicking link
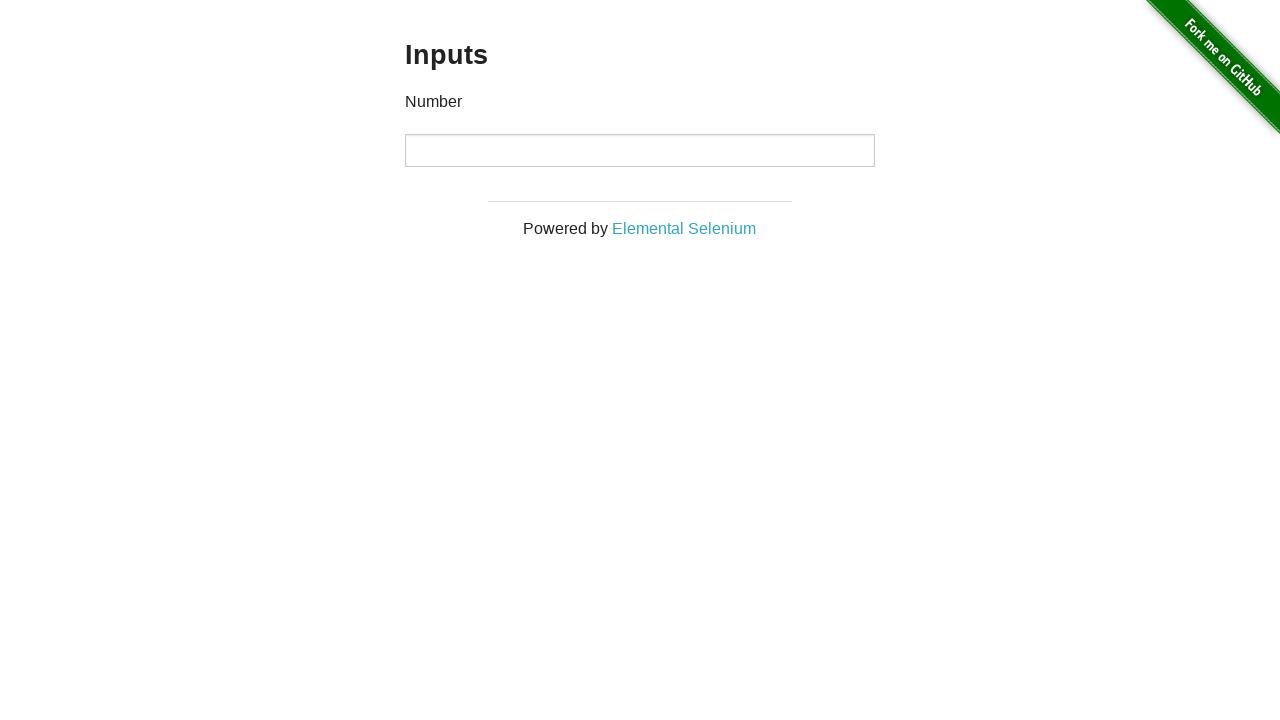

Found h3 element with text: Inputs
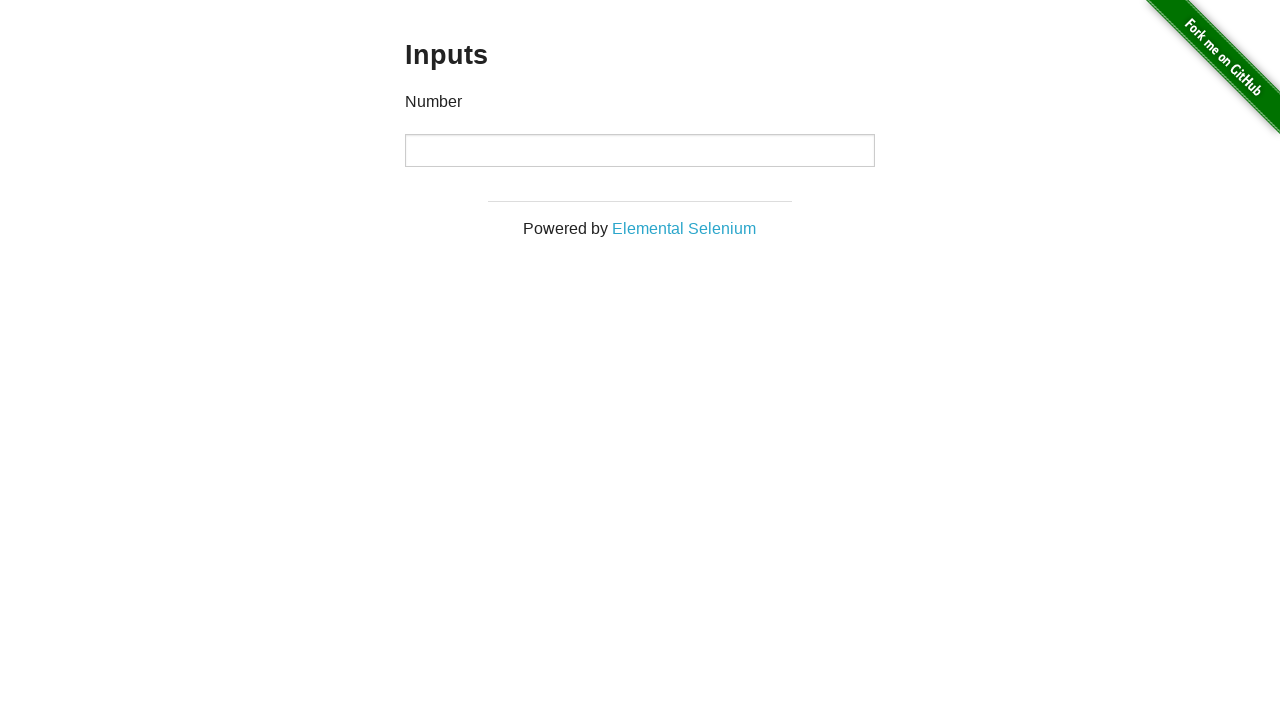

Navigated back to previous page
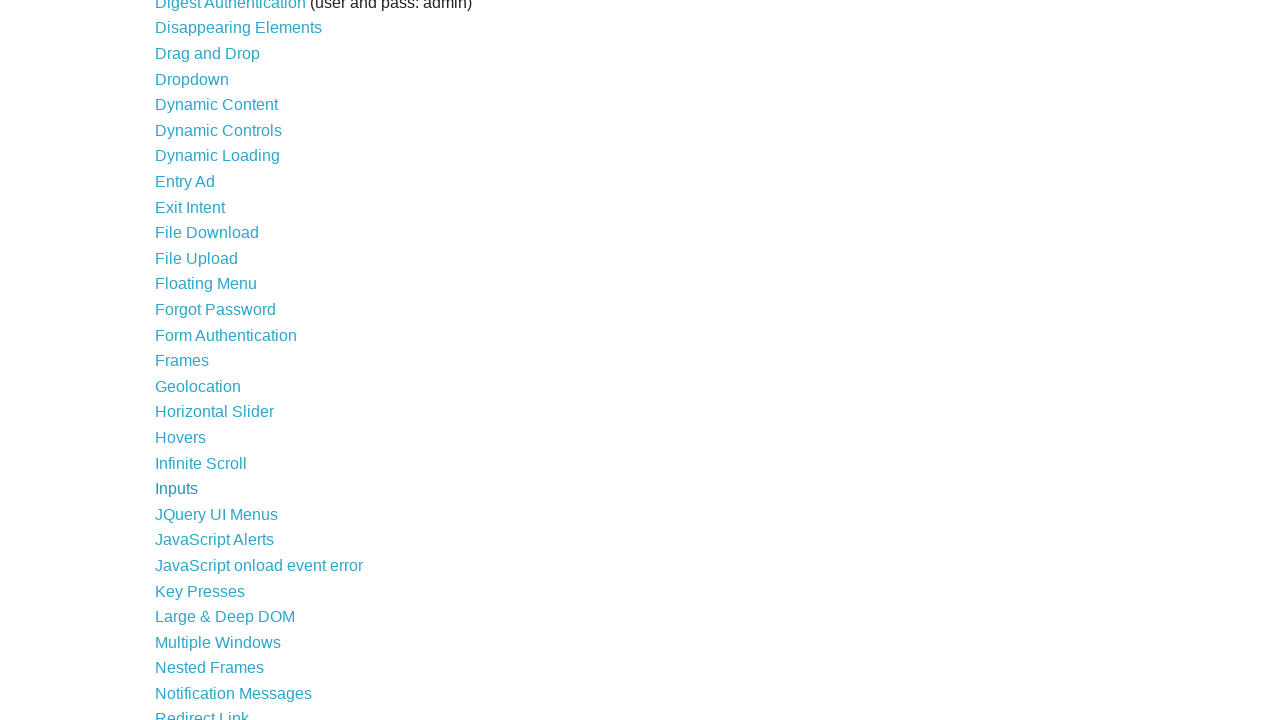

Waited for previous page to load
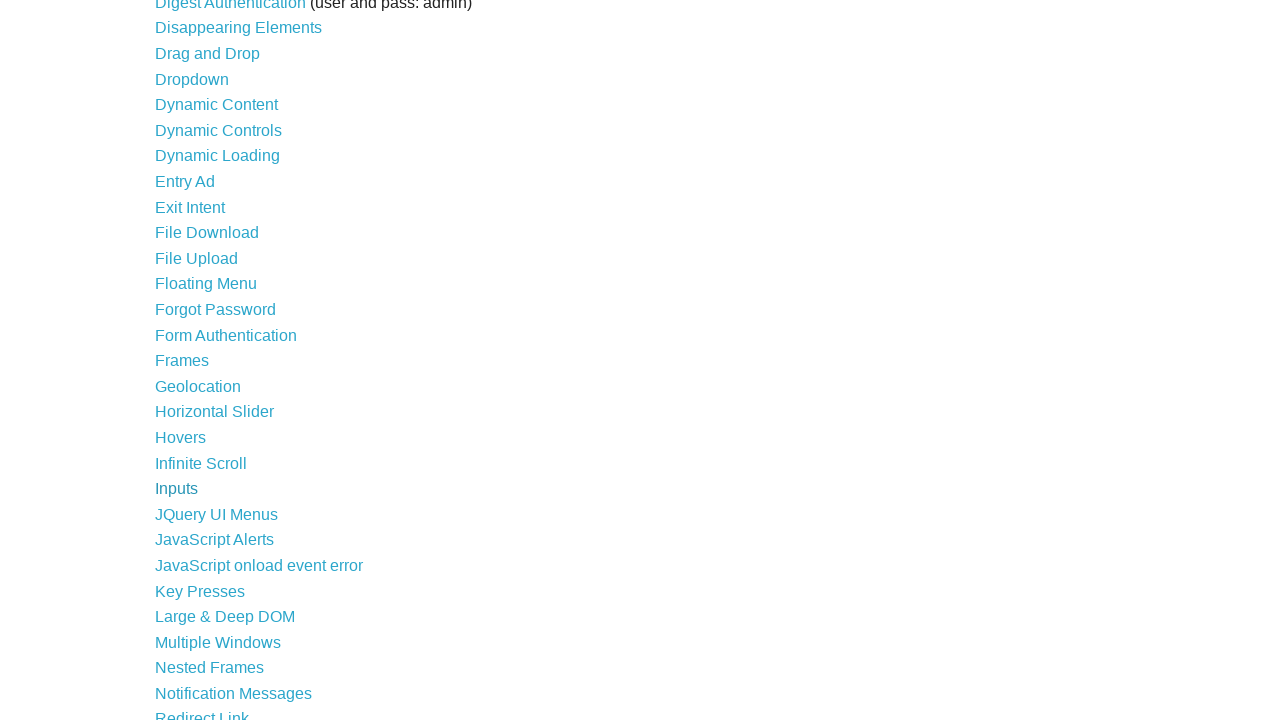

Found visible link with text: JQuery UI Menus
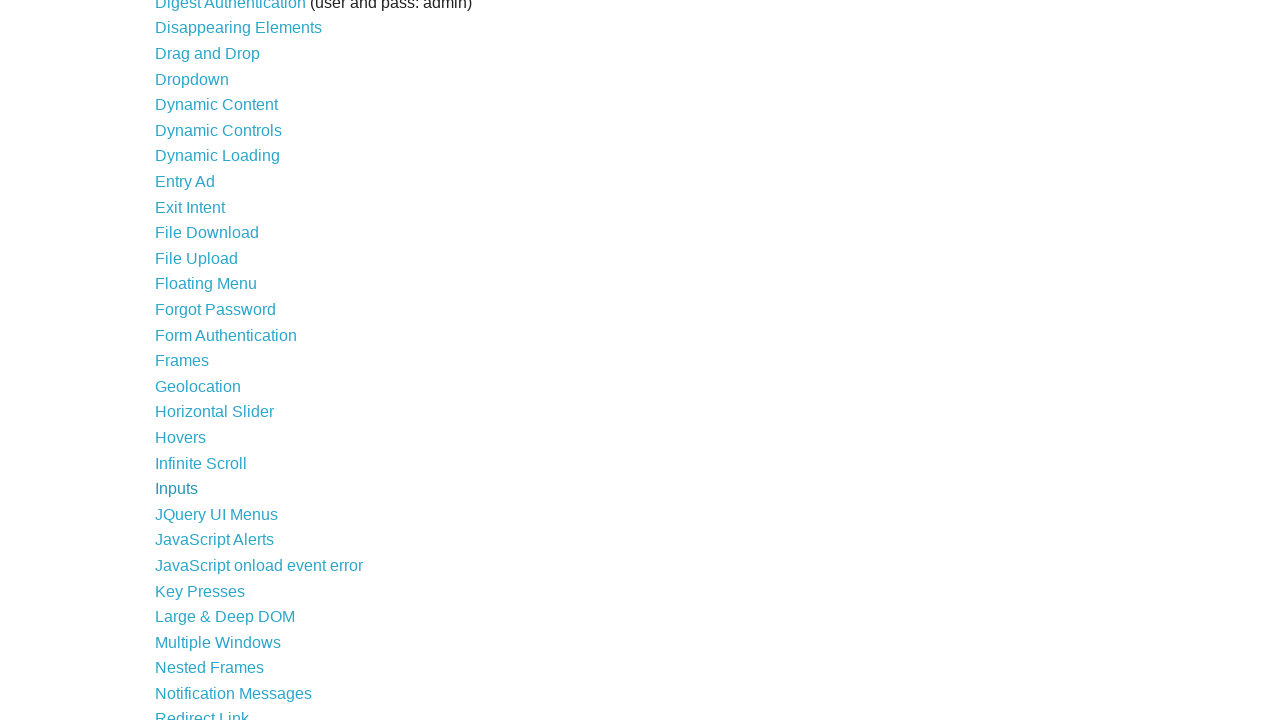

Clicked link: JQuery UI Menus at (216, 514) on a >> nth=28
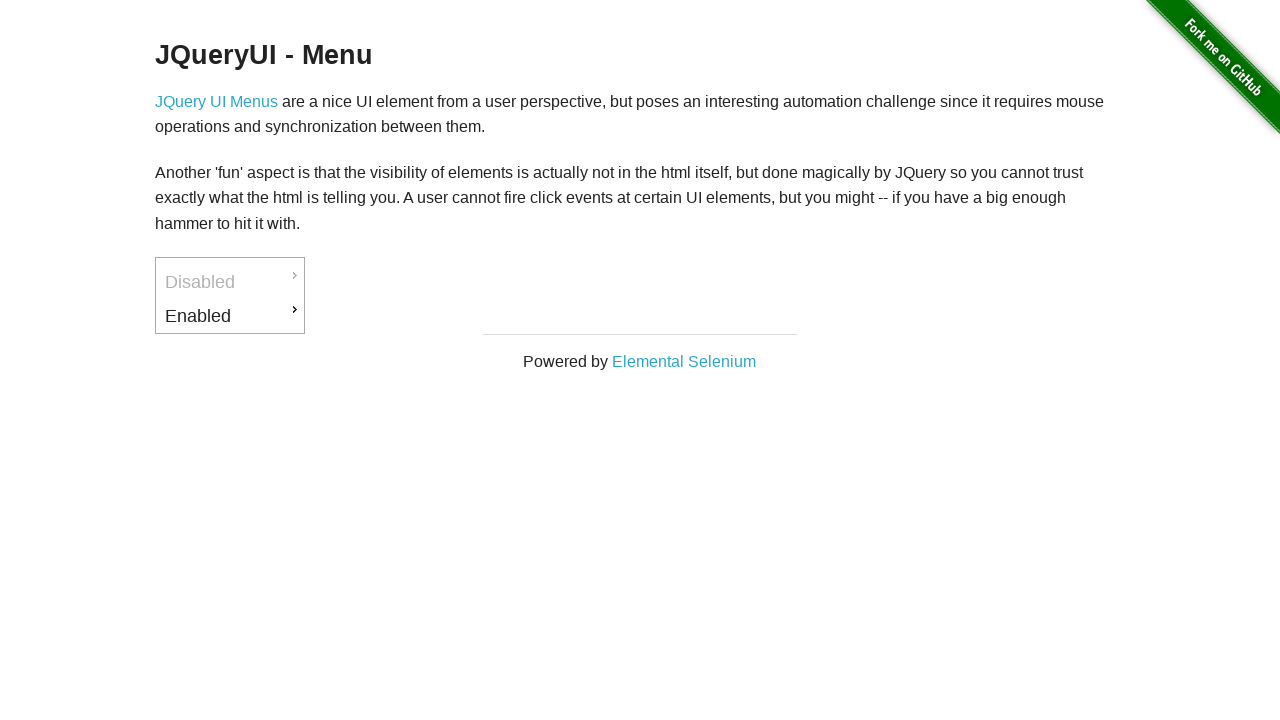

Waited for page to load after clicking link
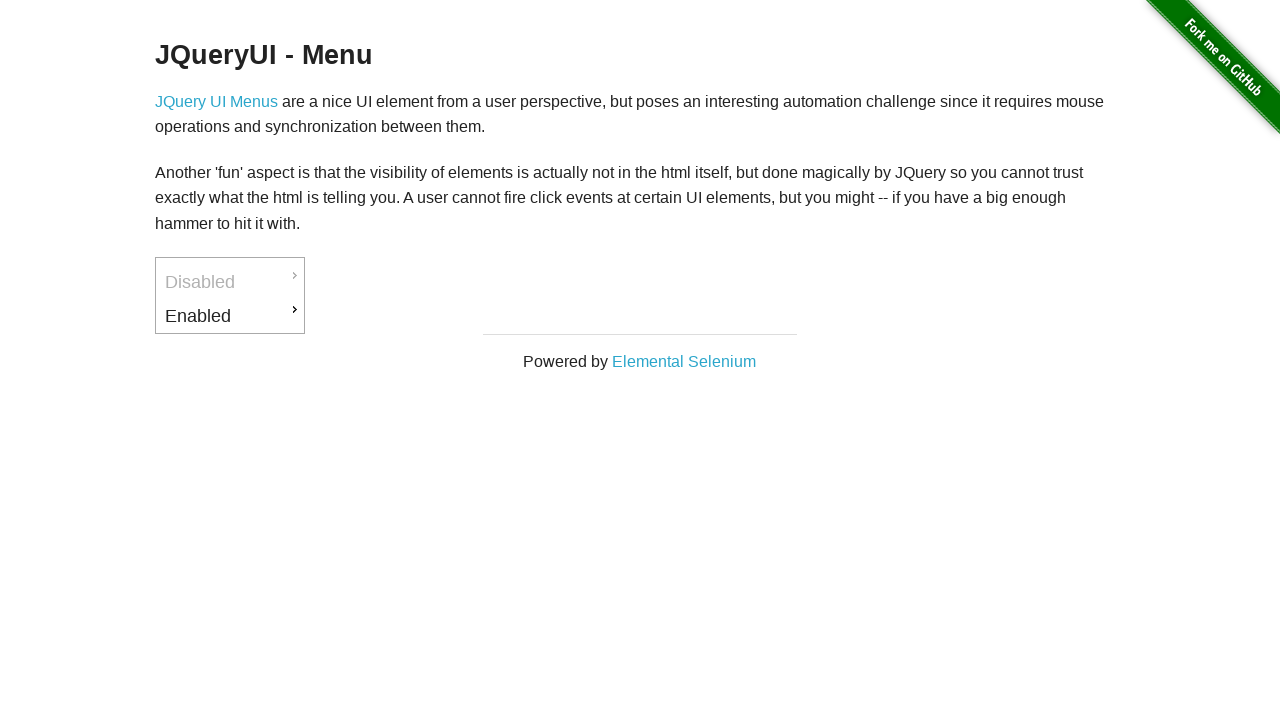

Found h3 element with text: JQueryUI - Menu
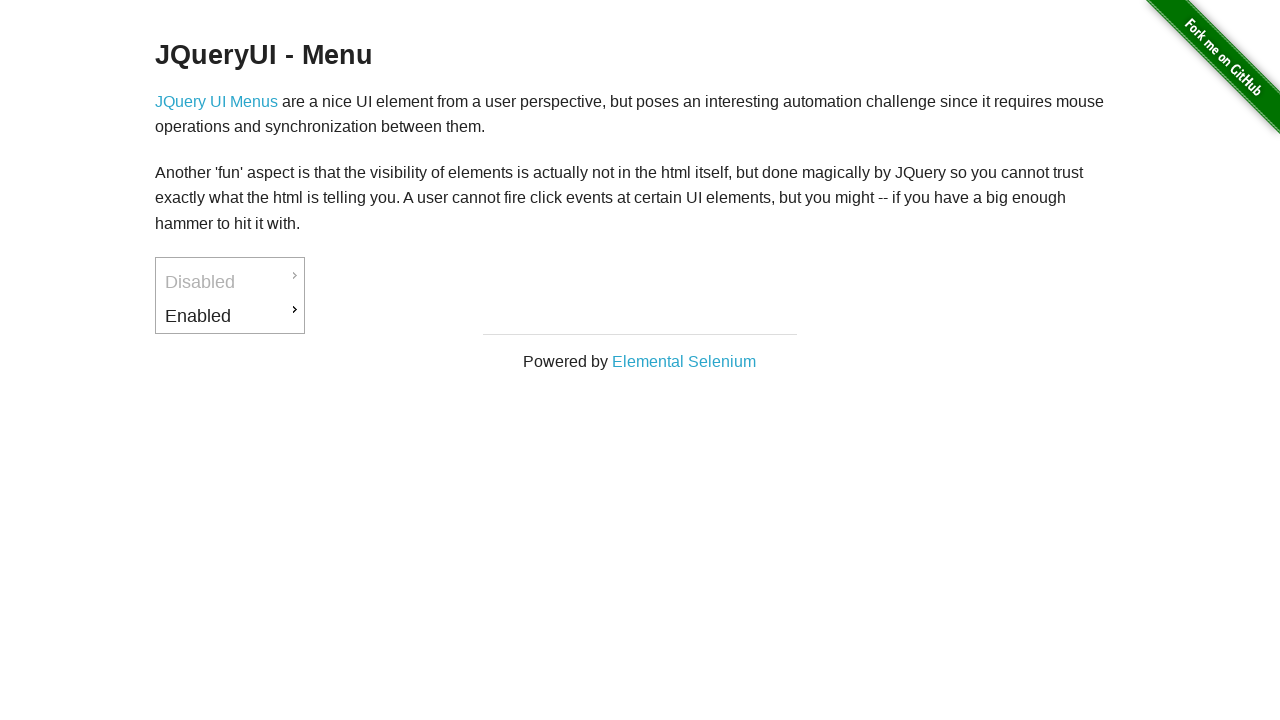

Navigated back to previous page
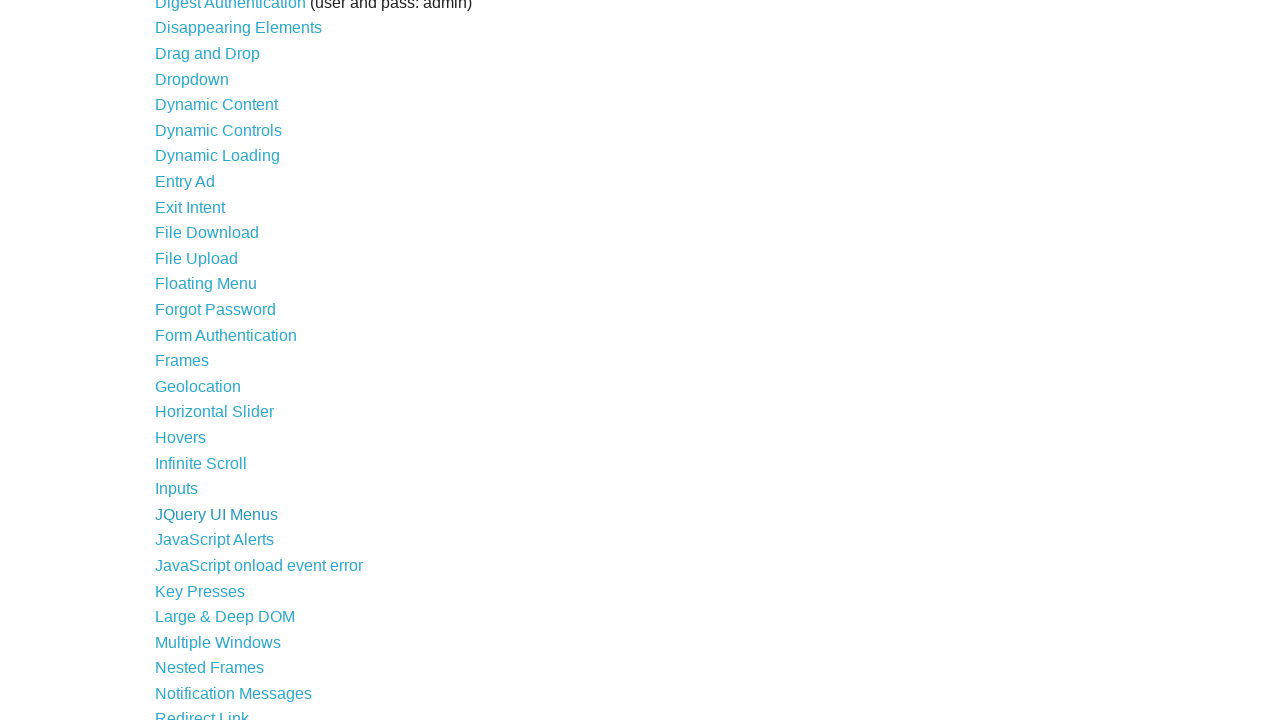

Waited for previous page to load
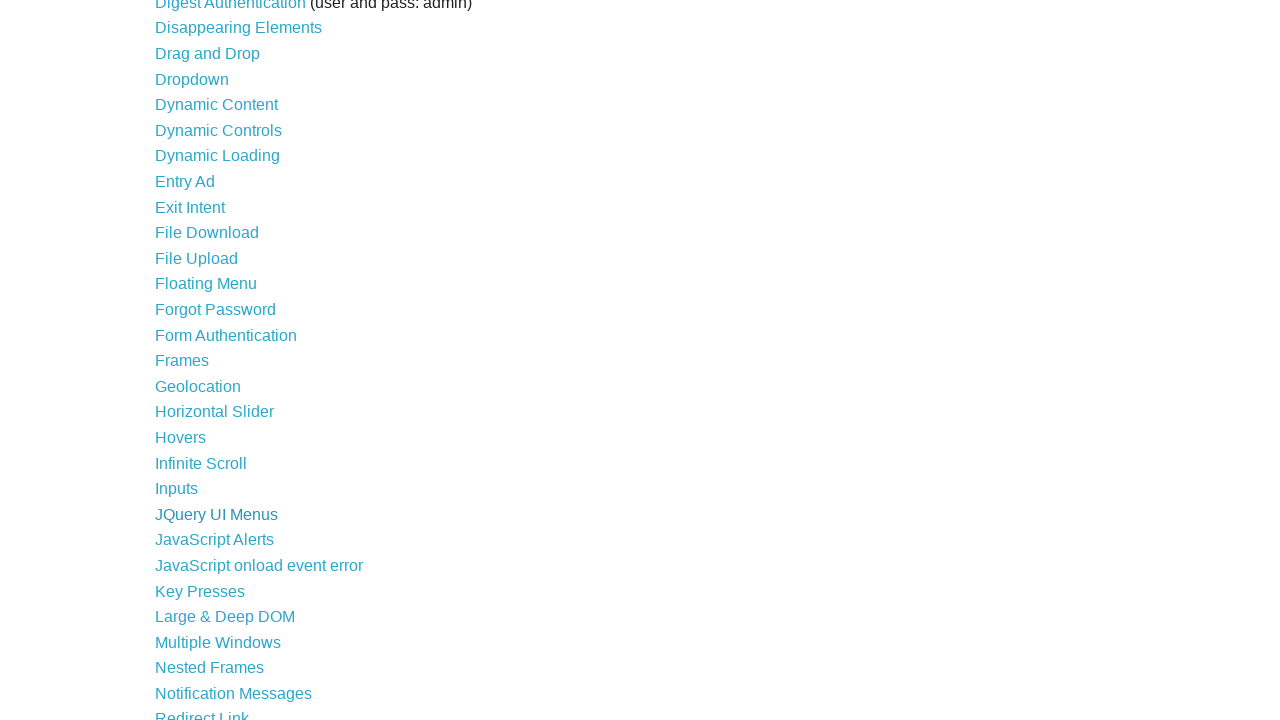

Found visible link with text: JavaScript Alerts
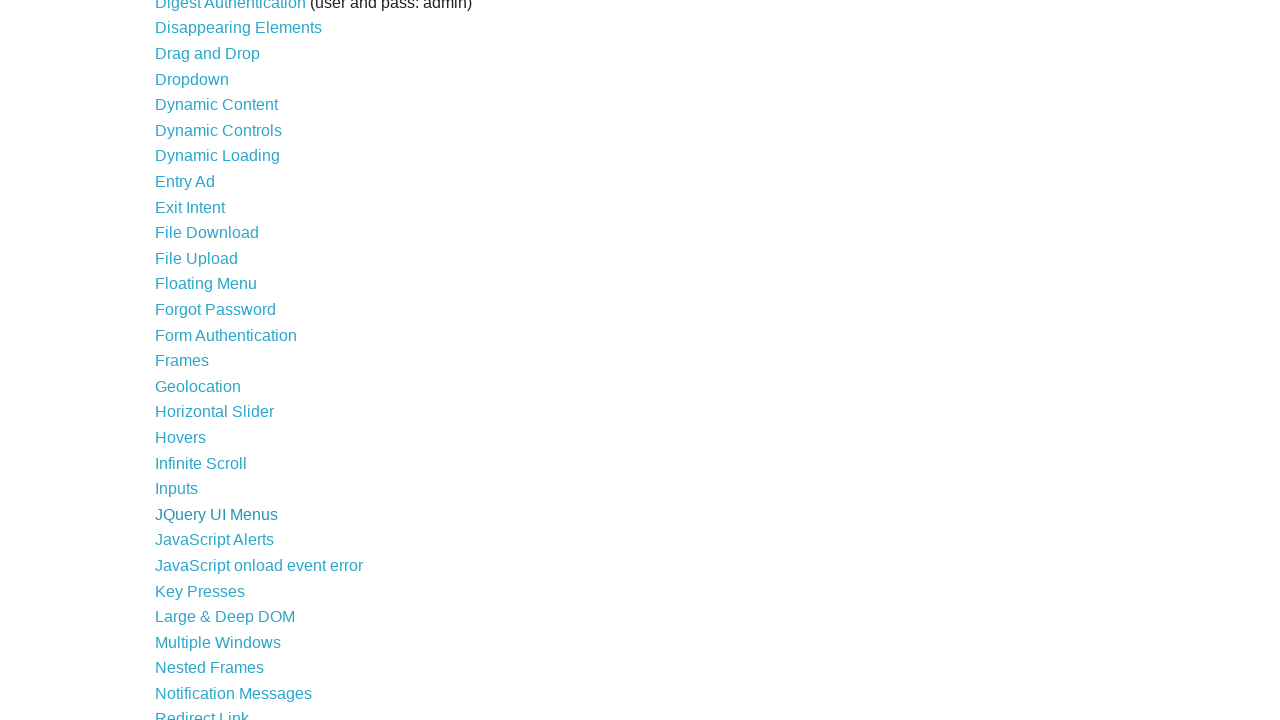

Clicked link: JavaScript Alerts at (214, 540) on a >> nth=29
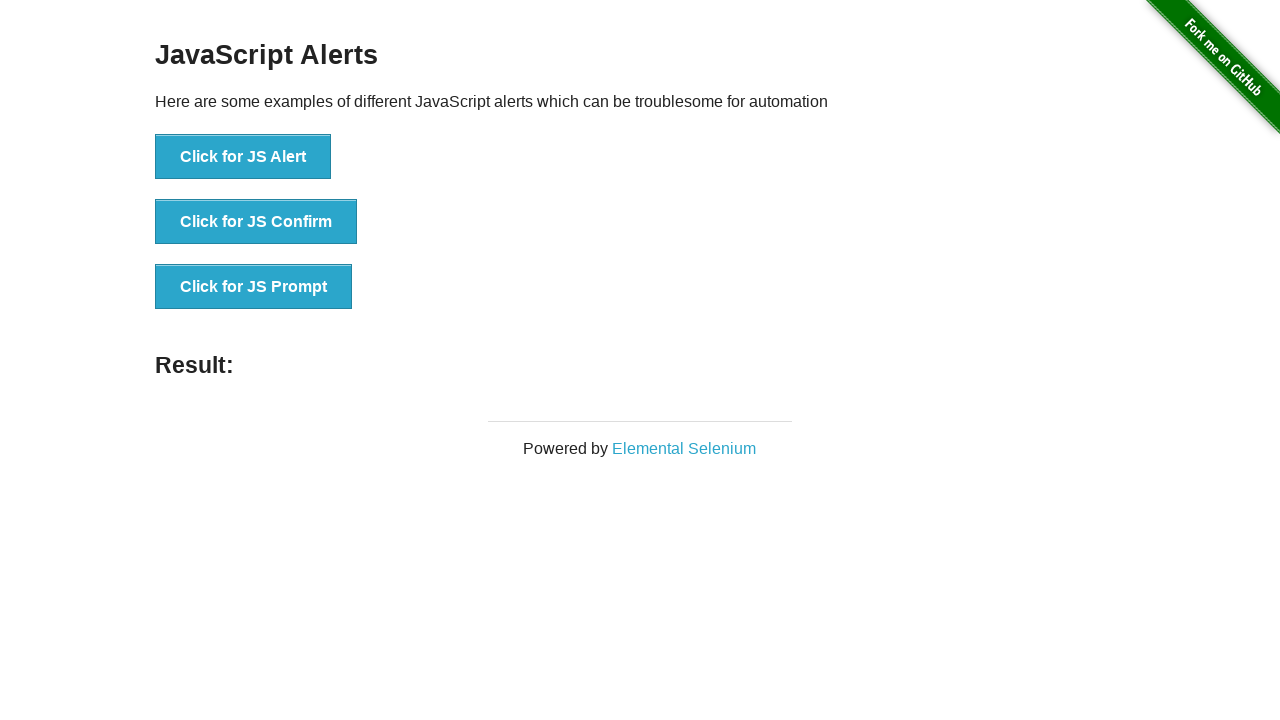

Waited for page to load after clicking link
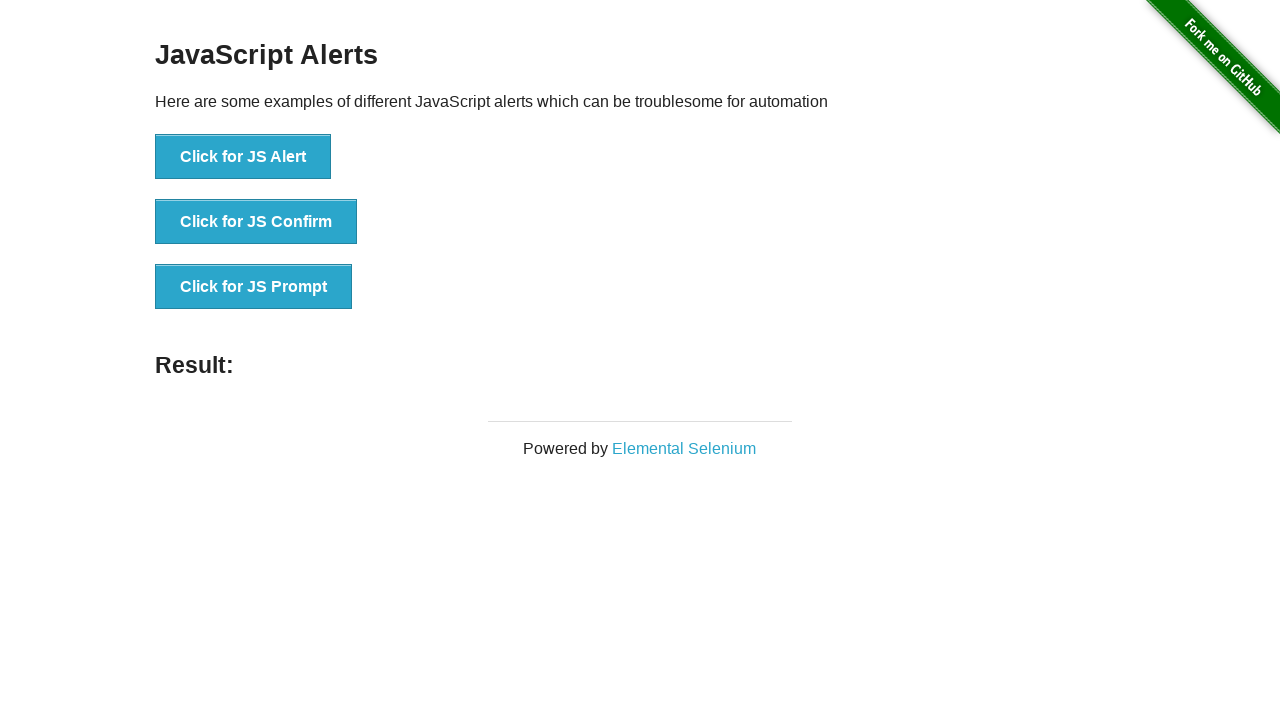

Found h3 element with text: JavaScript Alerts
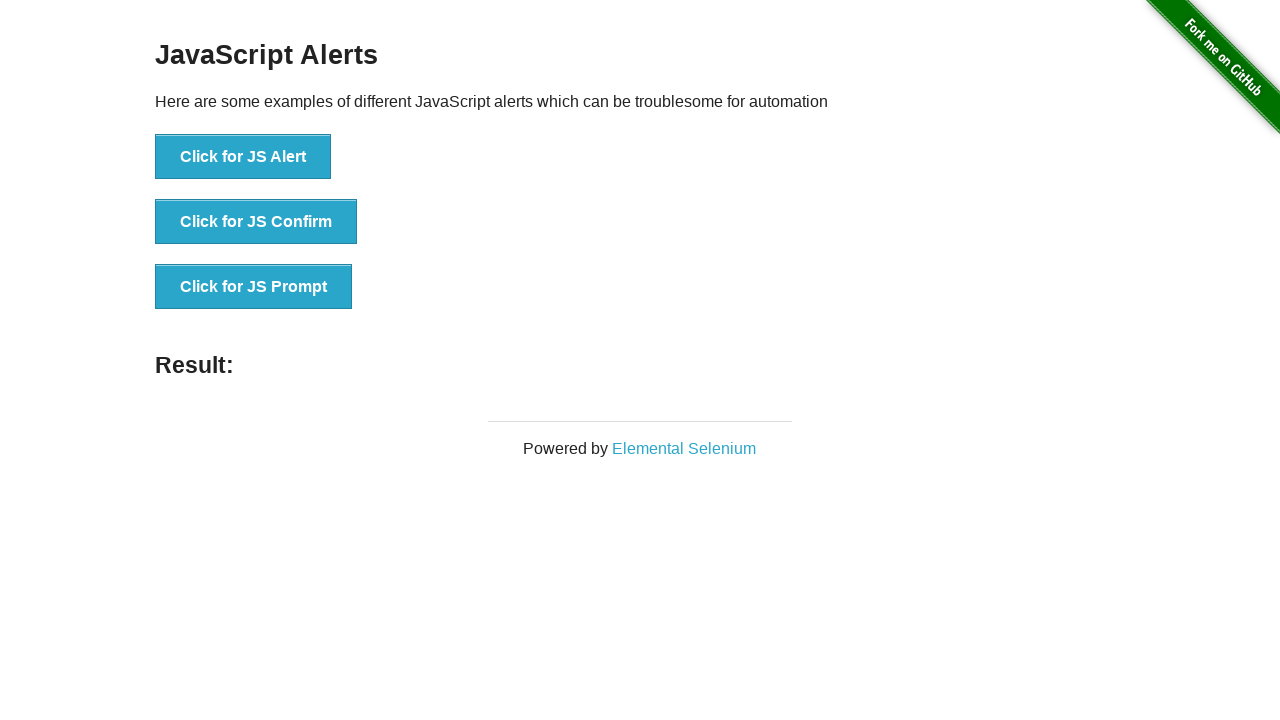

Navigated back to previous page
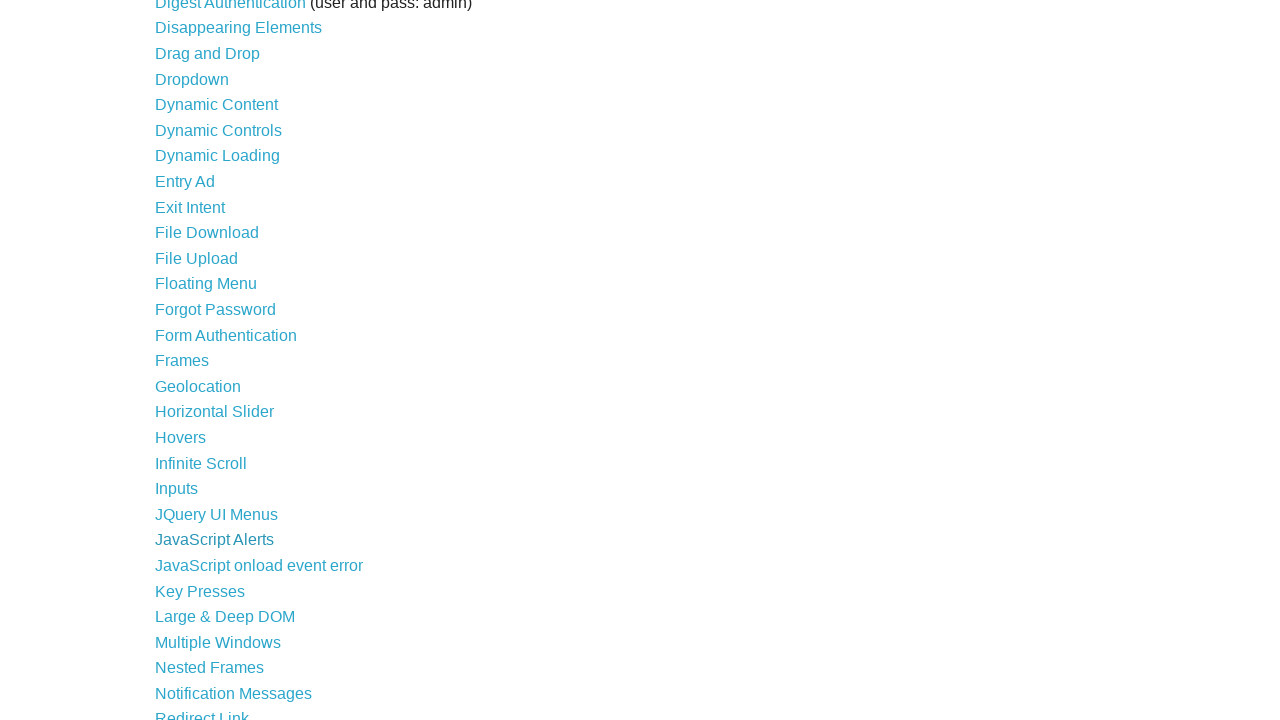

Waited for previous page to load
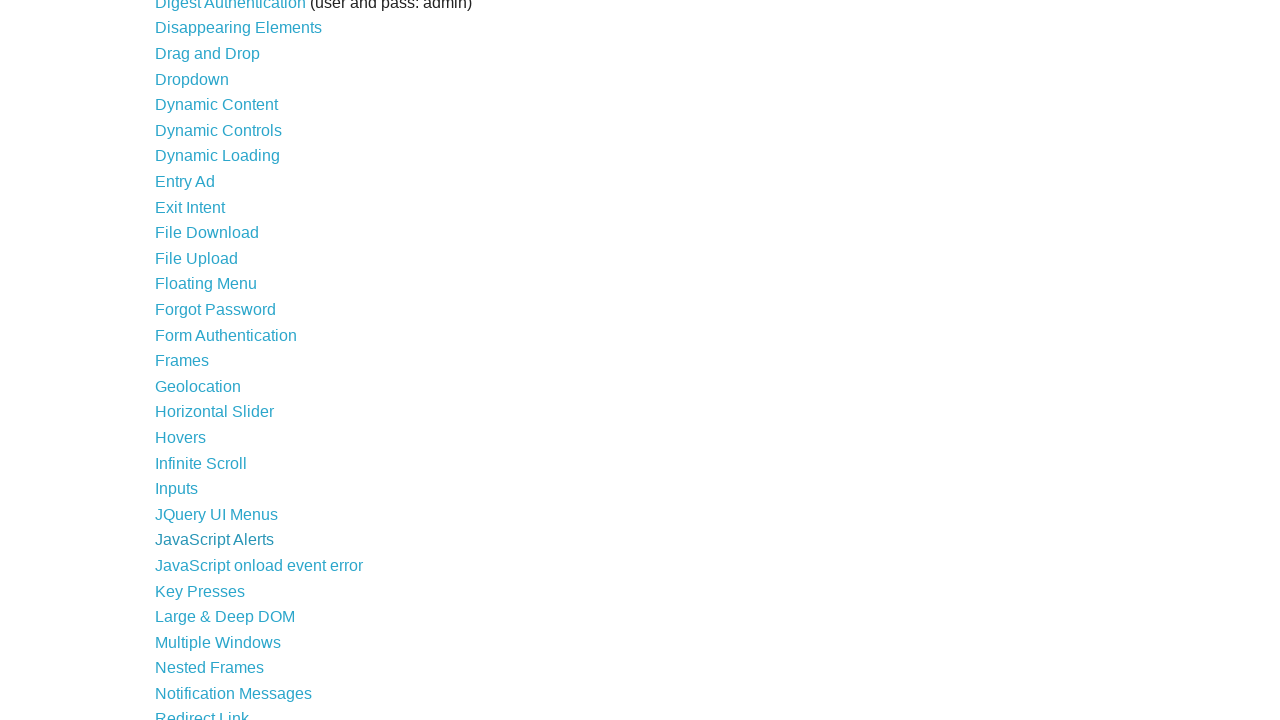

Found visible link with text: JavaScript onload event error
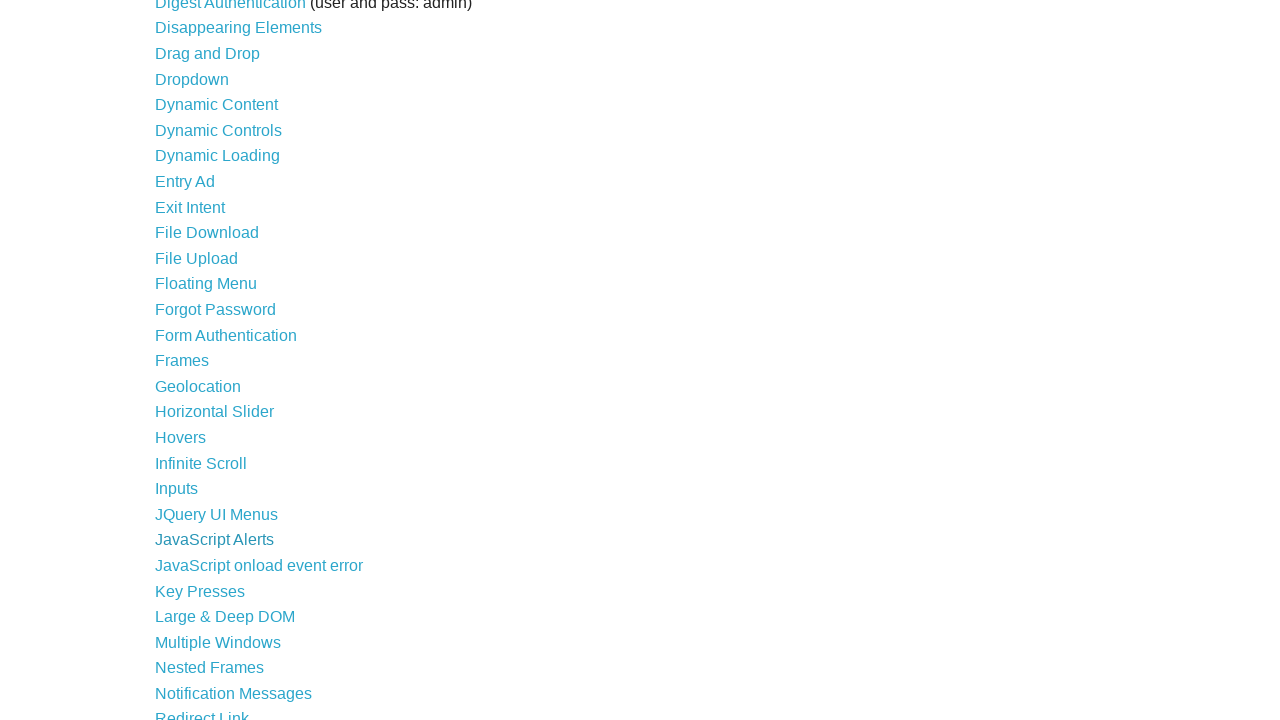

Clicked link: JavaScript onload event error at (259, 565) on a >> nth=30
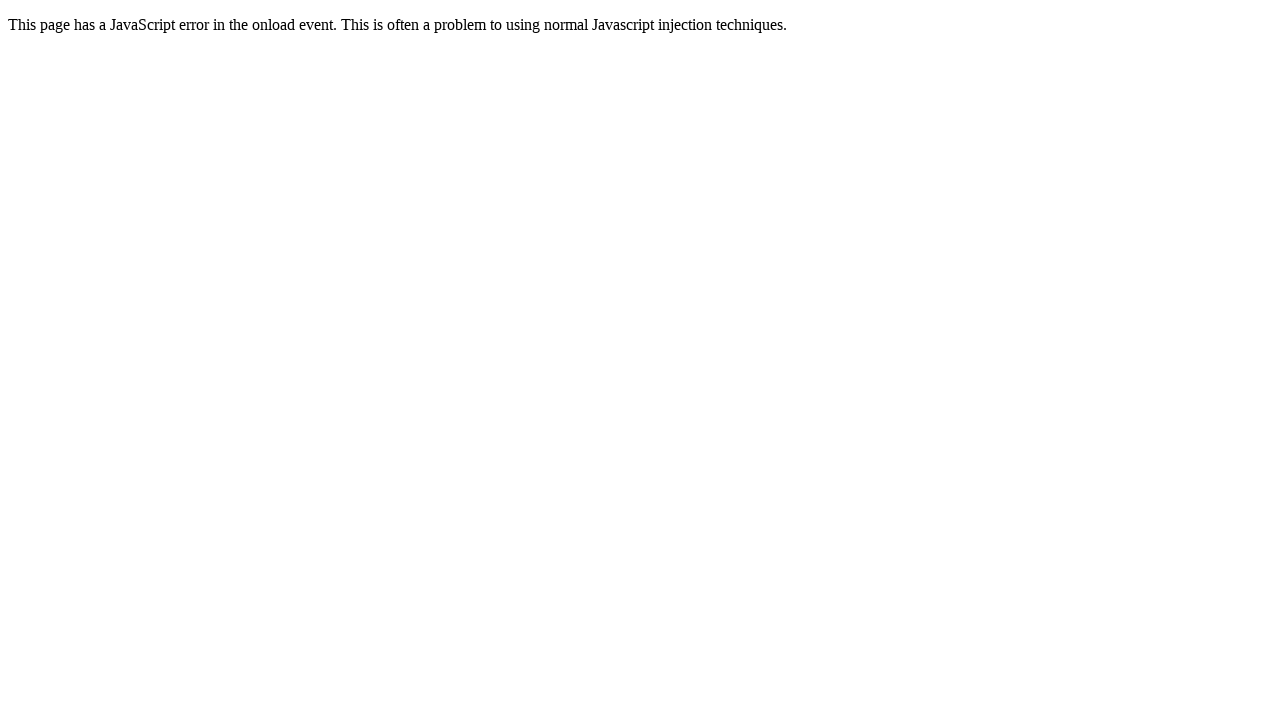

Waited for page to load after clicking link
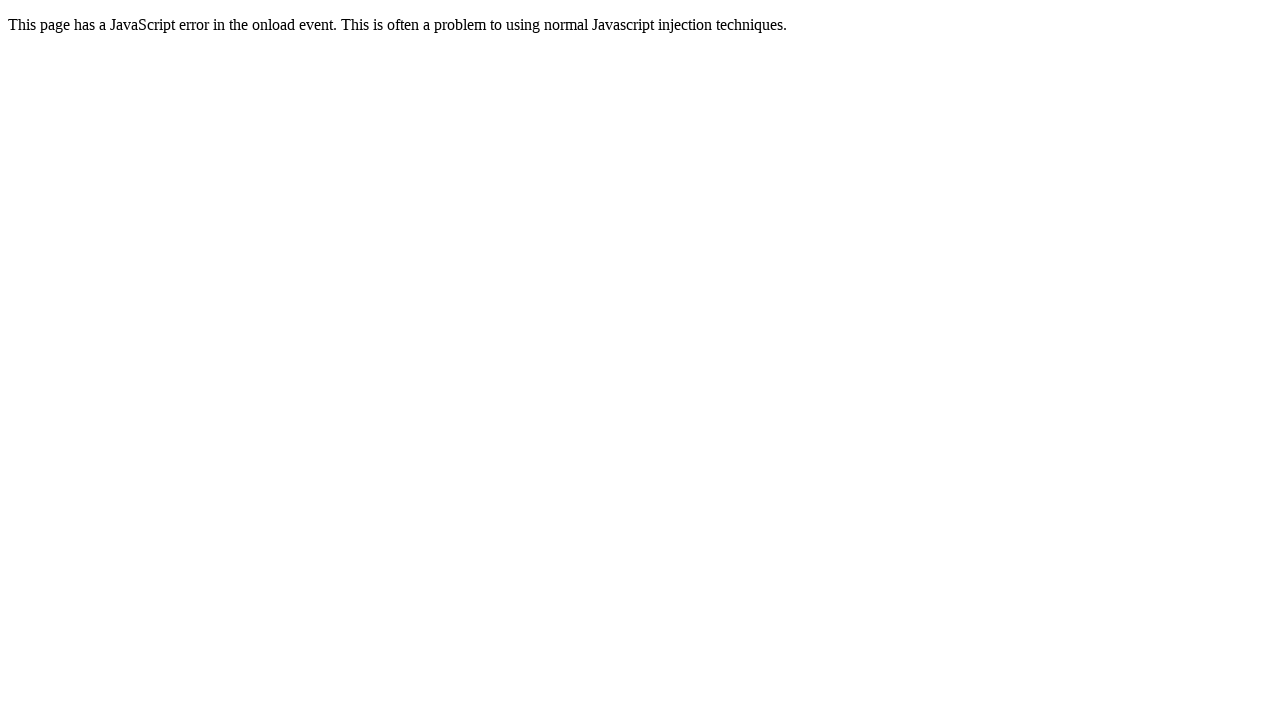

No h3 element found on the page
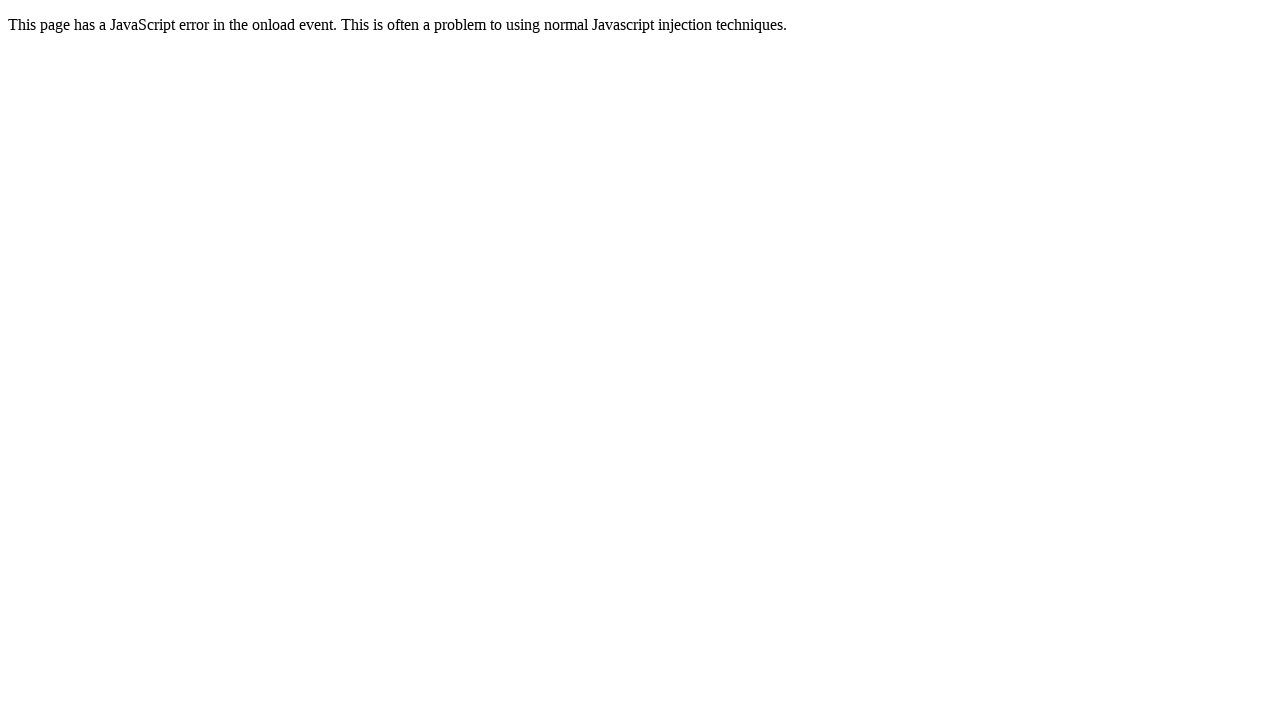

Navigated back to previous page
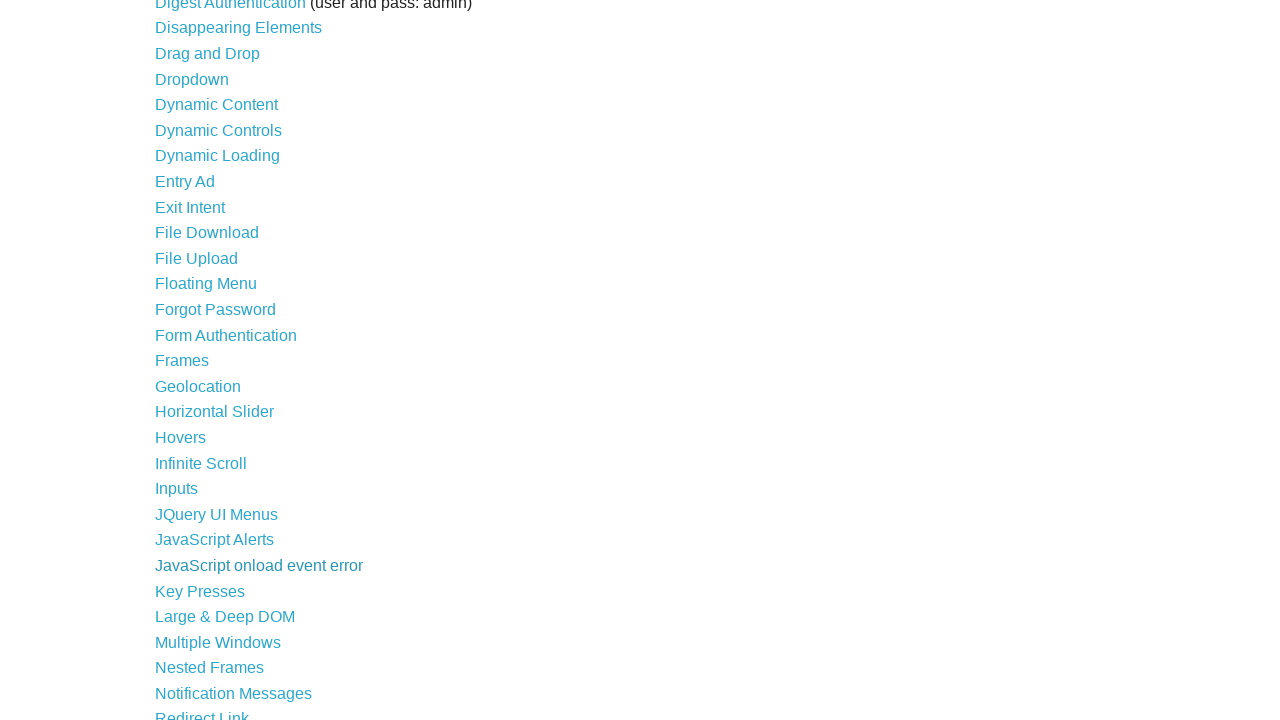

Waited for previous page to load
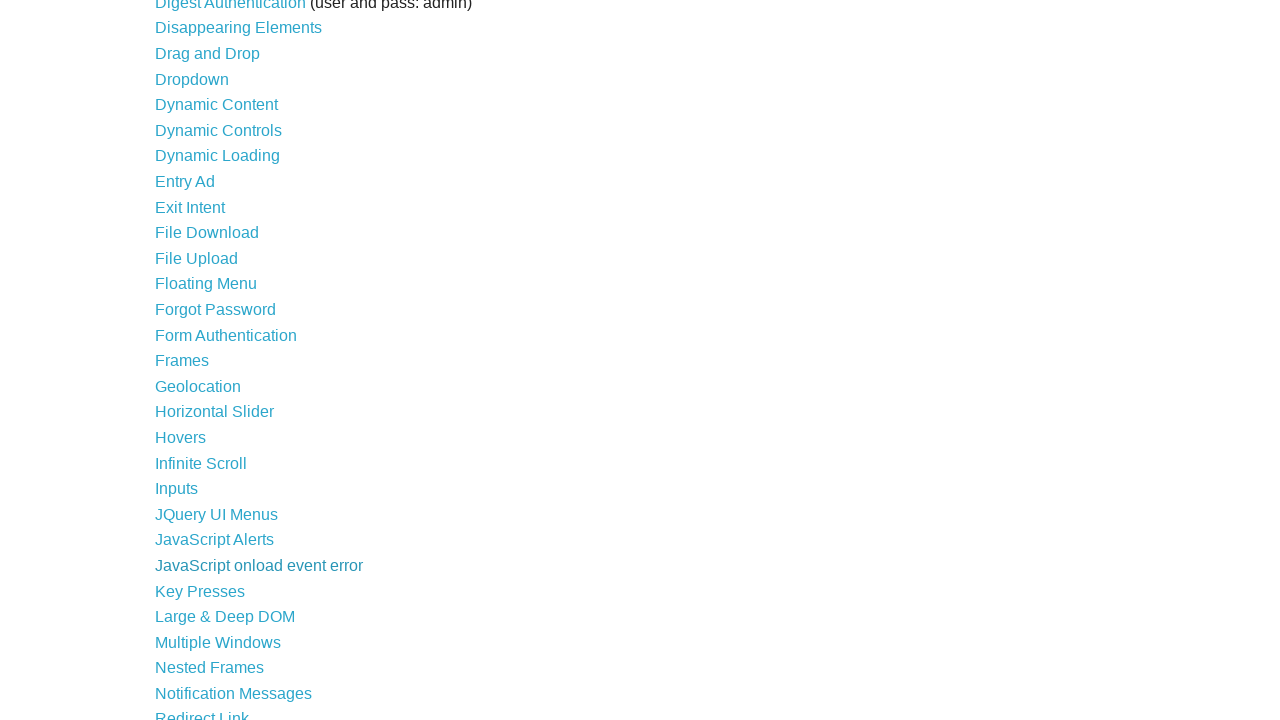

Found visible link with text: Key Presses
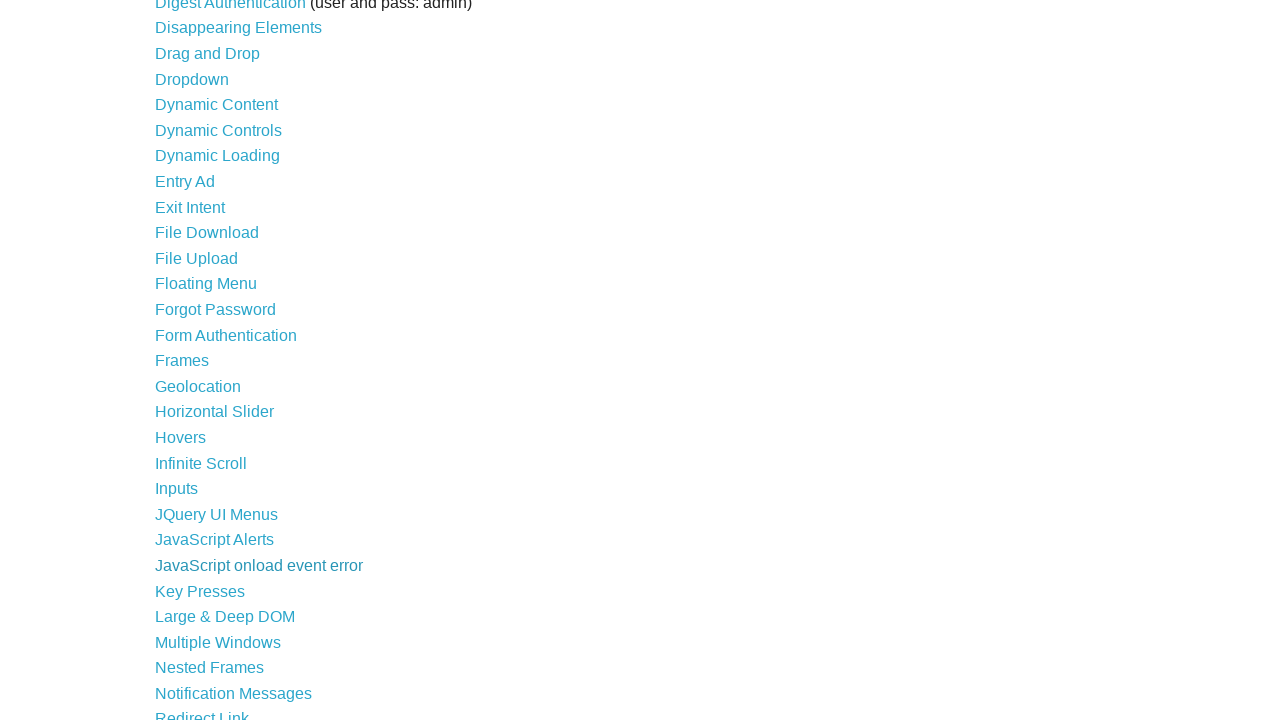

Clicked link: Key Presses at (200, 591) on a >> nth=31
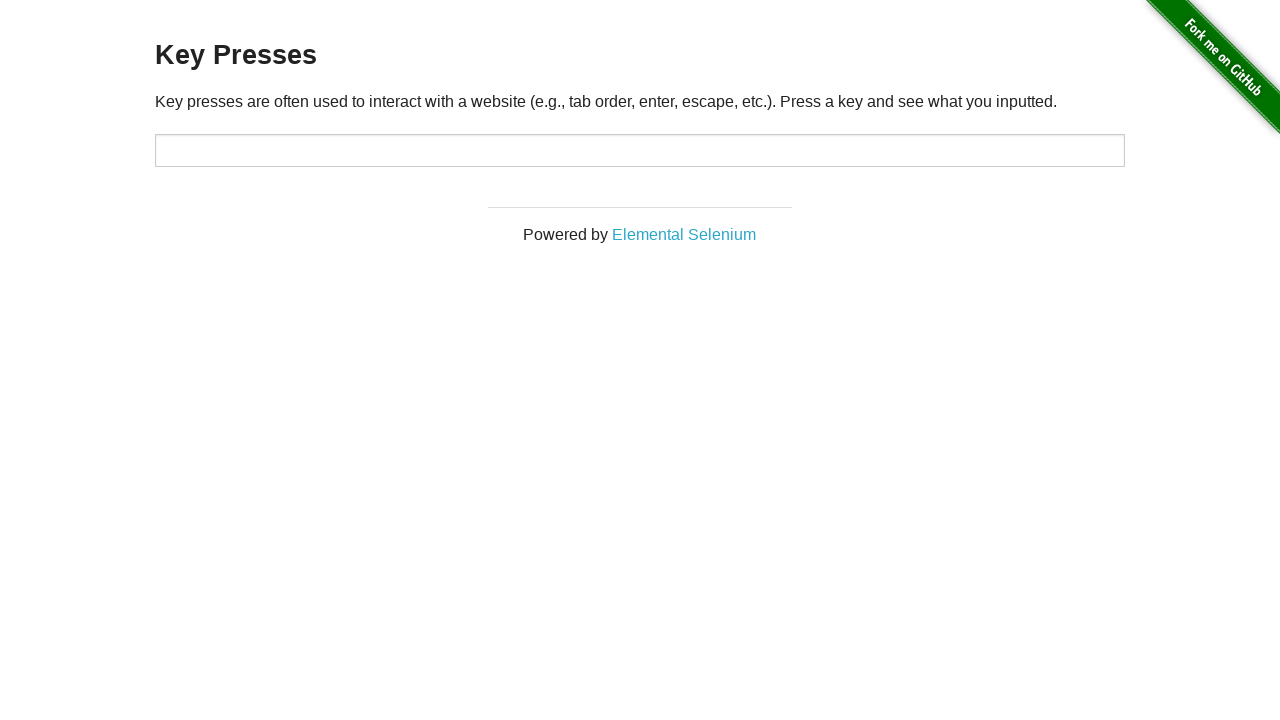

Waited for page to load after clicking link
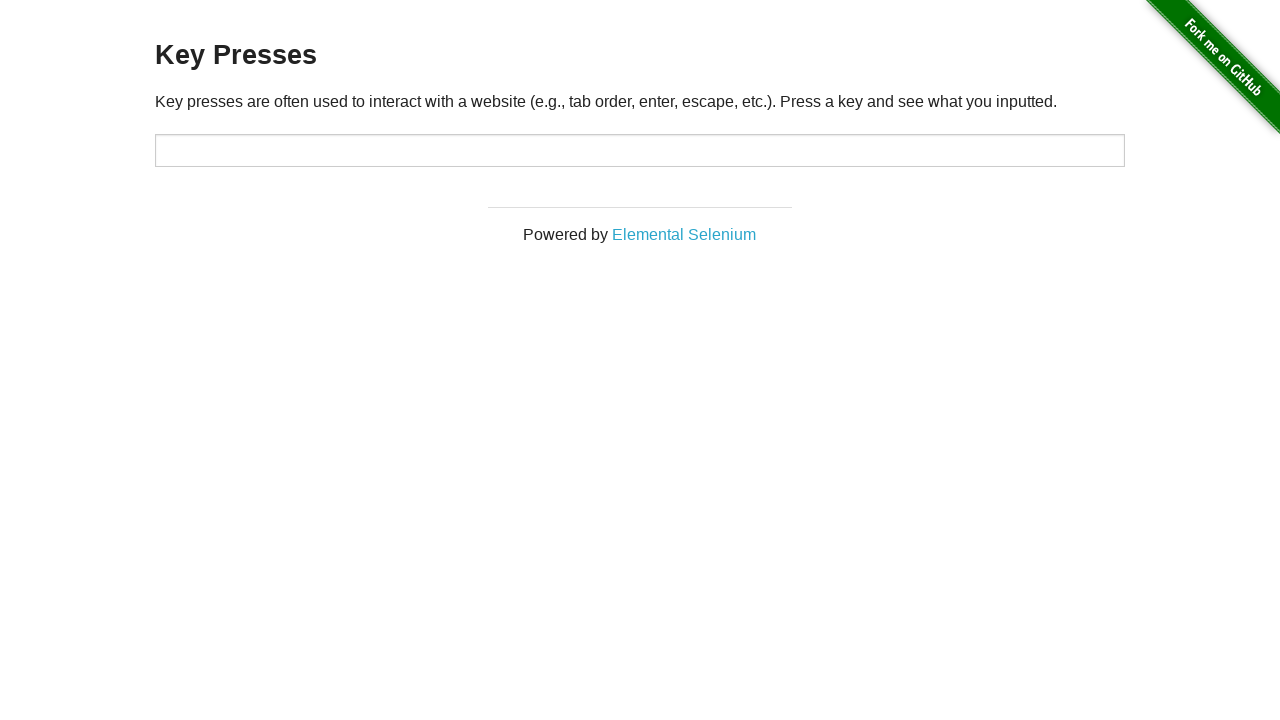

Found h3 element with text: Key Presses
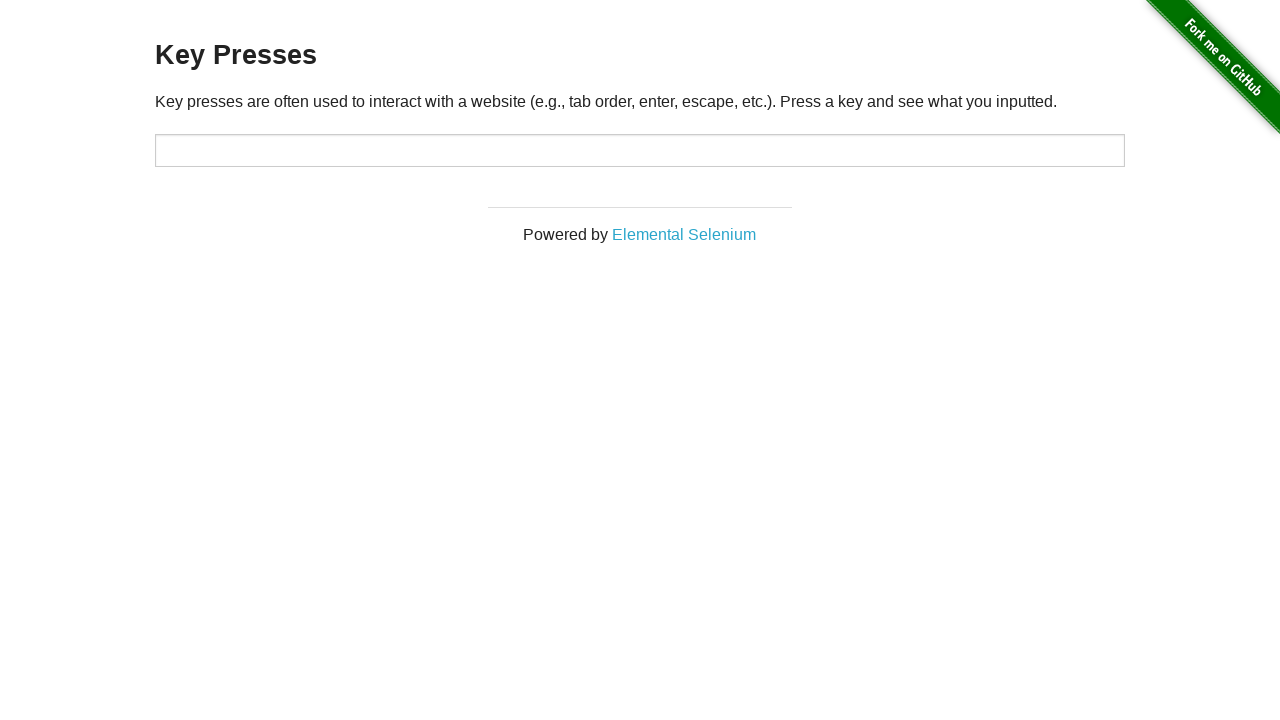

Navigated back to previous page
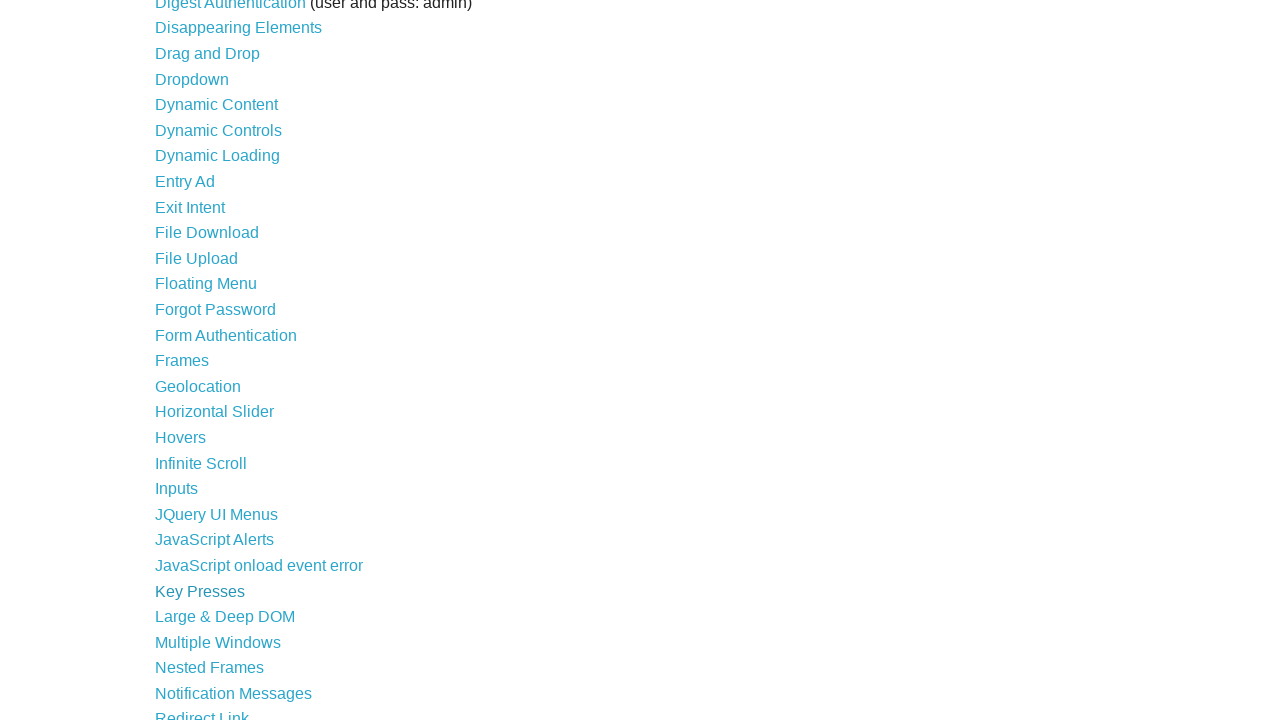

Waited for previous page to load
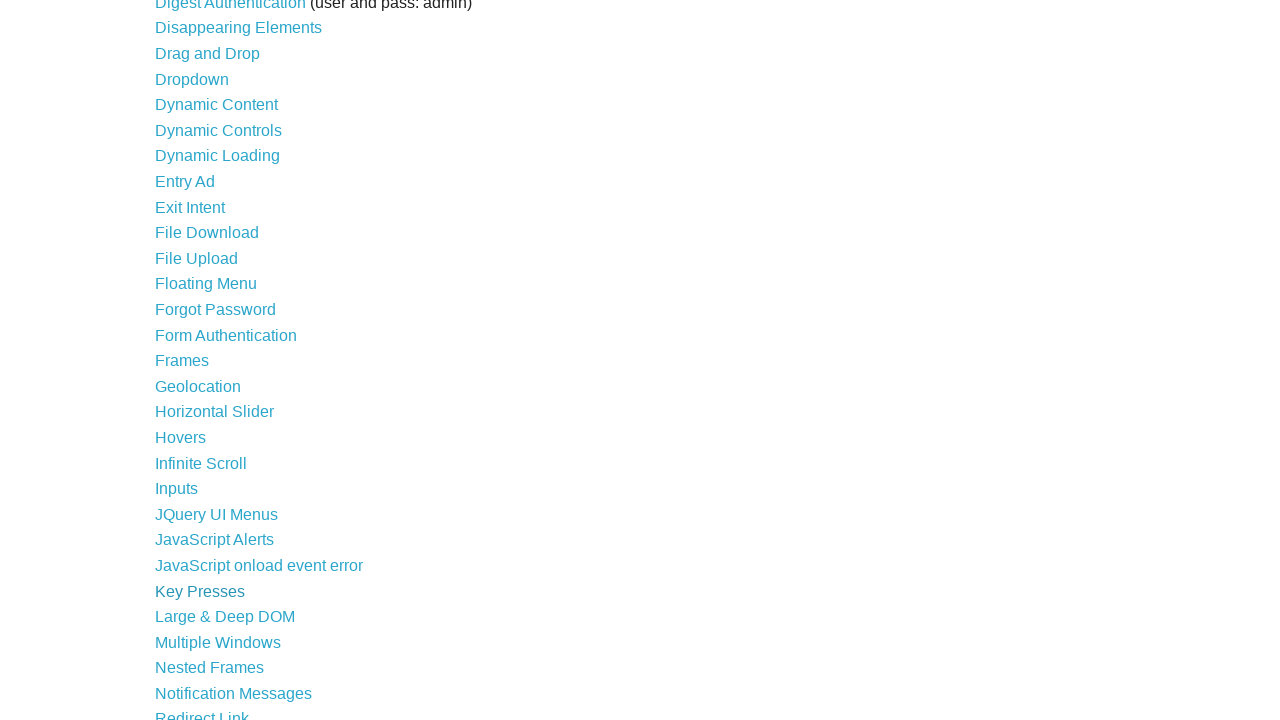

Found visible link with text: Large & Deep DOM
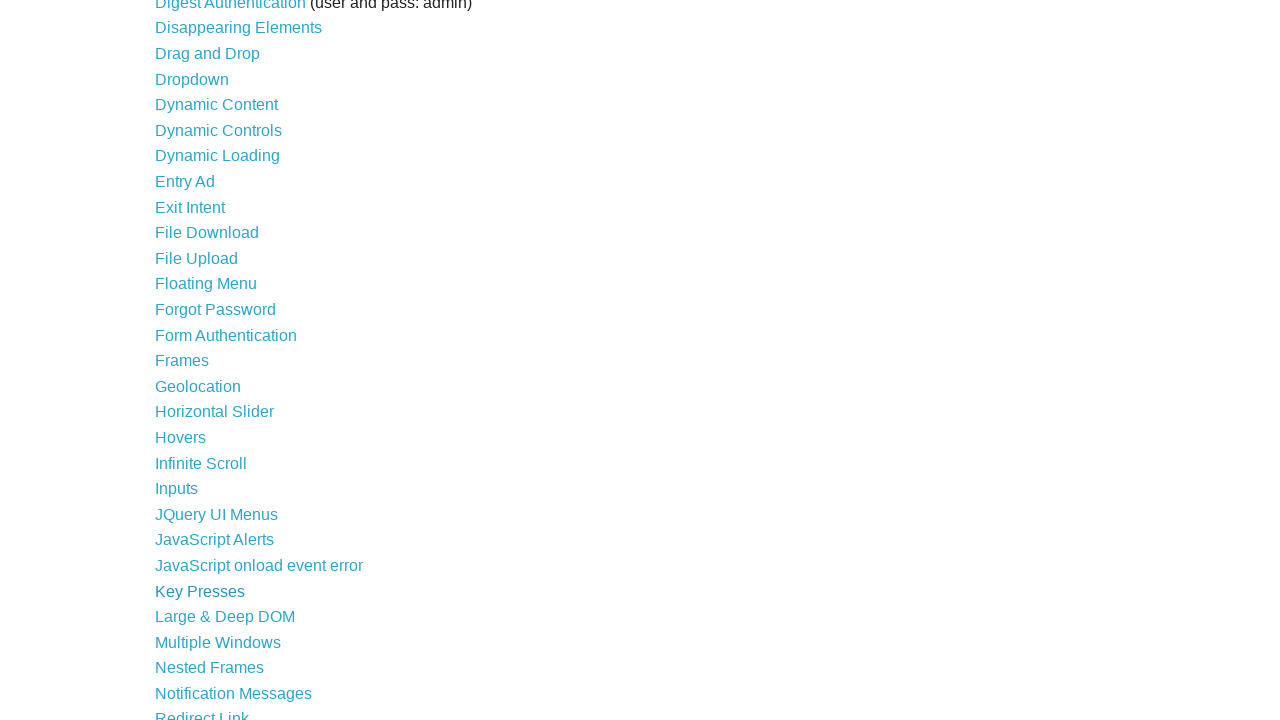

Clicked link: Large & Deep DOM at (225, 617) on a >> nth=32
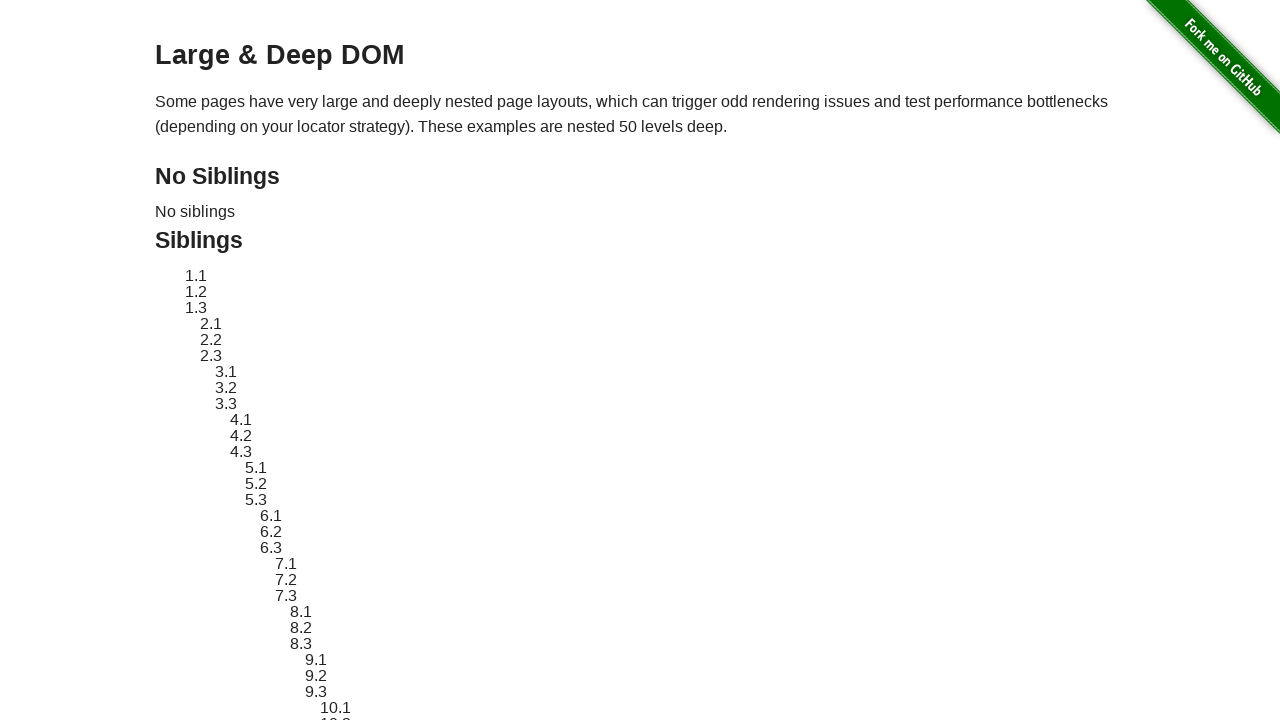

Waited for page to load after clicking link
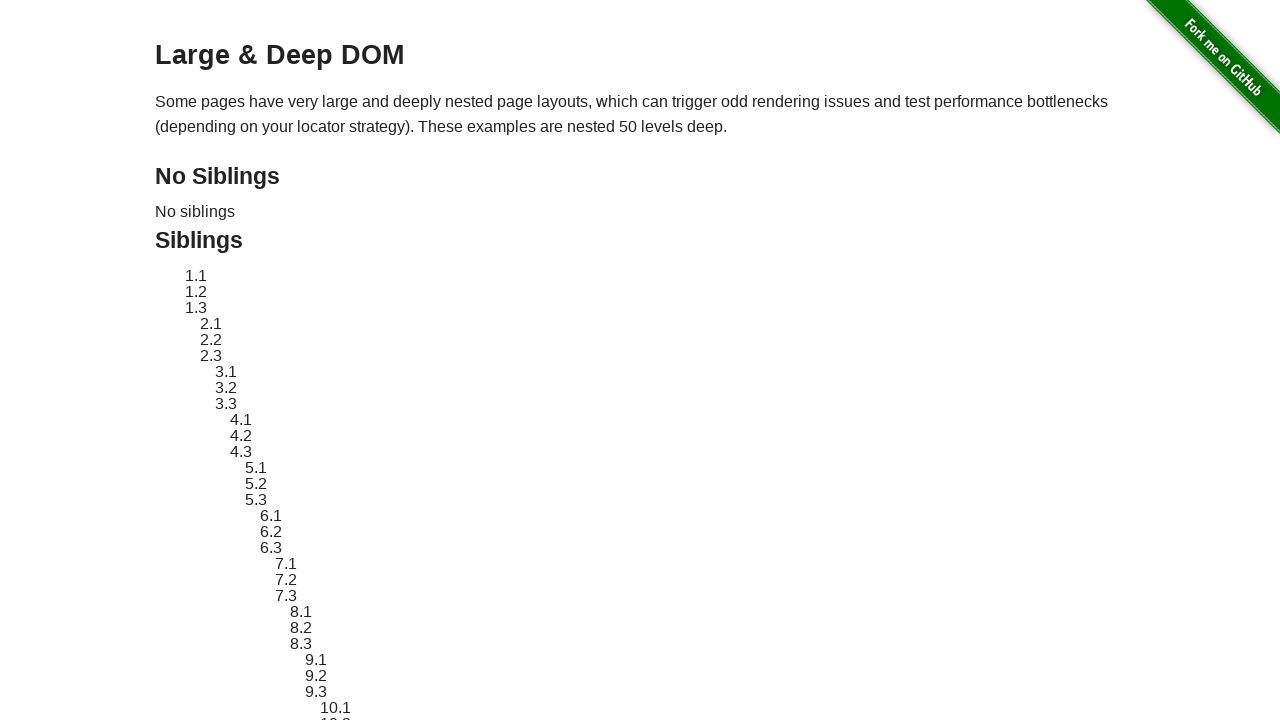

Found h3 element with text: Large & Deep DOM
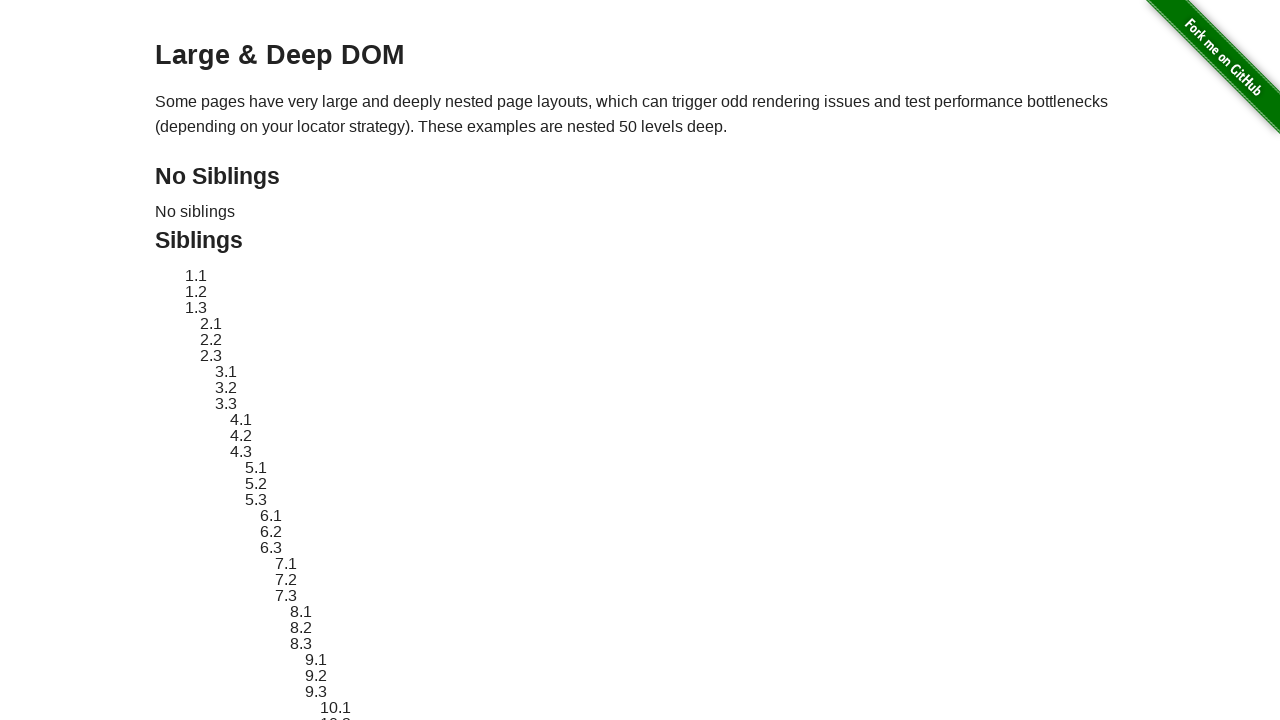

Navigated back to previous page
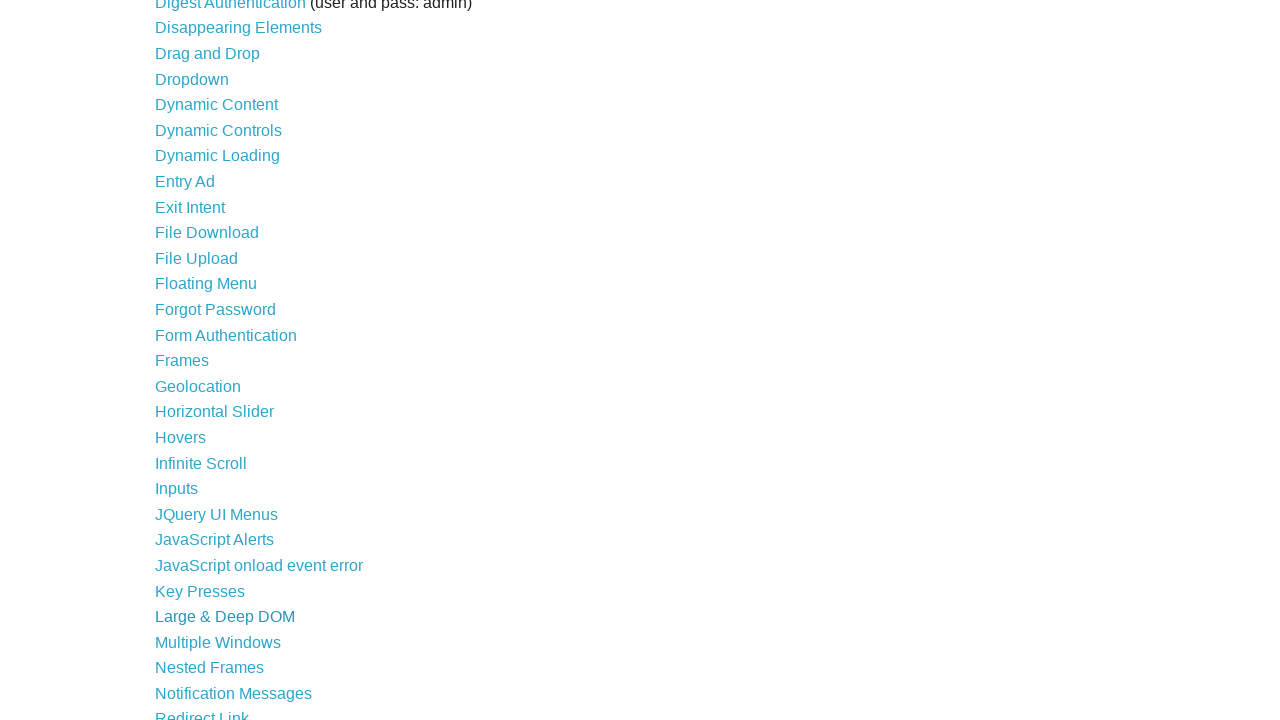

Waited for previous page to load
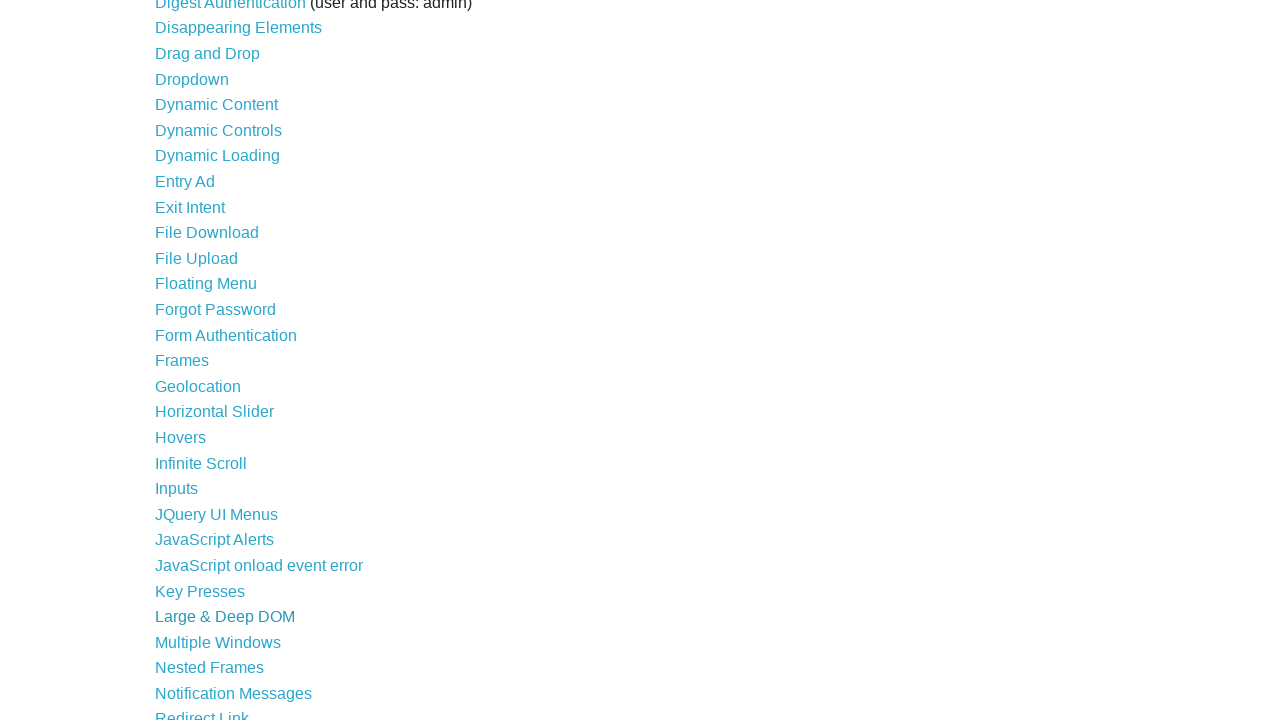

Found visible link with text: Multiple Windows
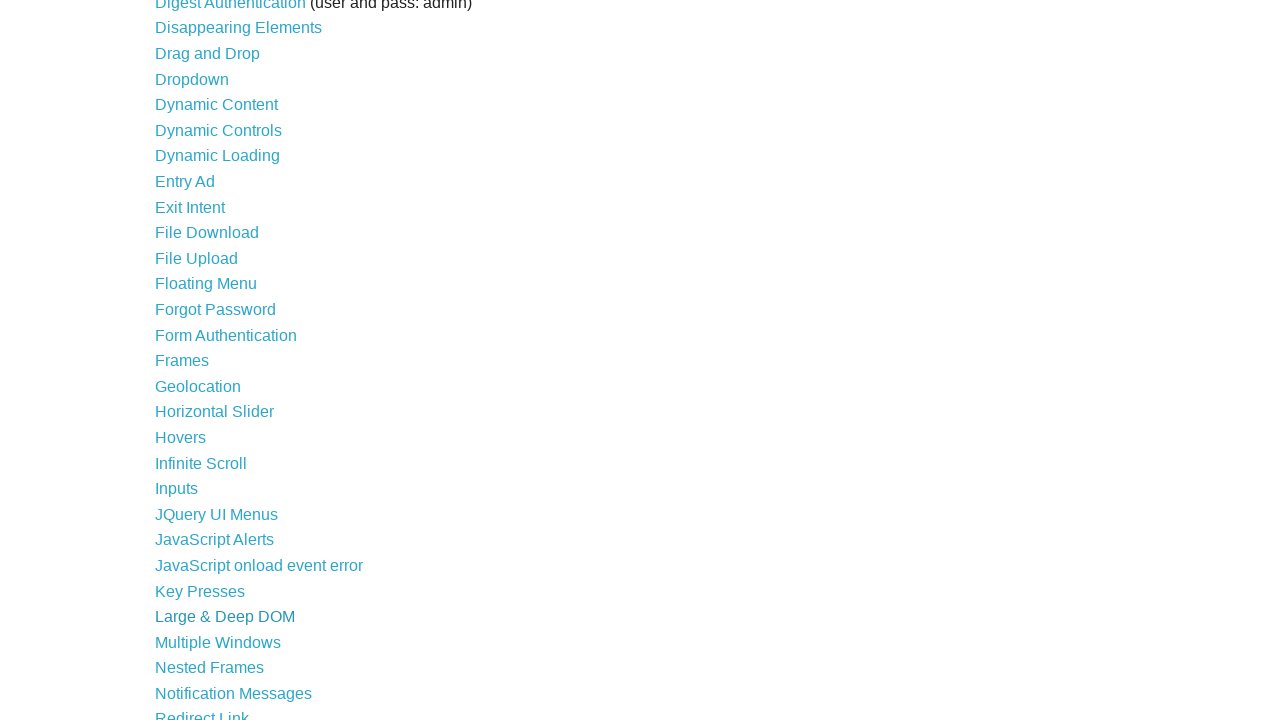

Clicked link: Multiple Windows at (218, 642) on a >> nth=33
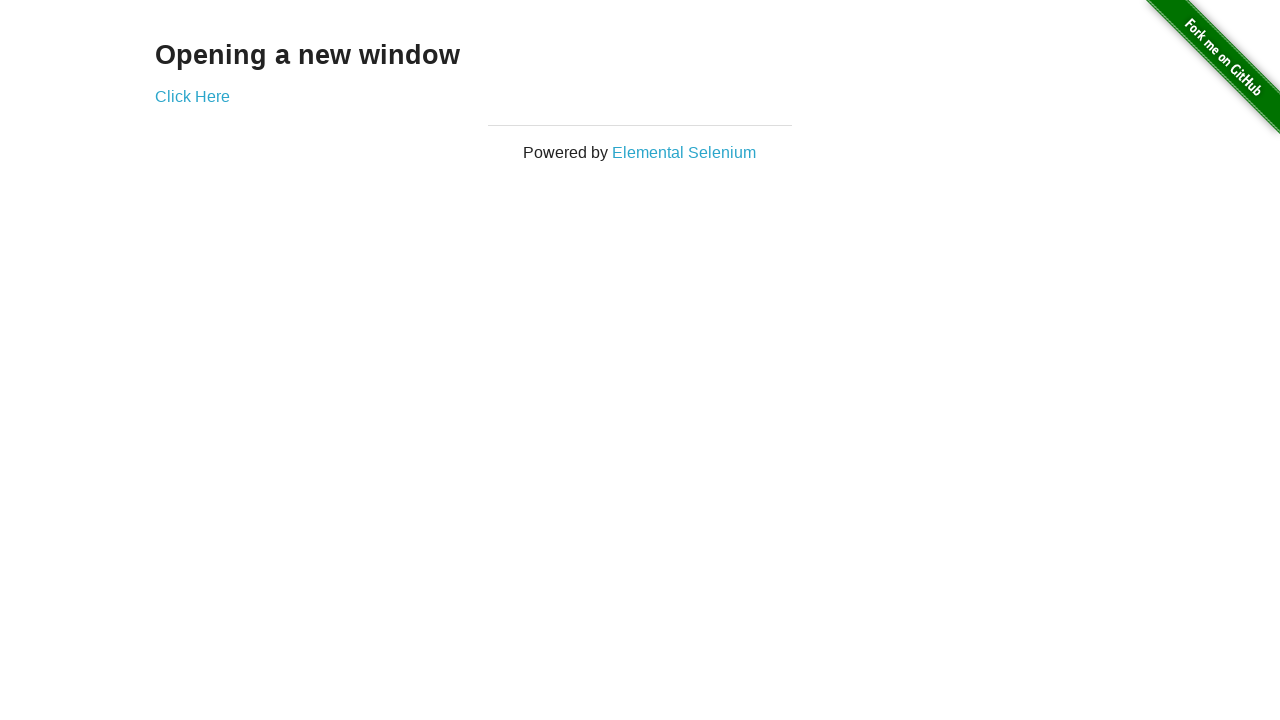

Waited for page to load after clicking link
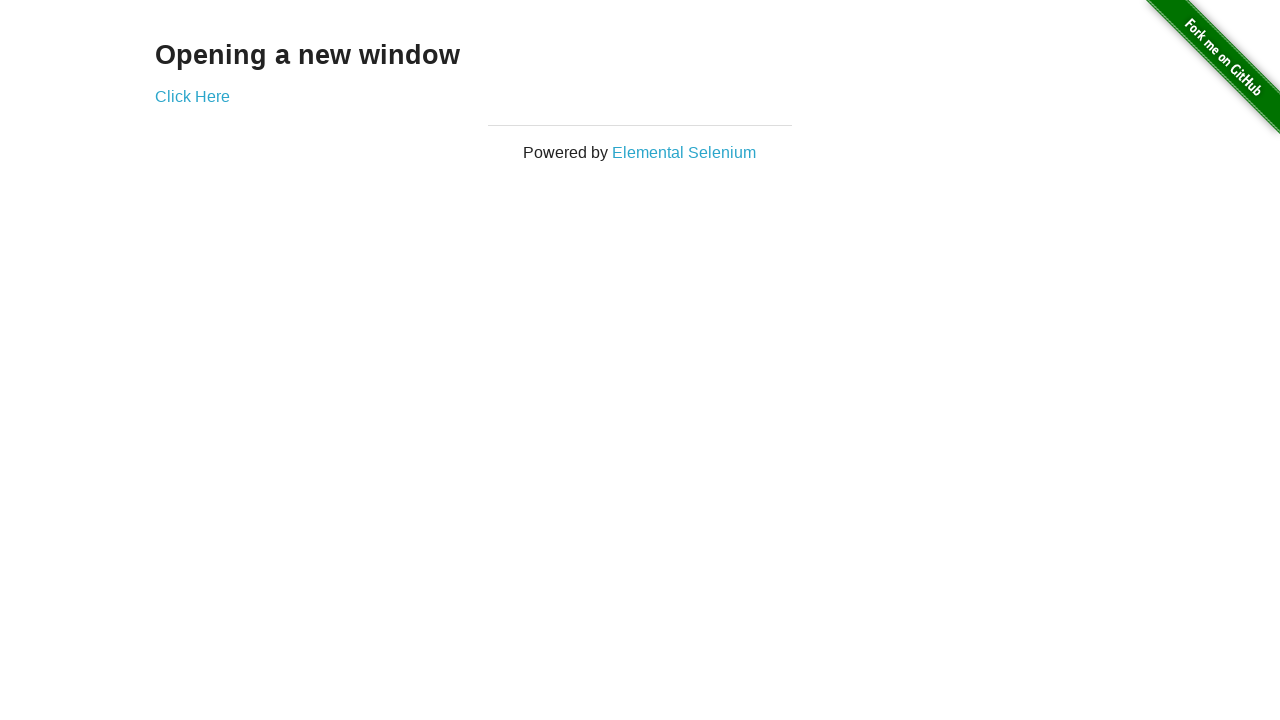

Found h3 element with text: Opening a new window
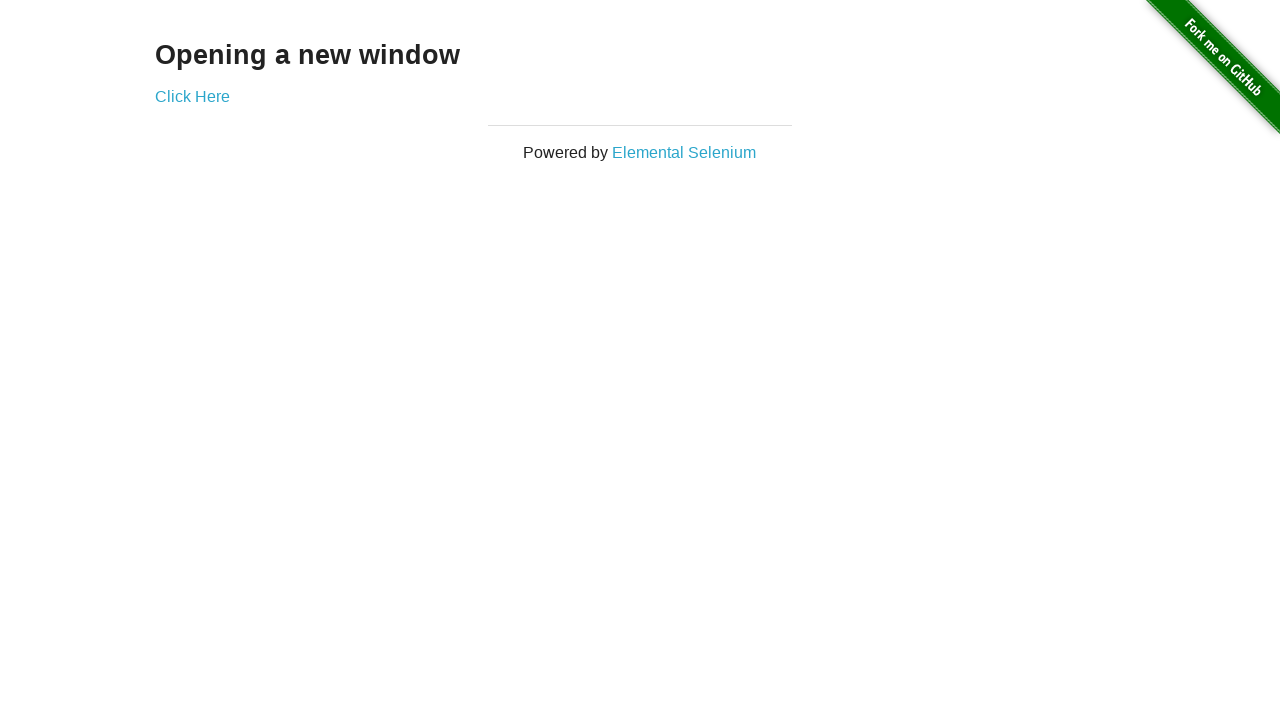

Navigated back to previous page
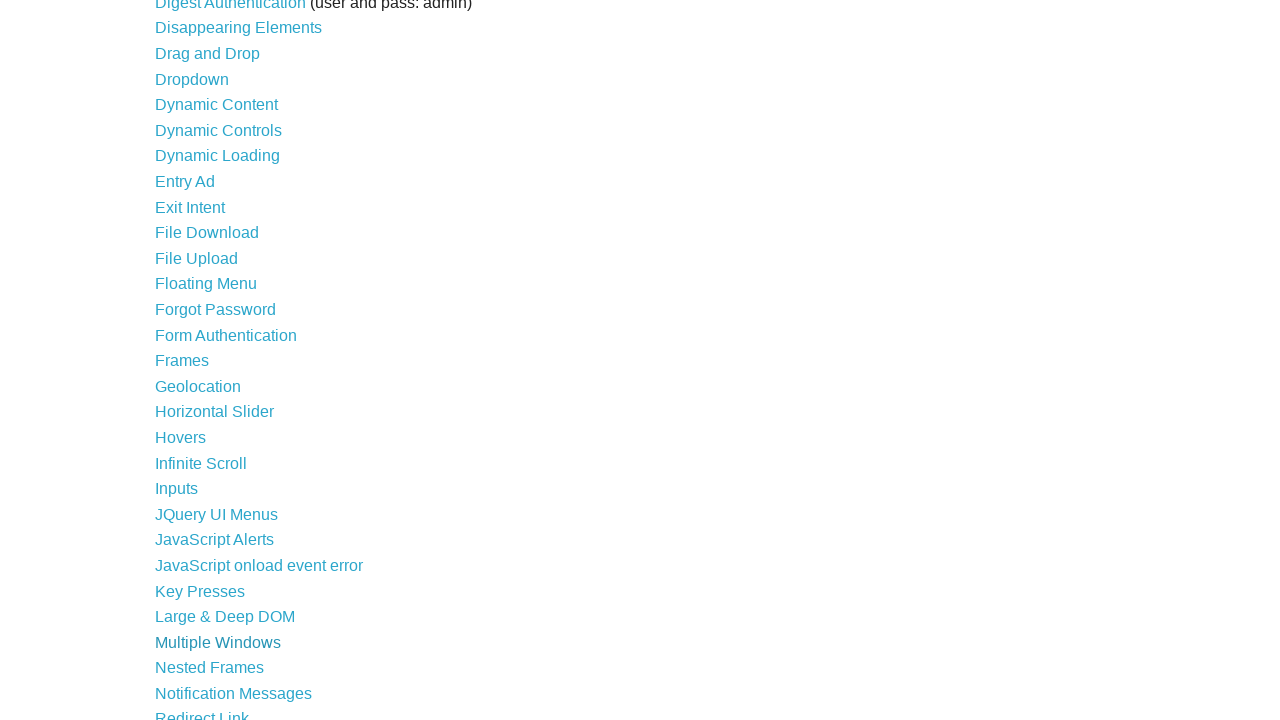

Waited for previous page to load
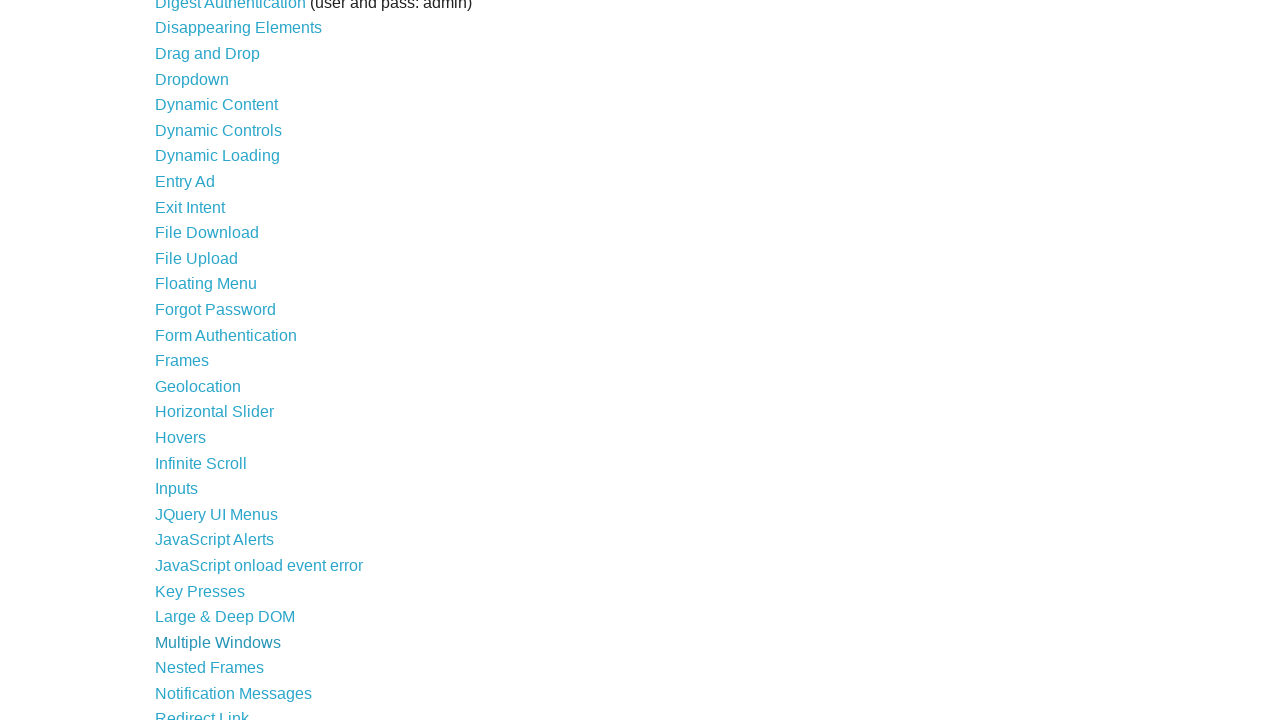

Found visible link with text: Nested Frames
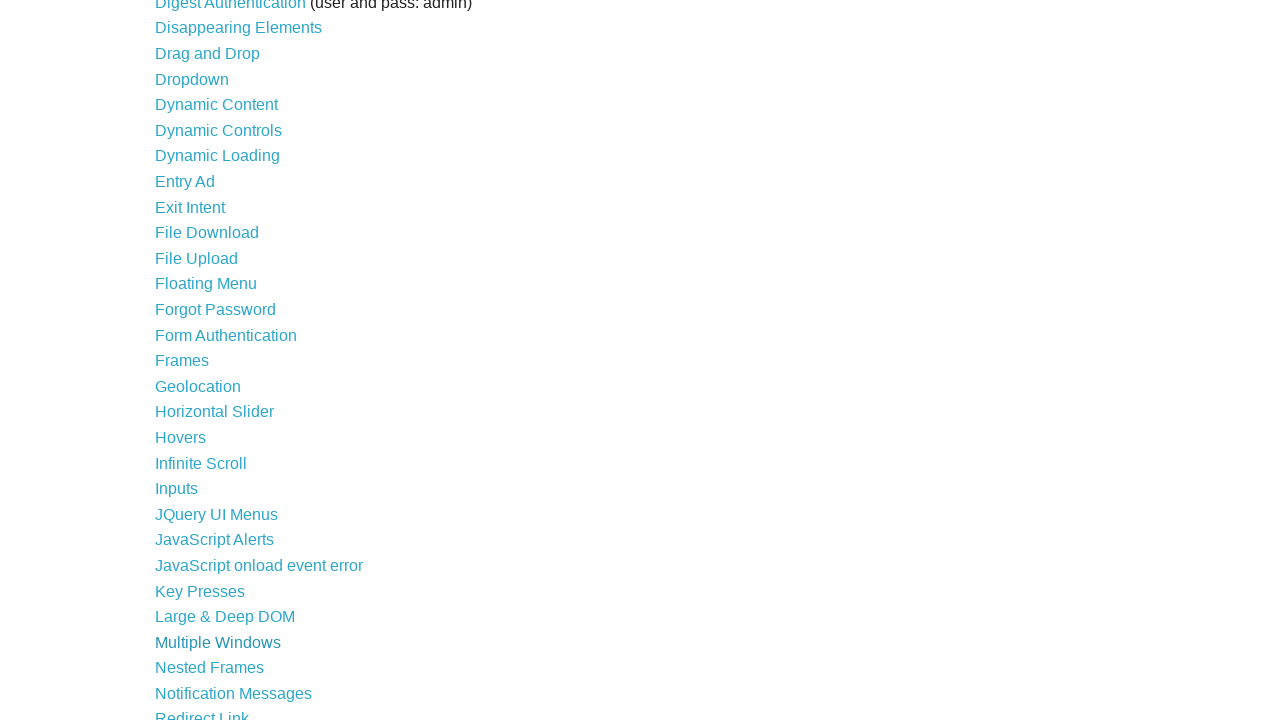

Clicked link: Nested Frames at (210, 668) on a >> nth=34
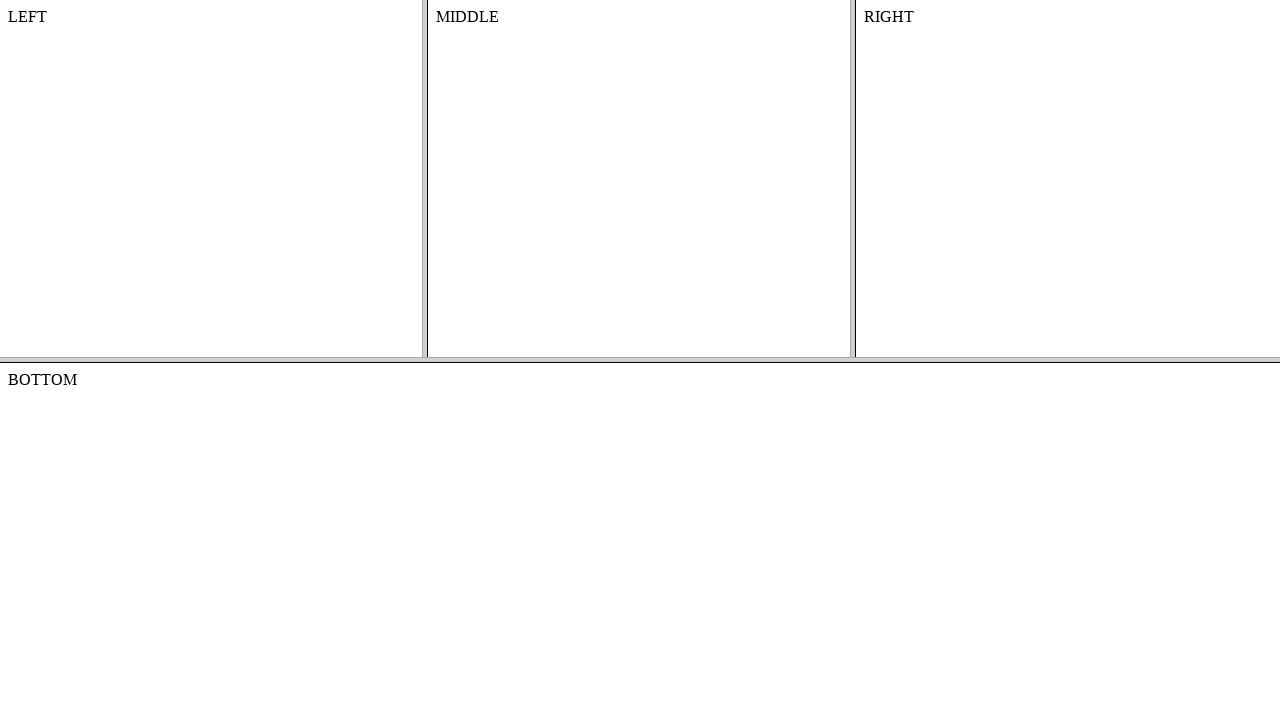

Waited for page to load after clicking link
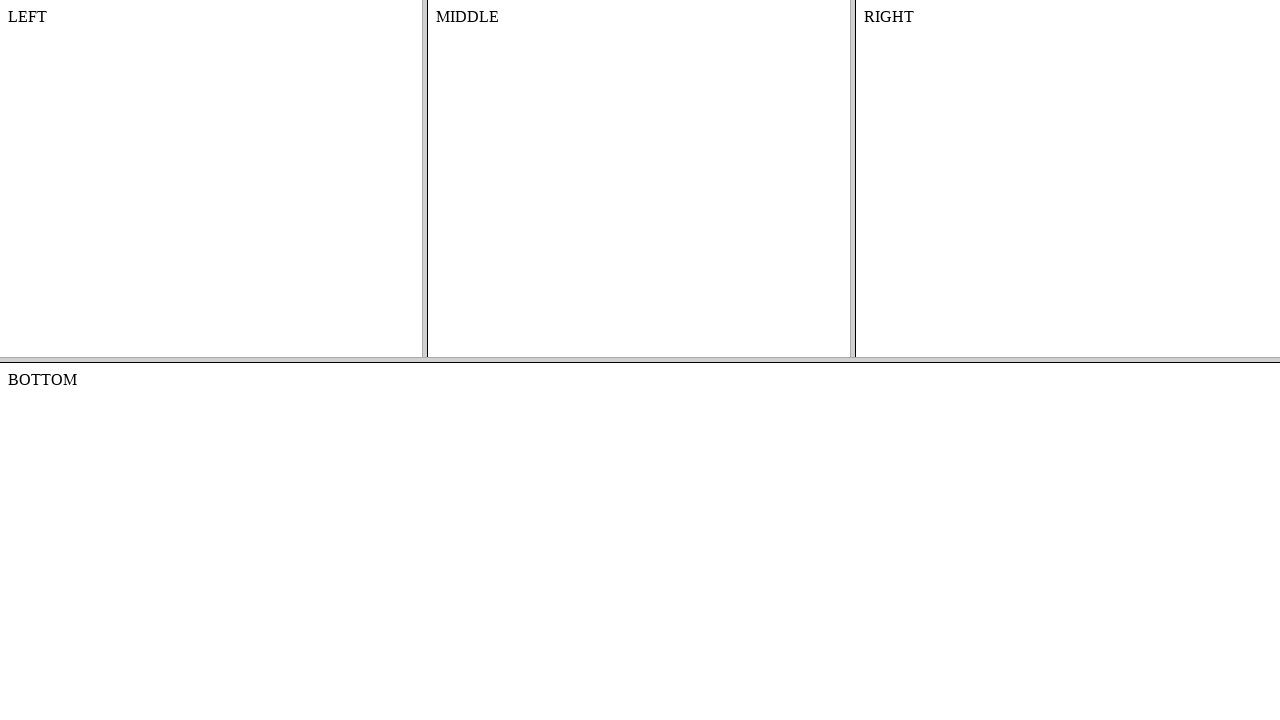

No h3 element found on the page
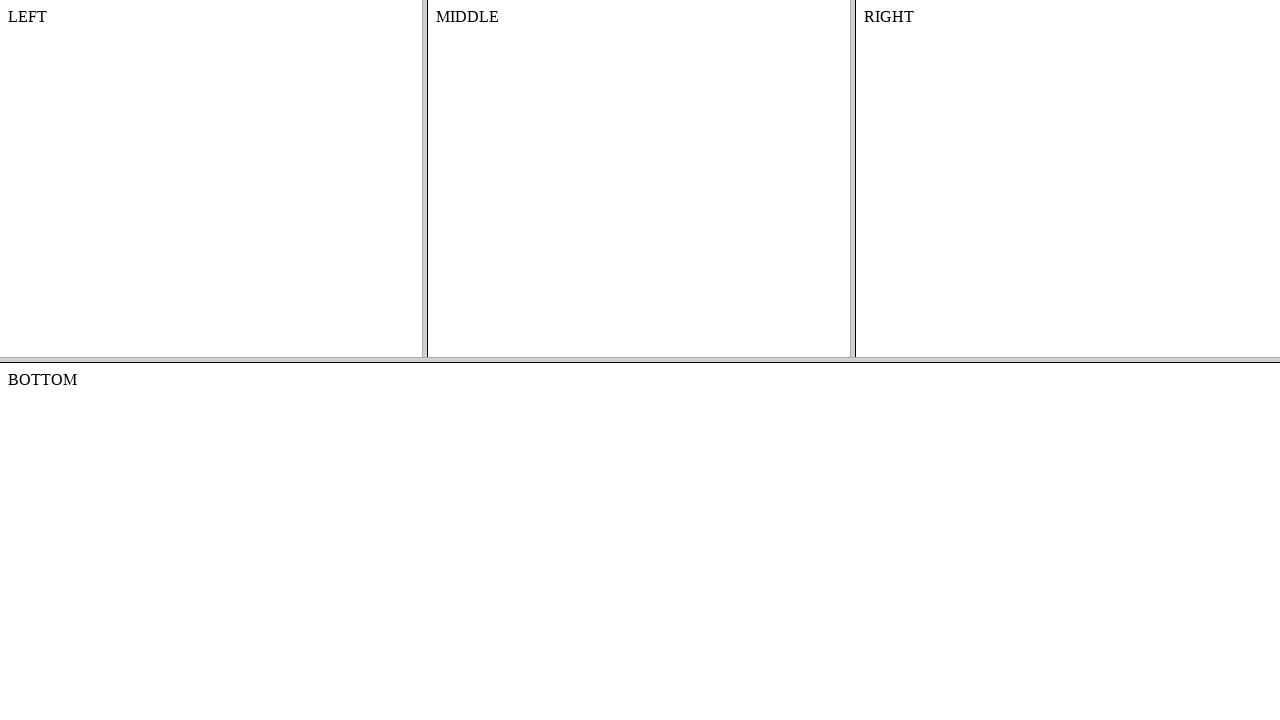

Navigated back to previous page
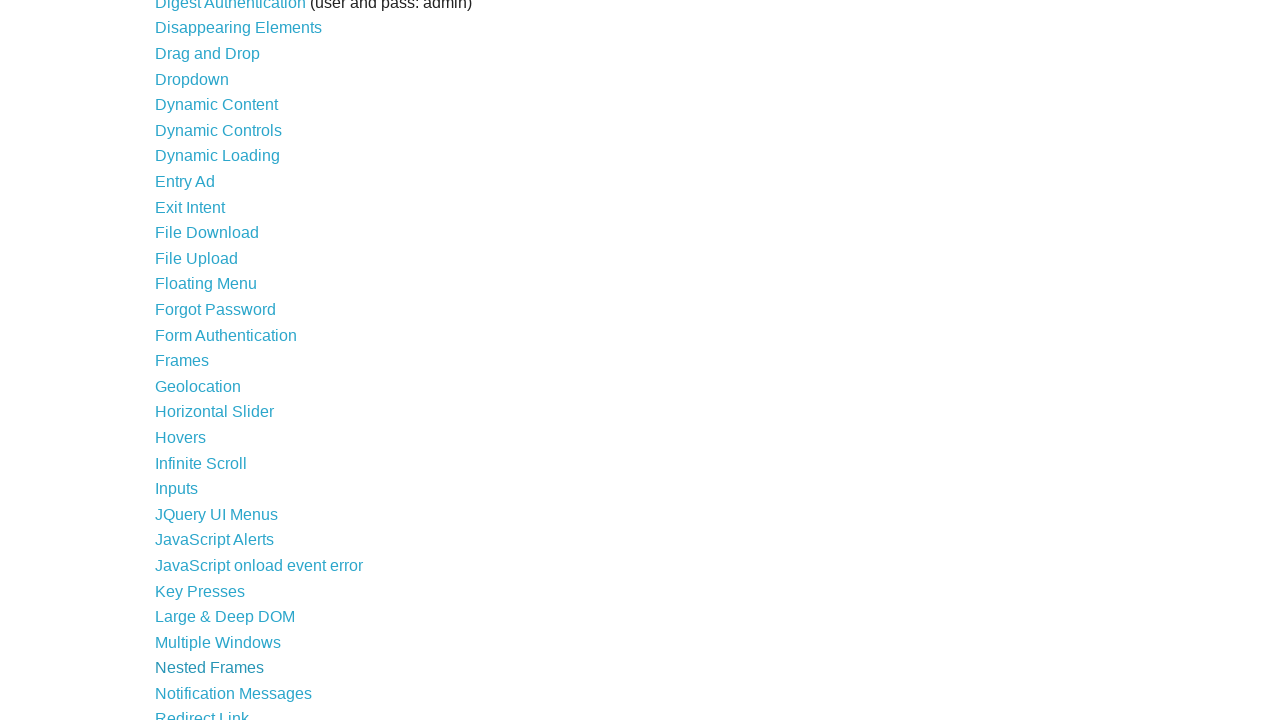

Waited for previous page to load
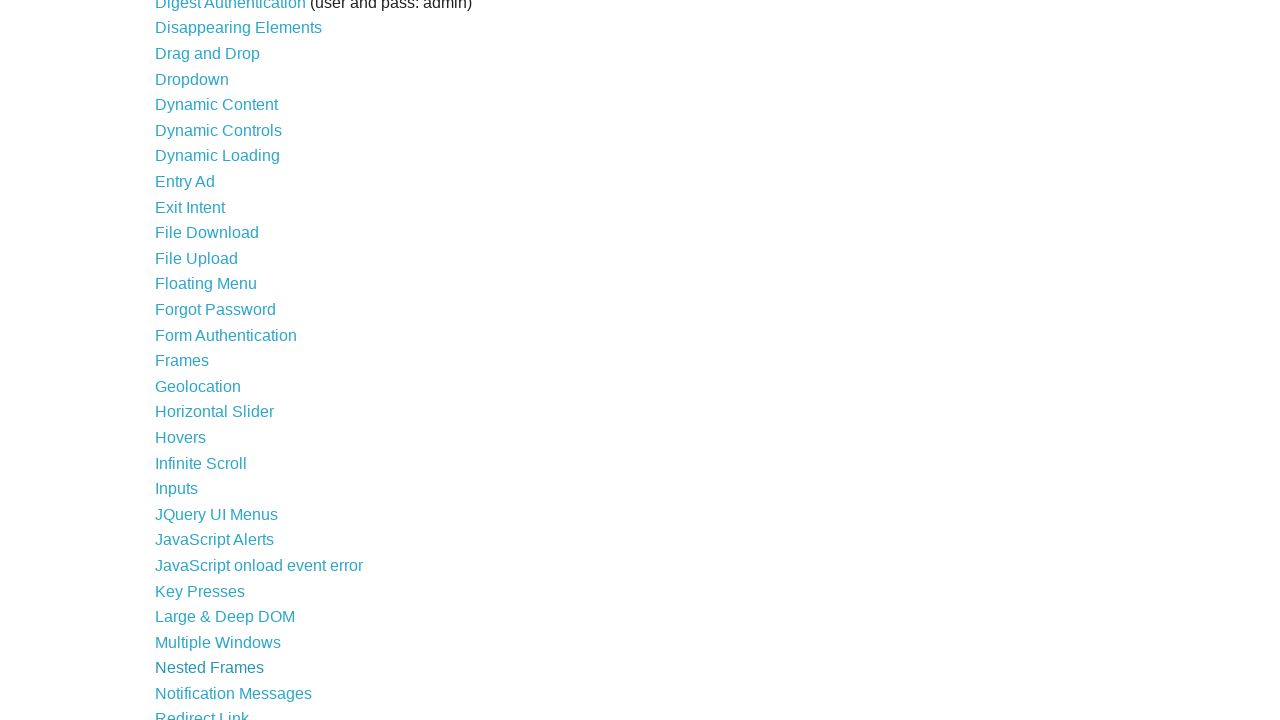

Found visible link with text: Notification Messages
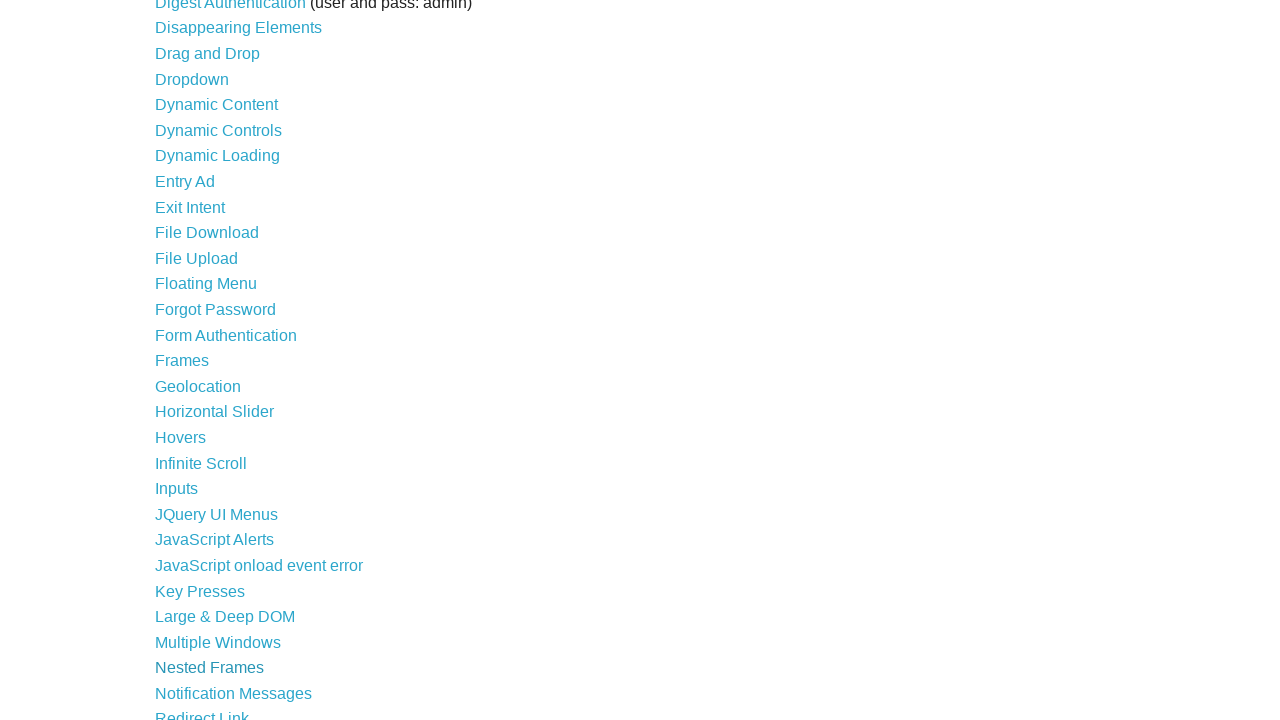

Clicked link: Notification Messages at (234, 693) on a >> nth=35
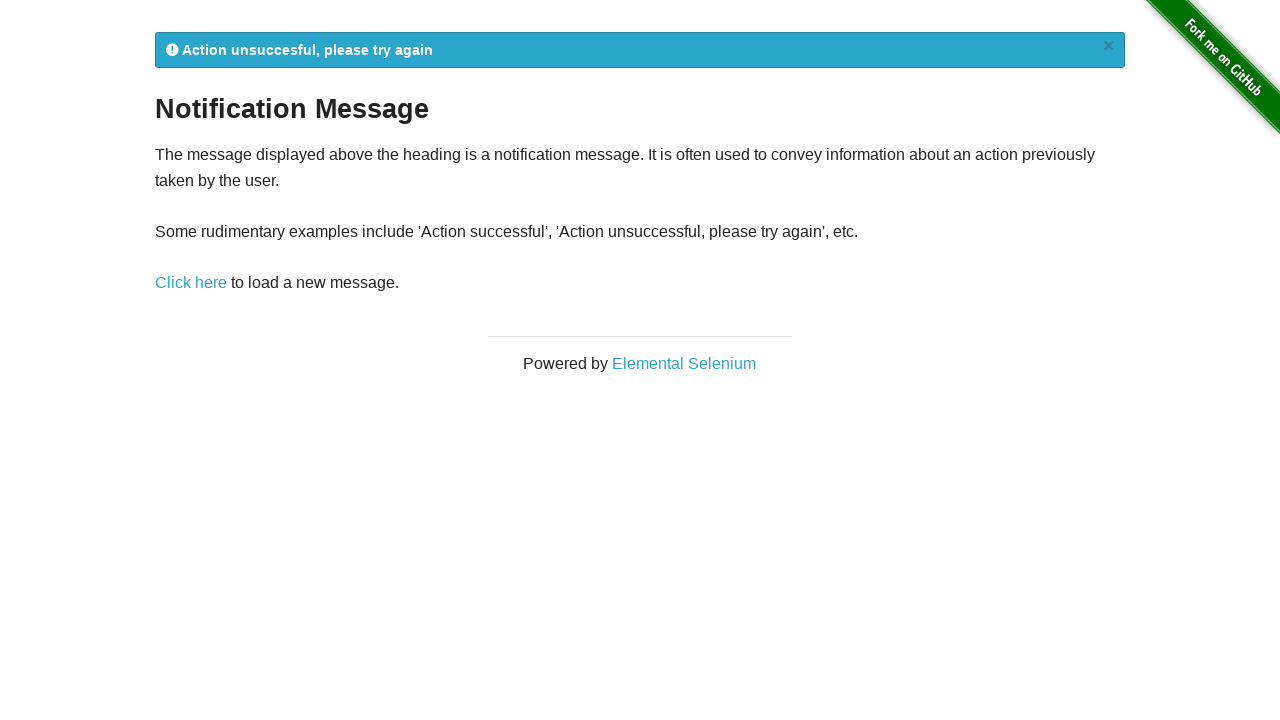

Waited for page to load after clicking link
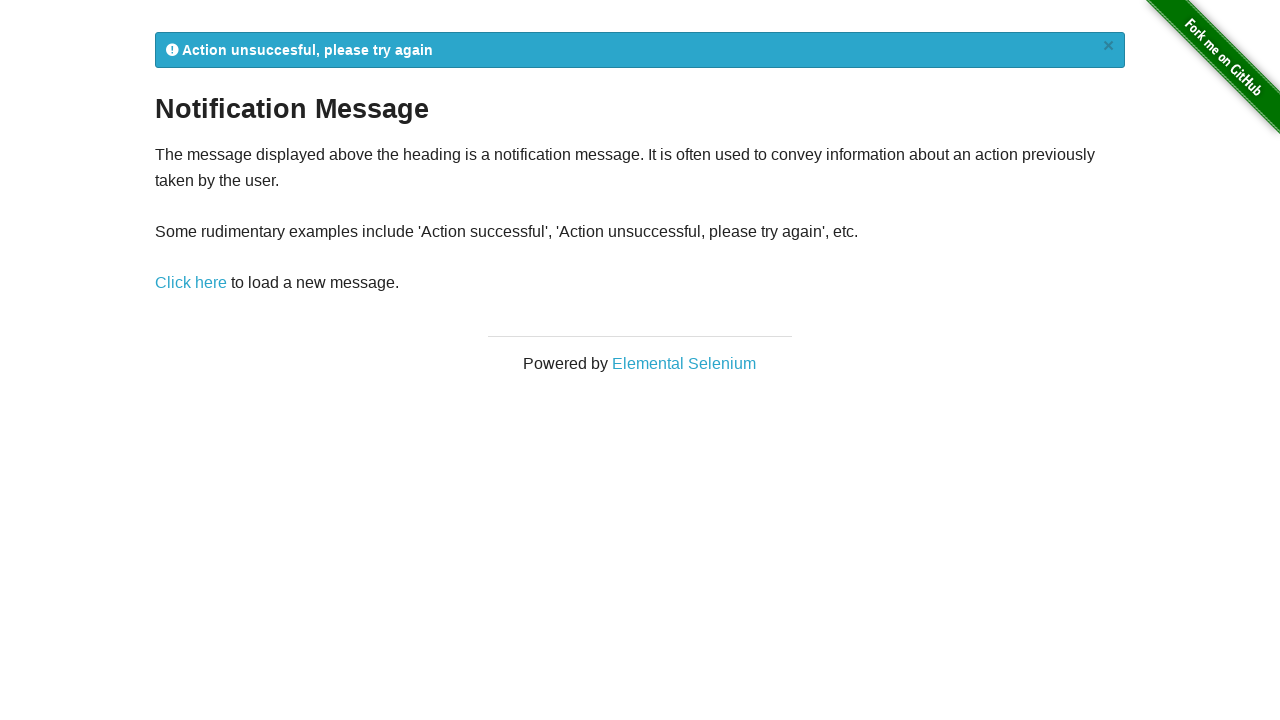

Found h3 element with text: Notification Message
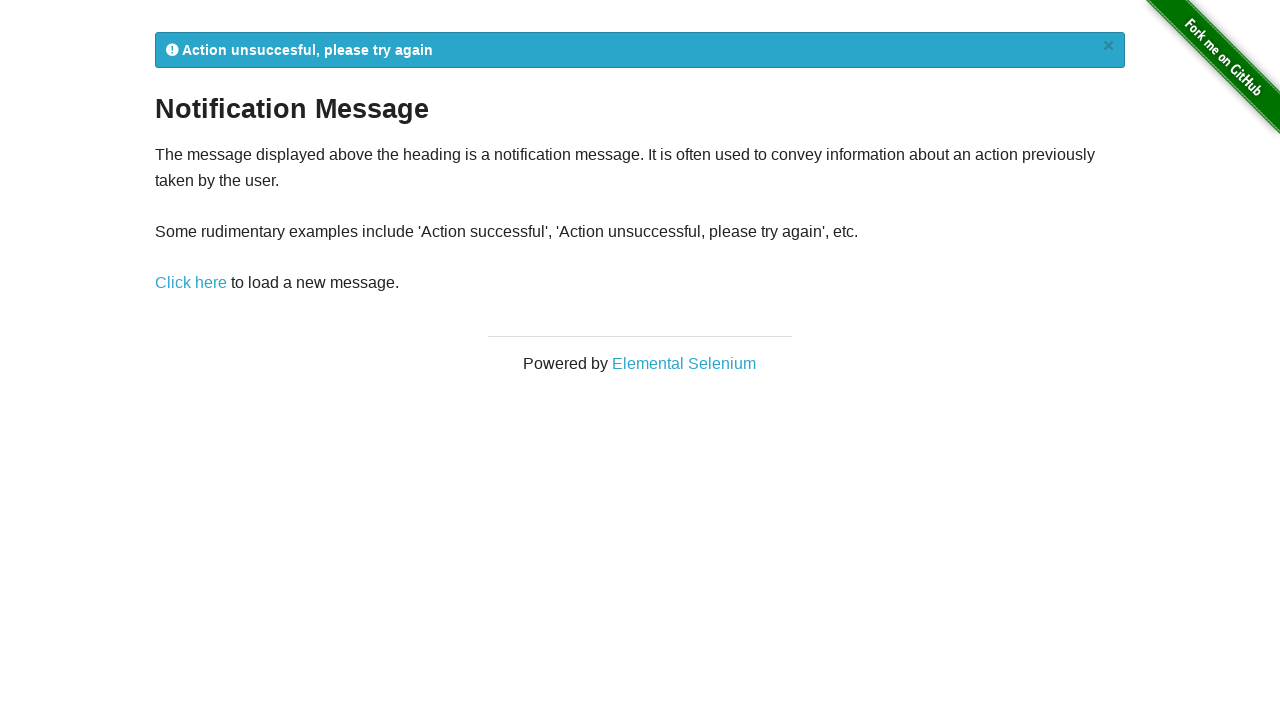

Navigated back to previous page
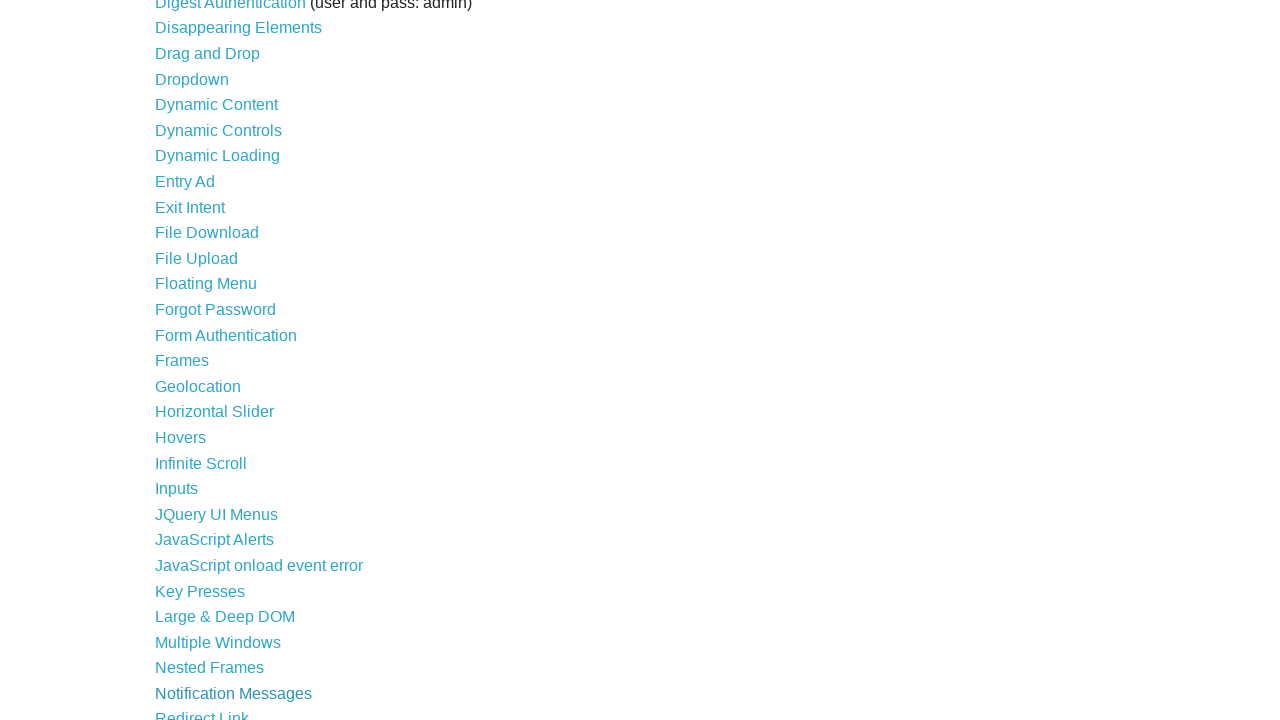

Waited for previous page to load
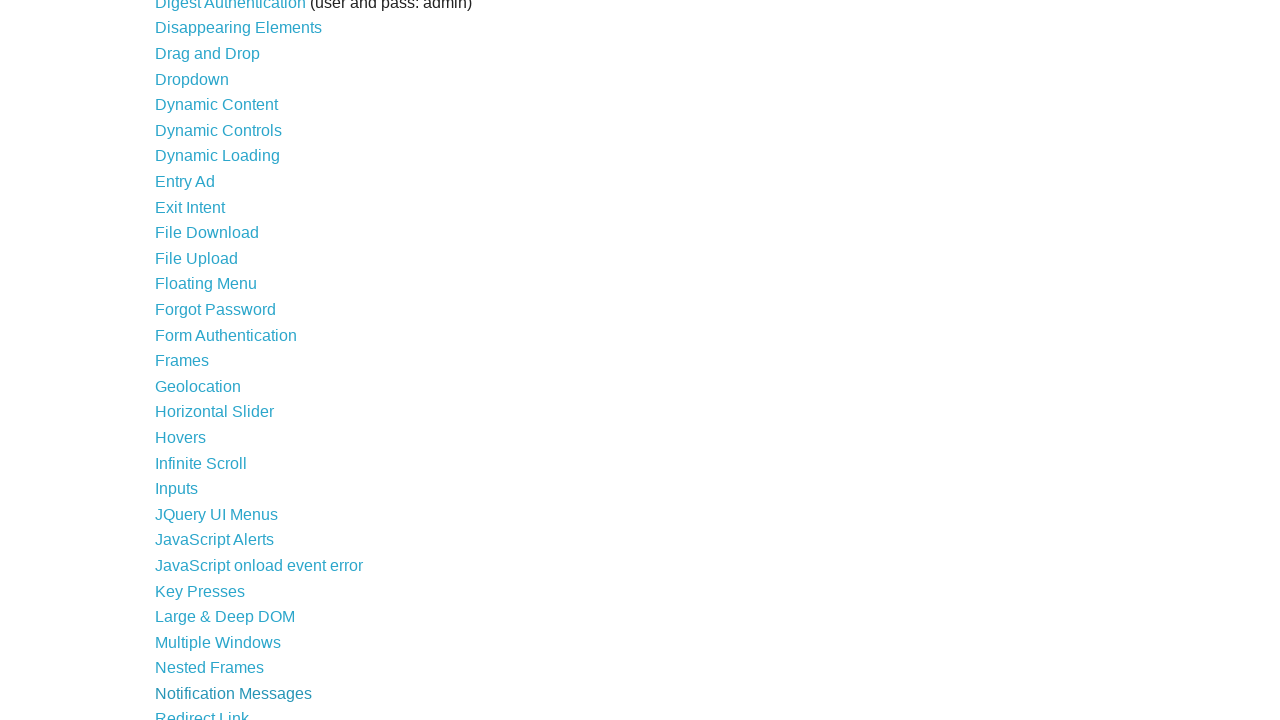

Found visible link with text: Redirect Link
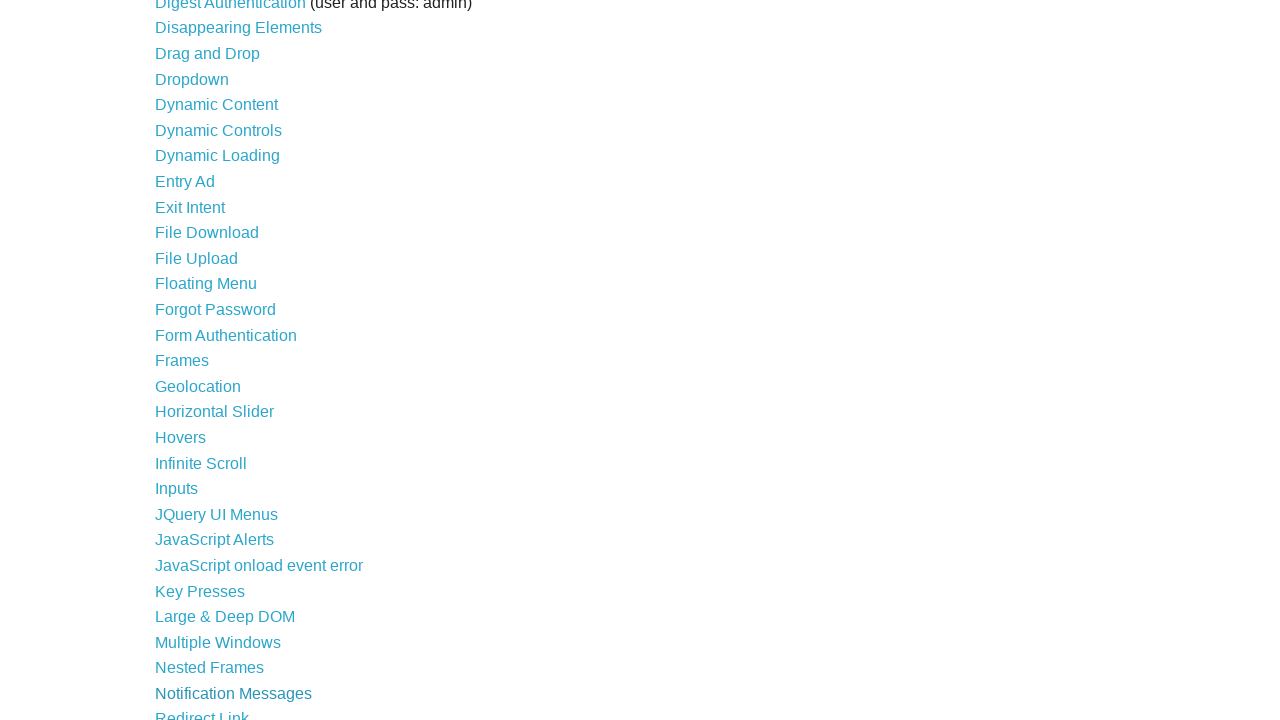

Clicked link: Redirect Link at (202, 712) on a >> nth=36
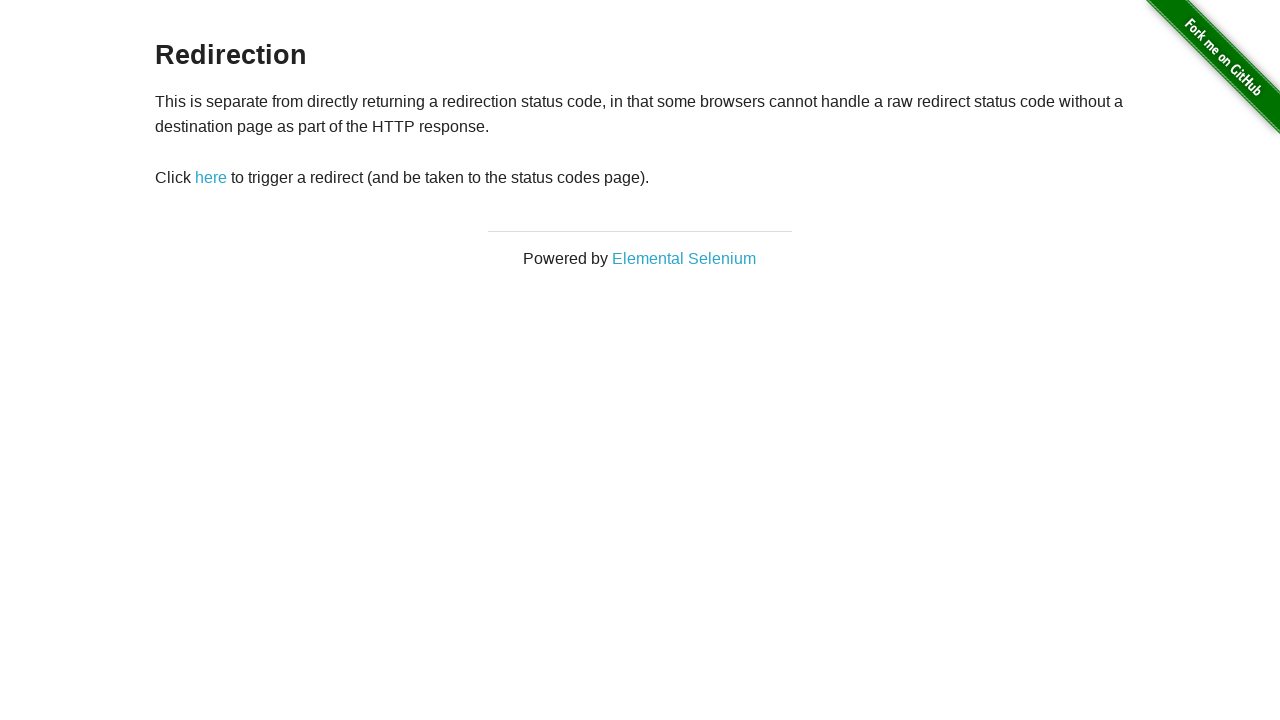

Waited for page to load after clicking link
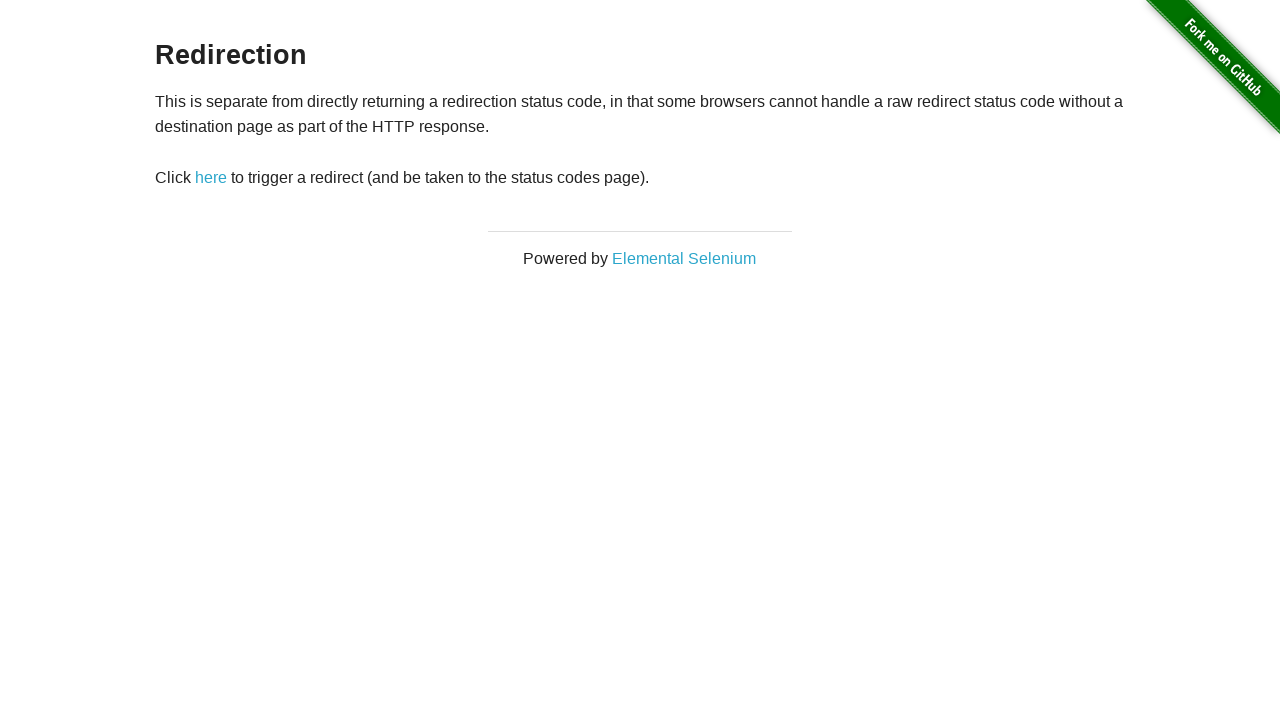

Found h3 element with text: Redirection
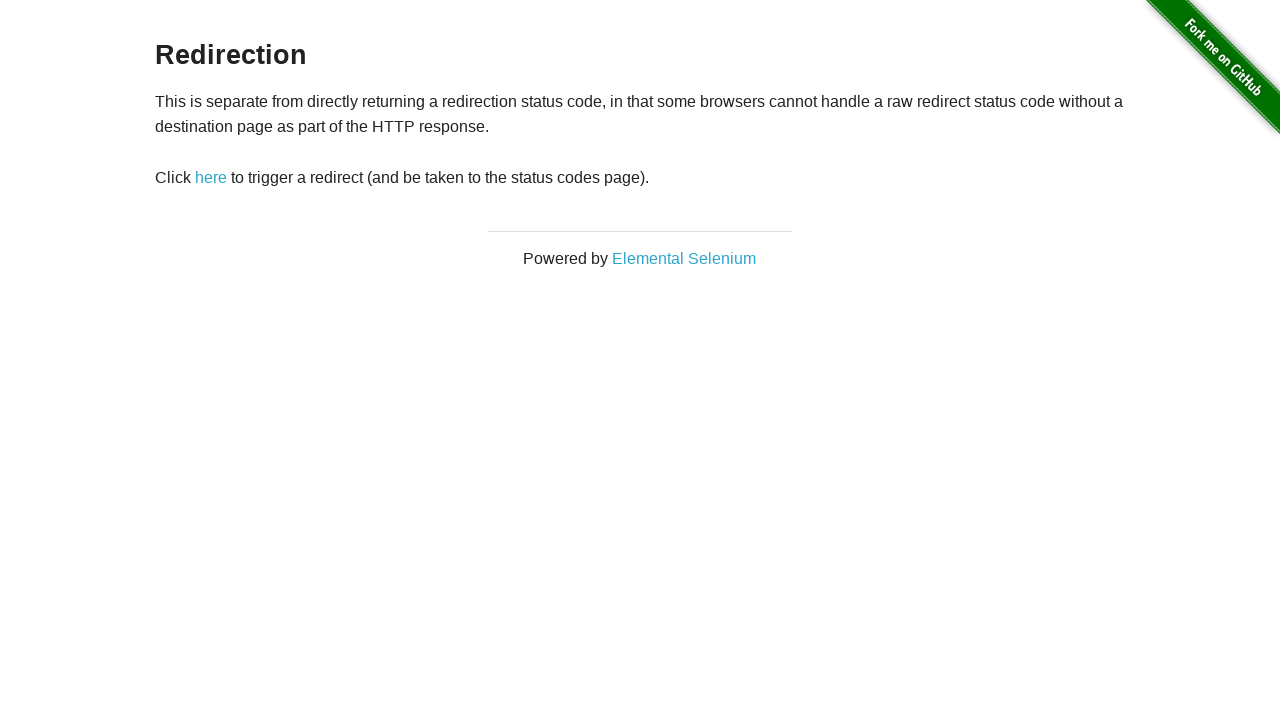

Navigated back to previous page
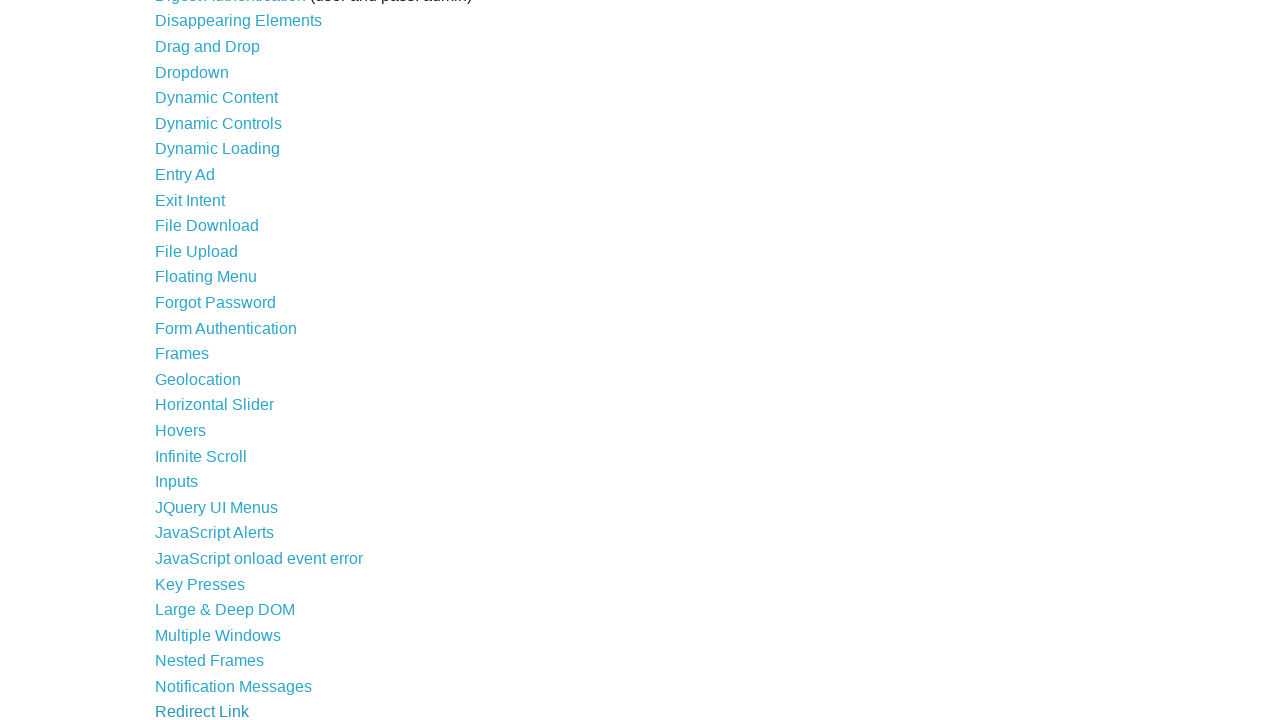

Waited for previous page to load
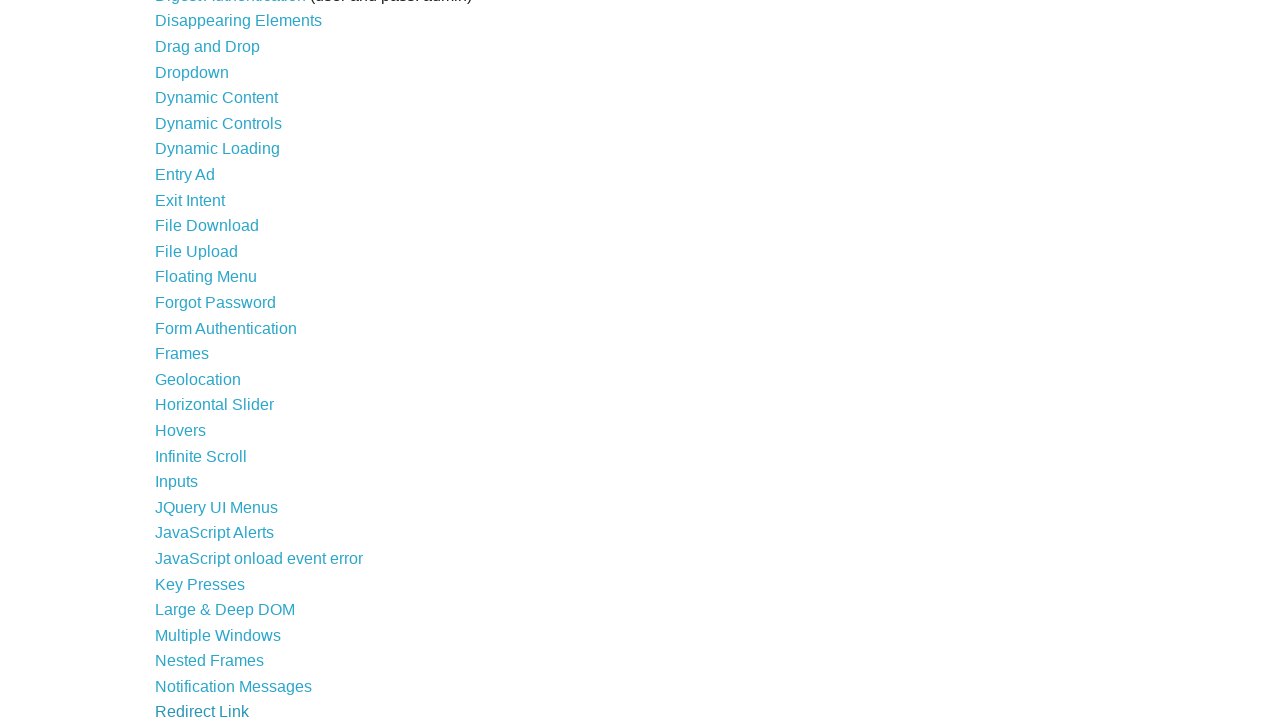

Found visible link with text: Secure File Download
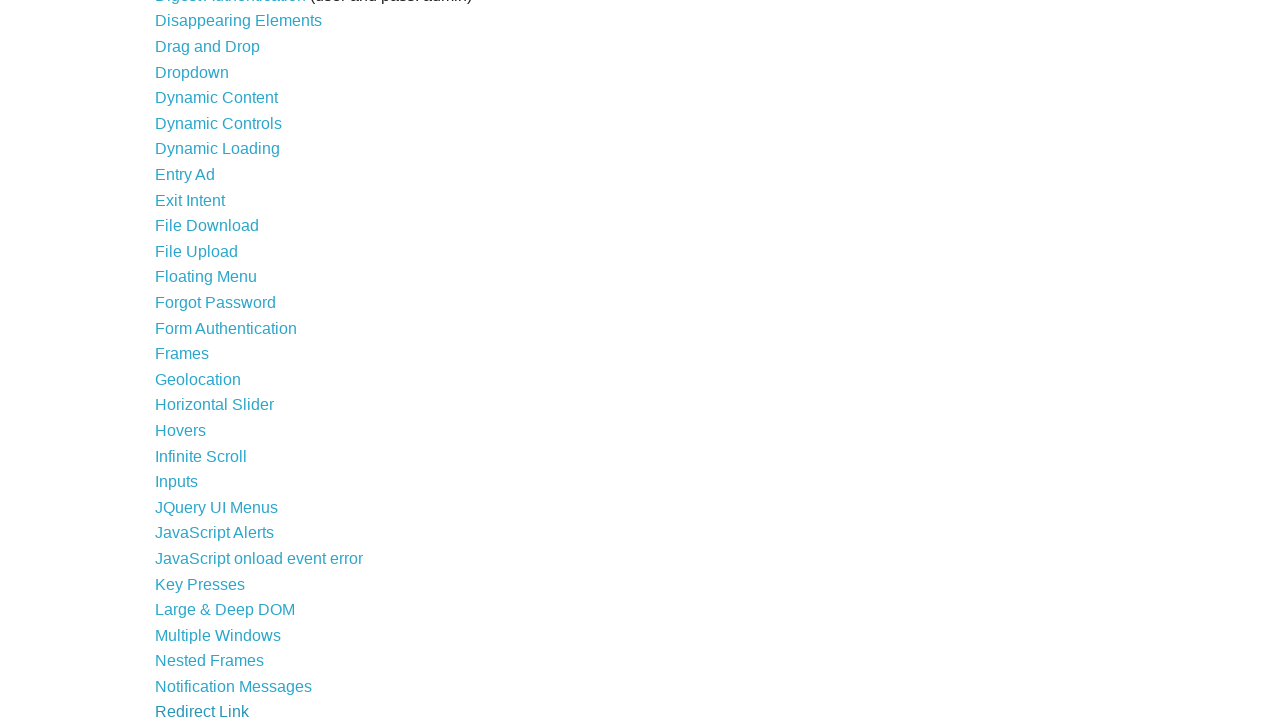

Clicked link: Secure File Download at (234, 472) on a >> nth=37
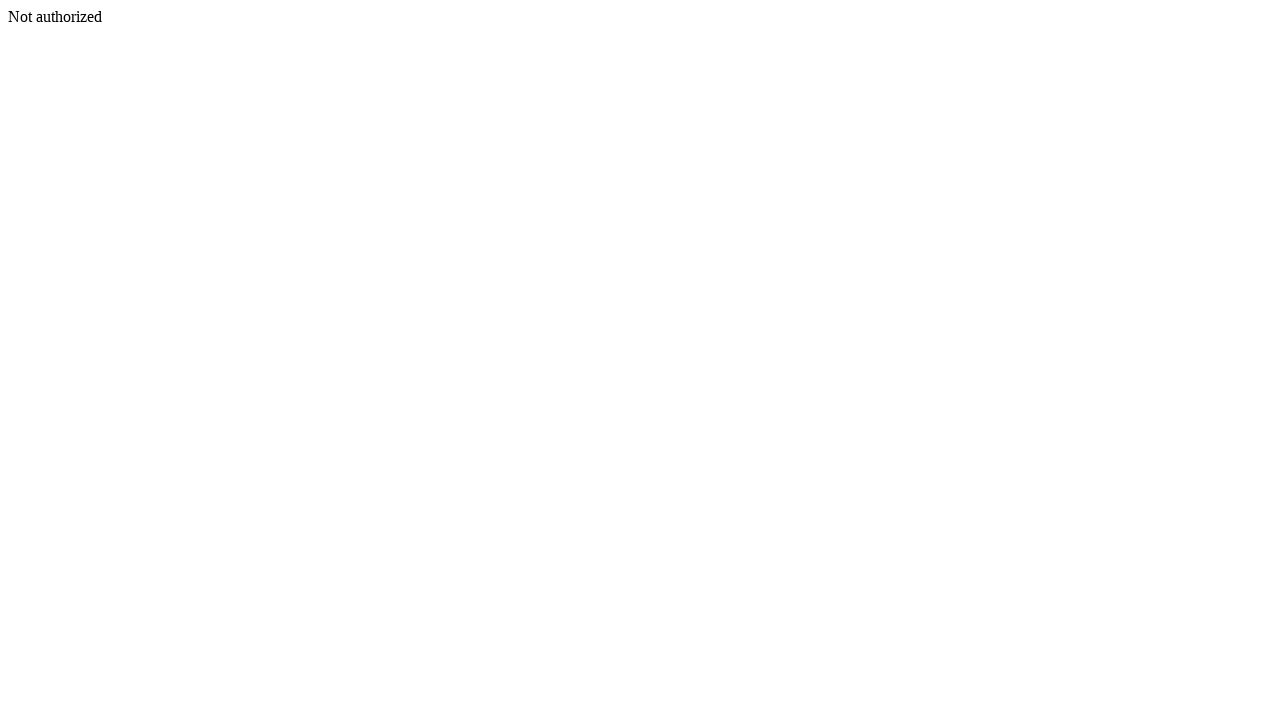

Waited for page to load after clicking link
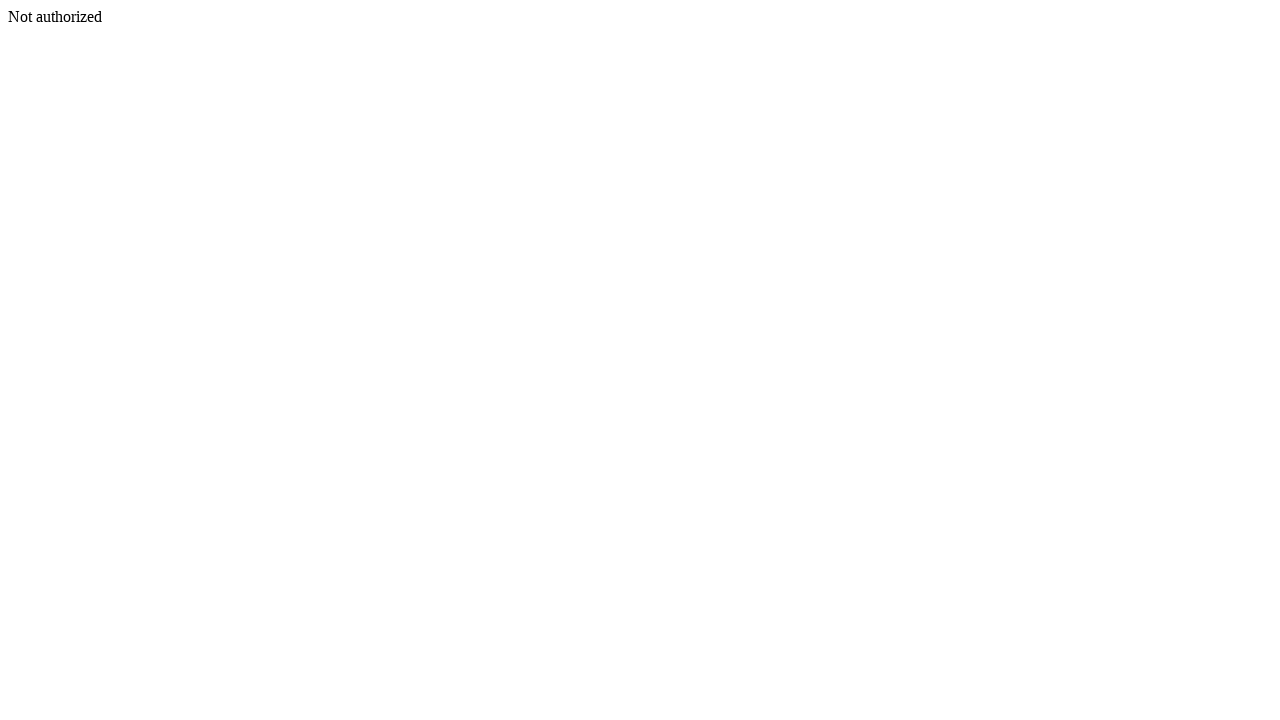

No h3 element found on the page
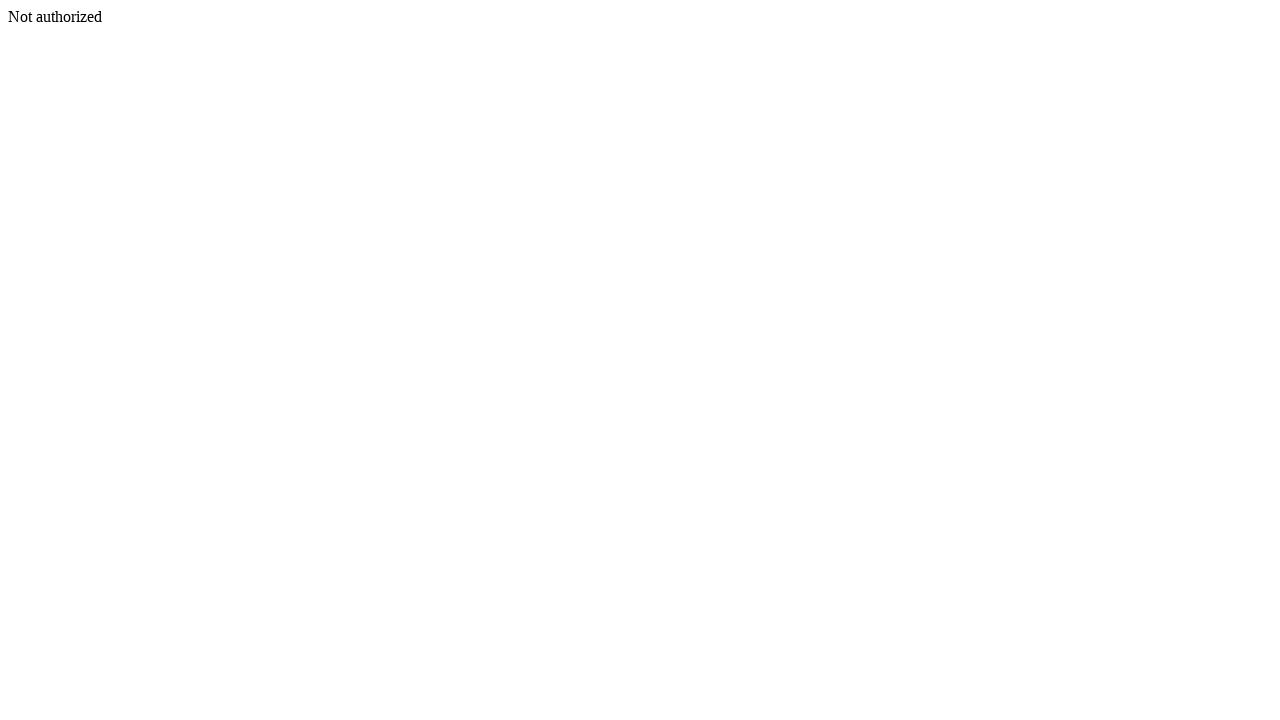

Navigated back to previous page
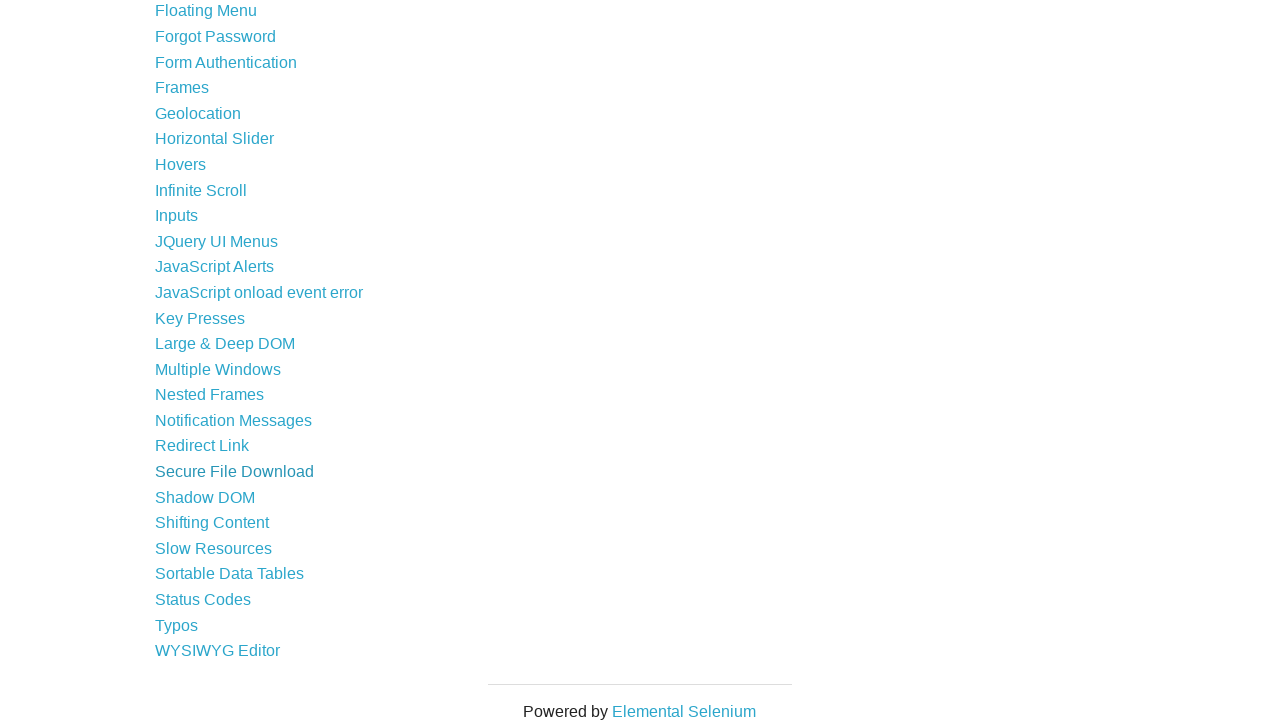

Waited for previous page to load
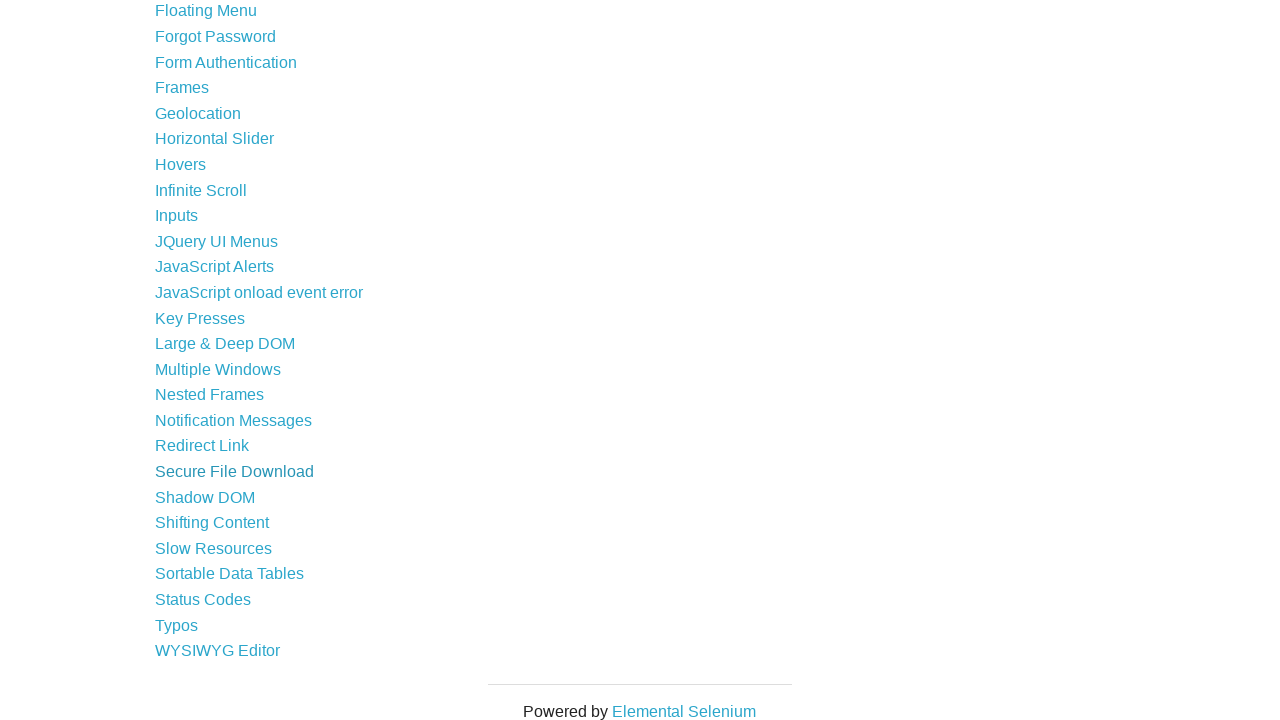

Found visible link with text: Shadow DOM
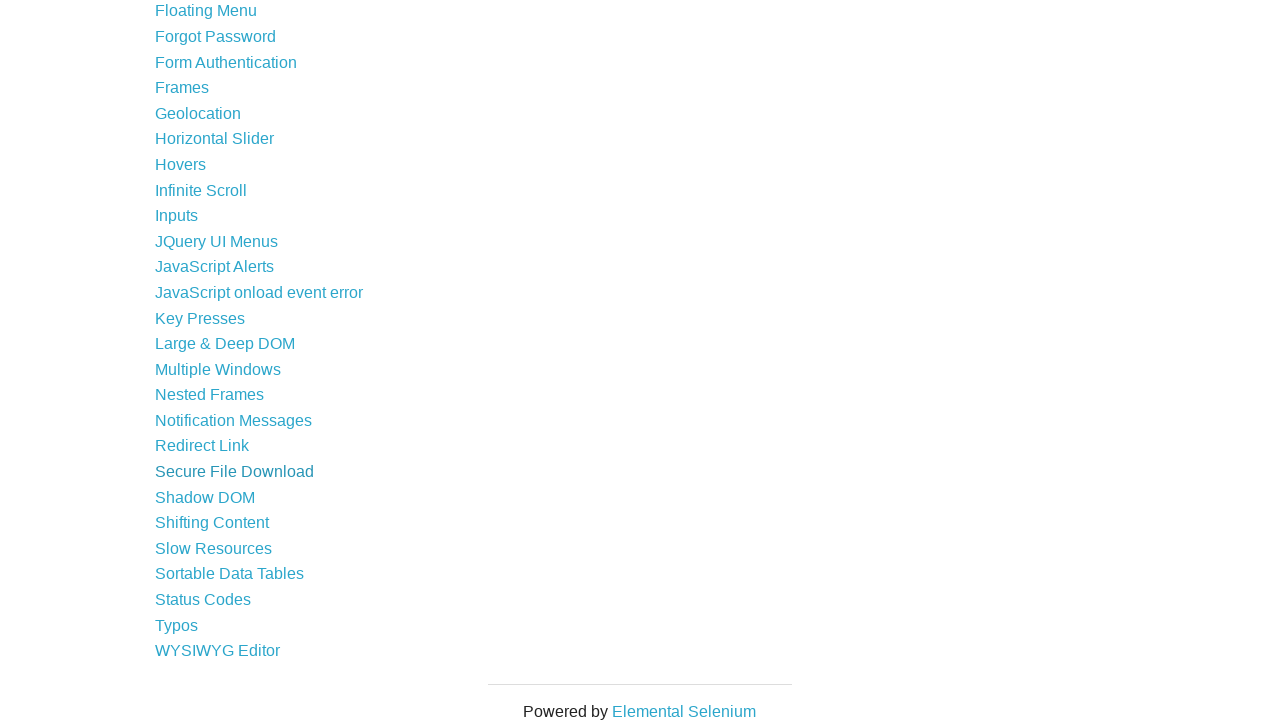

Clicked link: Shadow DOM at (205, 497) on a >> nth=38
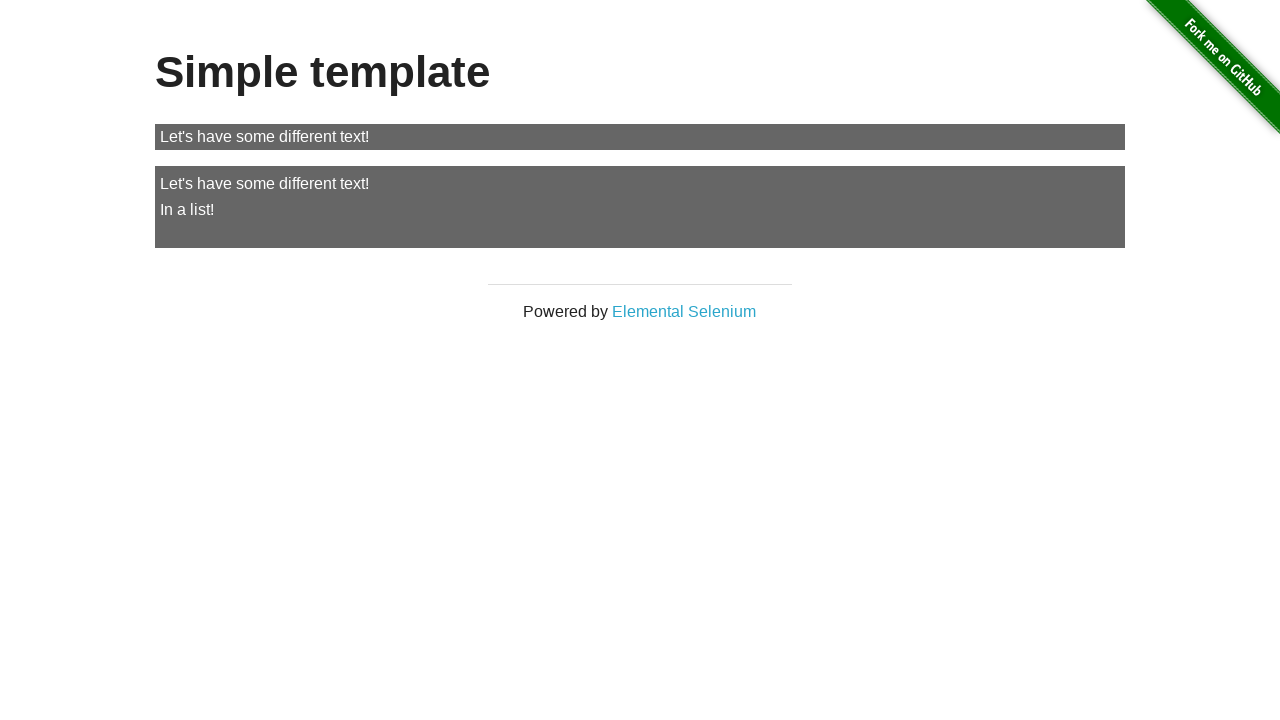

Waited for page to load after clicking link
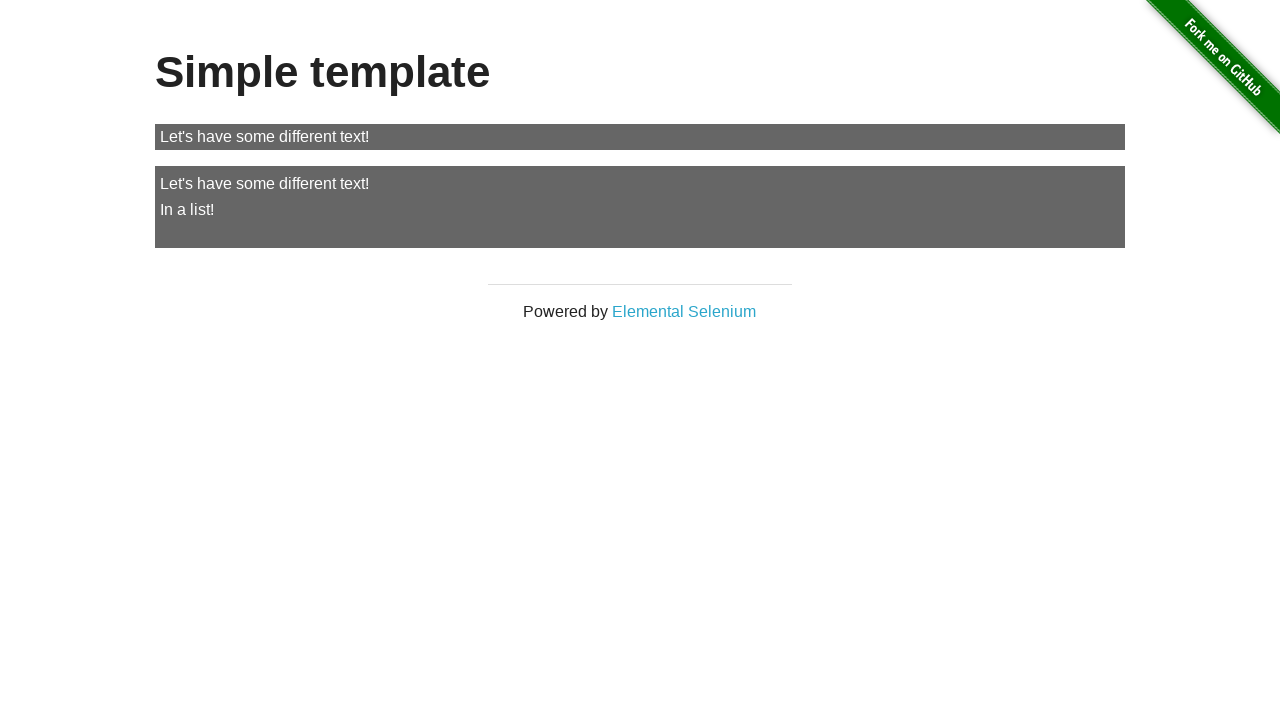

No h3 element found on the page
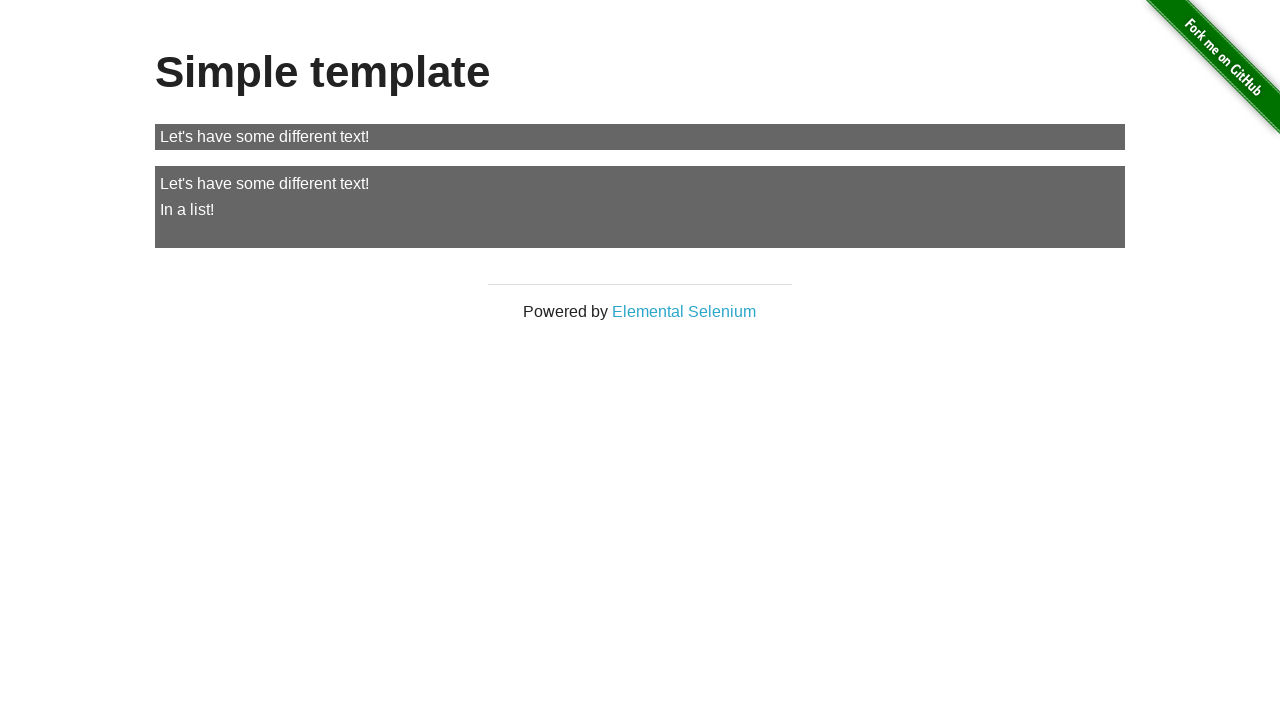

Navigated back to previous page
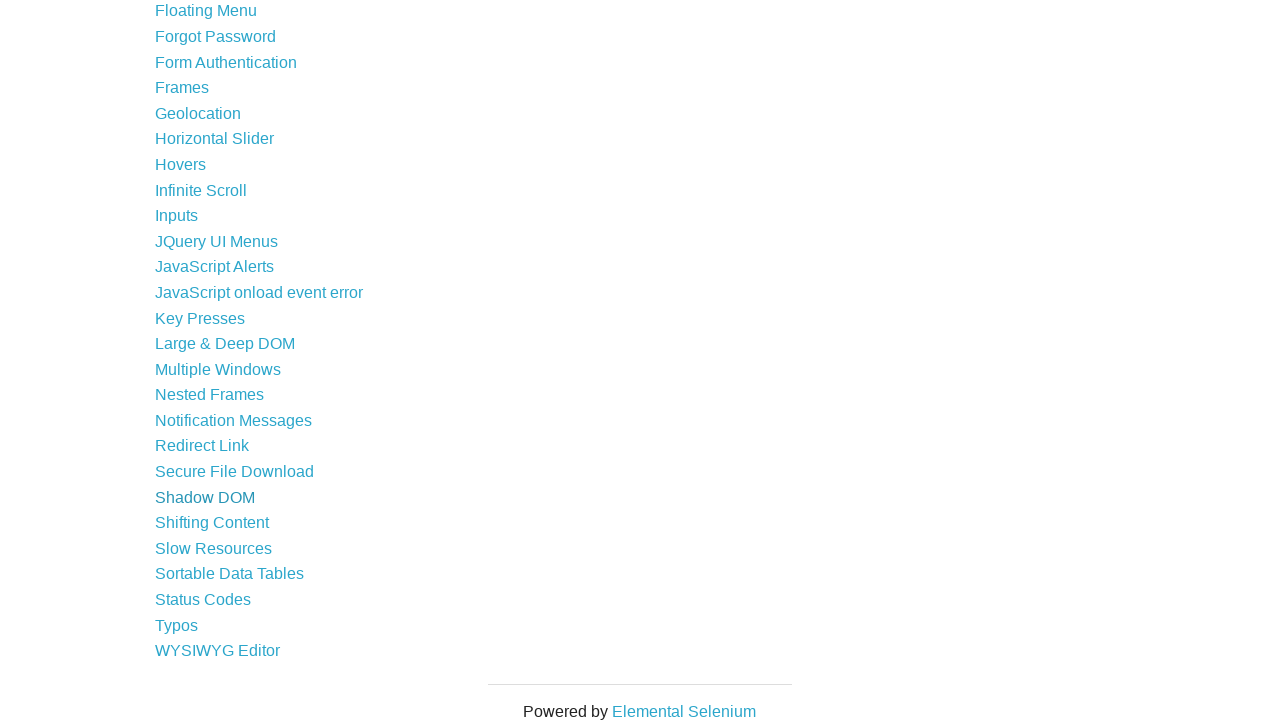

Waited for previous page to load
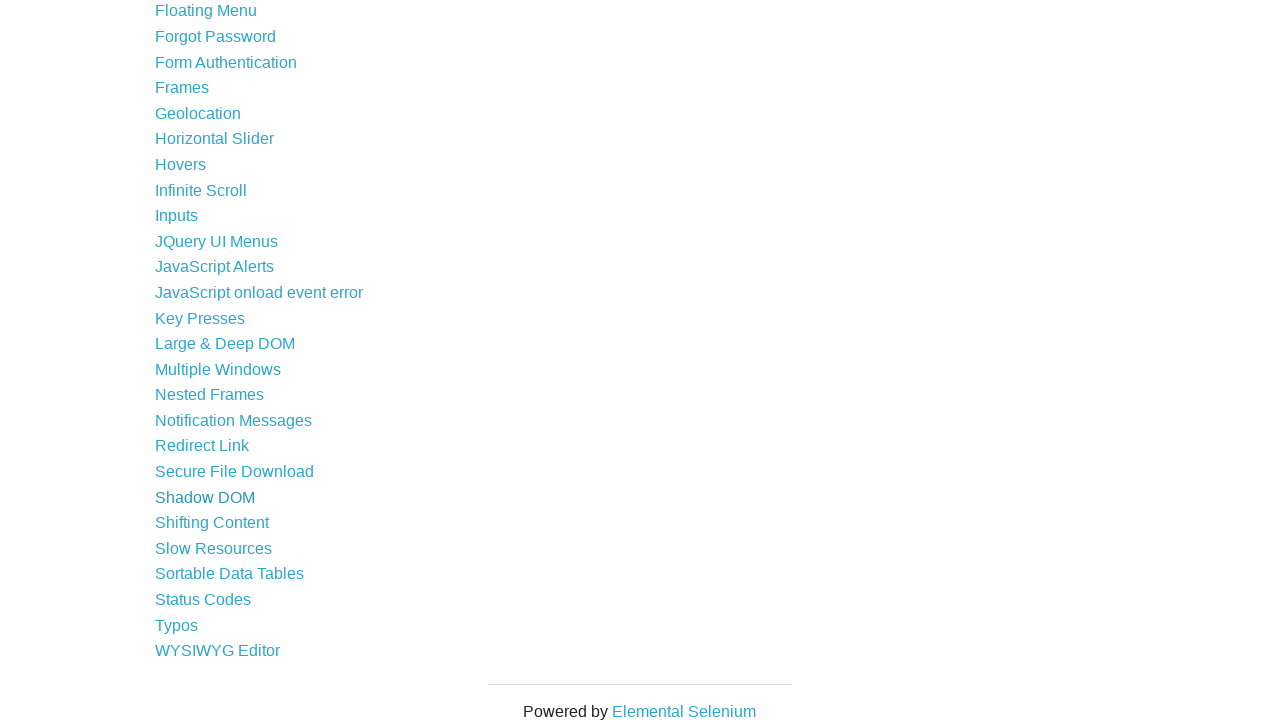

Found visible link with text: Shifting Content
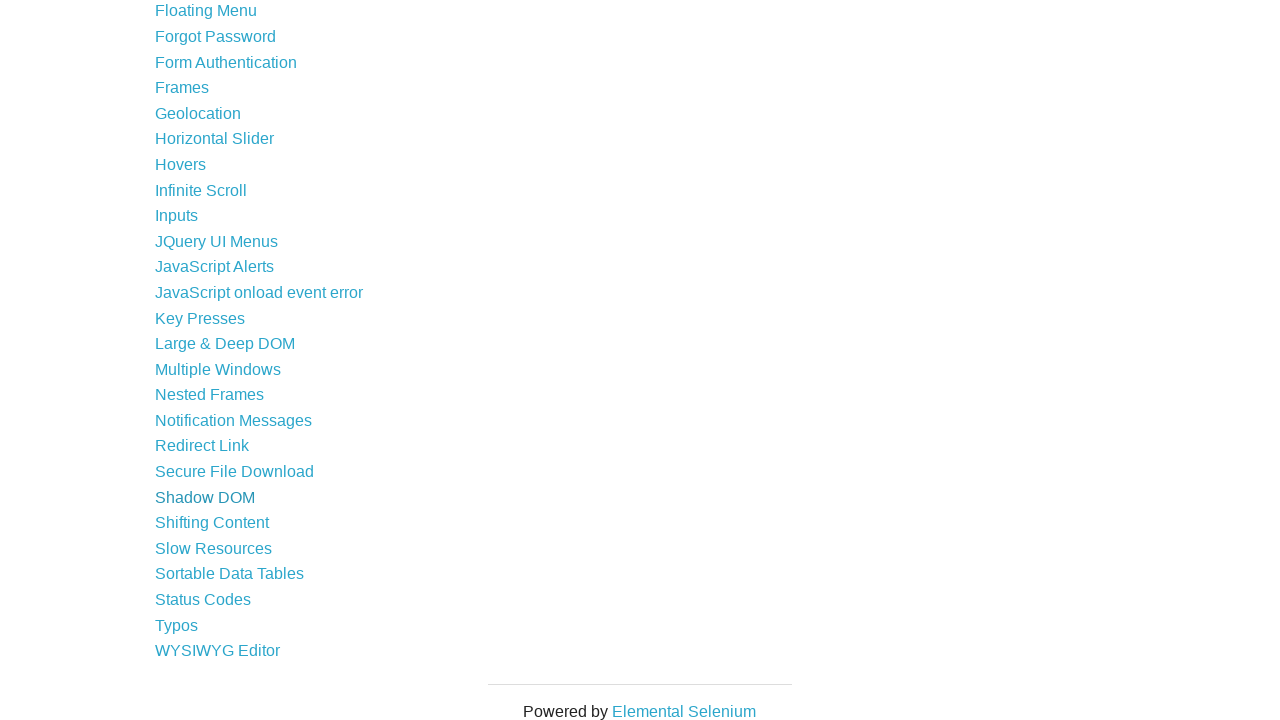

Clicked link: Shifting Content at (212, 523) on a >> nth=39
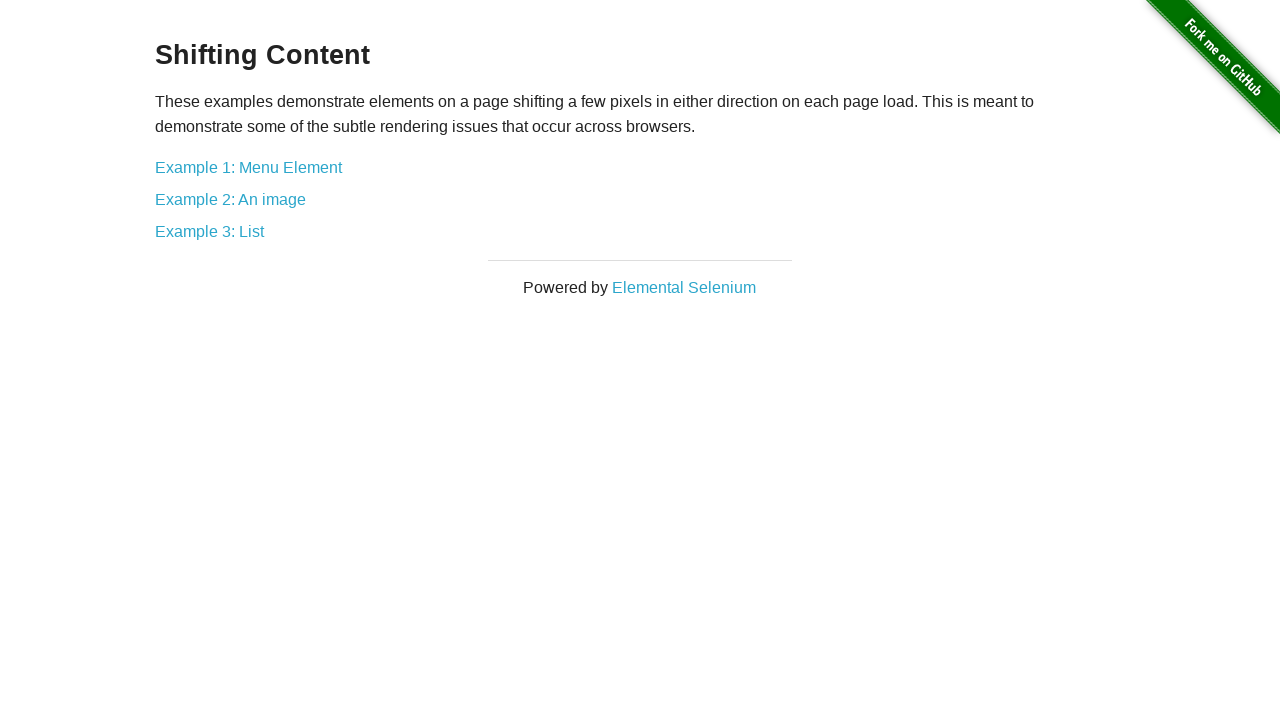

Waited for page to load after clicking link
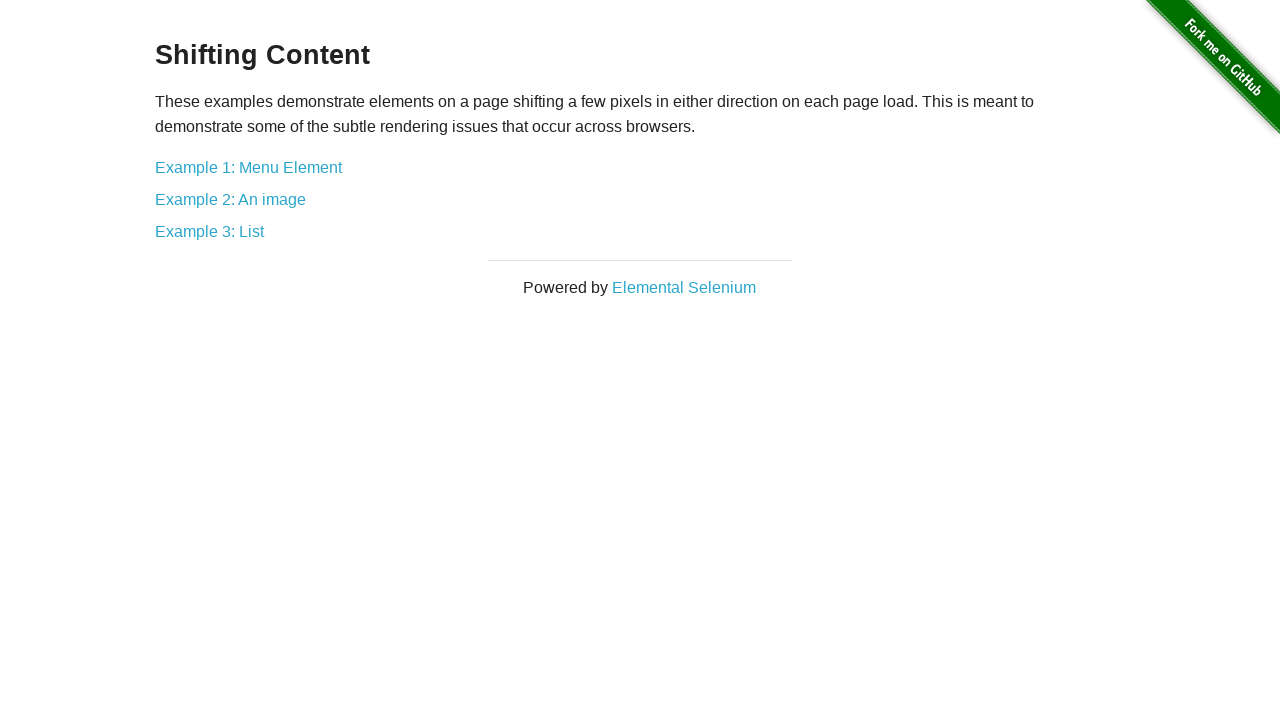

Found h3 element with text: Shifting Content
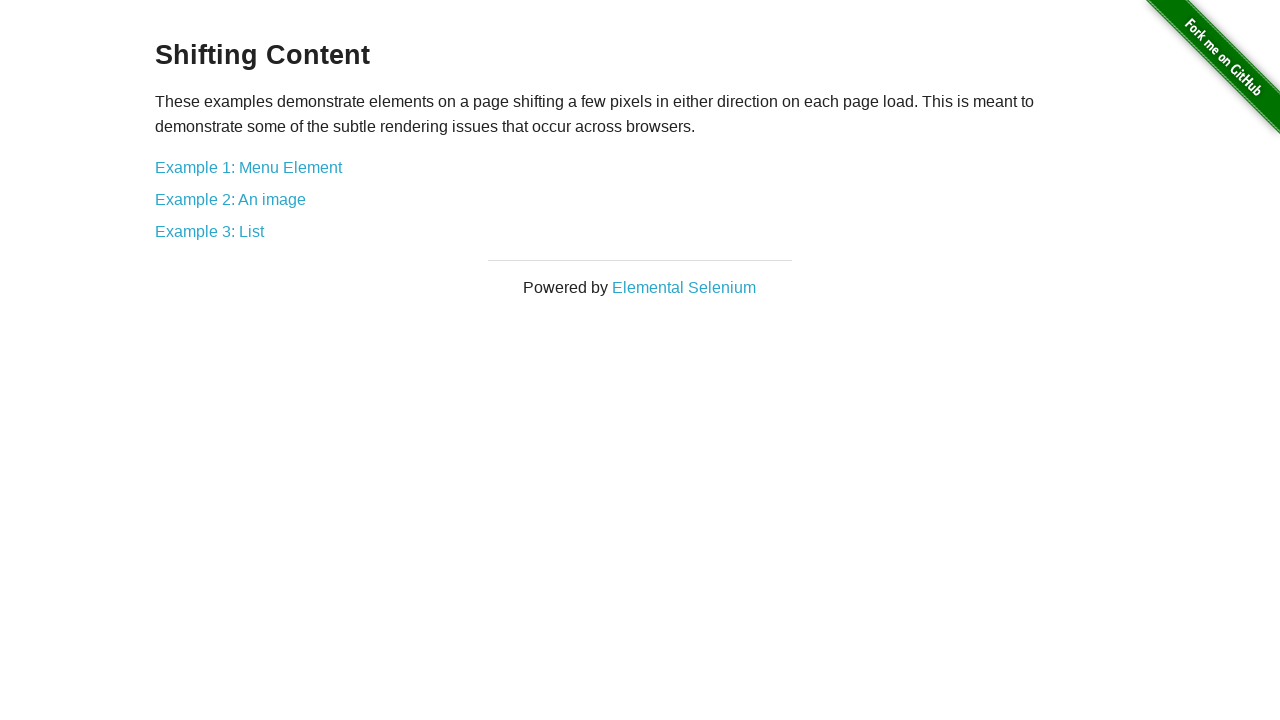

Navigated back to previous page
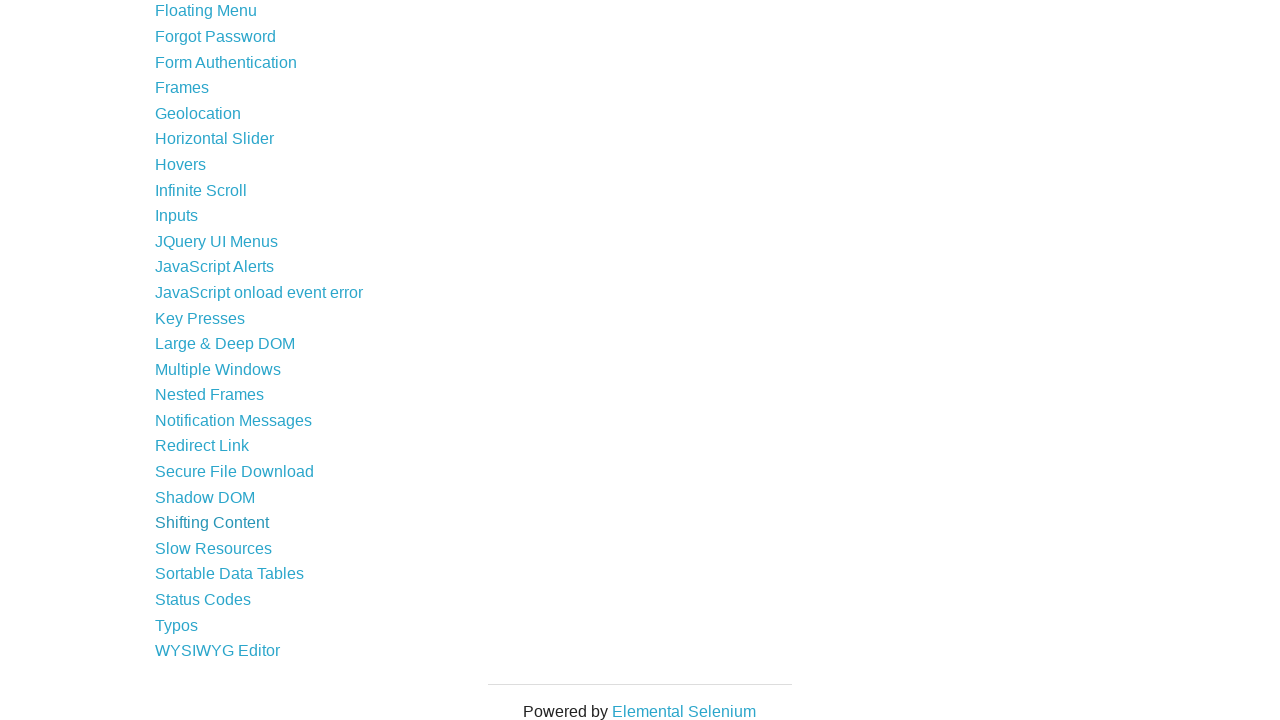

Waited for previous page to load
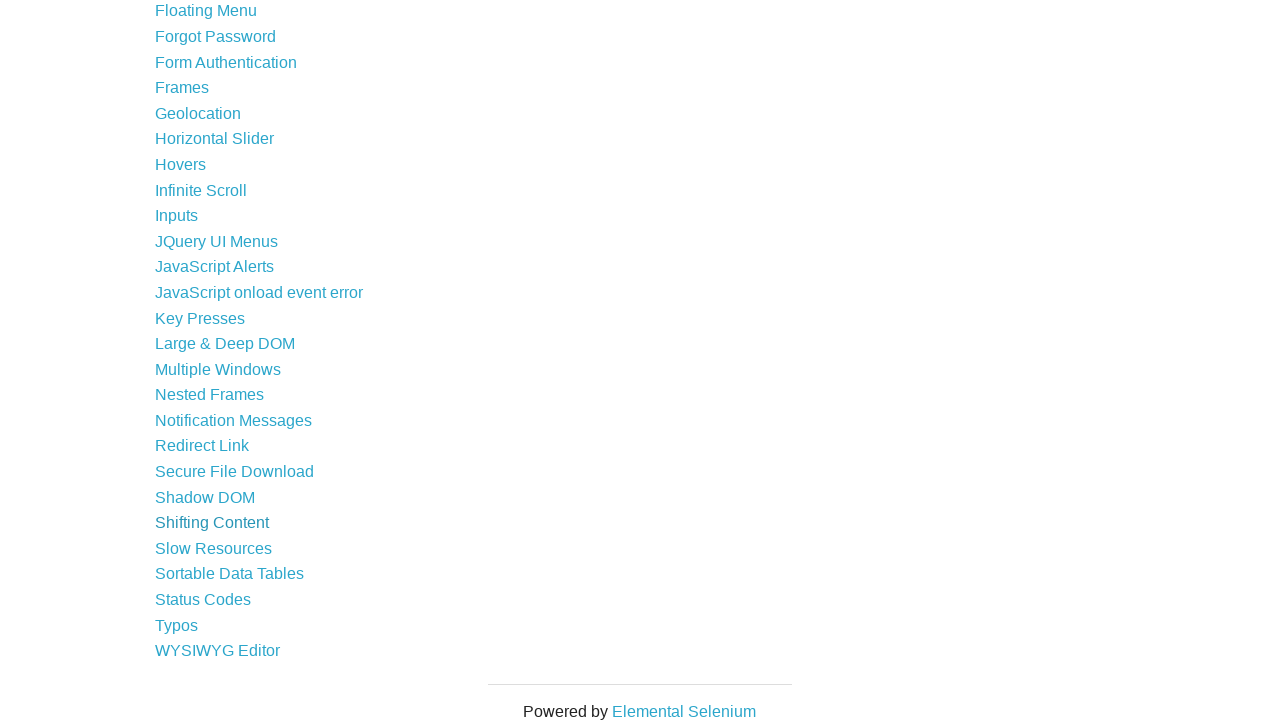

Found visible link with text: Slow Resources
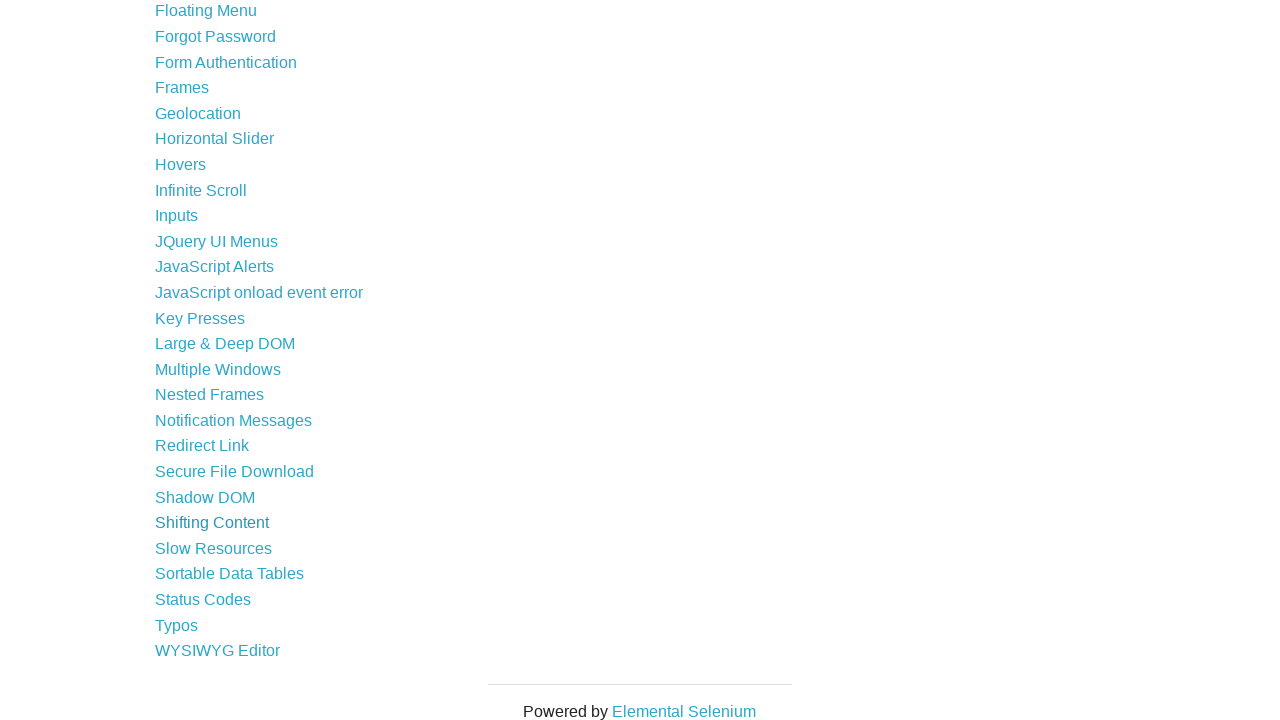

Clicked link: Slow Resources at (214, 548) on a >> nth=40
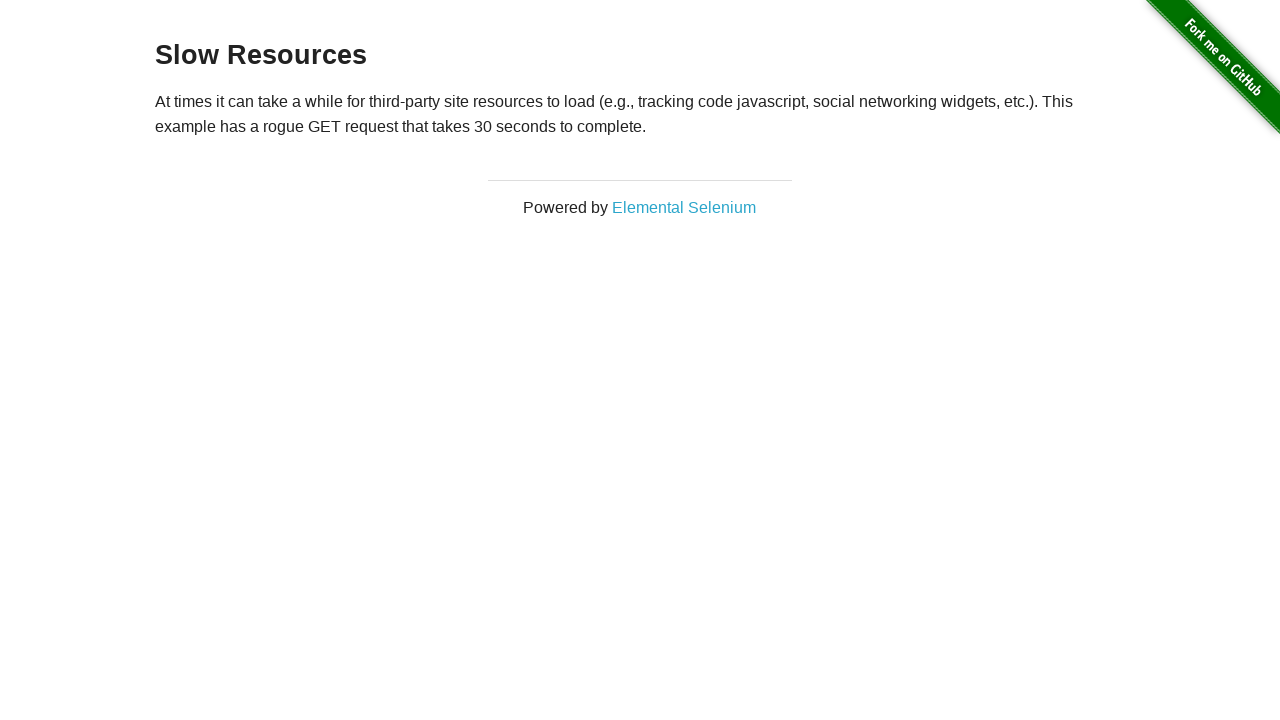

Waited for page to load after clicking link
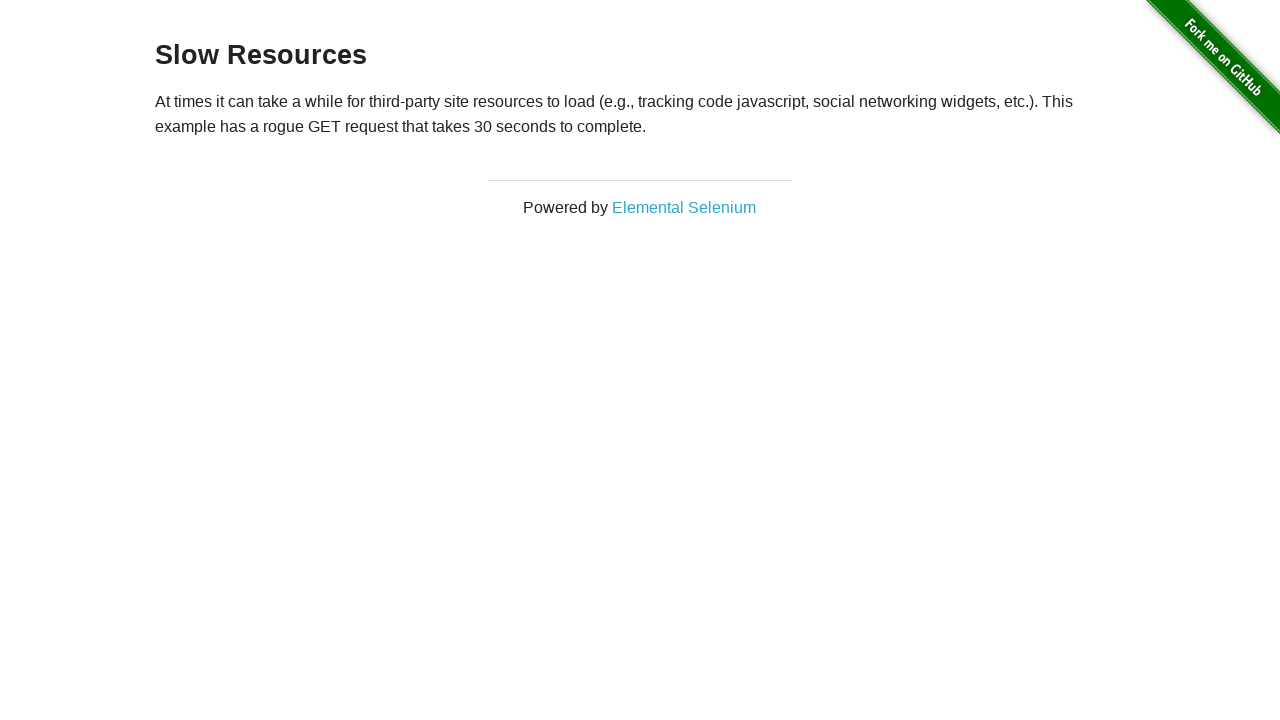

Found h3 element with text: Slow Resources
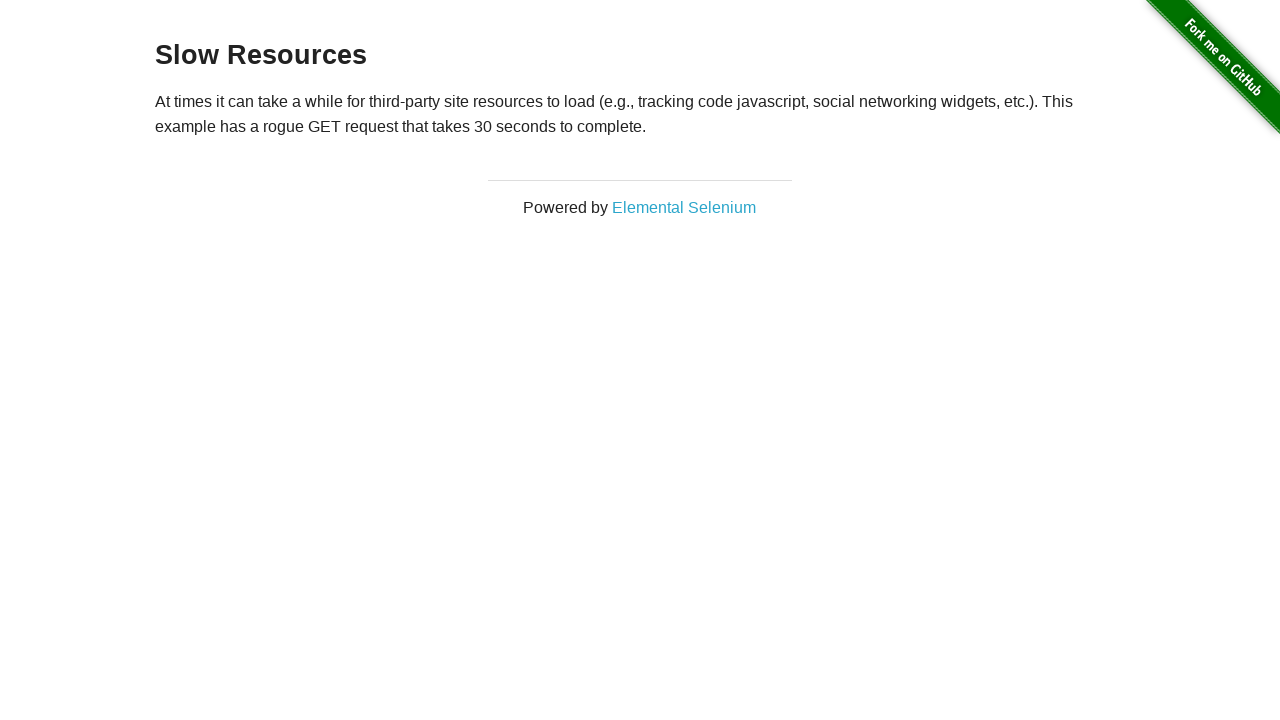

Navigated back to previous page
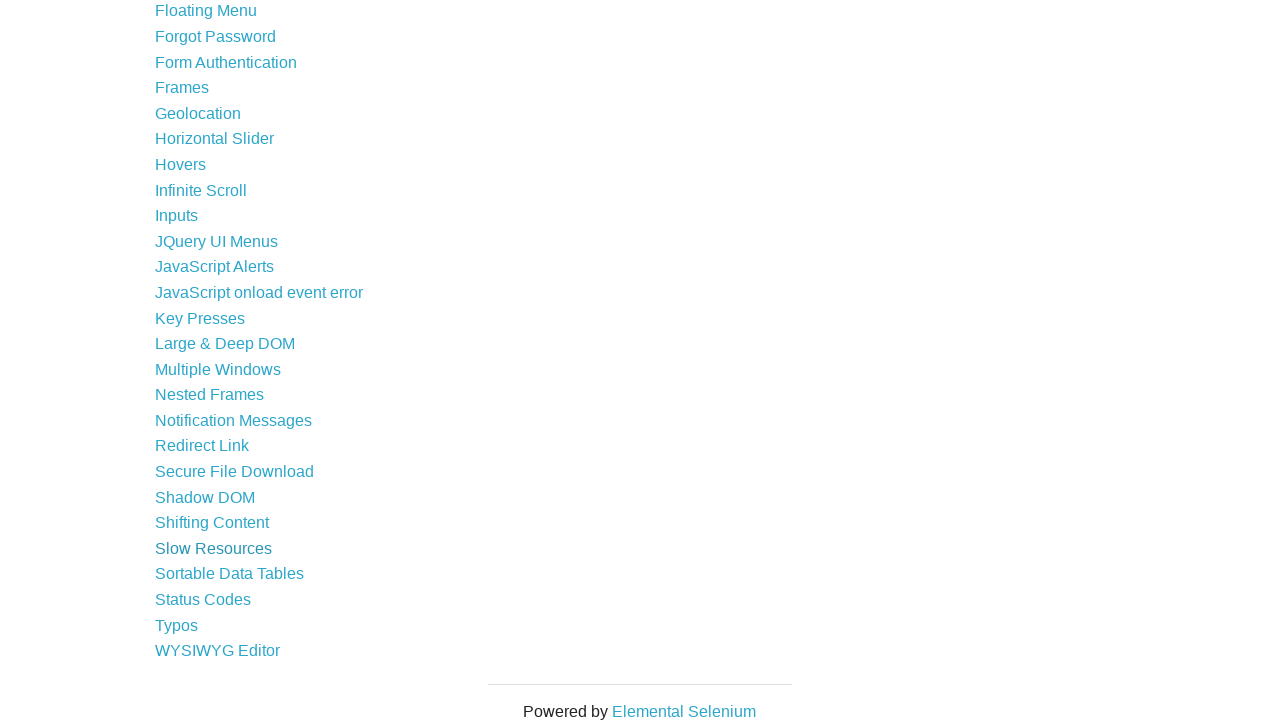

Waited for previous page to load
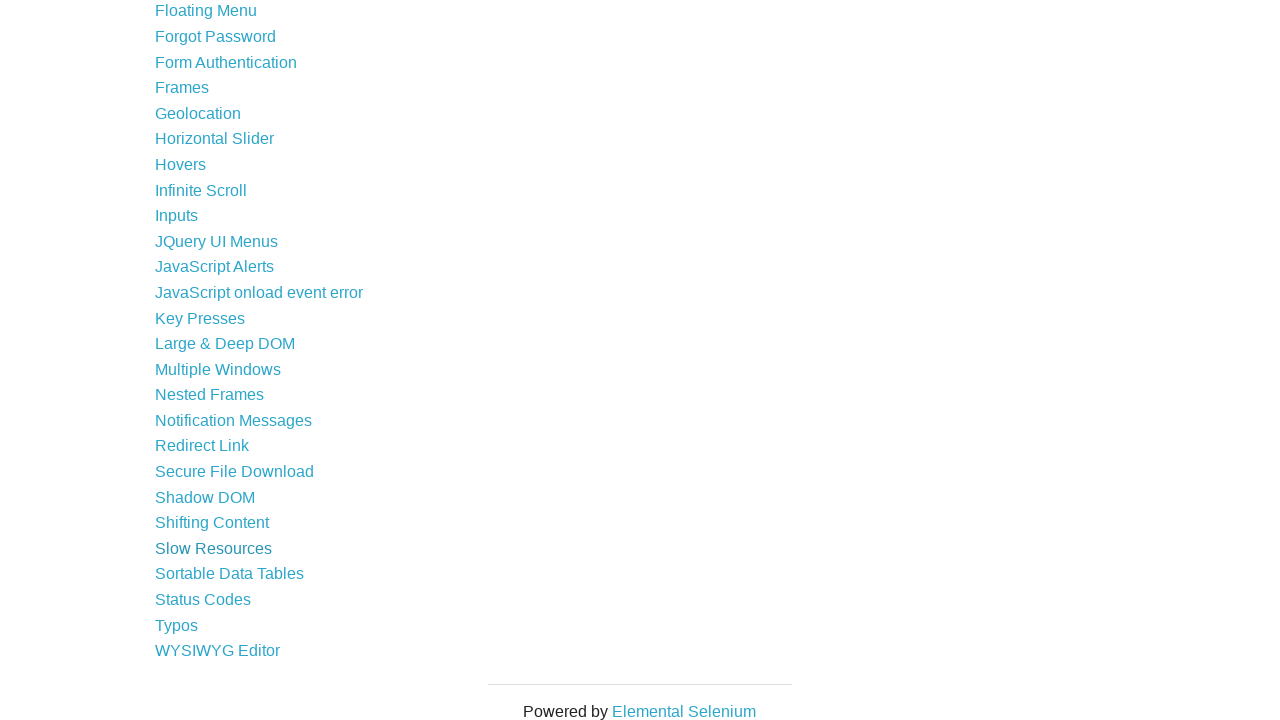

Found visible link with text: Sortable Data Tables
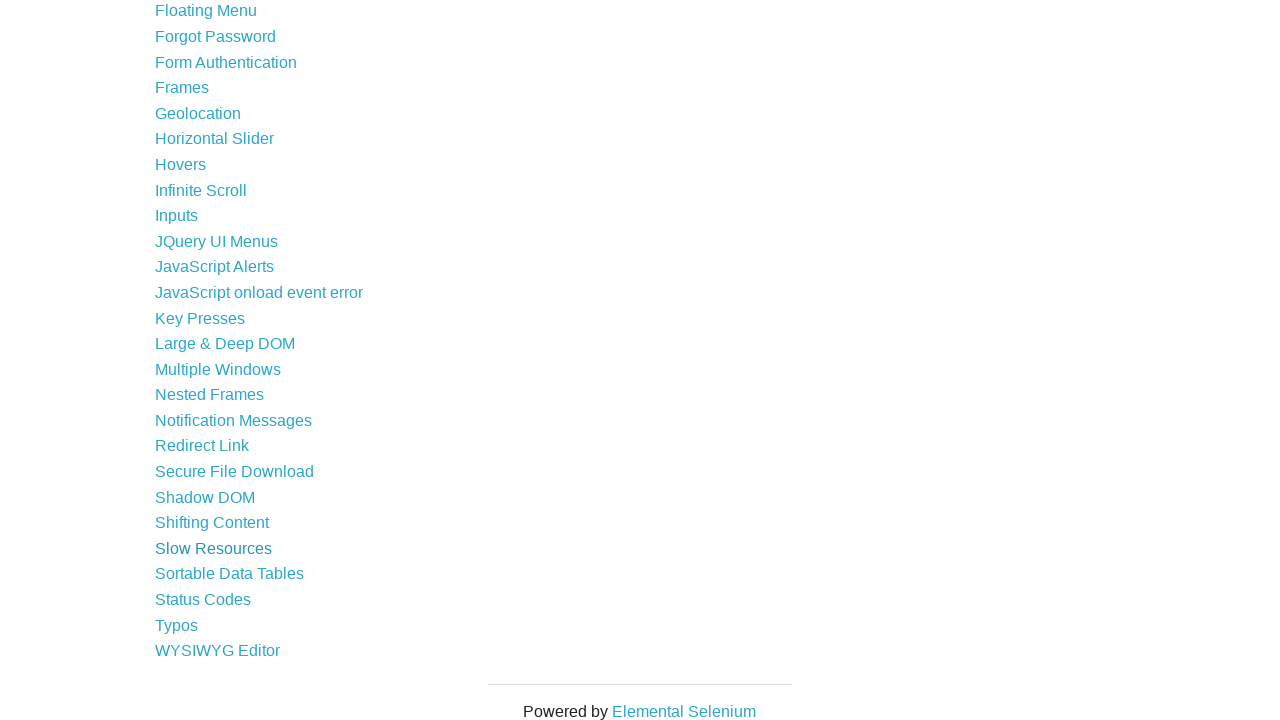

Clicked link: Sortable Data Tables at (230, 574) on a >> nth=41
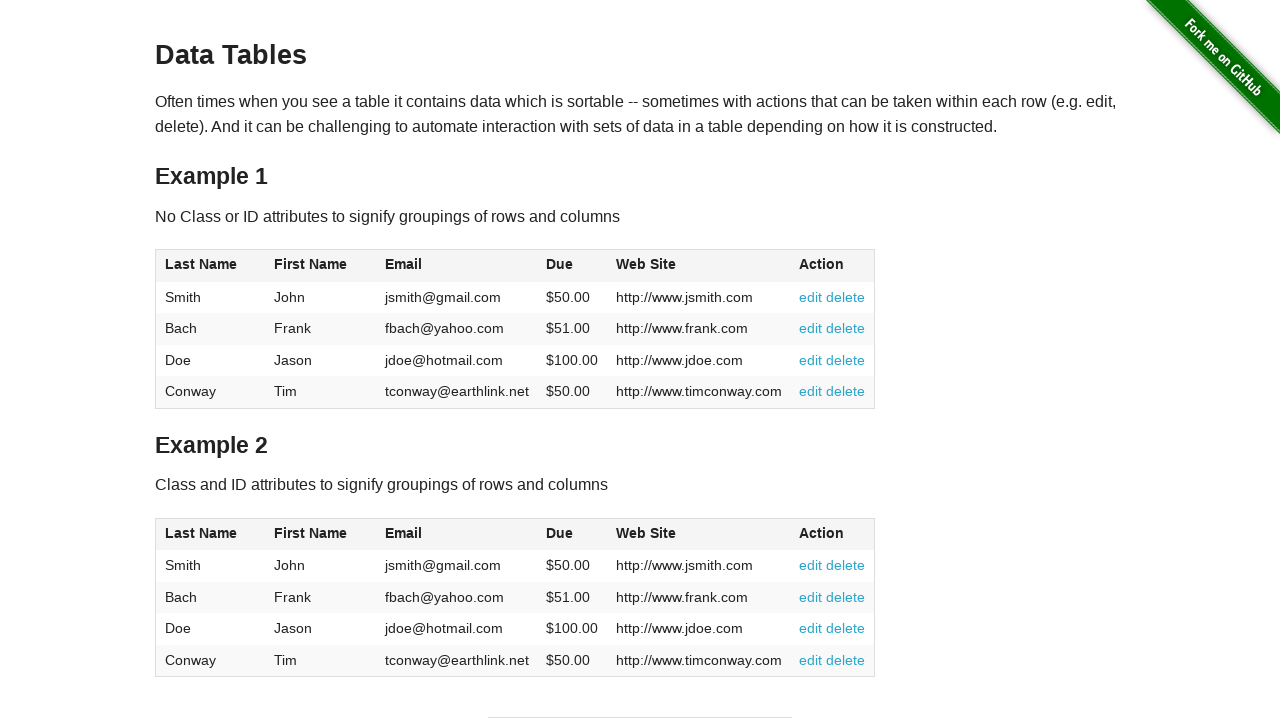

Waited for page to load after clicking link
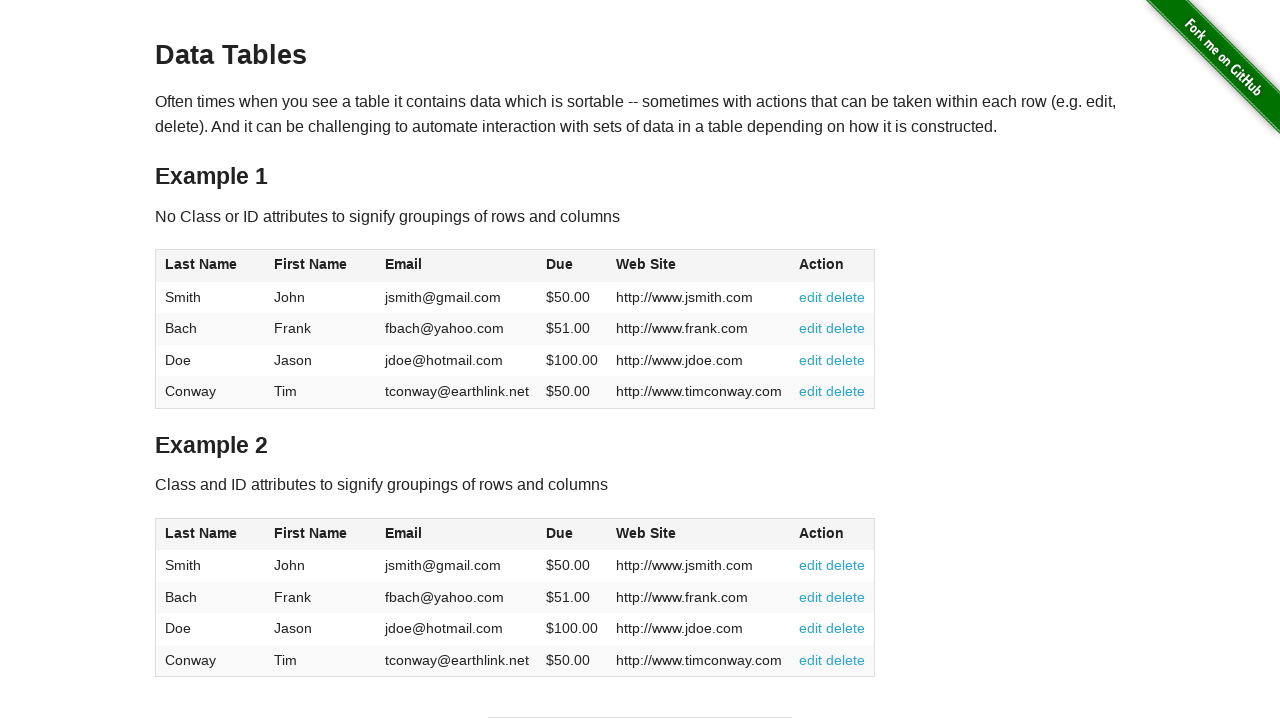

Found h3 element with text: Data Tables
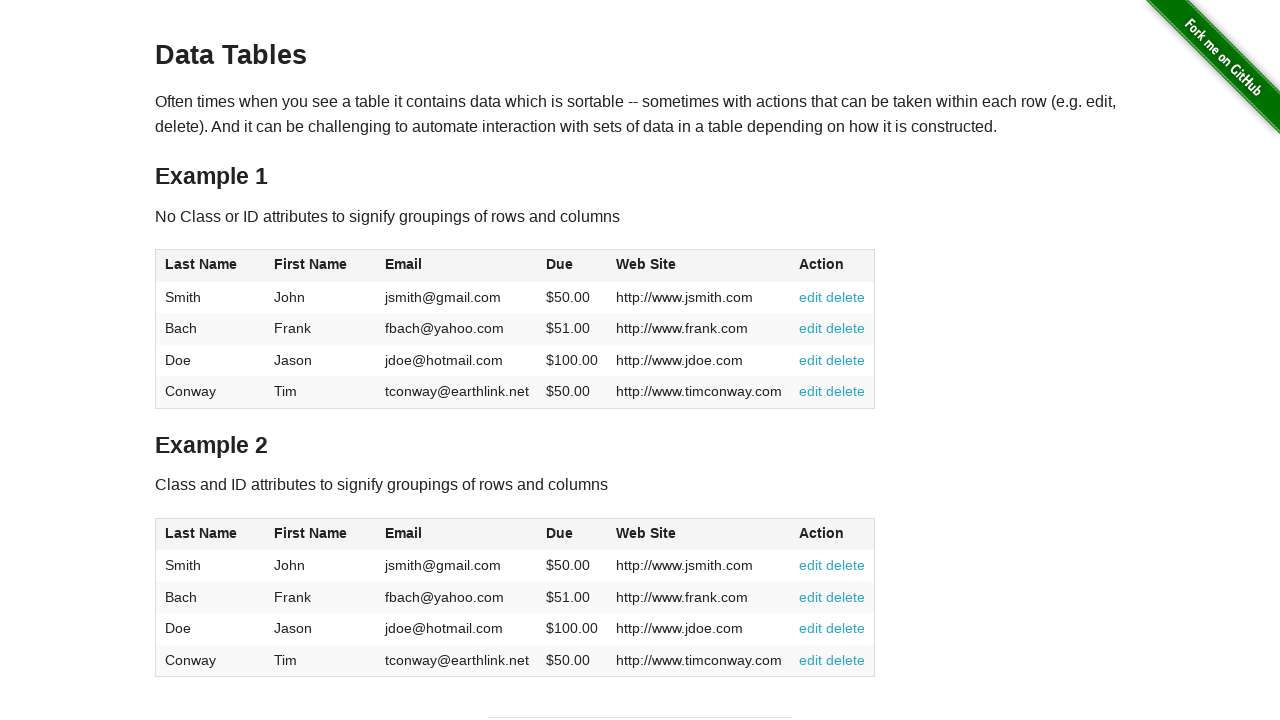

Navigated back to previous page
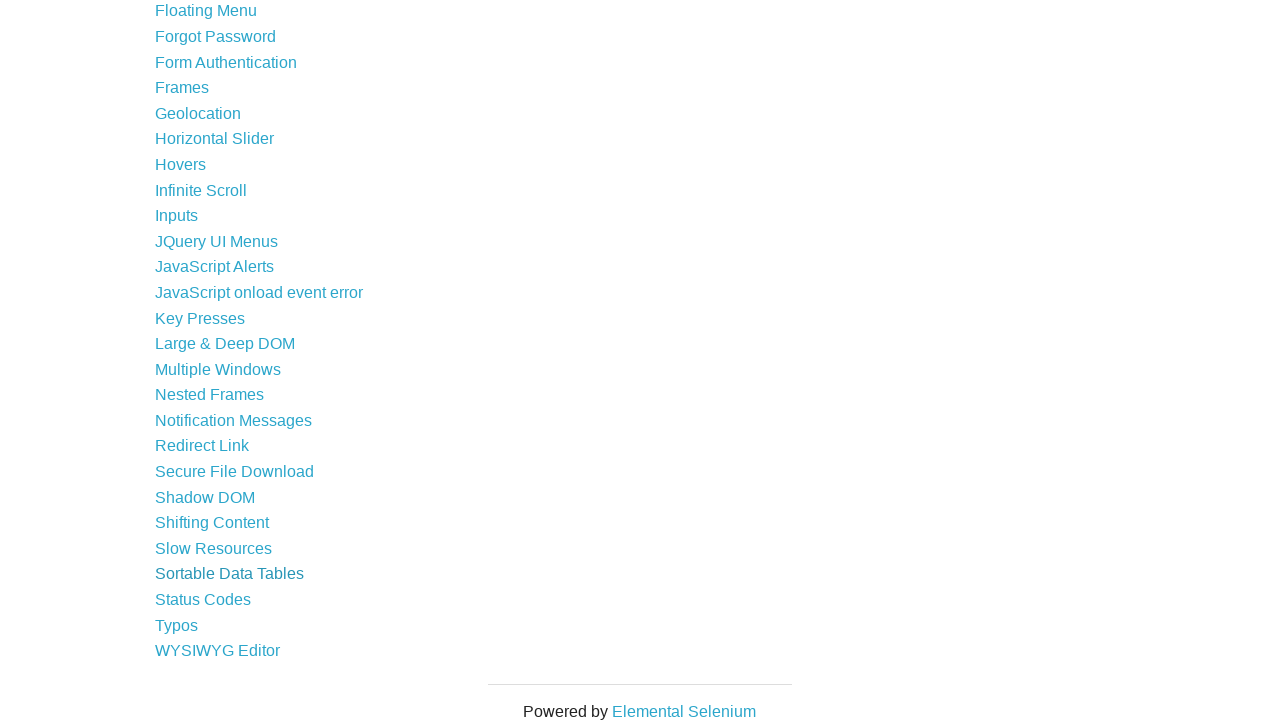

Waited for previous page to load
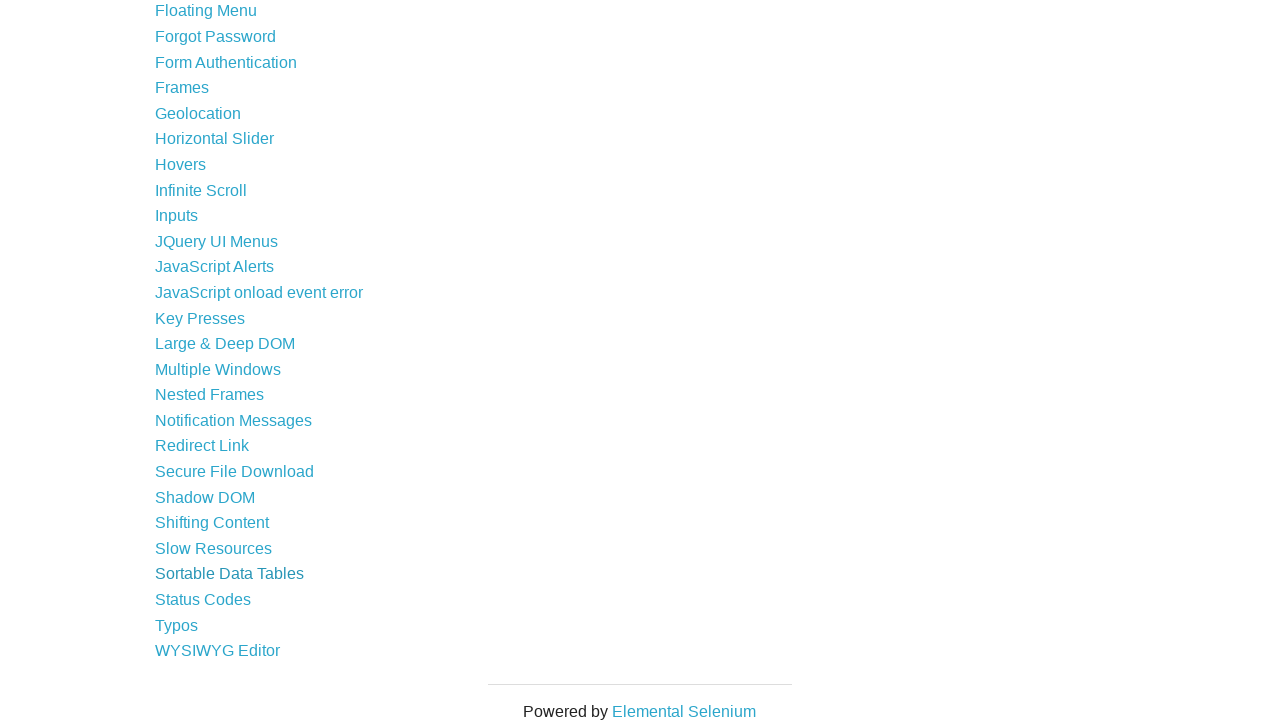

Found visible link with text: Status Codes
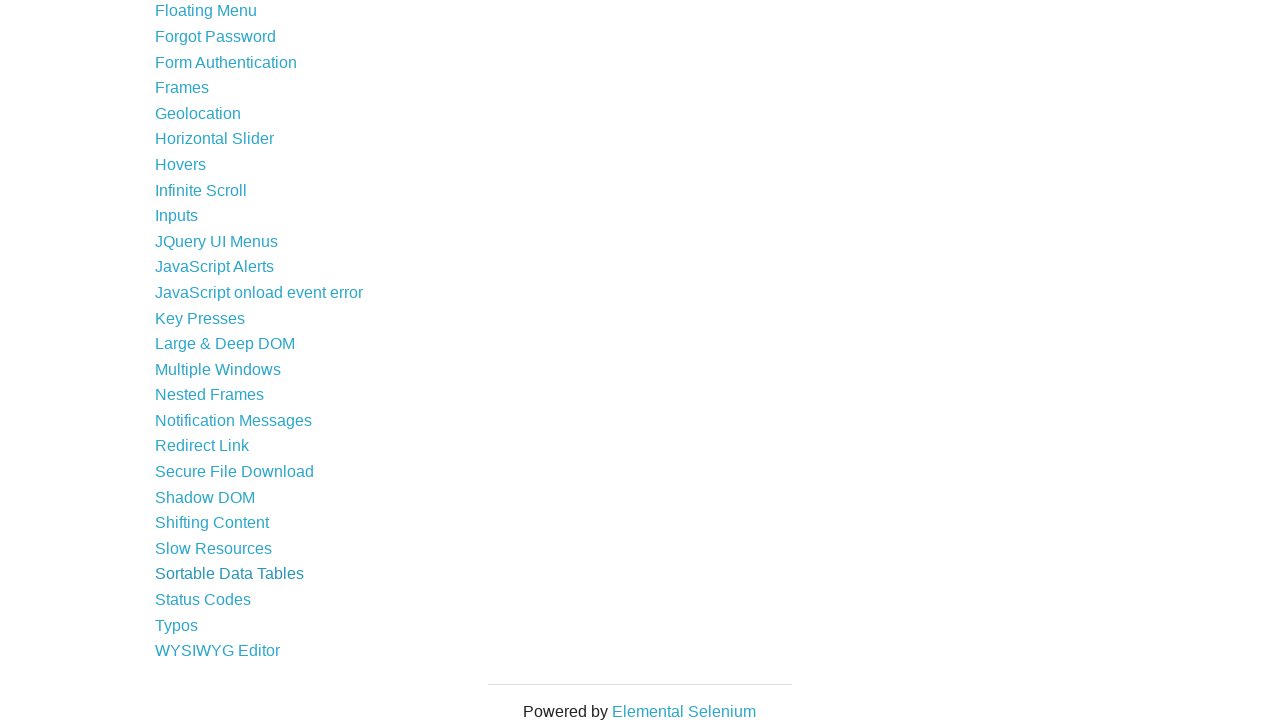

Clicked link: Status Codes at (203, 600) on a >> nth=42
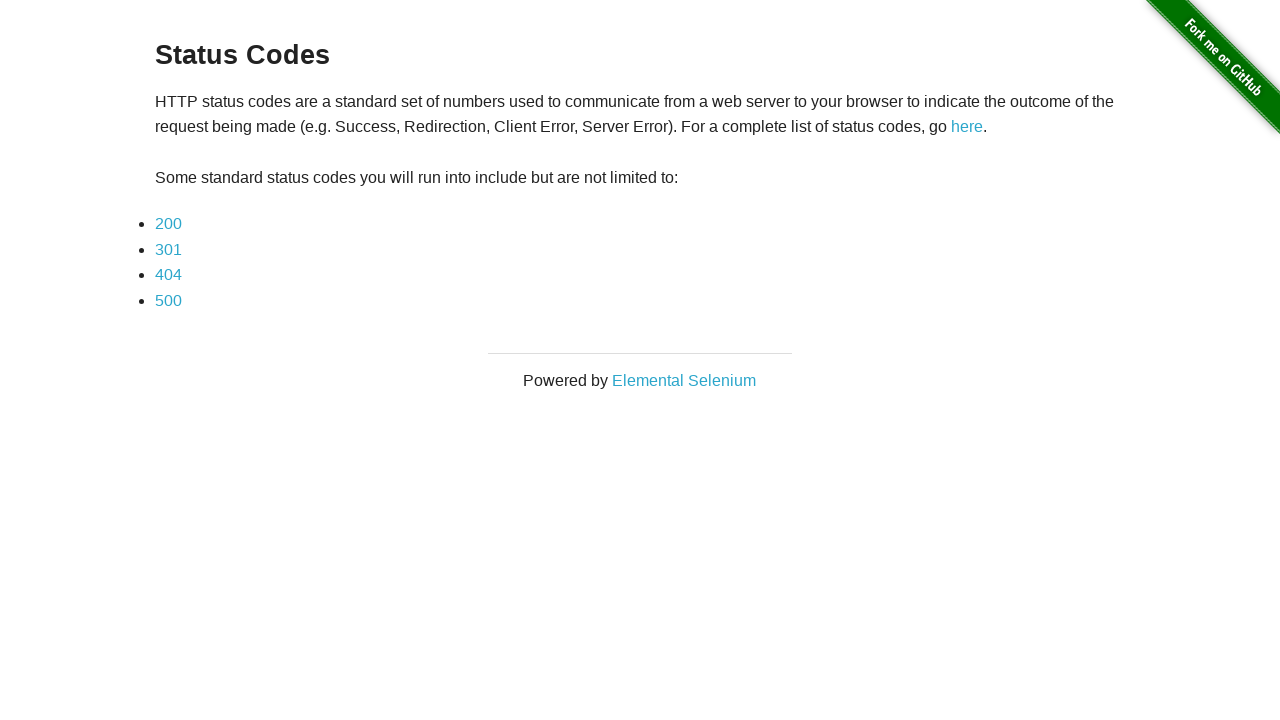

Waited for page to load after clicking link
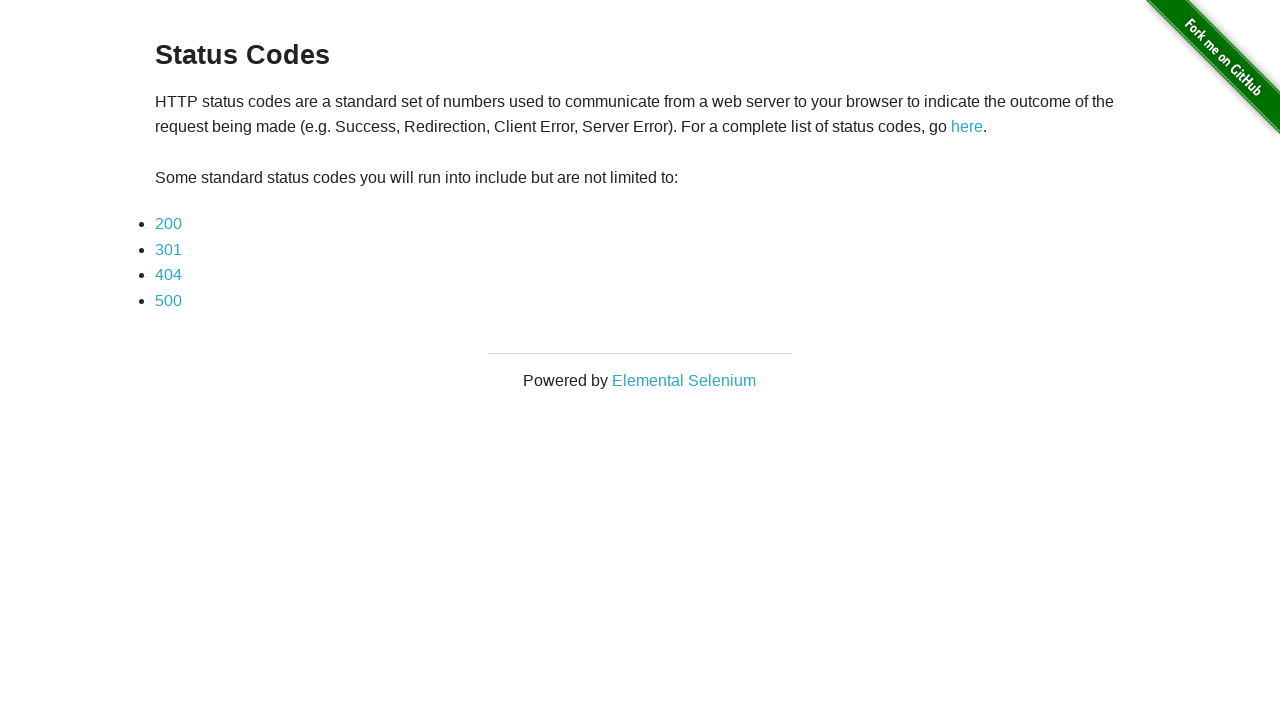

Found h3 element with text: Status Codes
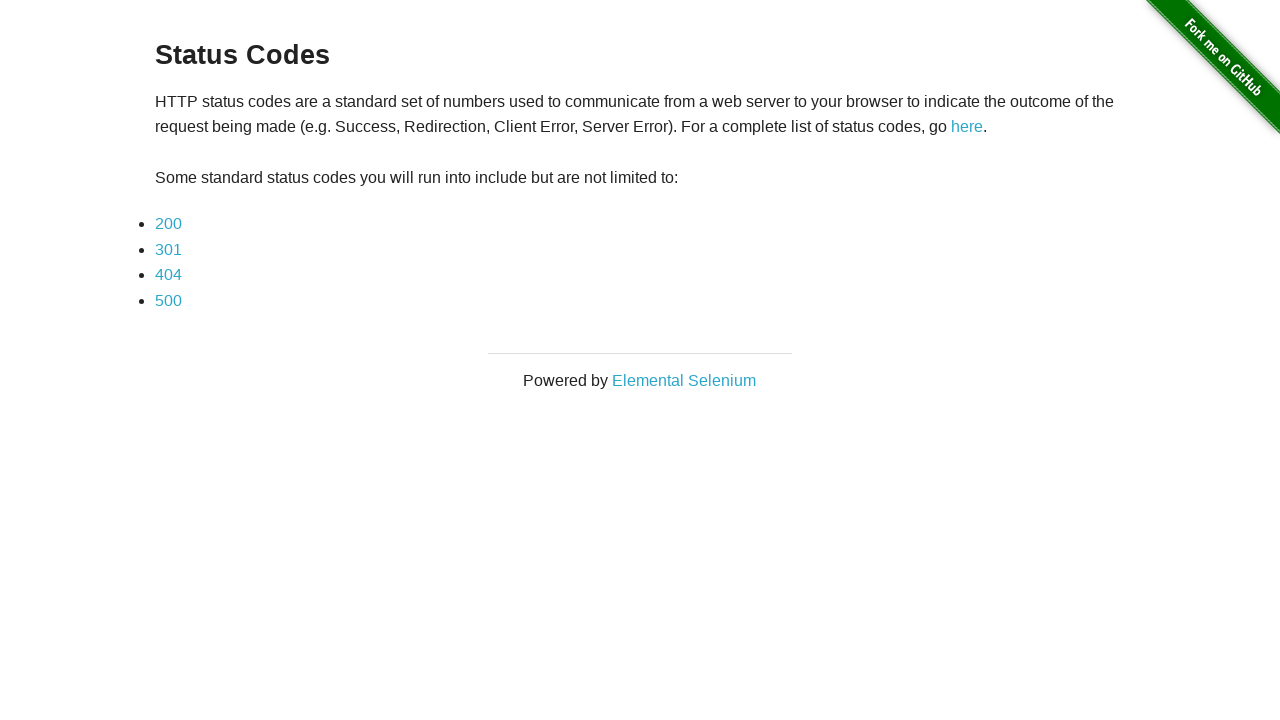

Navigated back to previous page
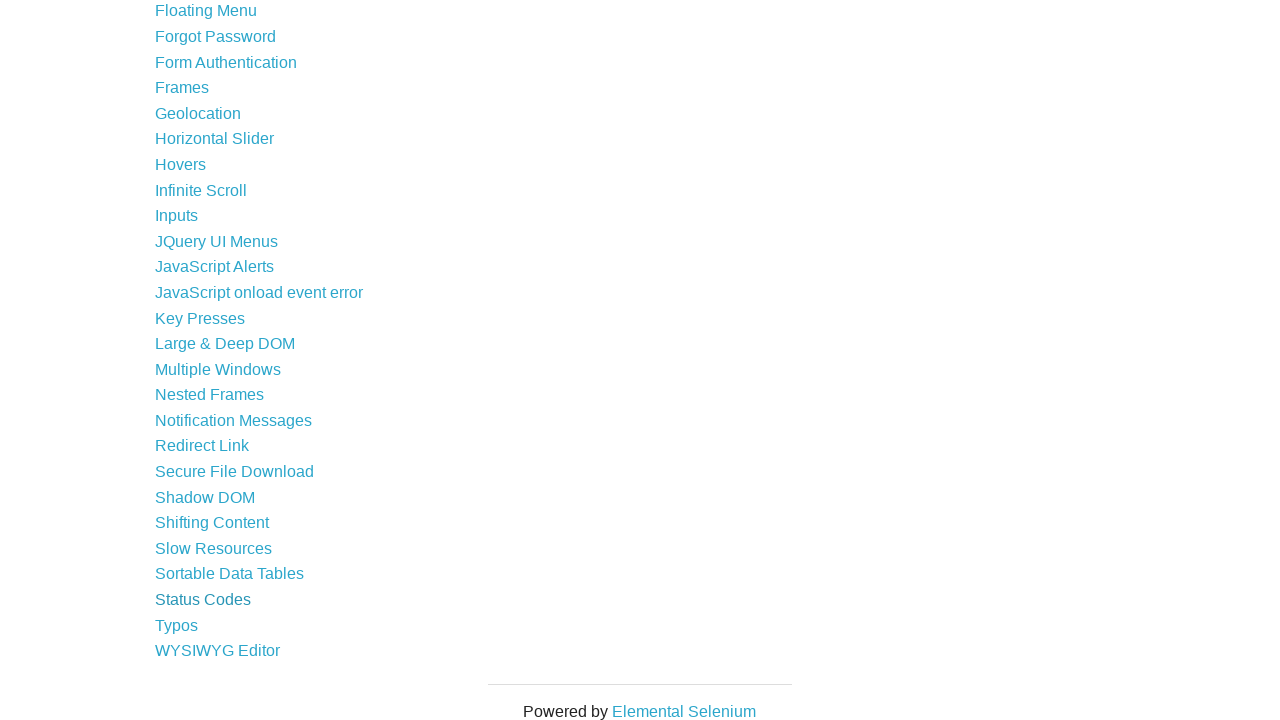

Waited for previous page to load
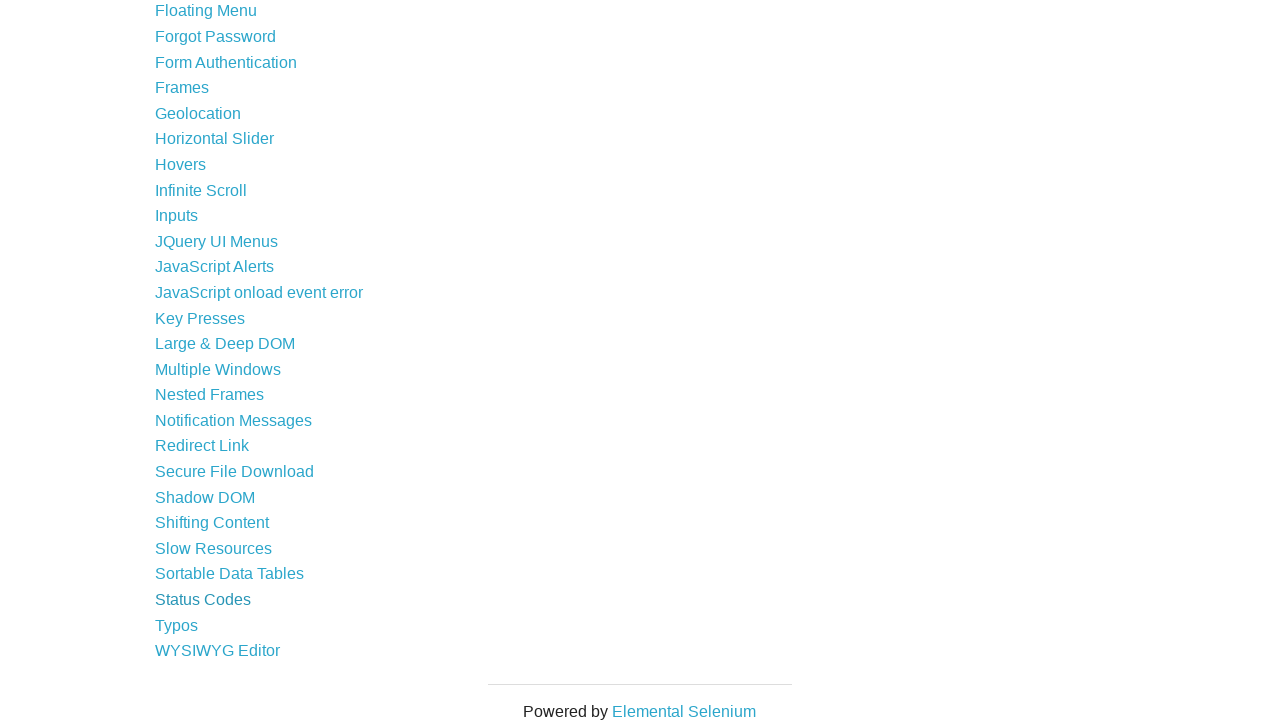

Found visible link with text: Typos
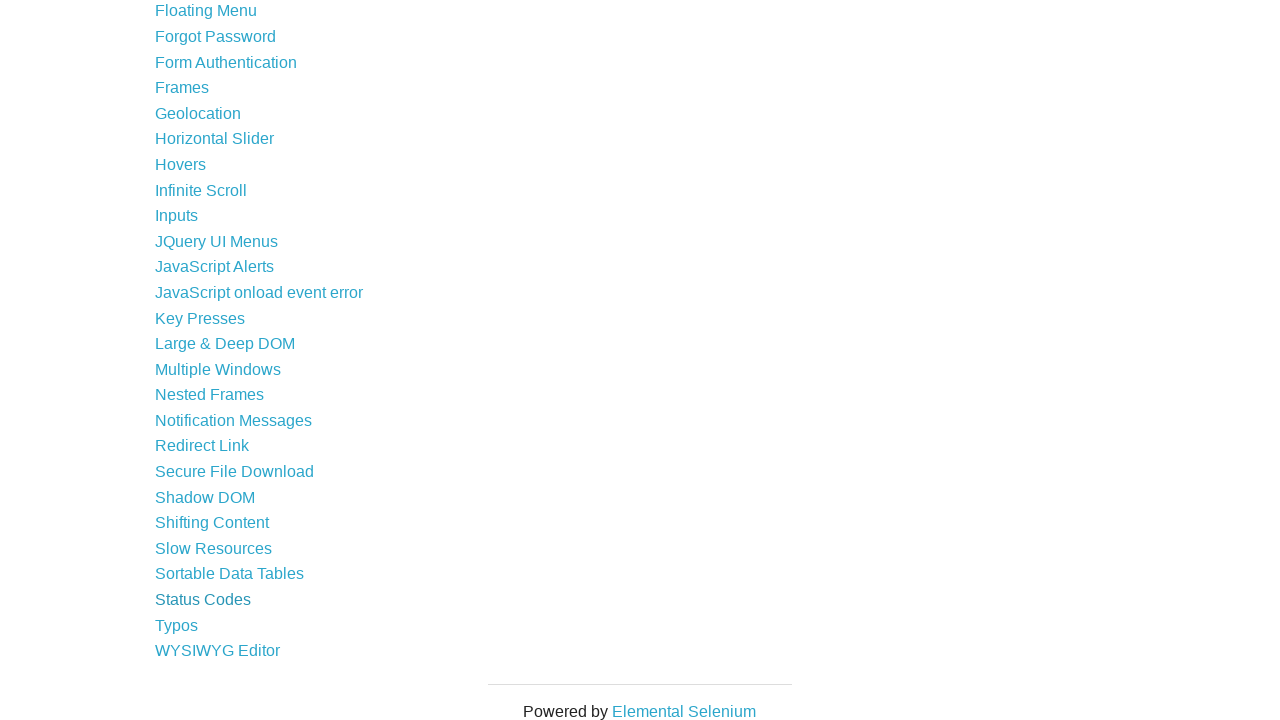

Clicked link: Typos at (176, 625) on a >> nth=43
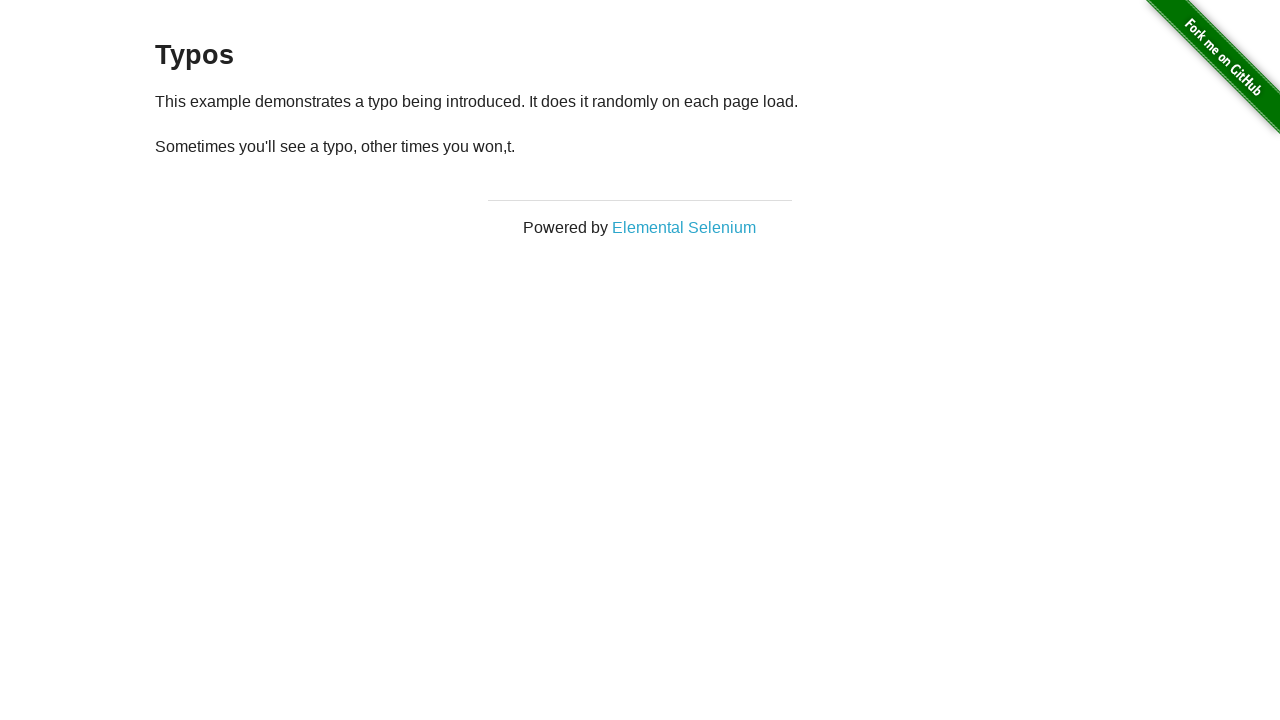

Waited for page to load after clicking link
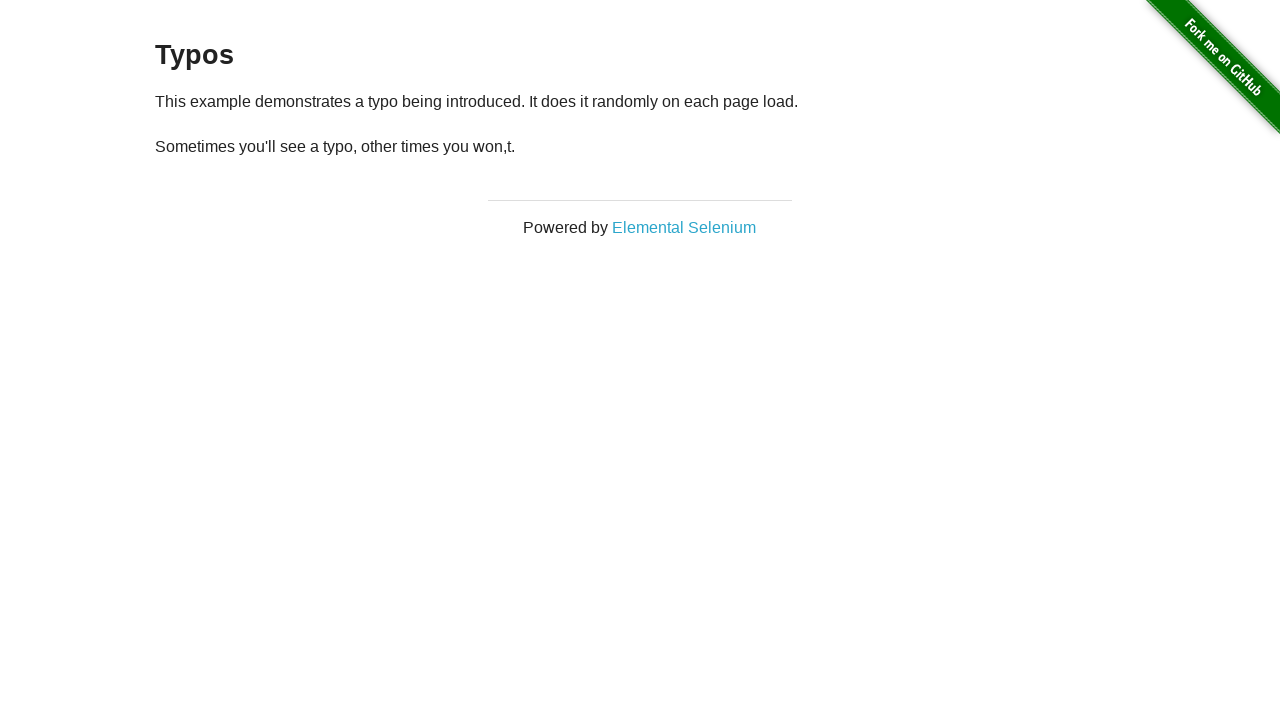

Found h3 element with text: Typos
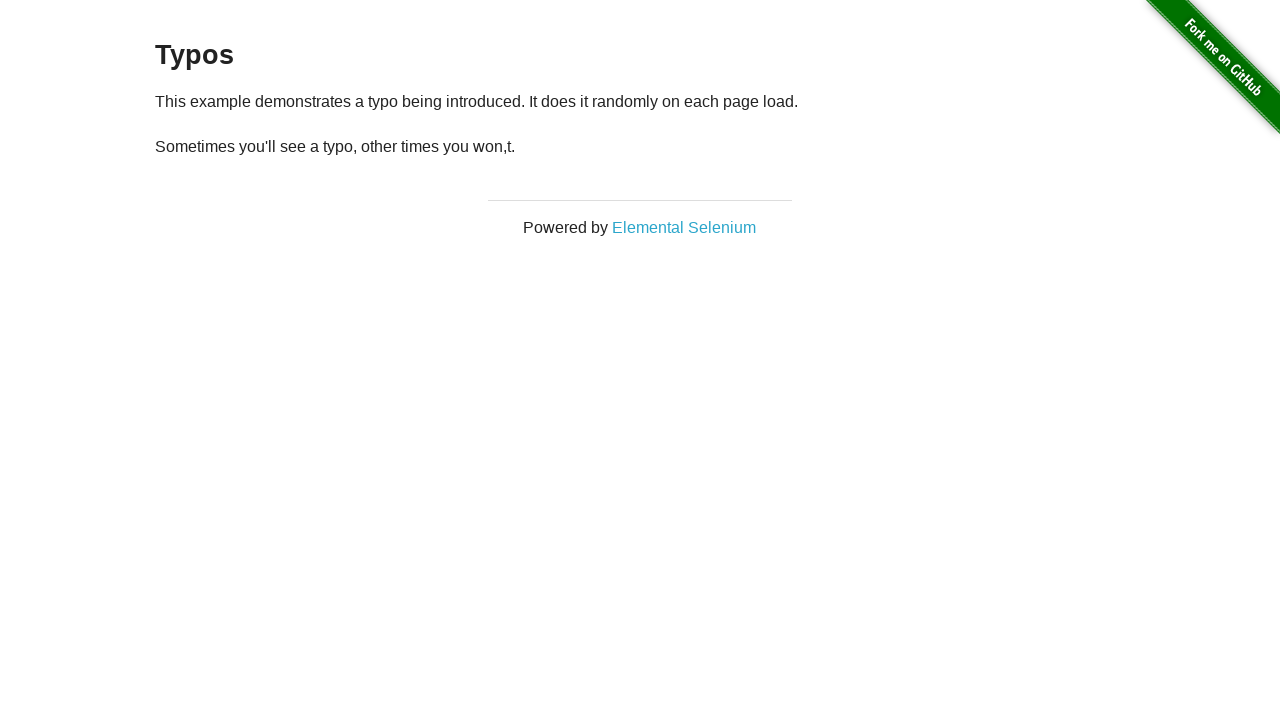

Navigated back to previous page
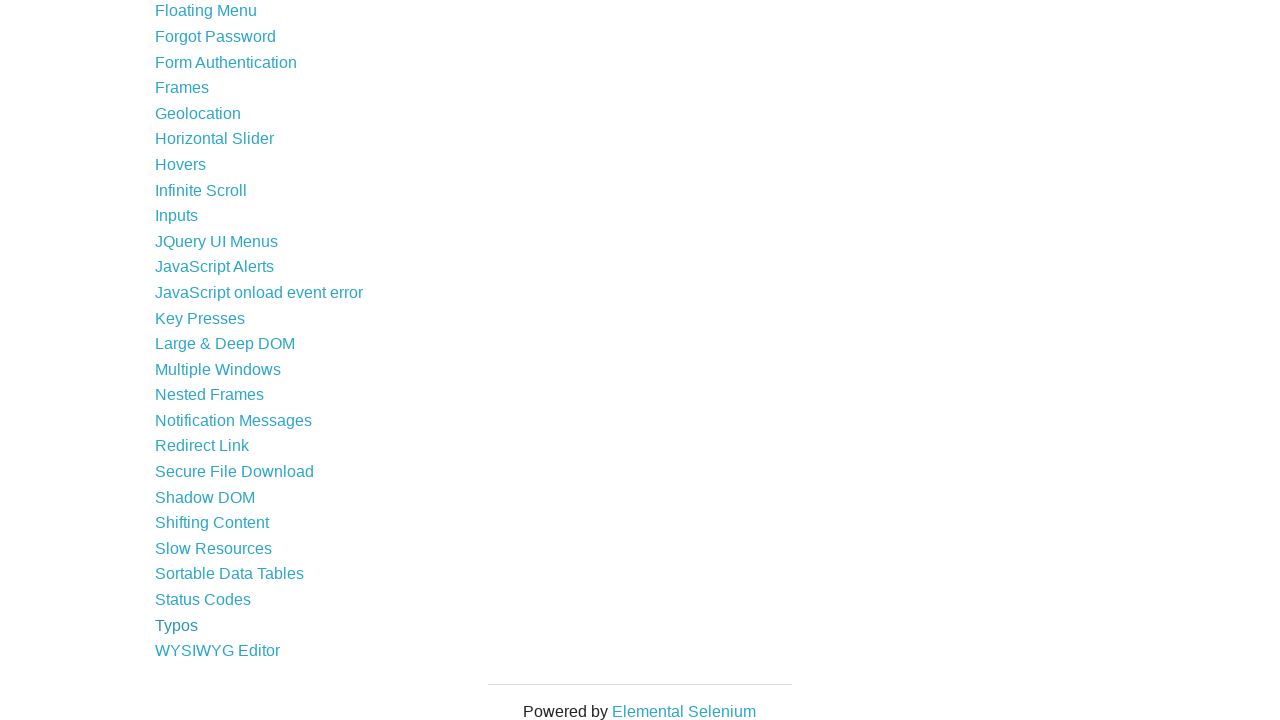

Waited for previous page to load
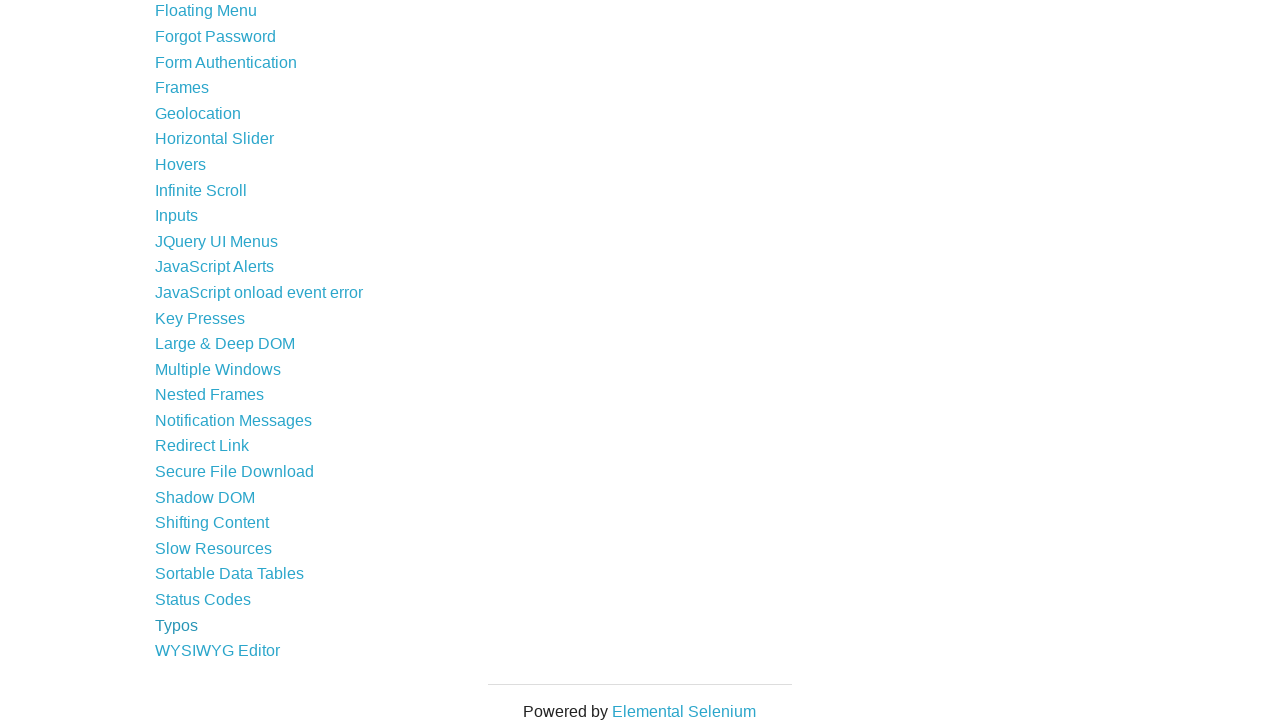

Found visible link with text: WYSIWYG Editor
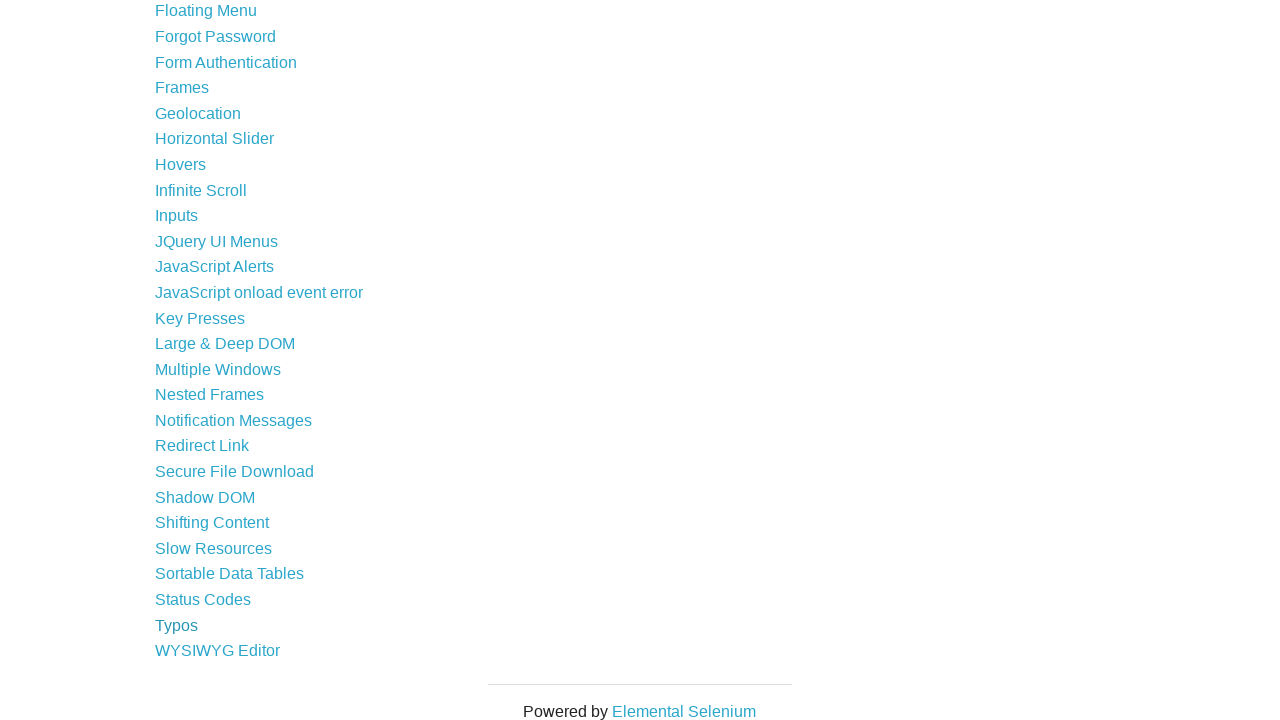

Clicked link: WYSIWYG Editor at (218, 651) on a >> nth=44
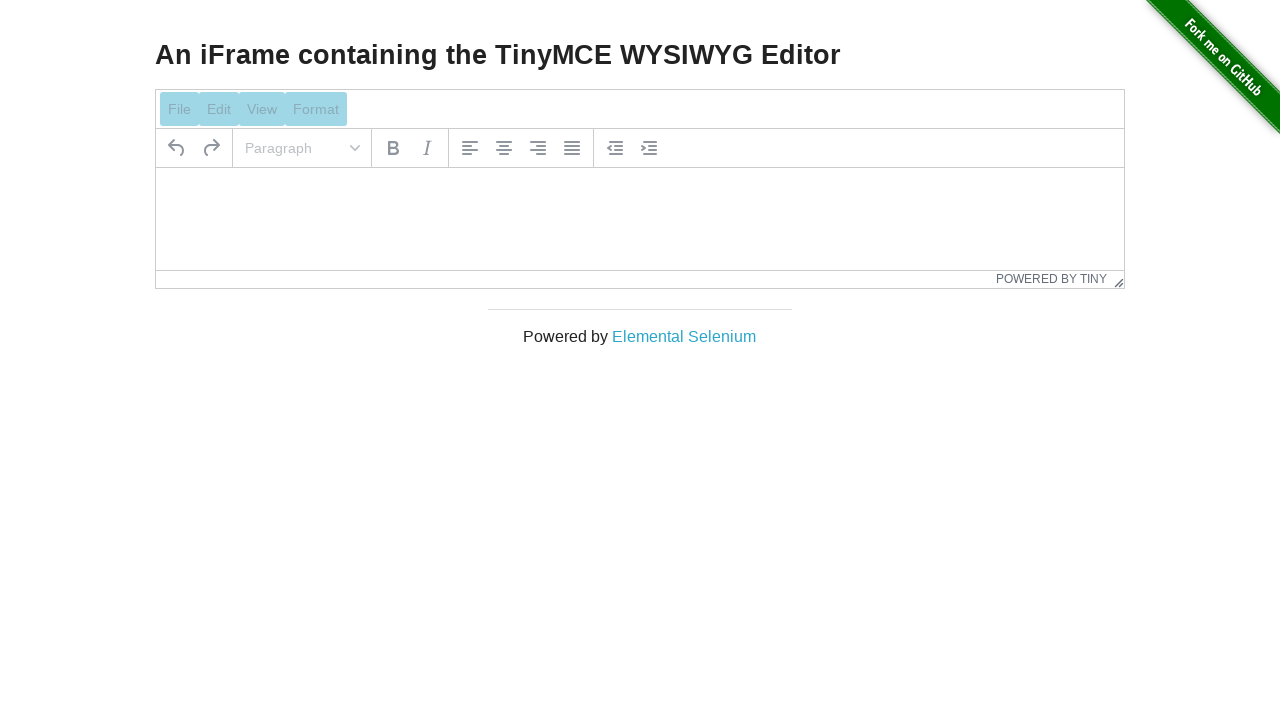

Waited for page to load after clicking link
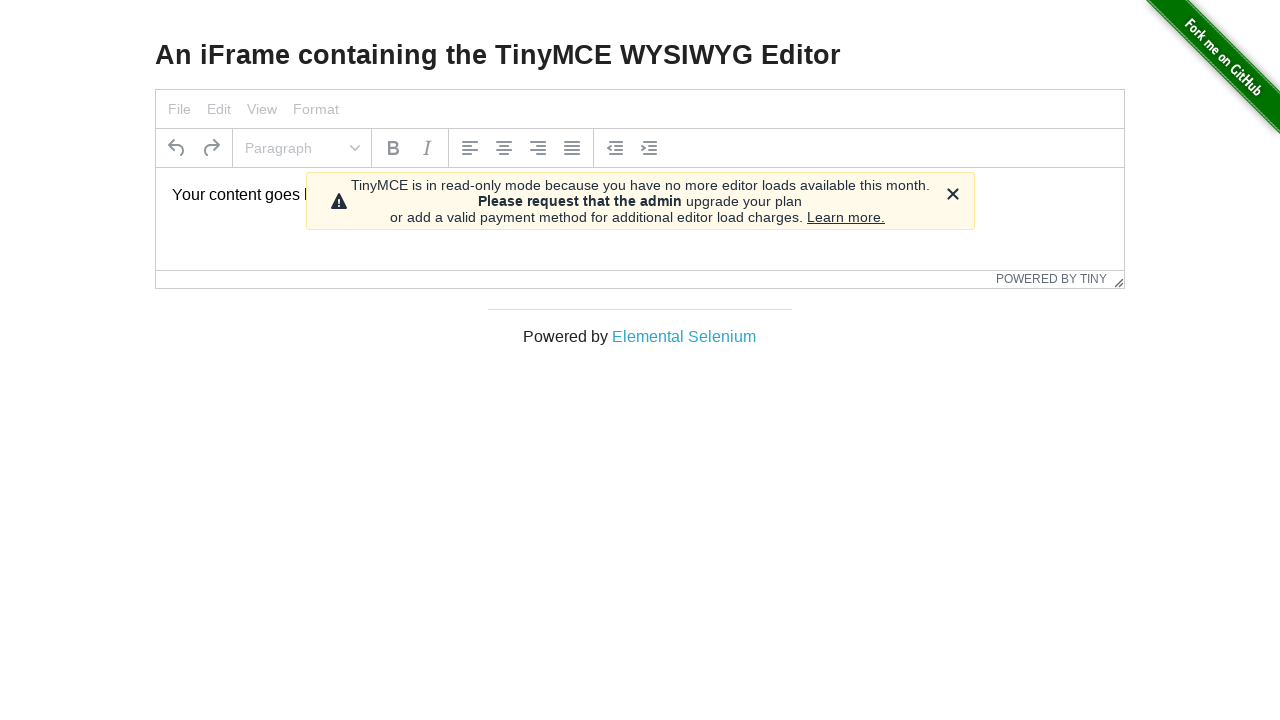

Found h3 element with text: An iFrame containing the TinyMCE WYSIWYG Editor
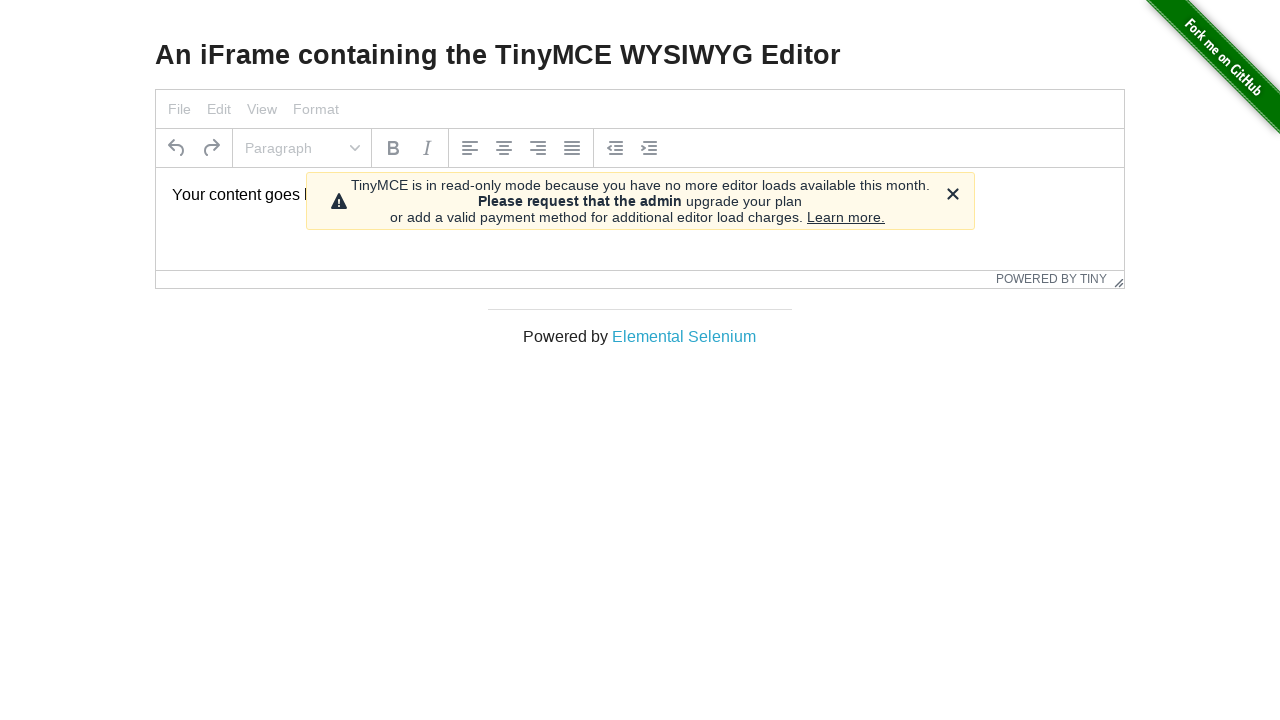

Navigated back to previous page
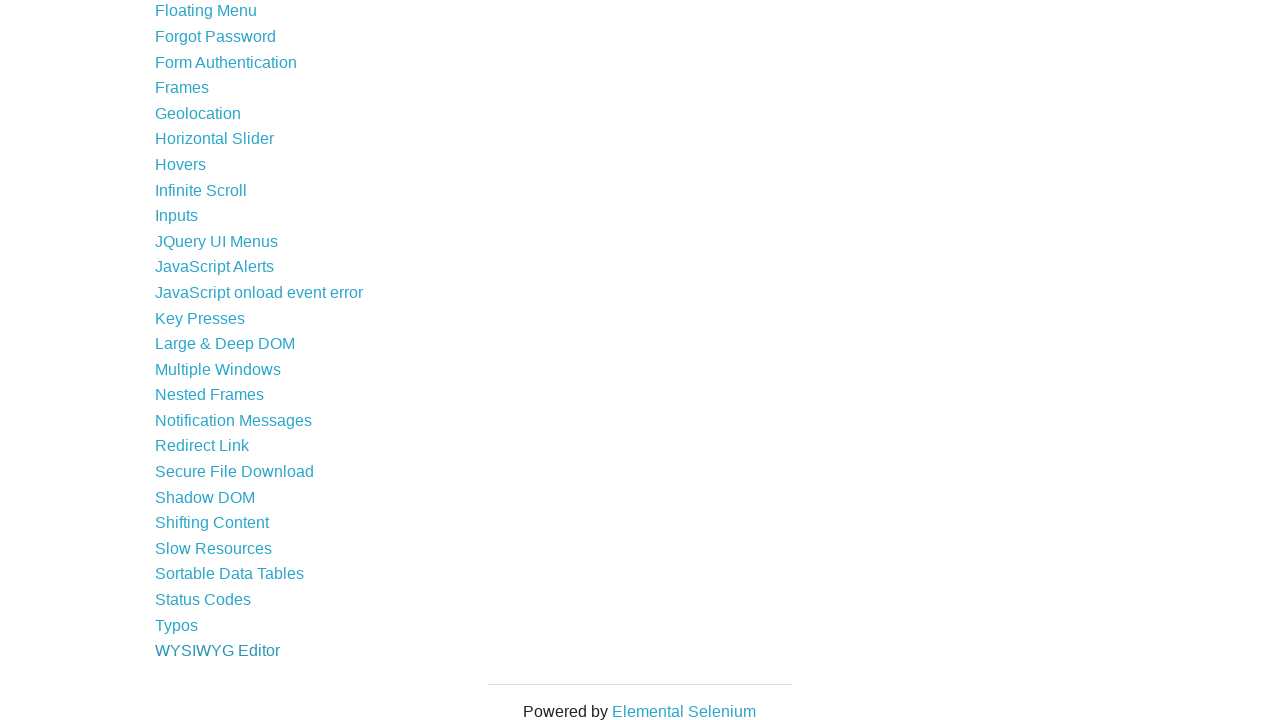

Waited for previous page to load
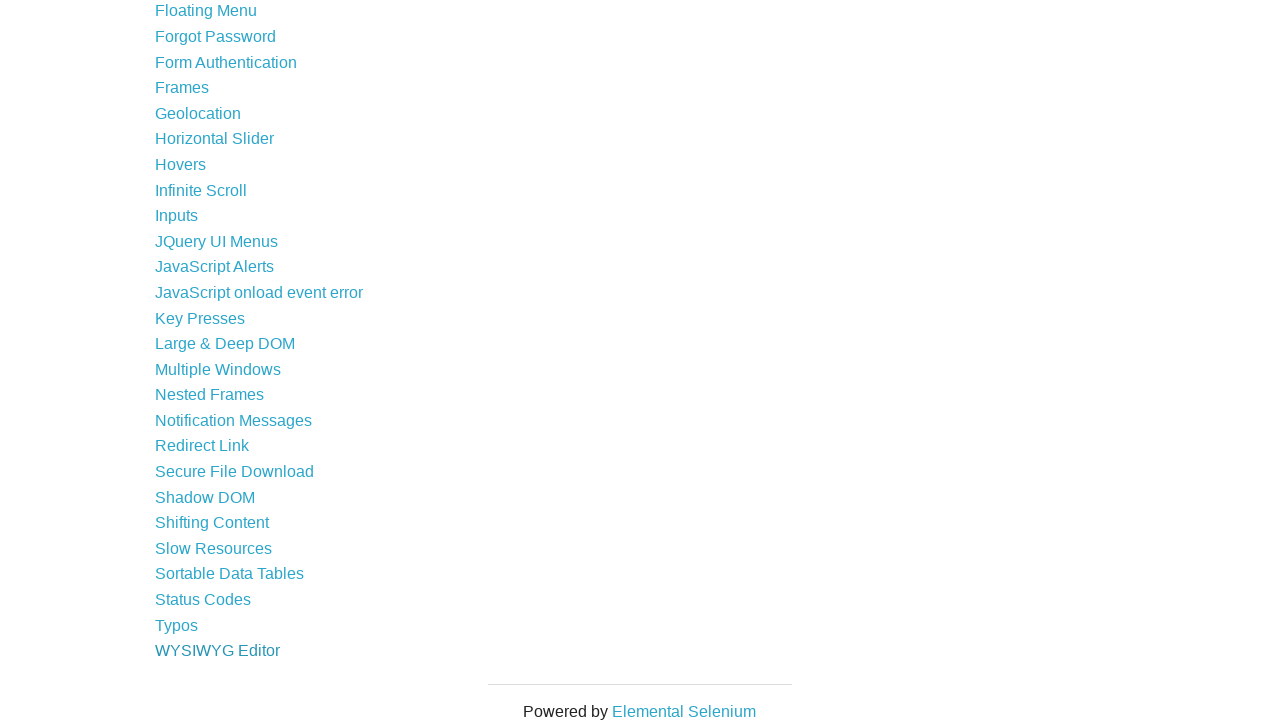

Found visible link with text: Elemental Selenium
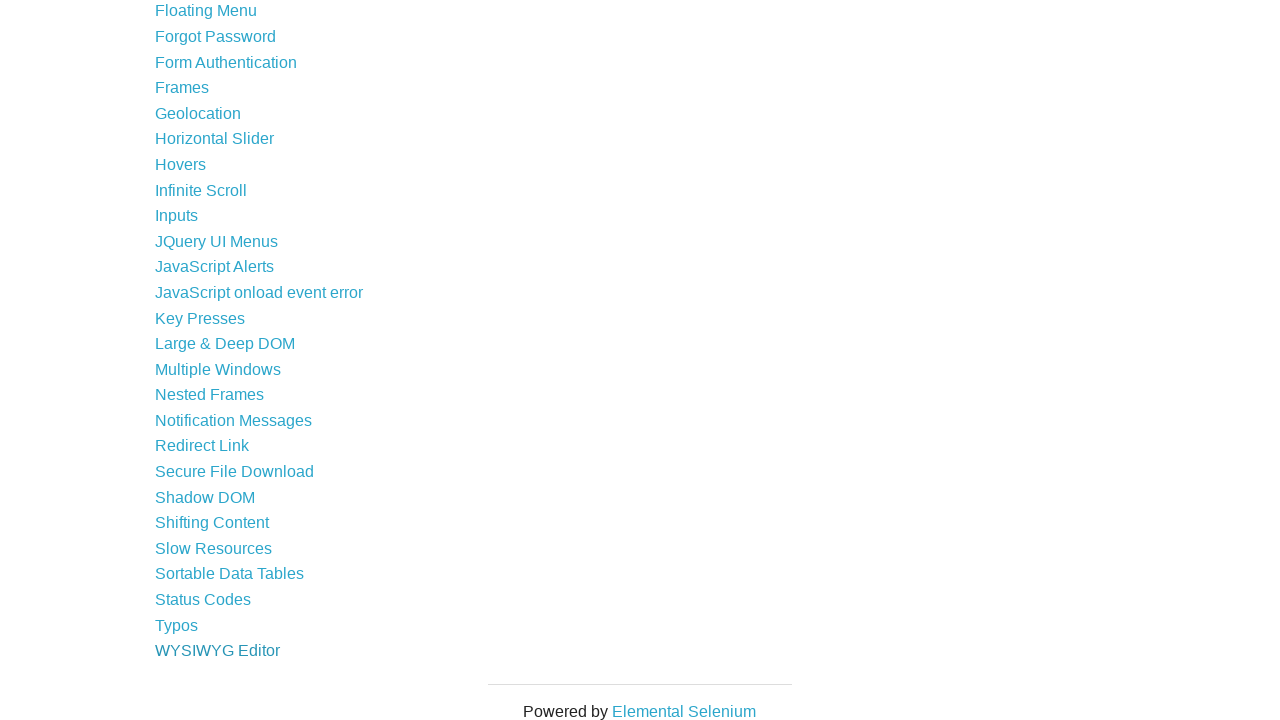

Clicked link: Elemental Selenium at (684, 711) on a >> nth=45
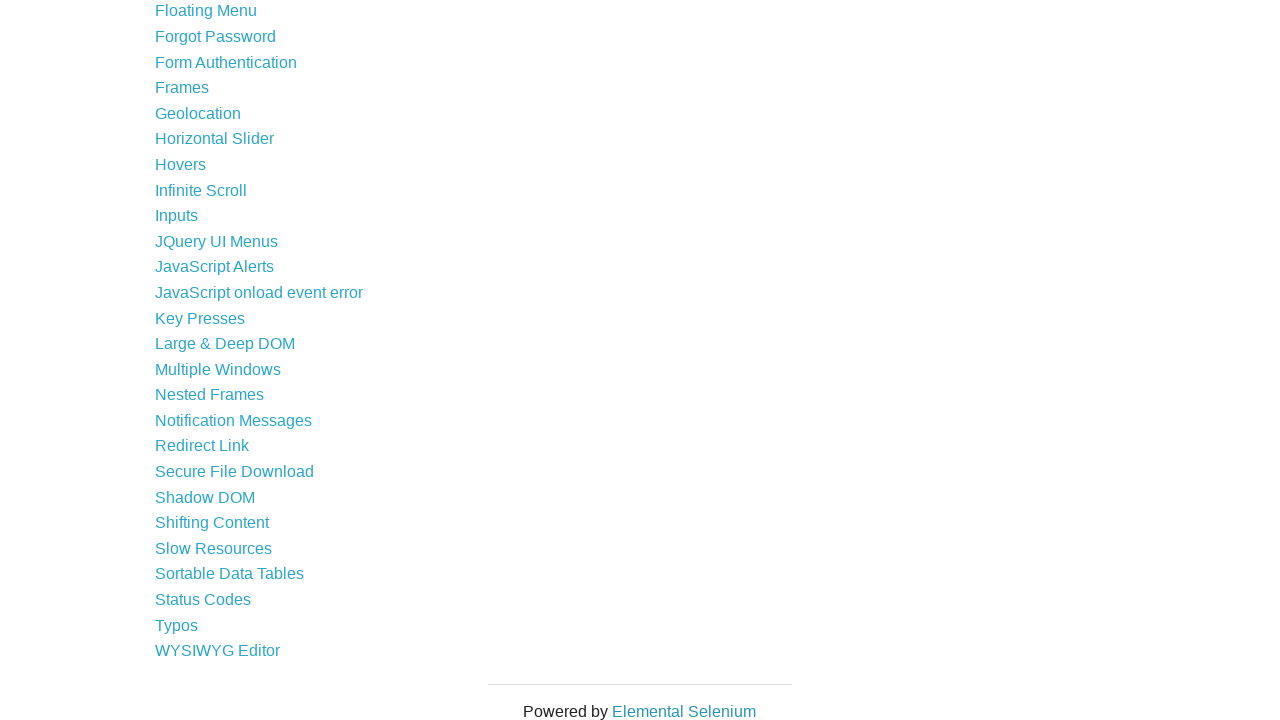

Waited for page to load after clicking link
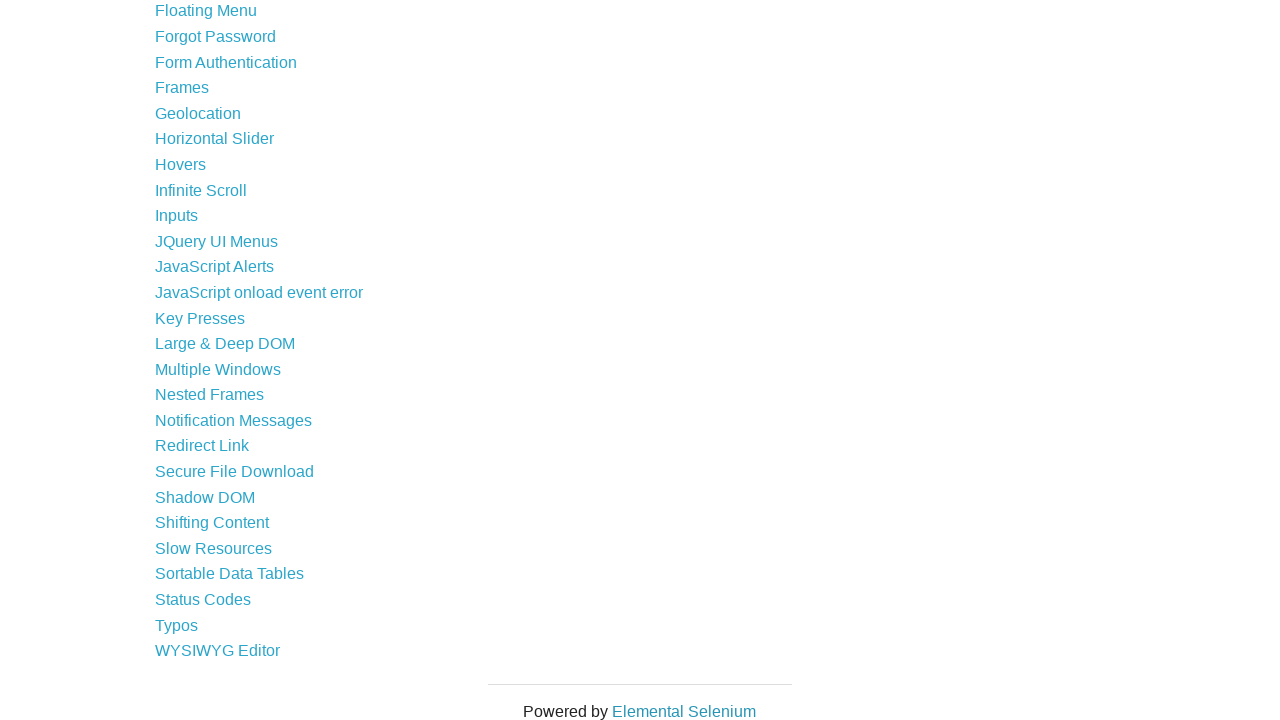

No h3 element found on the page
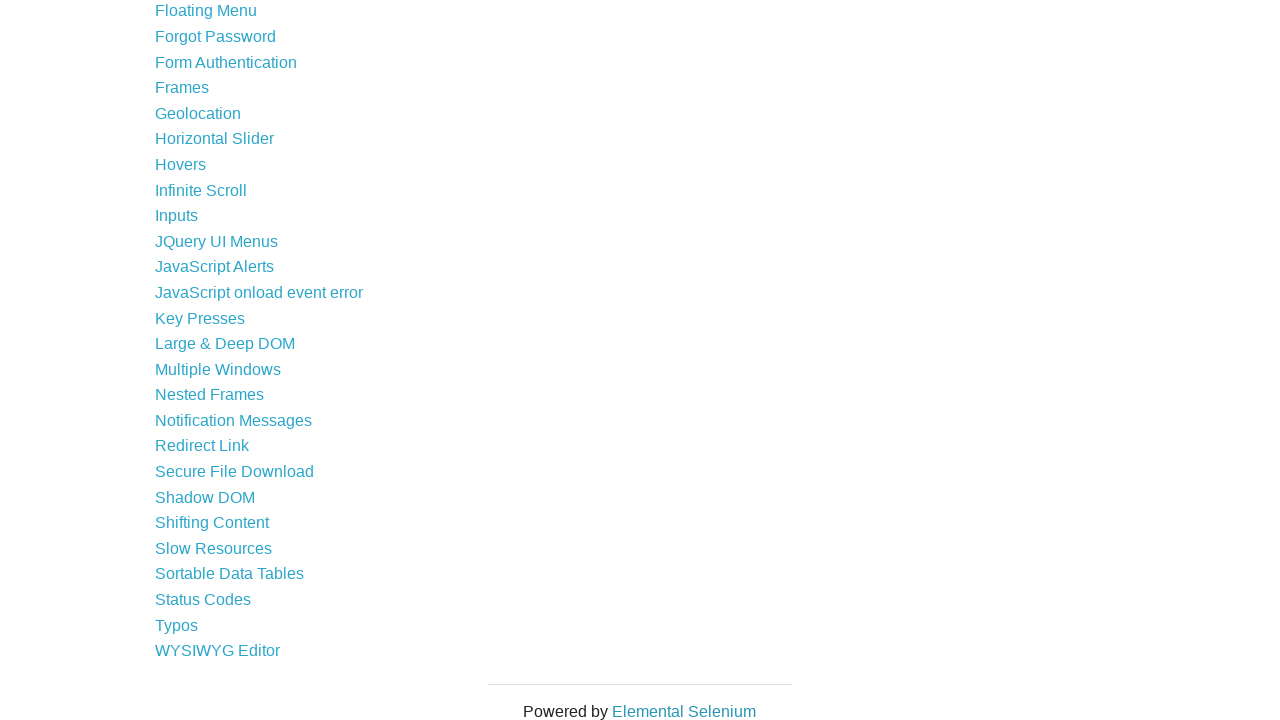

Navigated back to previous page
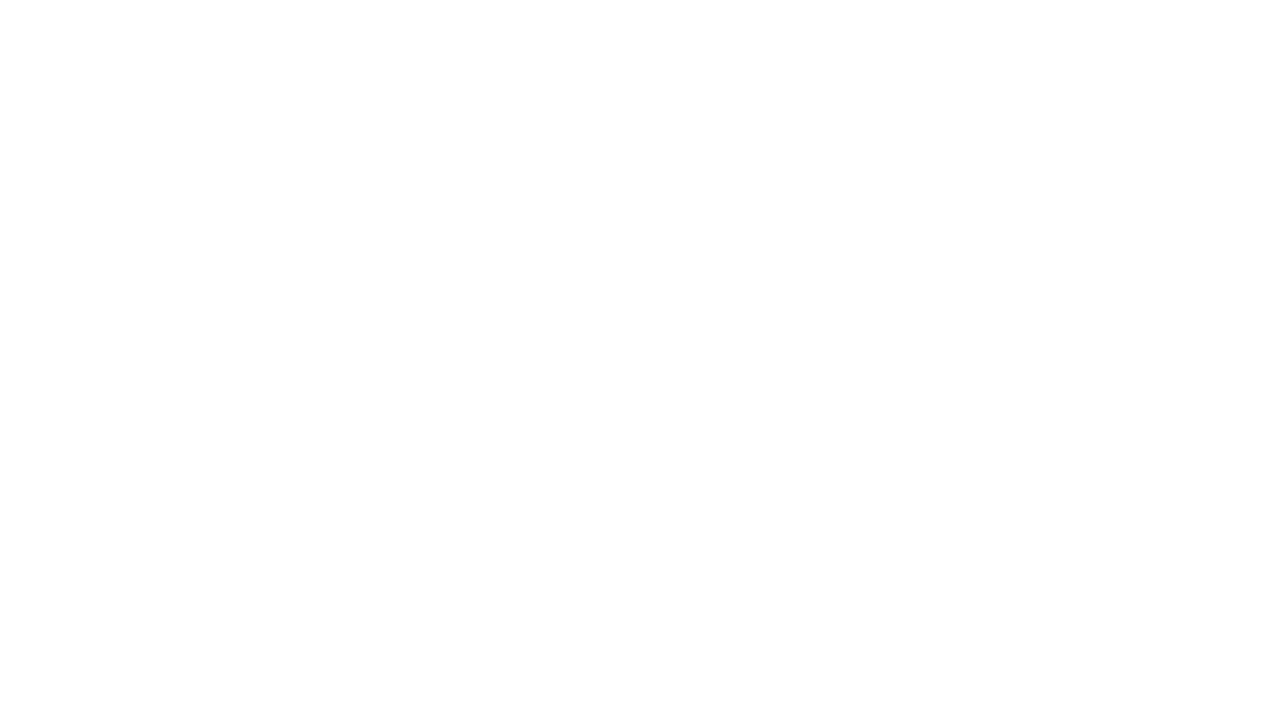

Waited for previous page to load
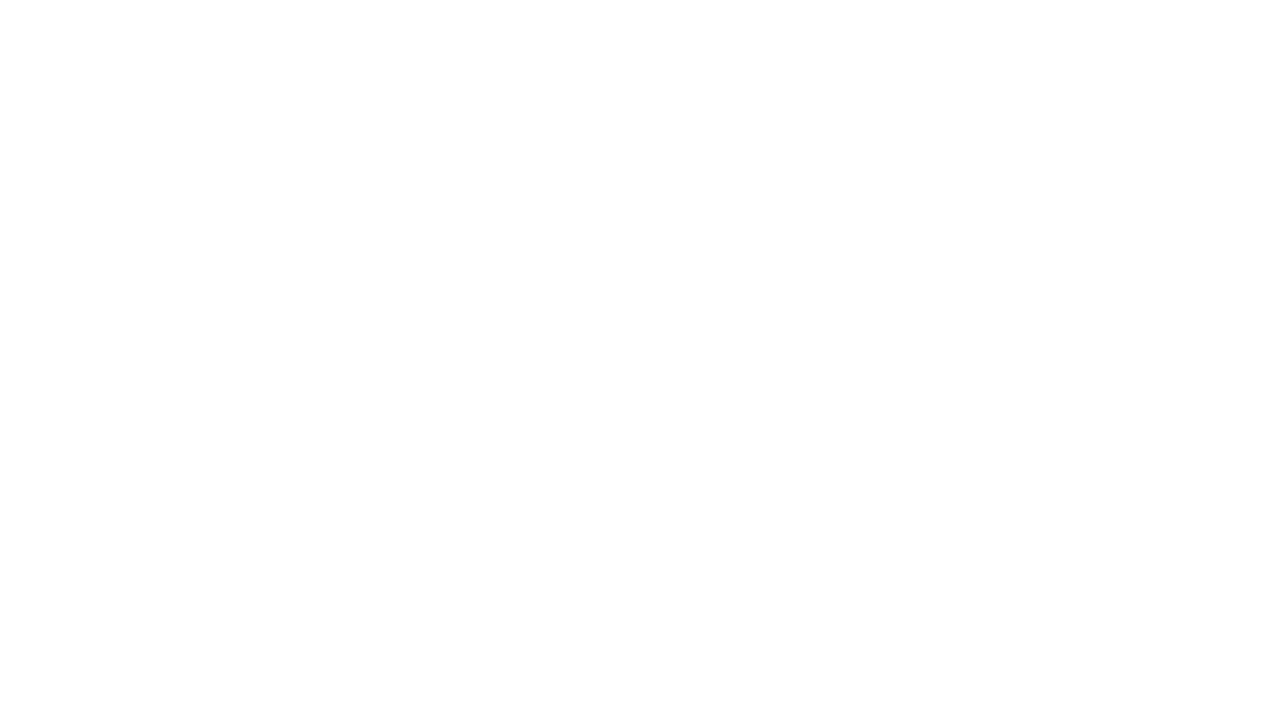

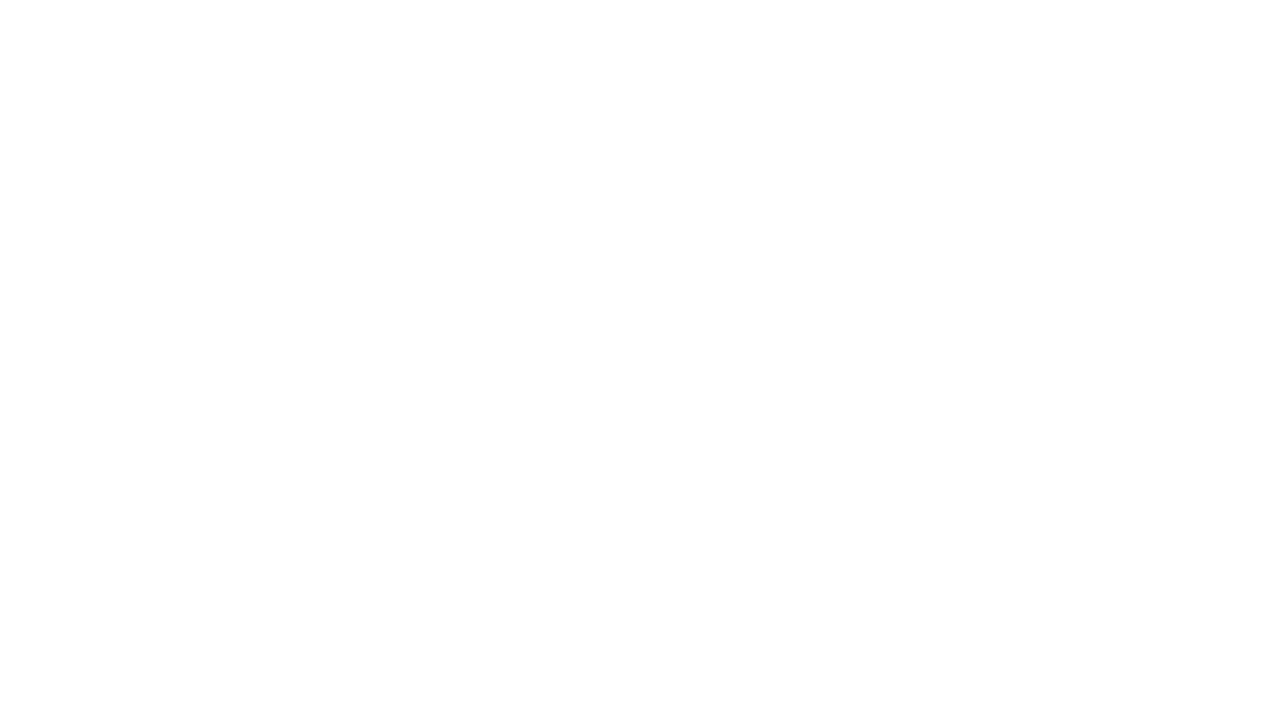